Validates that the first 100 articles on Hacker News newest page are sorted from newest to oldest by extracting timestamps and clicking "More" to load additional articles.

Starting URL: https://news.ycombinator.com/newest

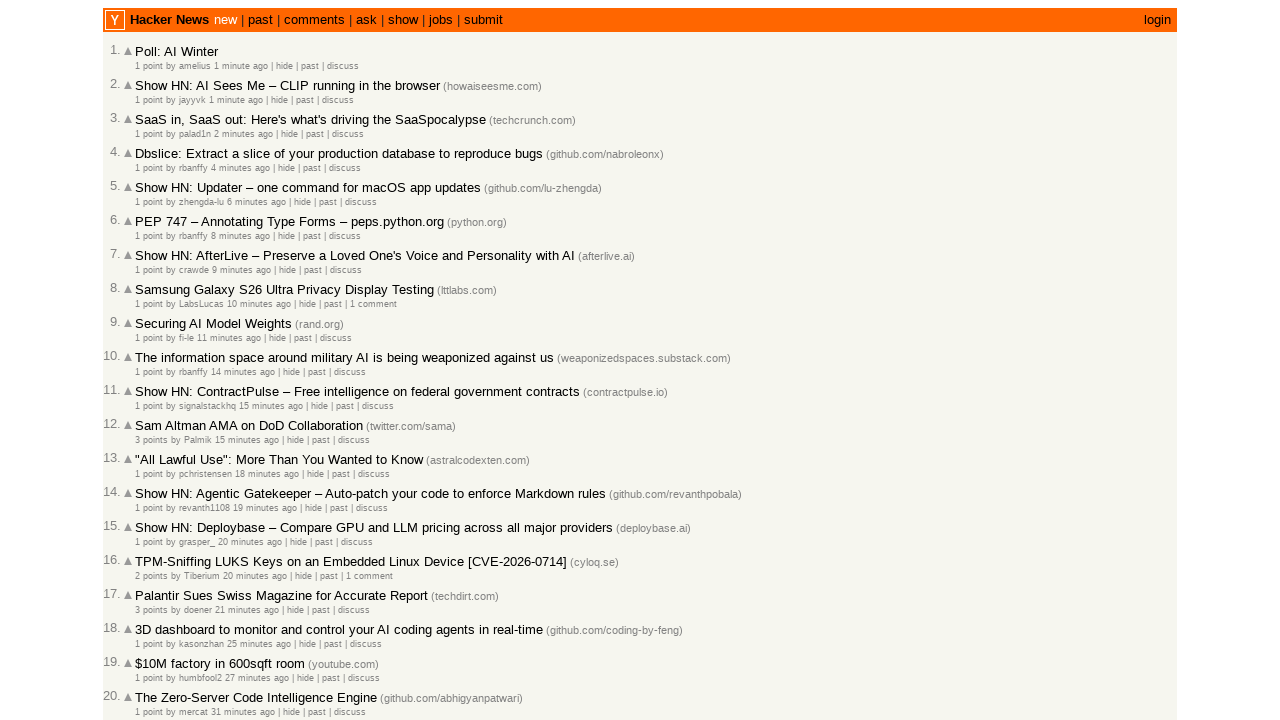

Located all date elements on current page
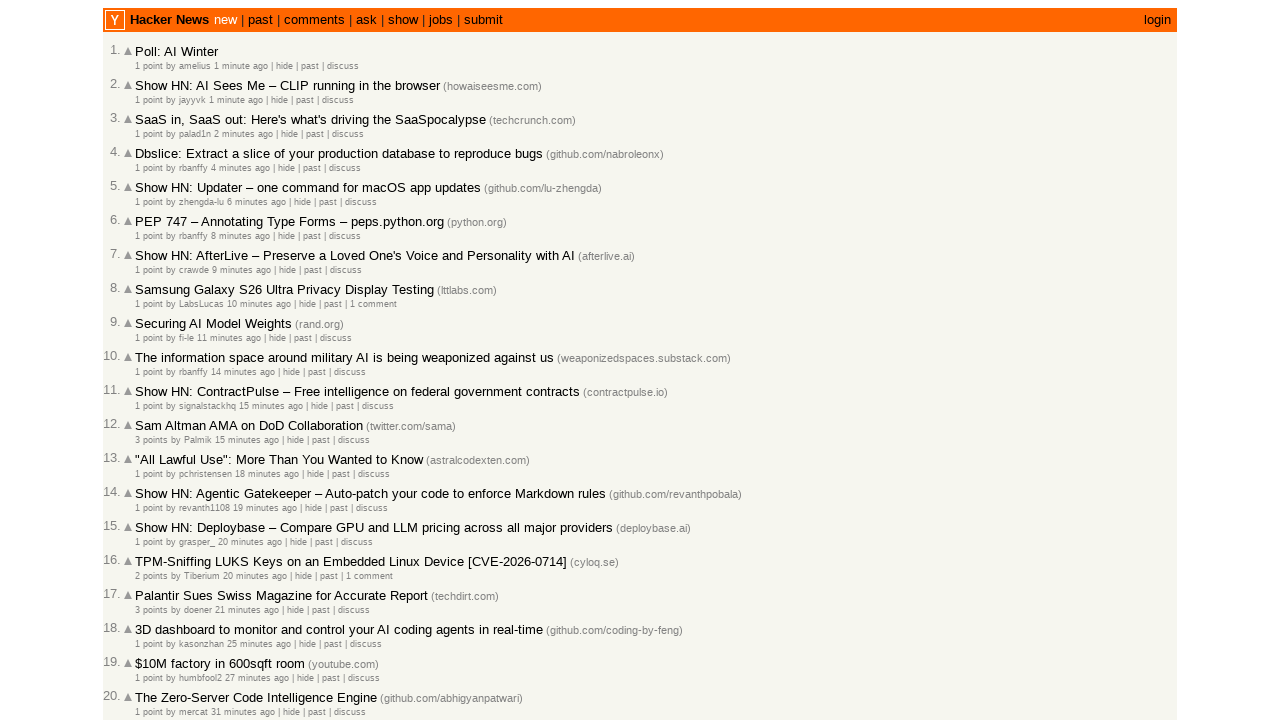

Found 30 date elements on page
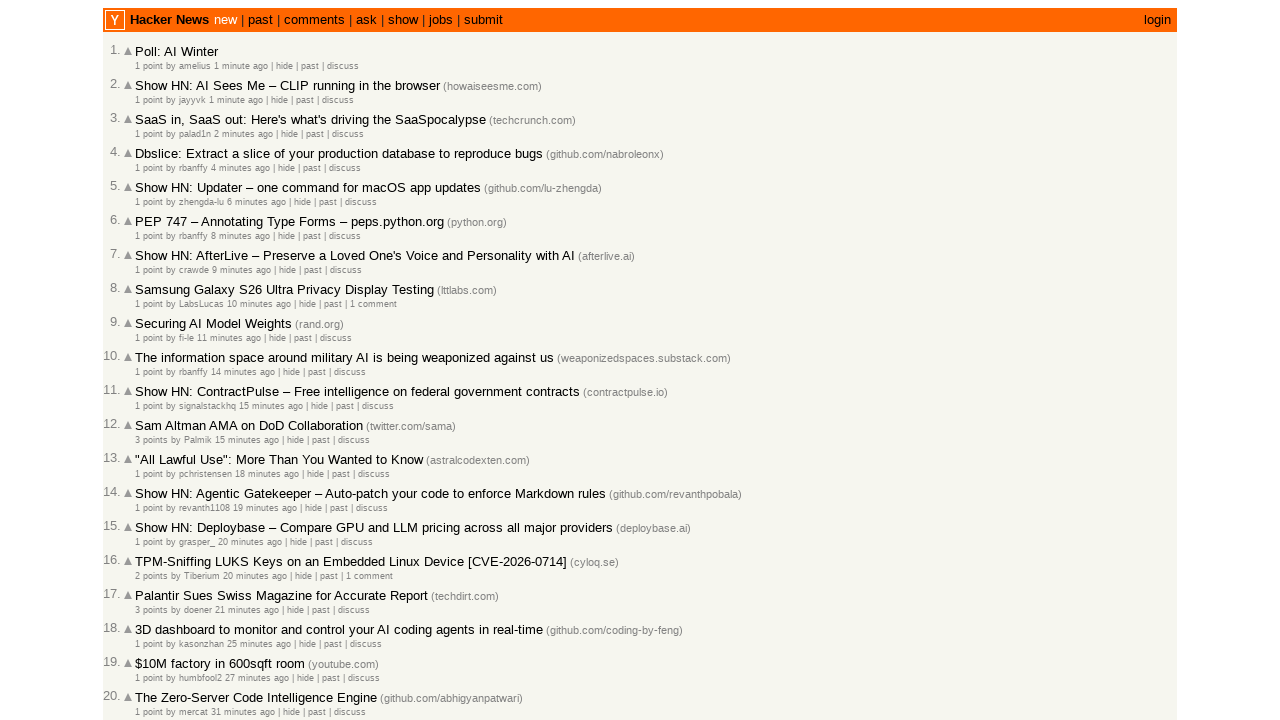

Extracted datetime attribute from article 1
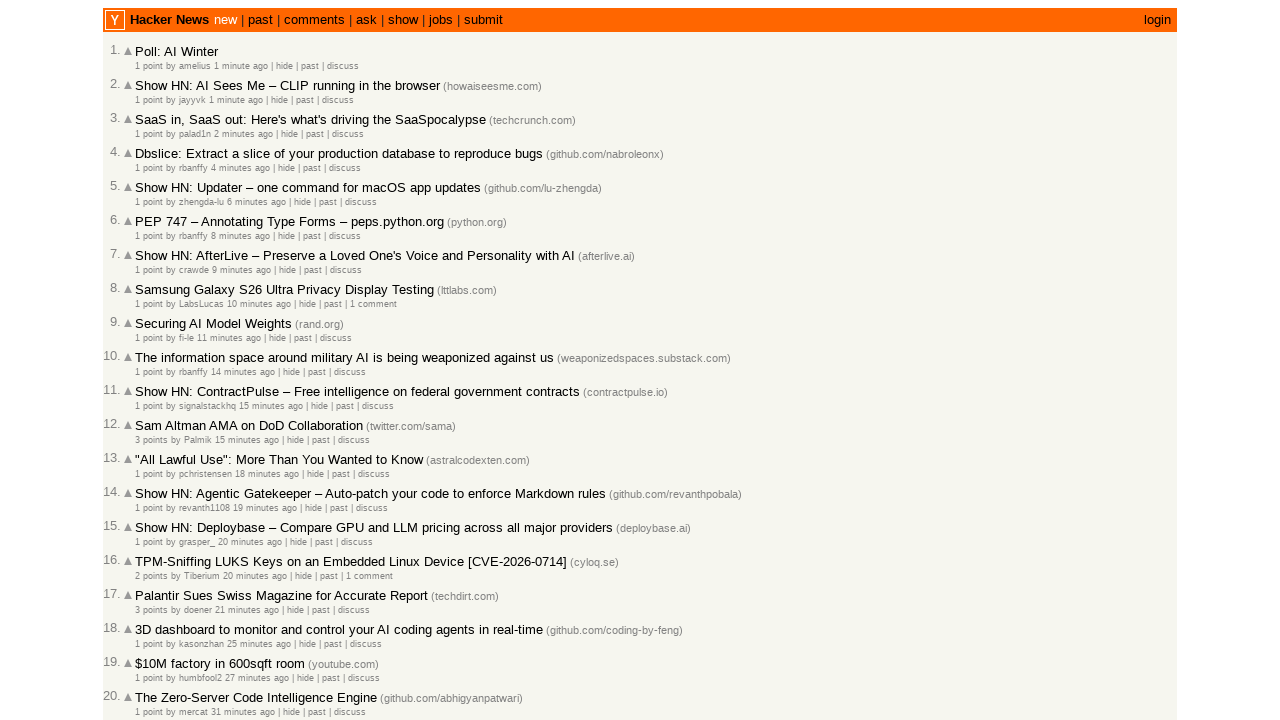

Extracted date 2026-03-01T20:51:32 from article 1, total articles collected: 1
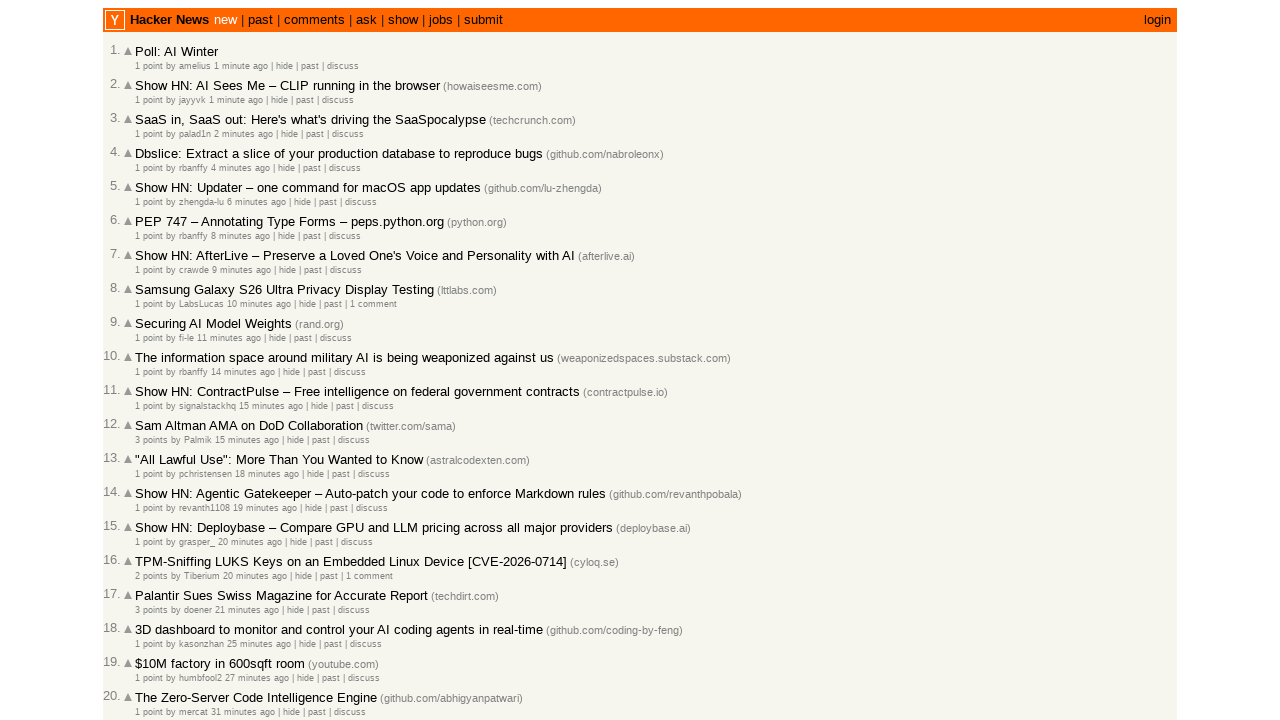

Extracted datetime attribute from article 2
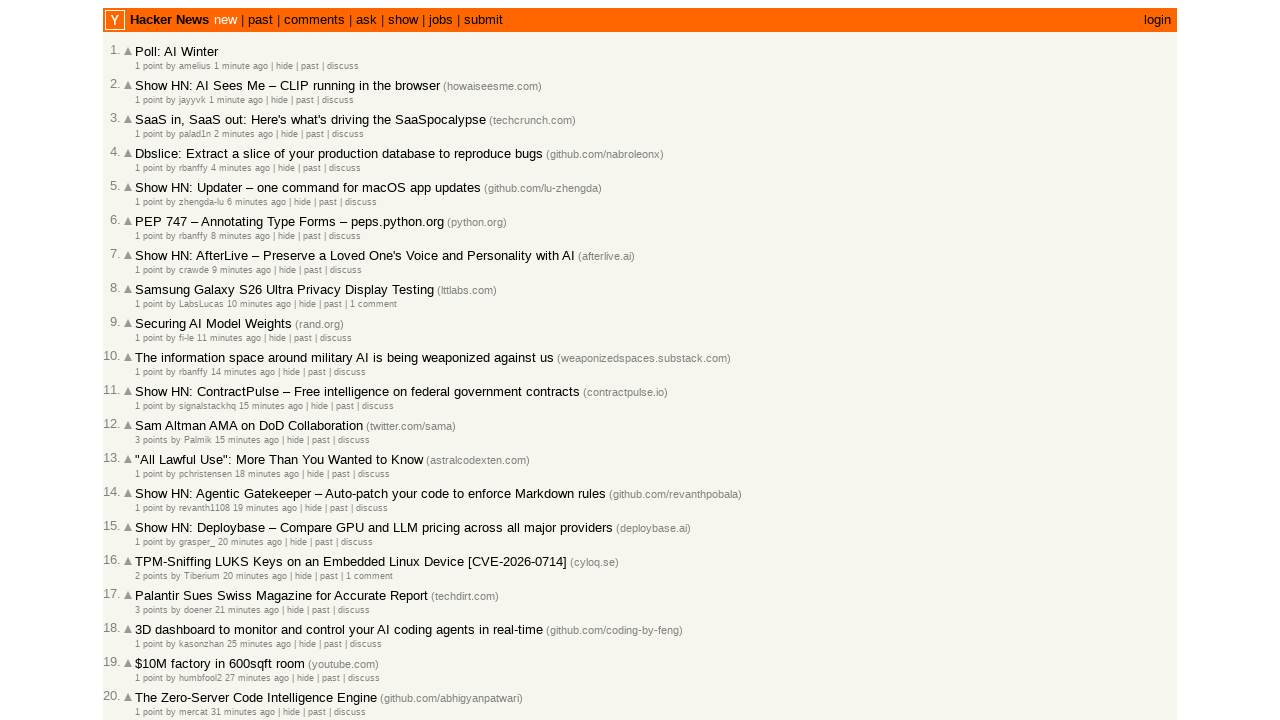

Extracted date 2026-03-01T20:51:13 from article 2, total articles collected: 2
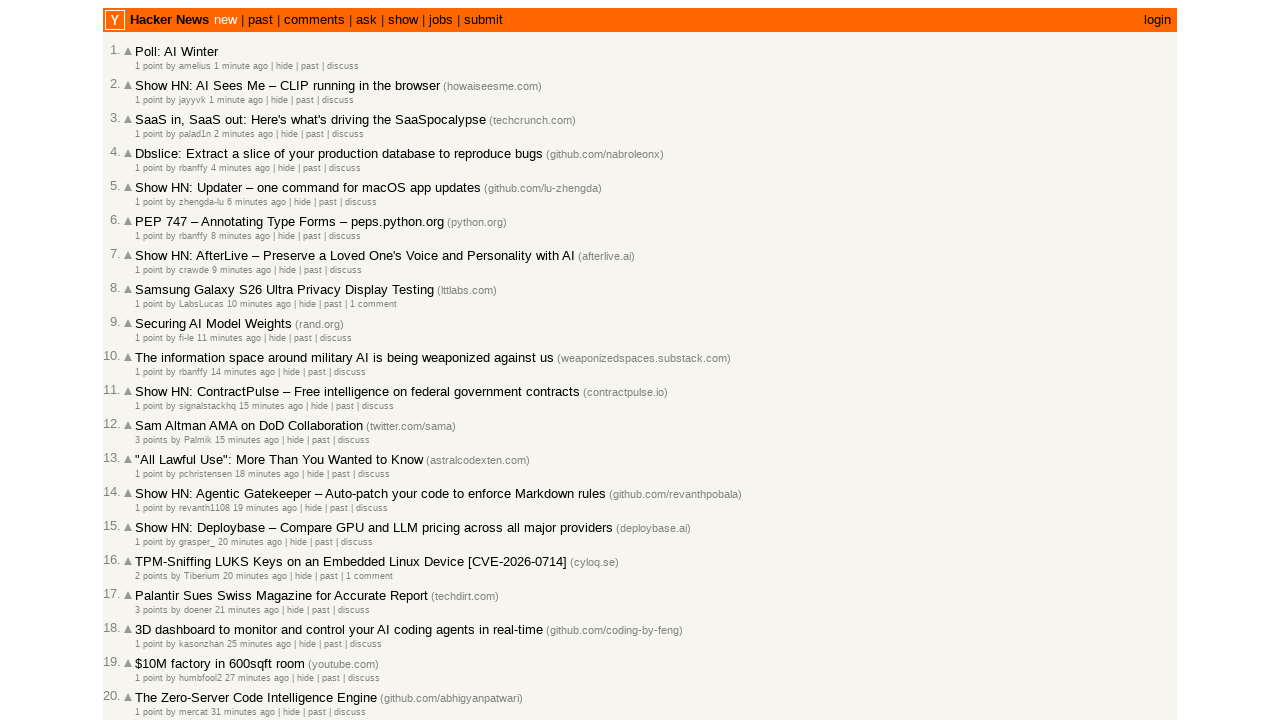

Extracted datetime attribute from article 3
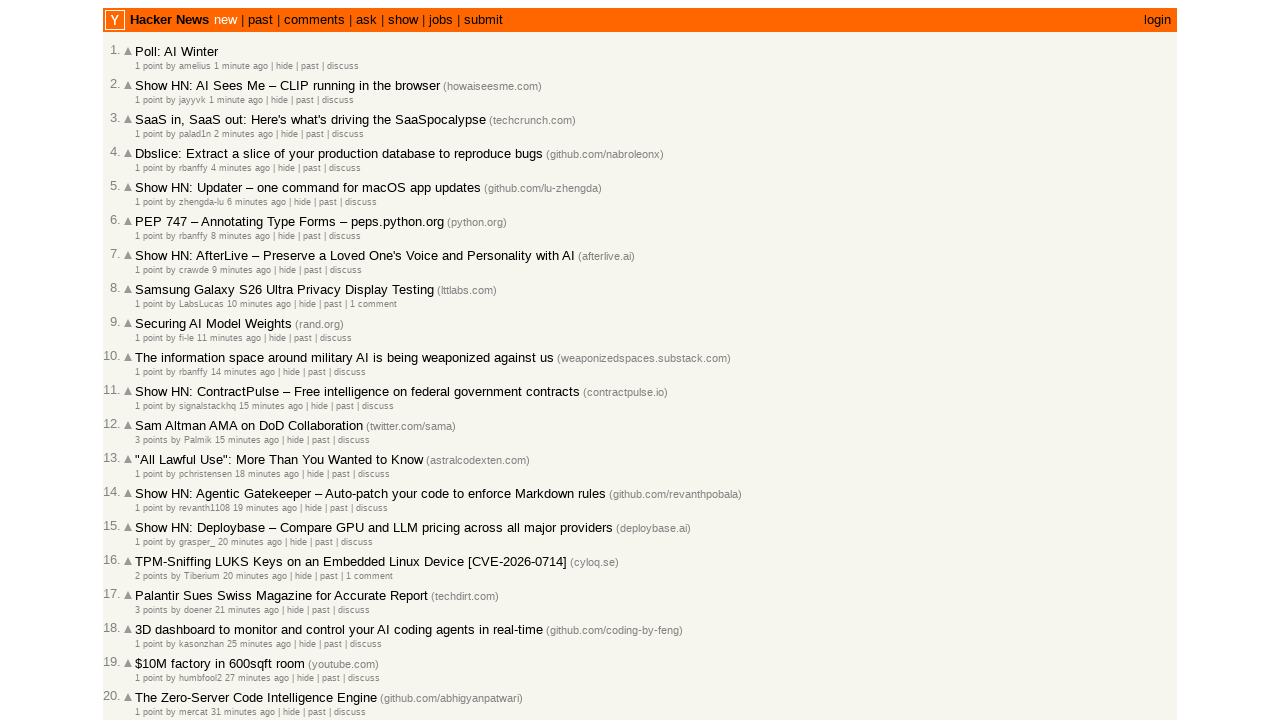

Extracted date 2026-03-01T20:50:17 from article 3, total articles collected: 3
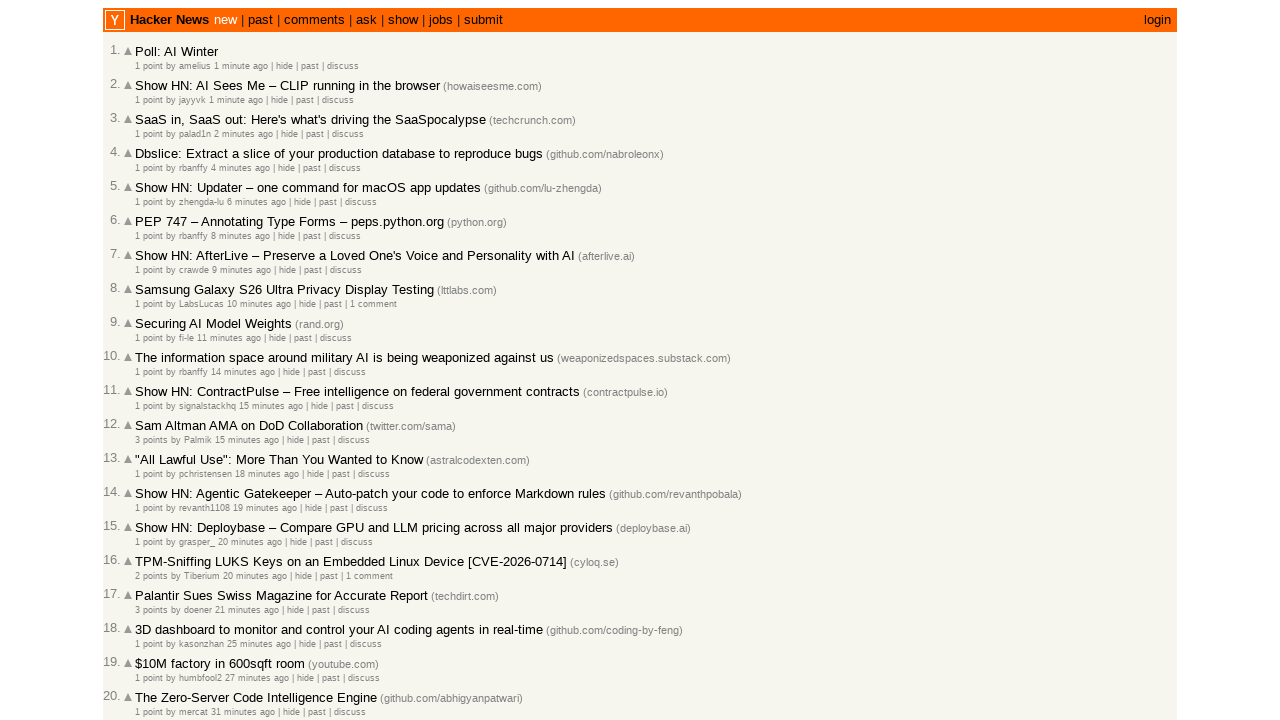

Extracted datetime attribute from article 4
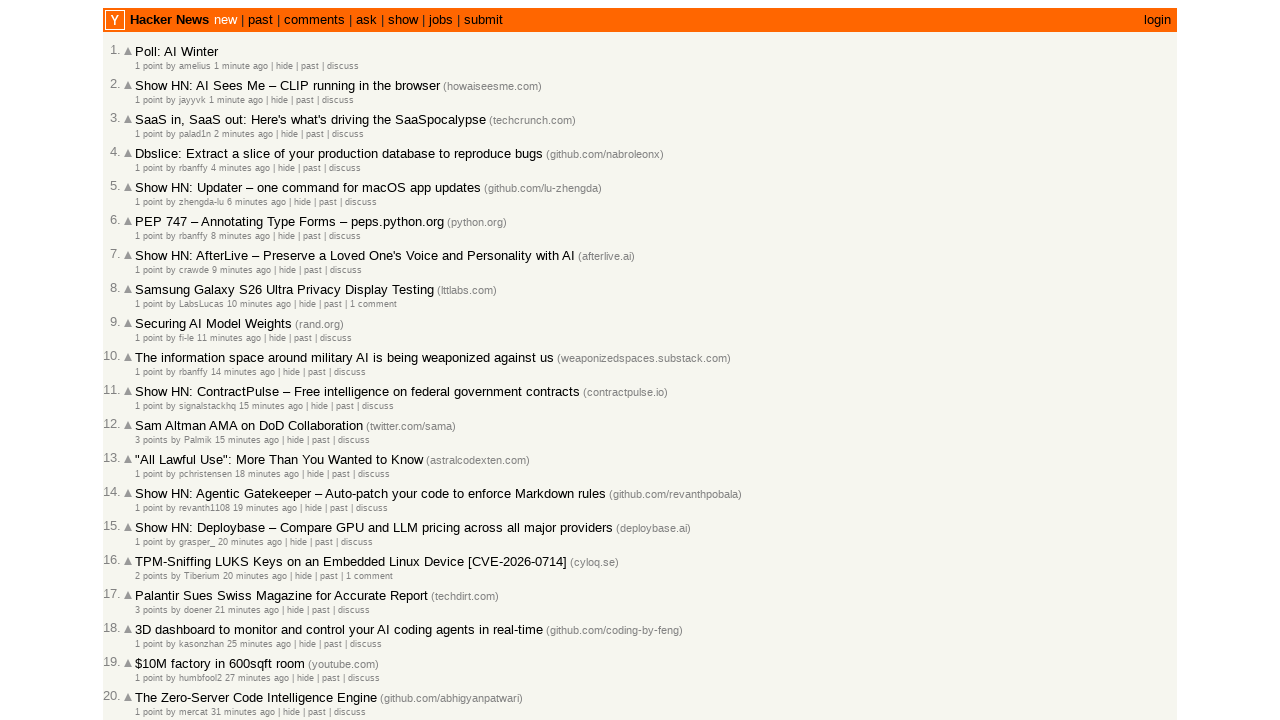

Extracted date 2026-03-01T20:48:30 from article 4, total articles collected: 4
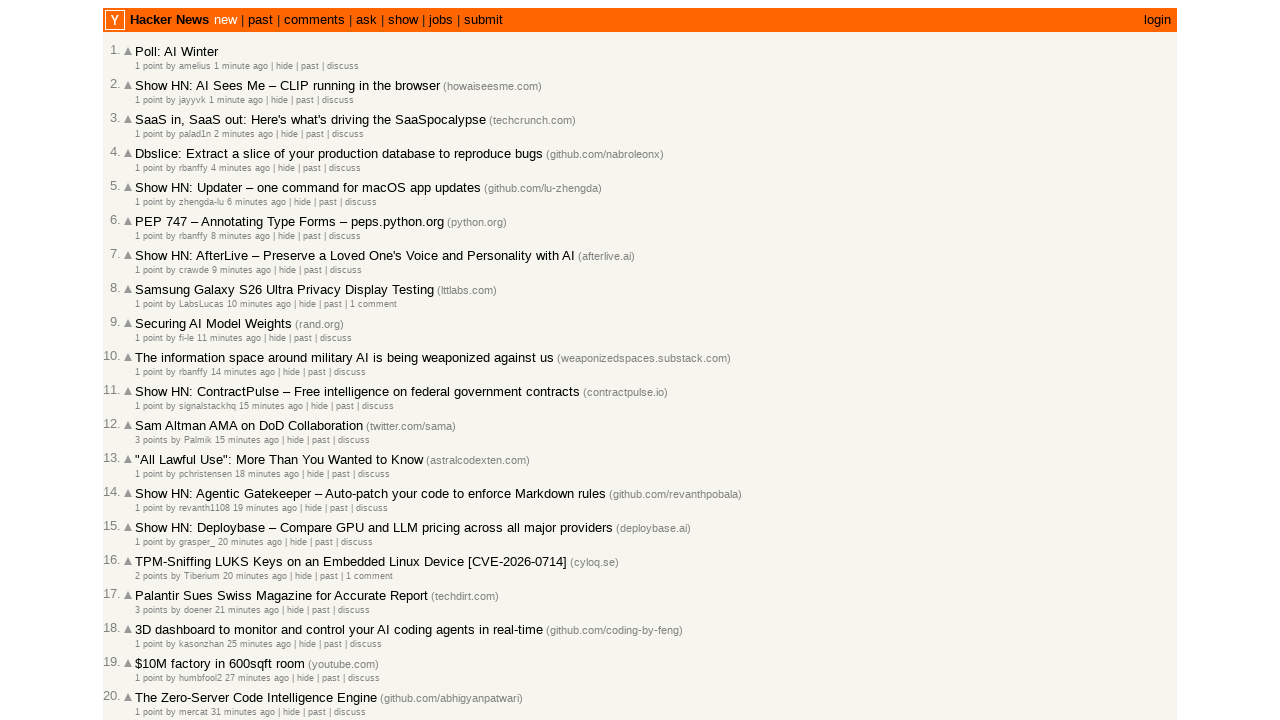

Extracted datetime attribute from article 5
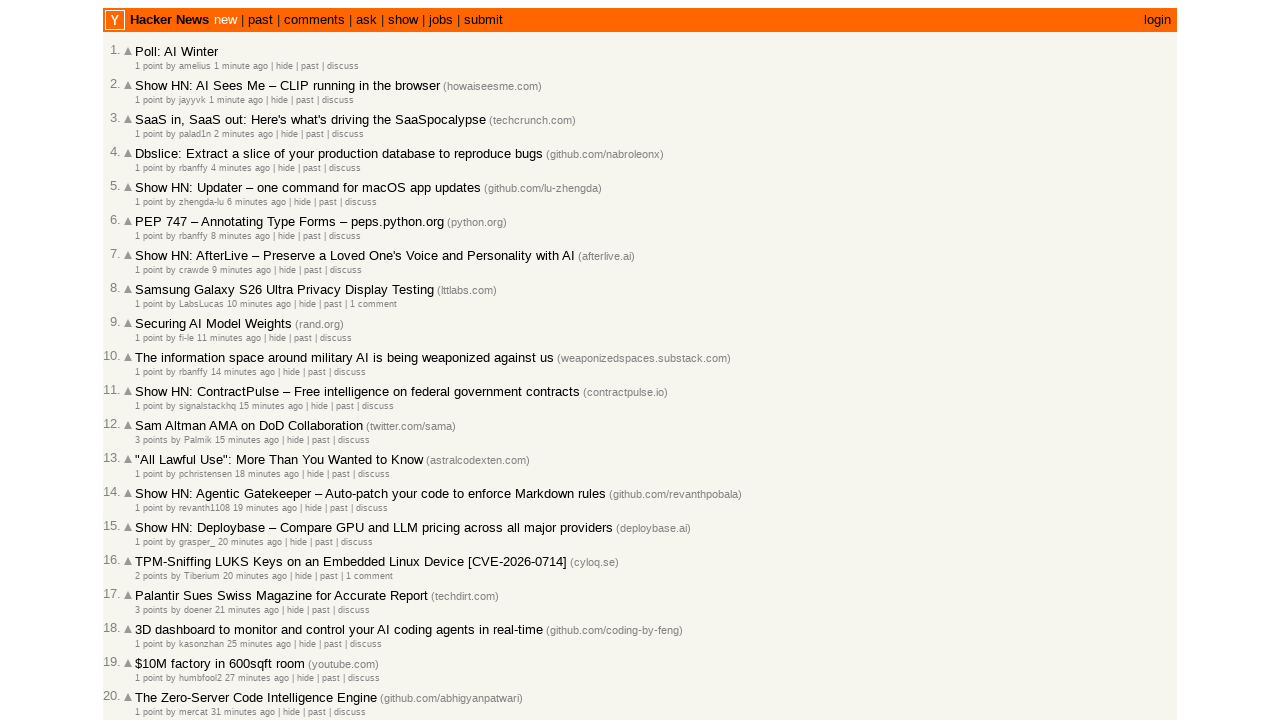

Extracted date 2026-03-01T20:46:13 from article 5, total articles collected: 5
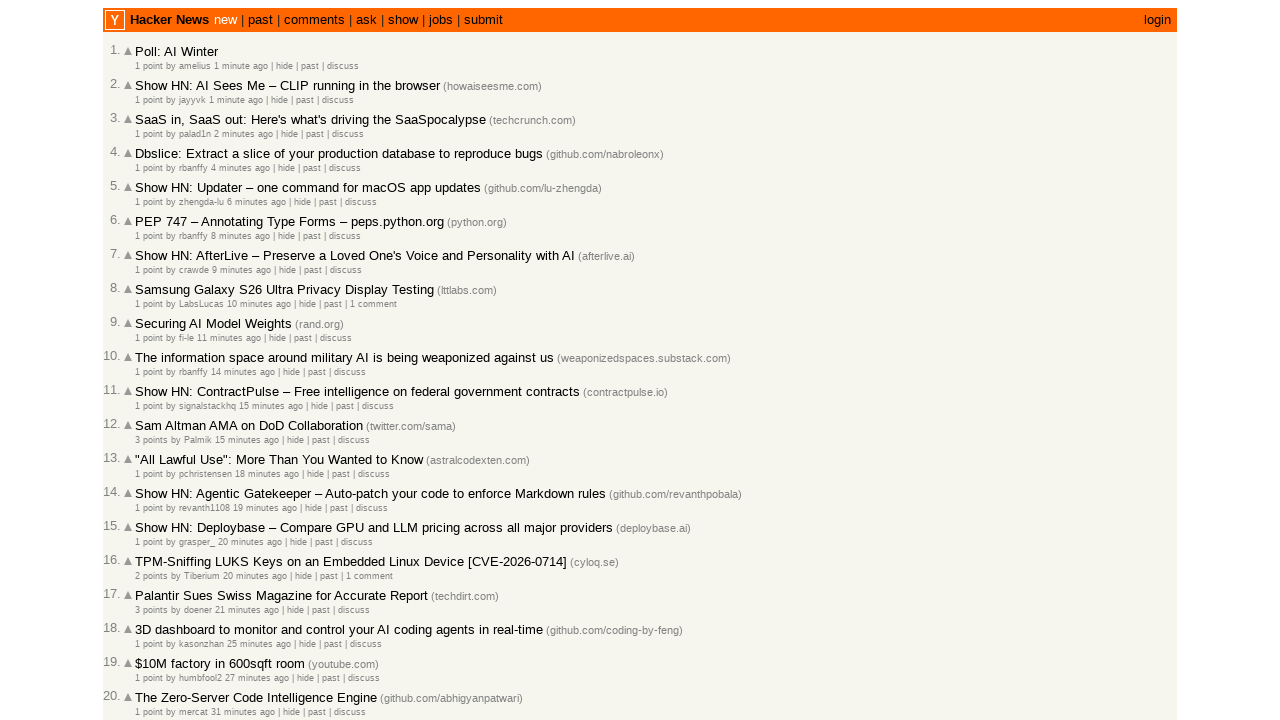

Extracted datetime attribute from article 6
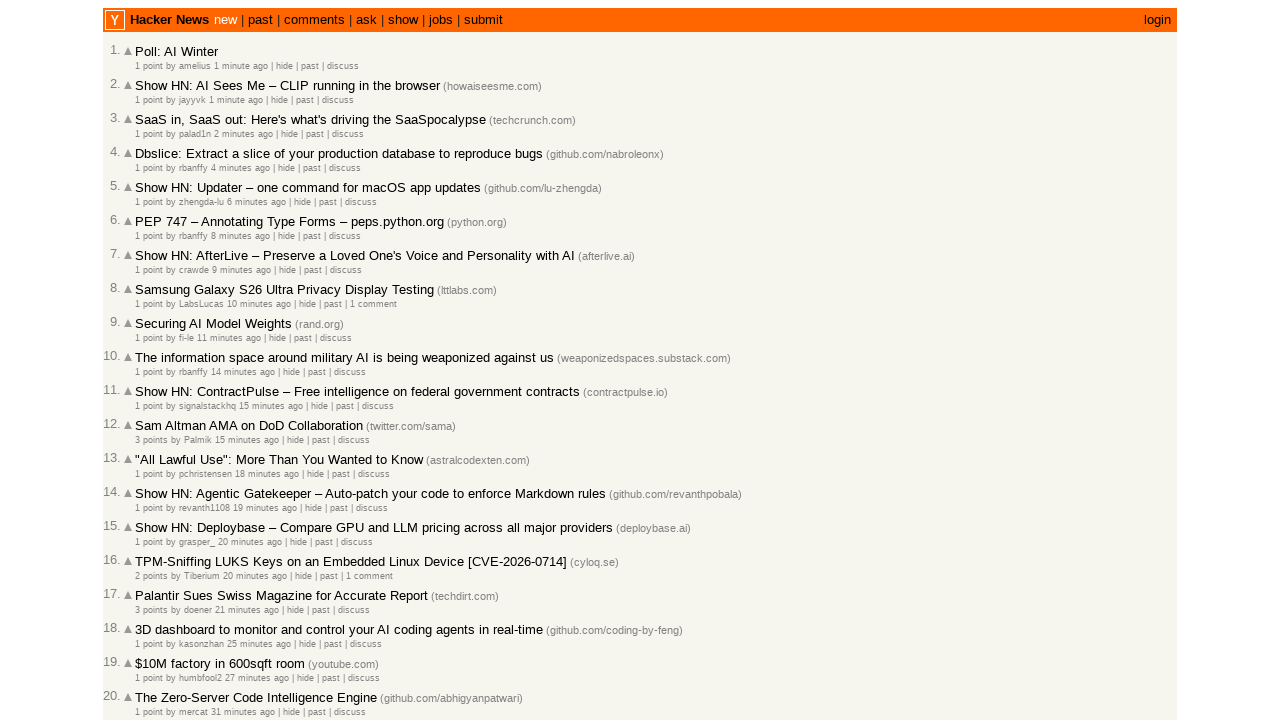

Extracted date 2026-03-01T20:44:41 from article 6, total articles collected: 6
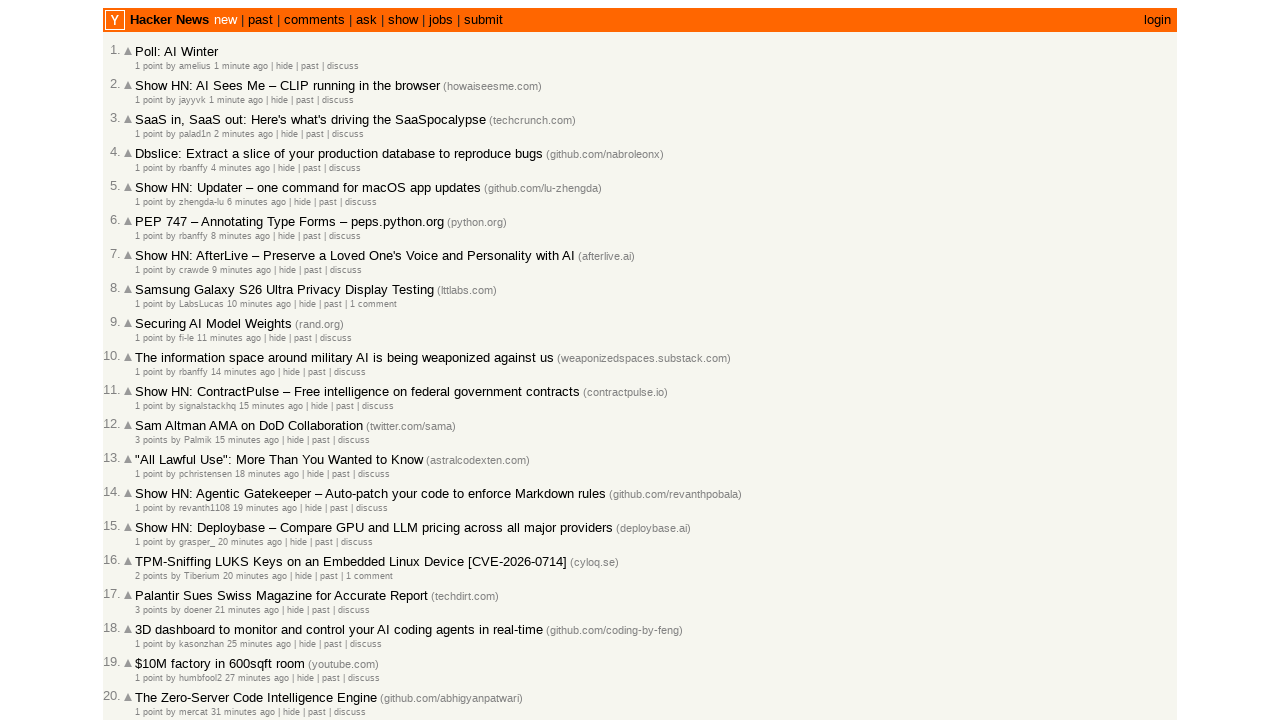

Extracted datetime attribute from article 7
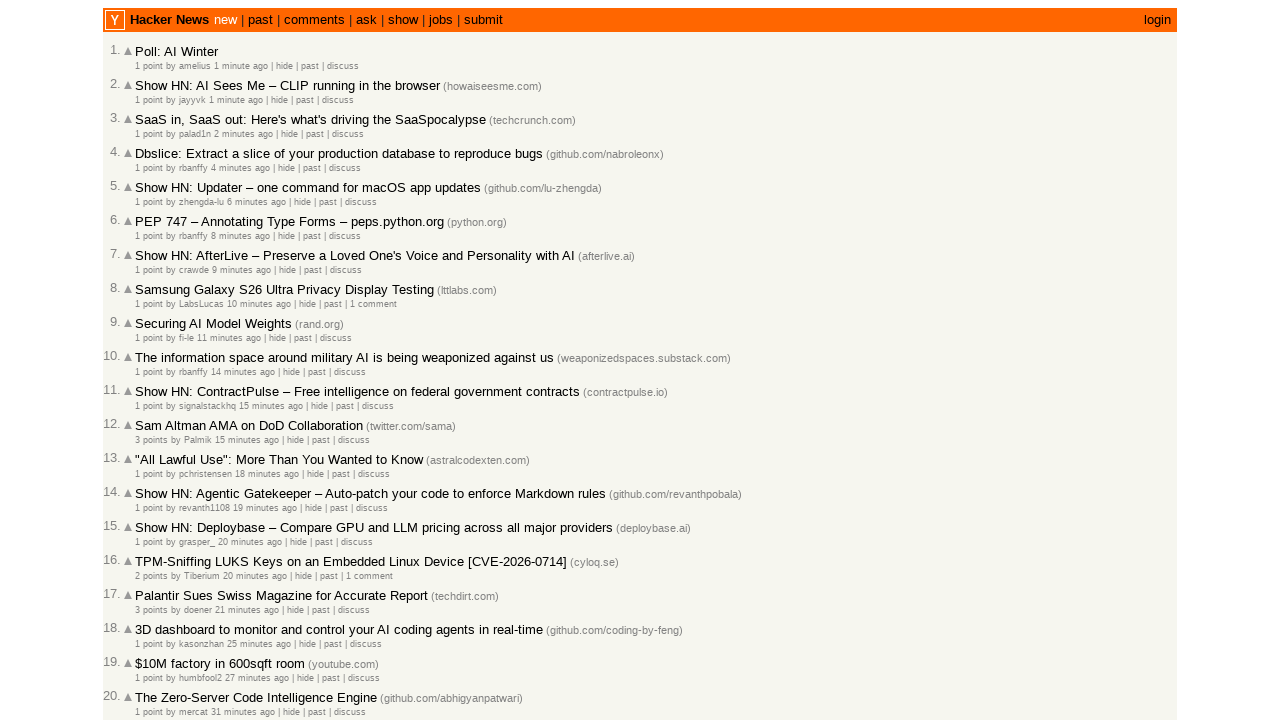

Extracted date 2026-03-01T20:43:31 from article 7, total articles collected: 7
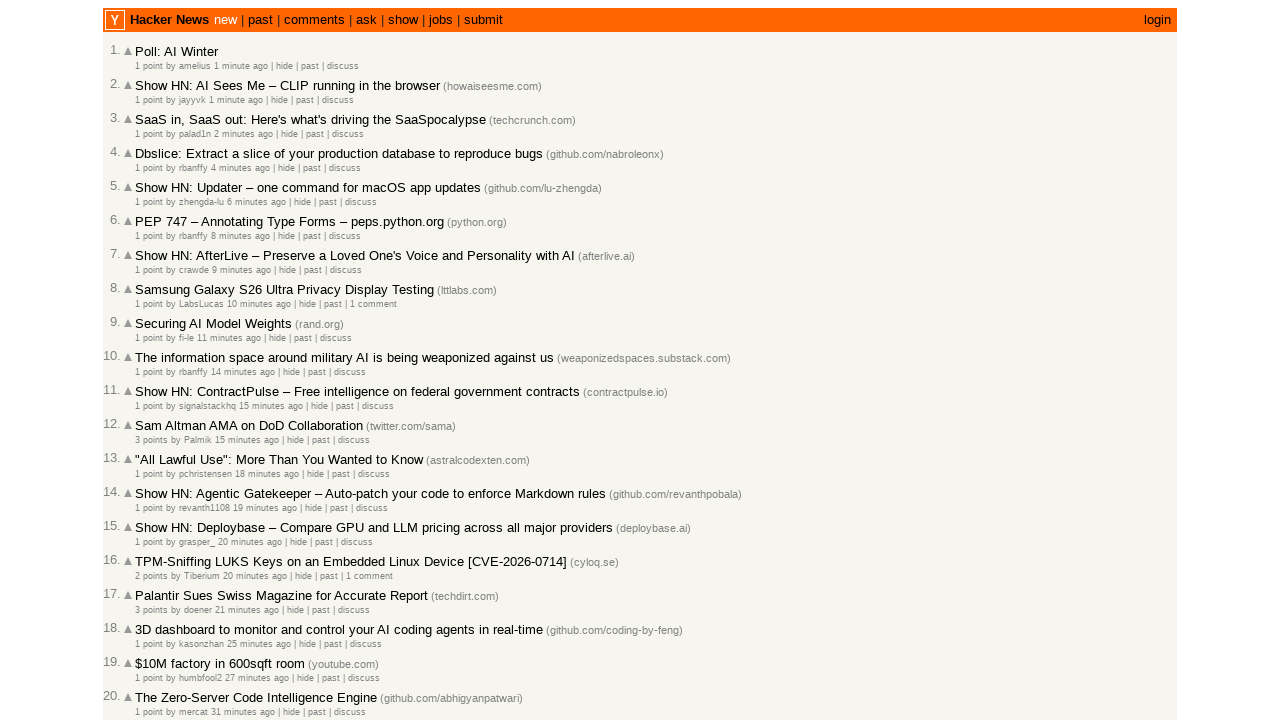

Extracted datetime attribute from article 8
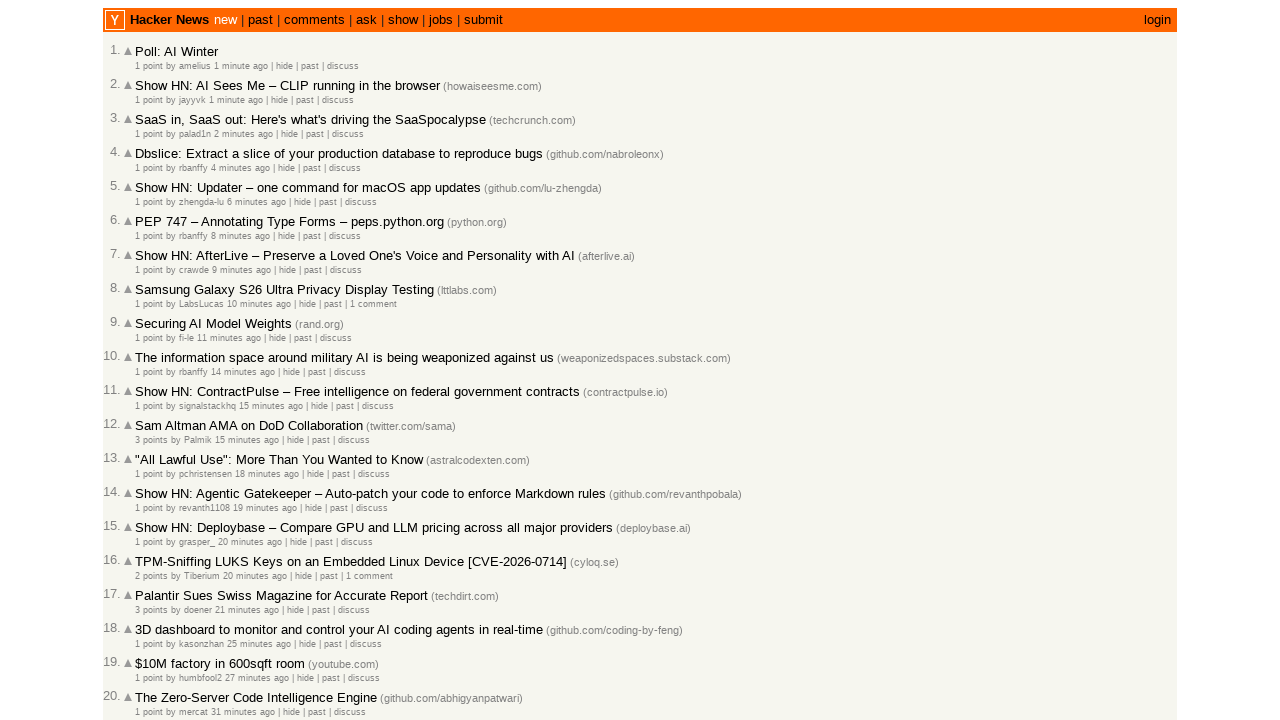

Extracted date 2026-03-01T20:42:01 from article 8, total articles collected: 8
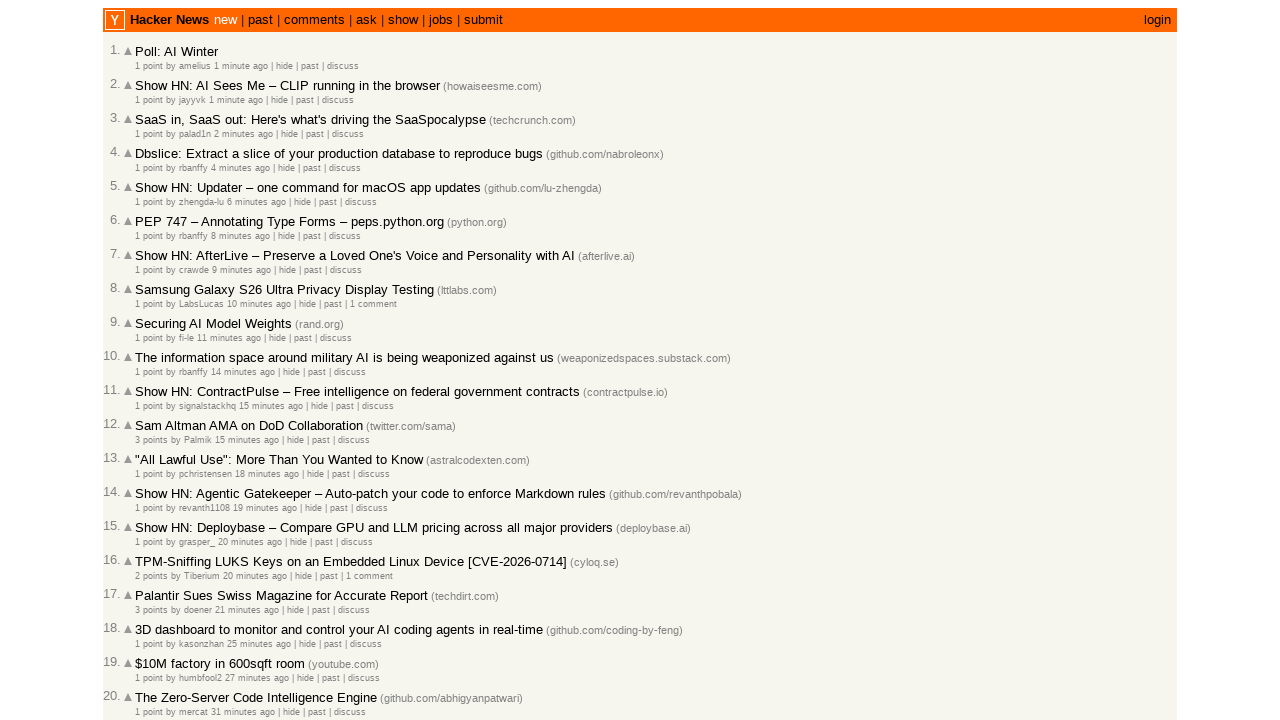

Extracted datetime attribute from article 9
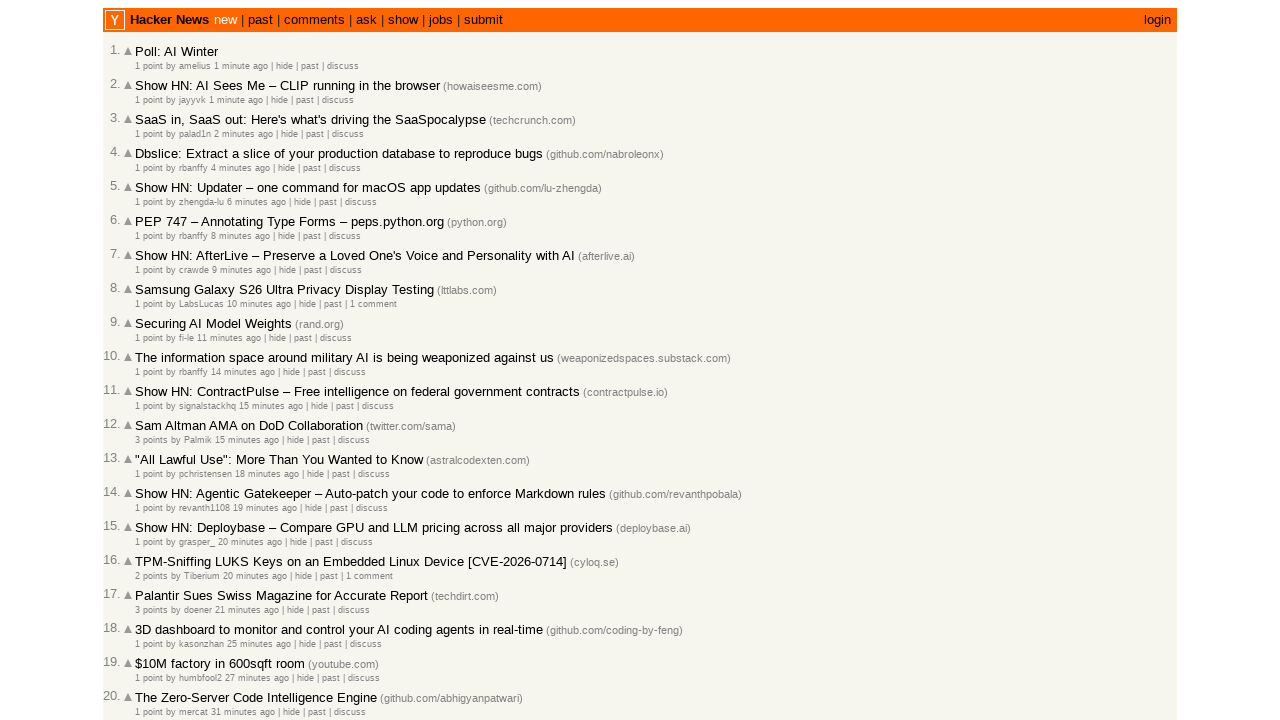

Extracted date 2026-03-01T20:41:07 from article 9, total articles collected: 9
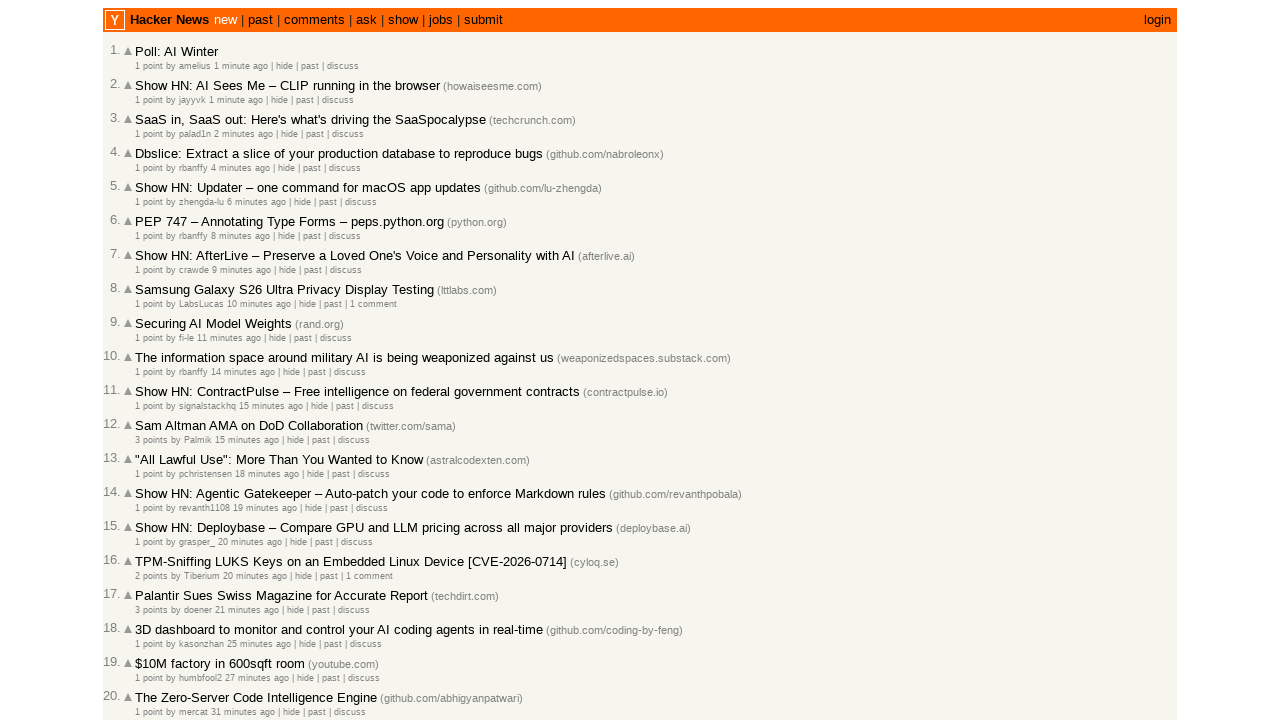

Extracted datetime attribute from article 10
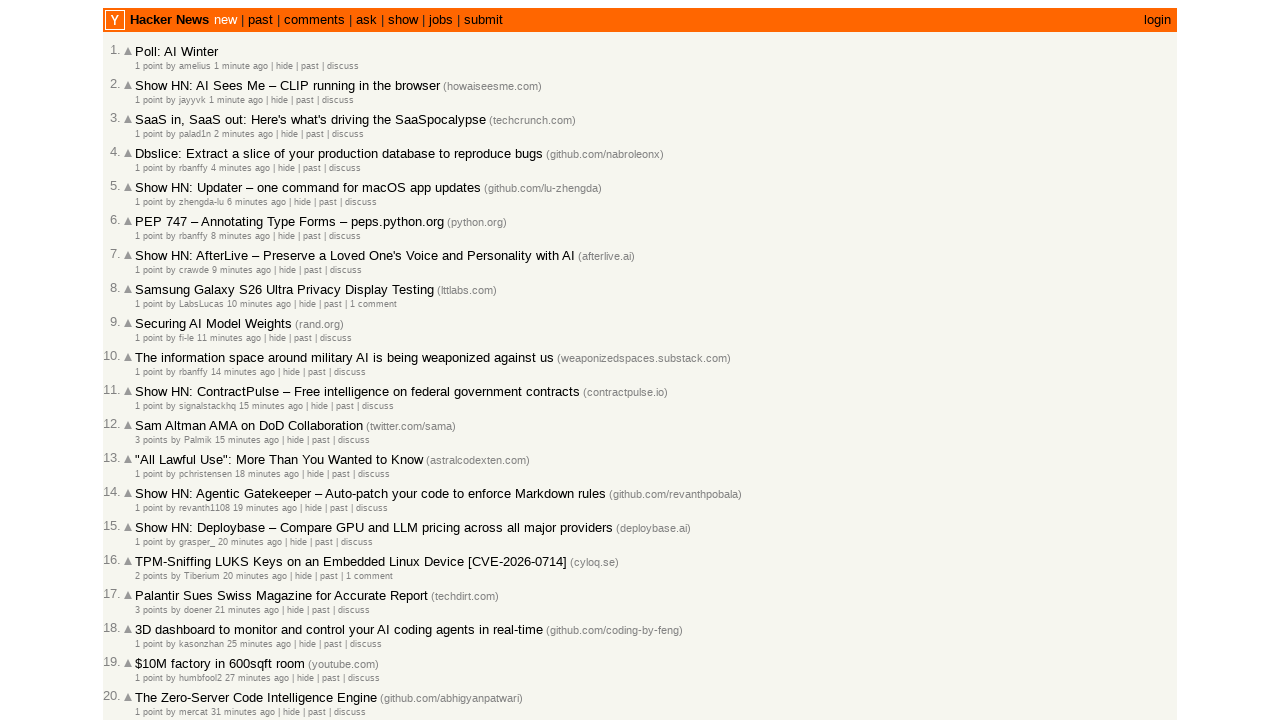

Extracted date 2026-03-01T20:37:49 from article 10, total articles collected: 10
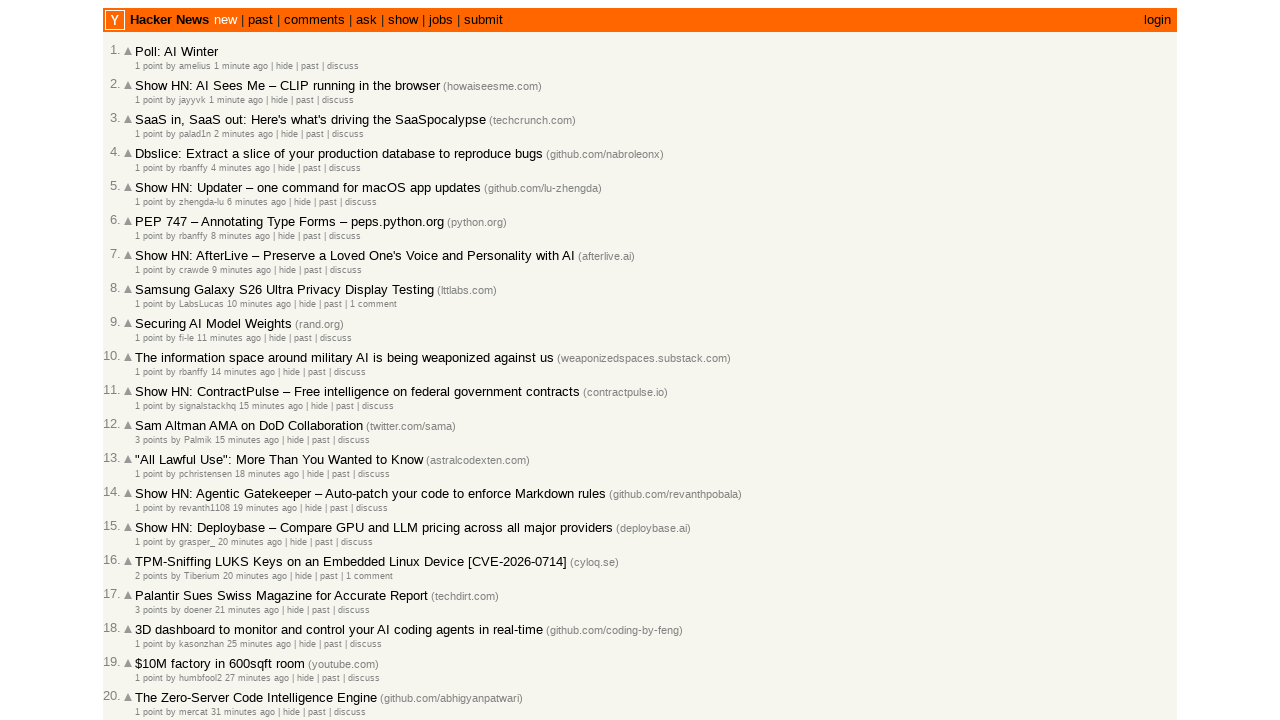

Extracted datetime attribute from article 11
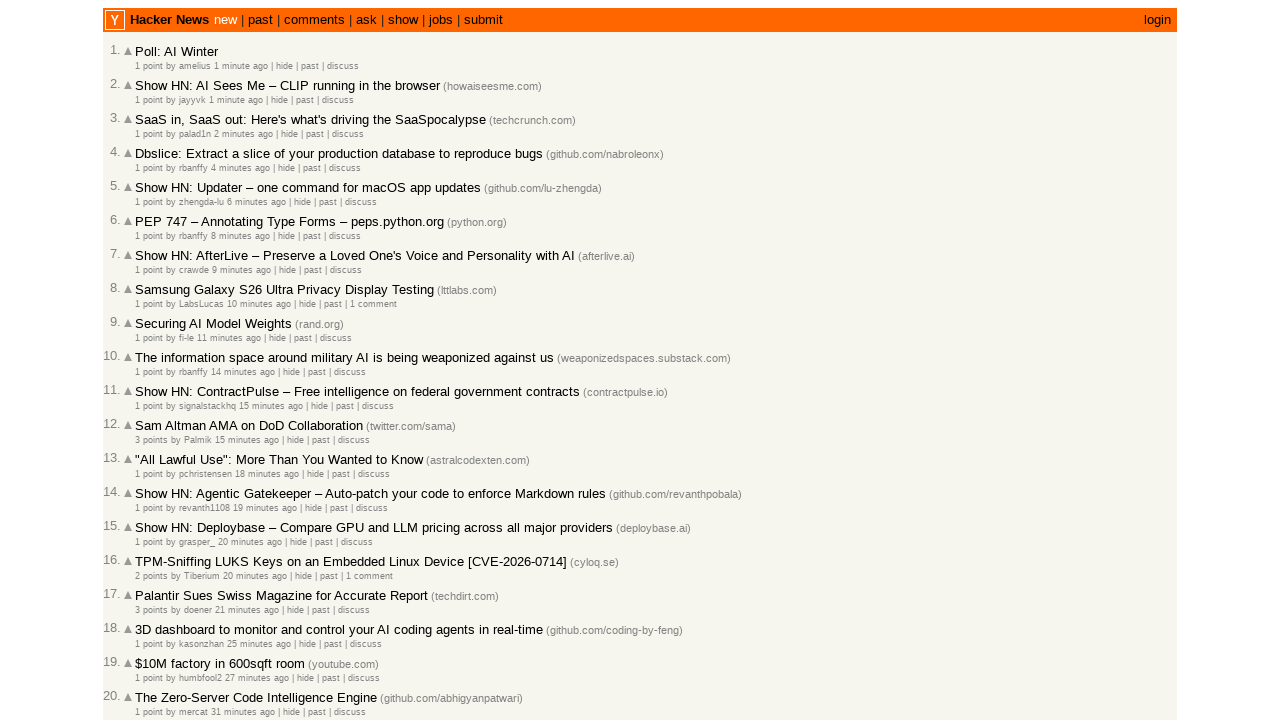

Extracted date 2026-03-01T20:37:35 from article 11, total articles collected: 11
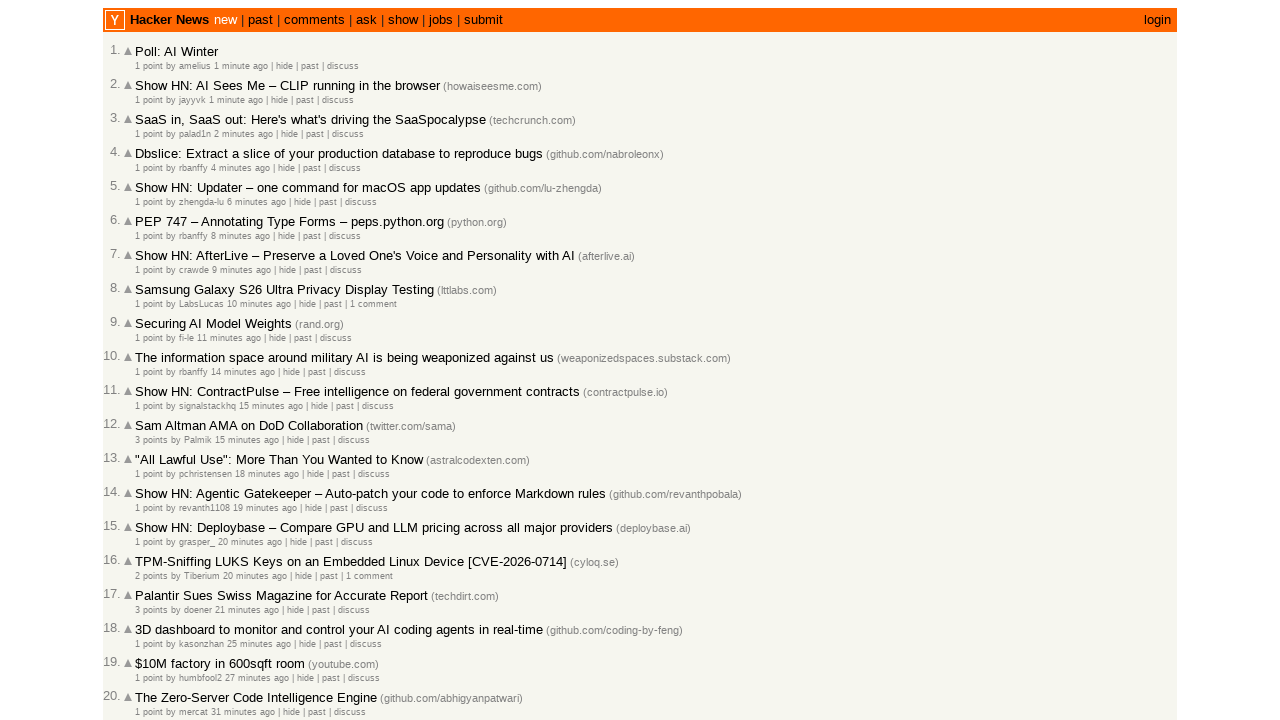

Extracted datetime attribute from article 12
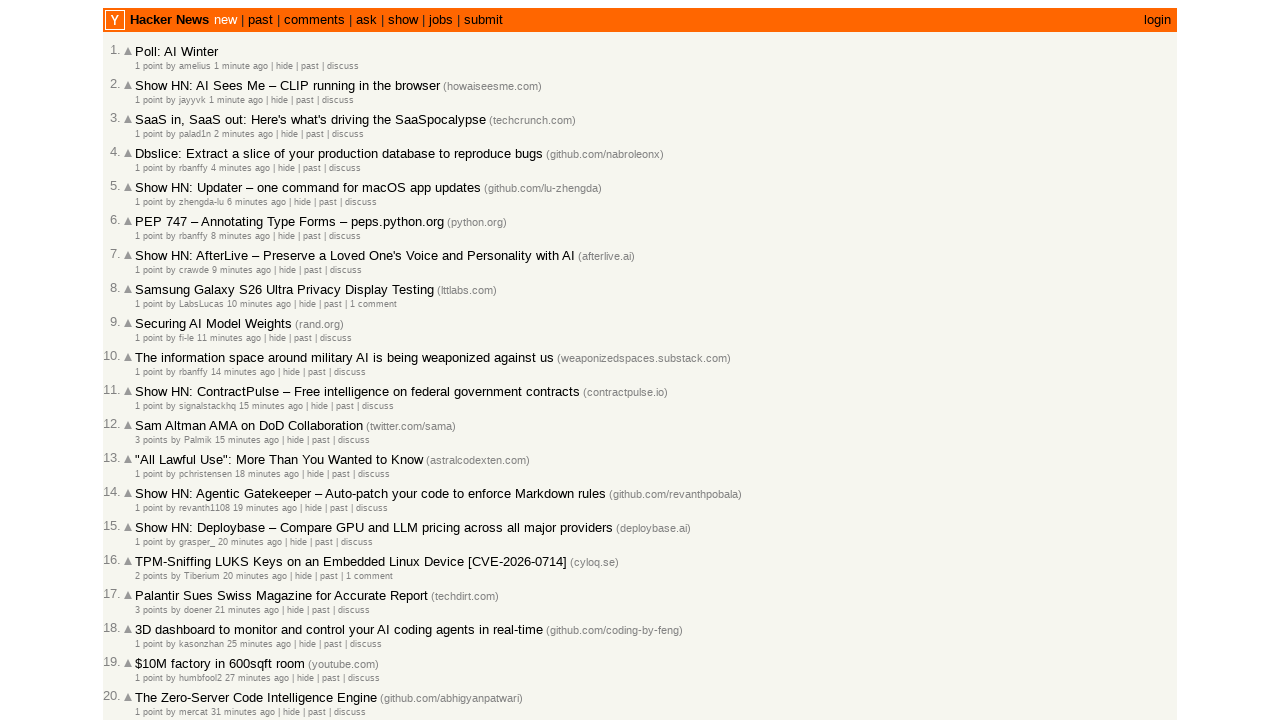

Extracted date 2026-03-01T20:37:16 from article 12, total articles collected: 12
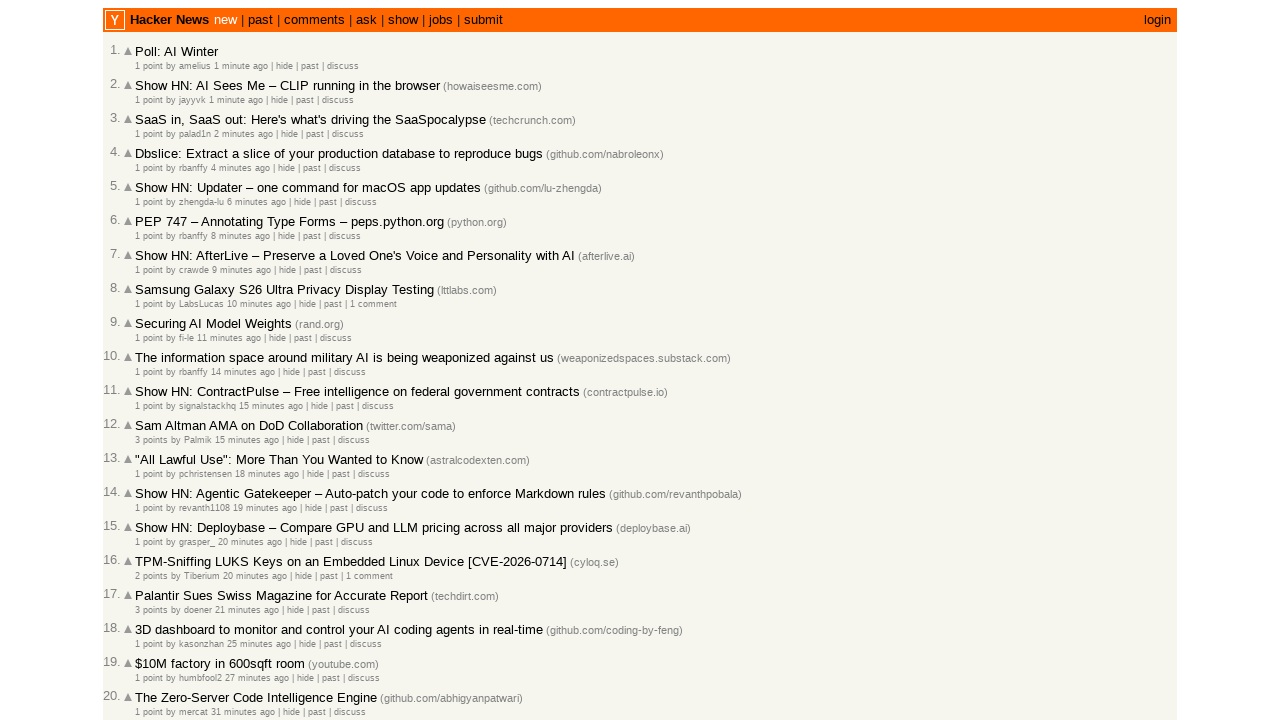

Extracted datetime attribute from article 13
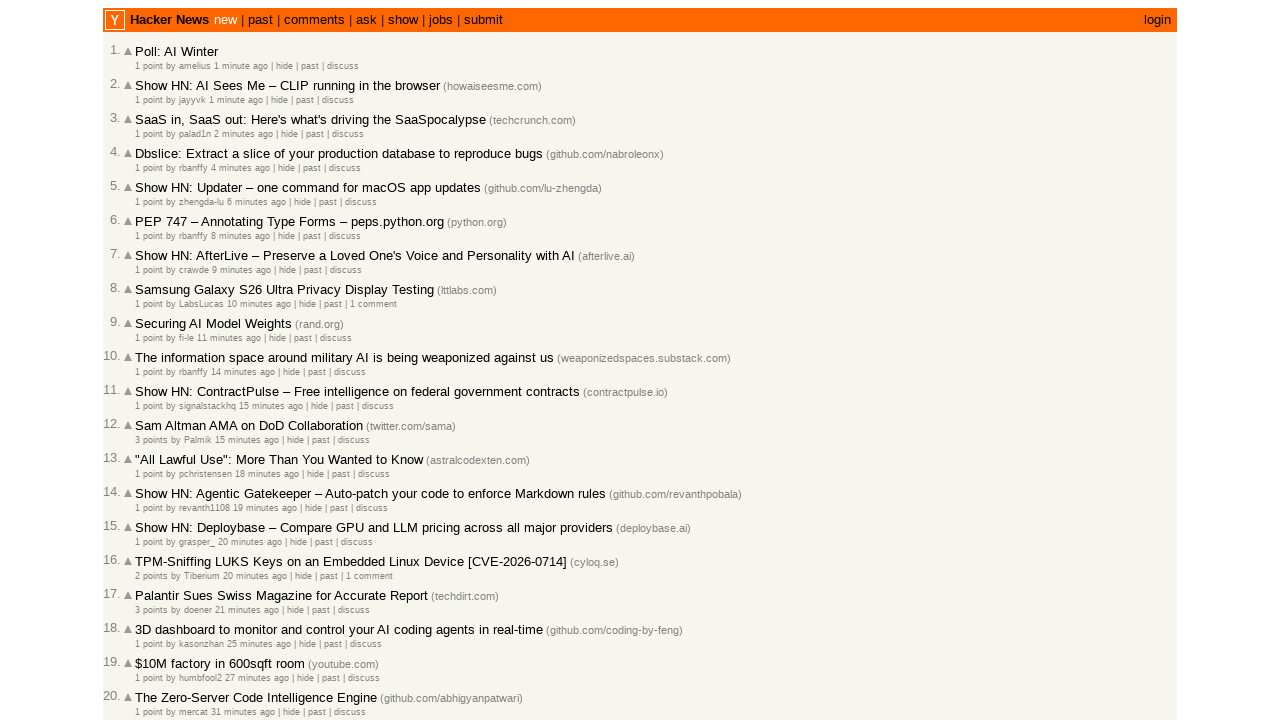

Extracted date 2026-03-01T20:34:08 from article 13, total articles collected: 13
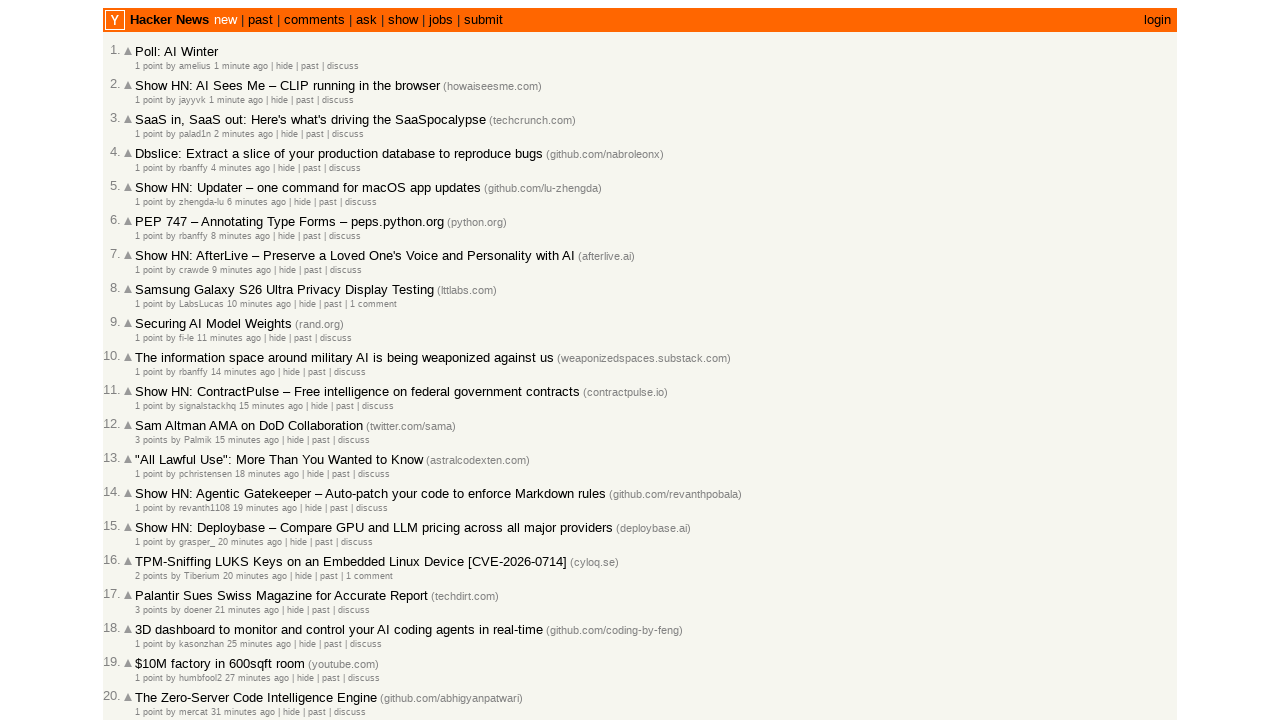

Extracted datetime attribute from article 14
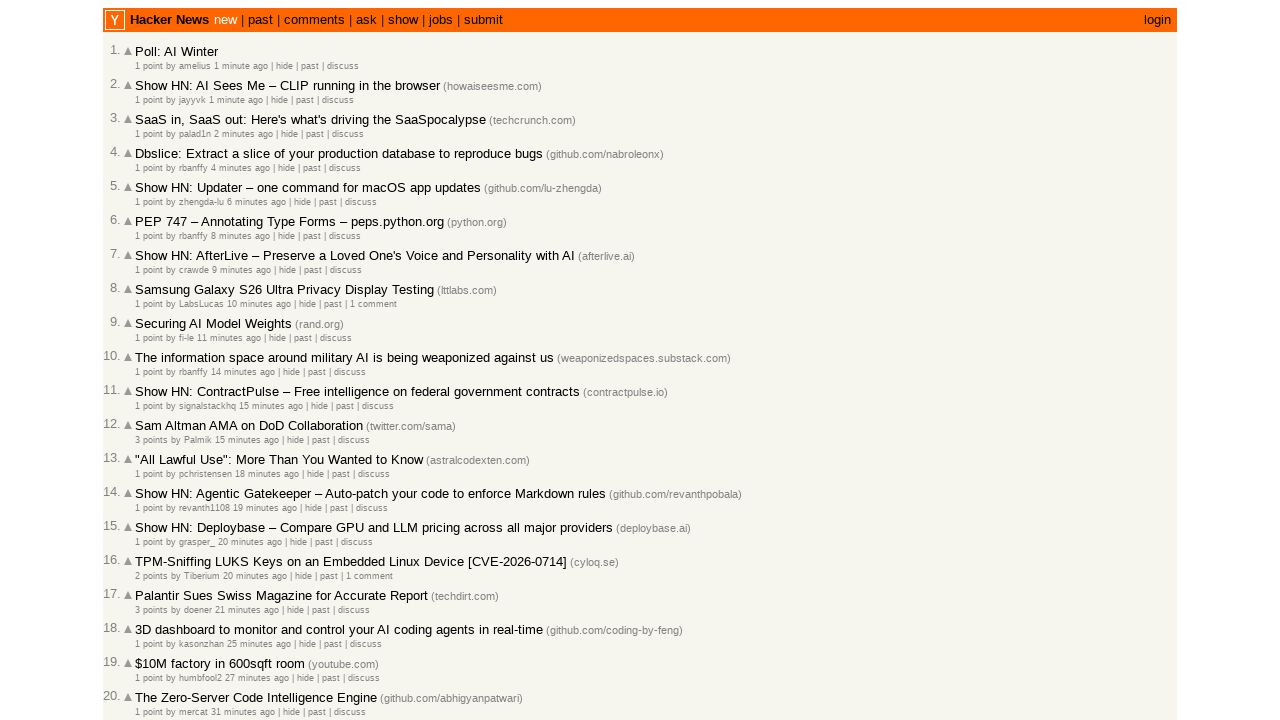

Extracted date 2026-03-01T20:33:08 from article 14, total articles collected: 14
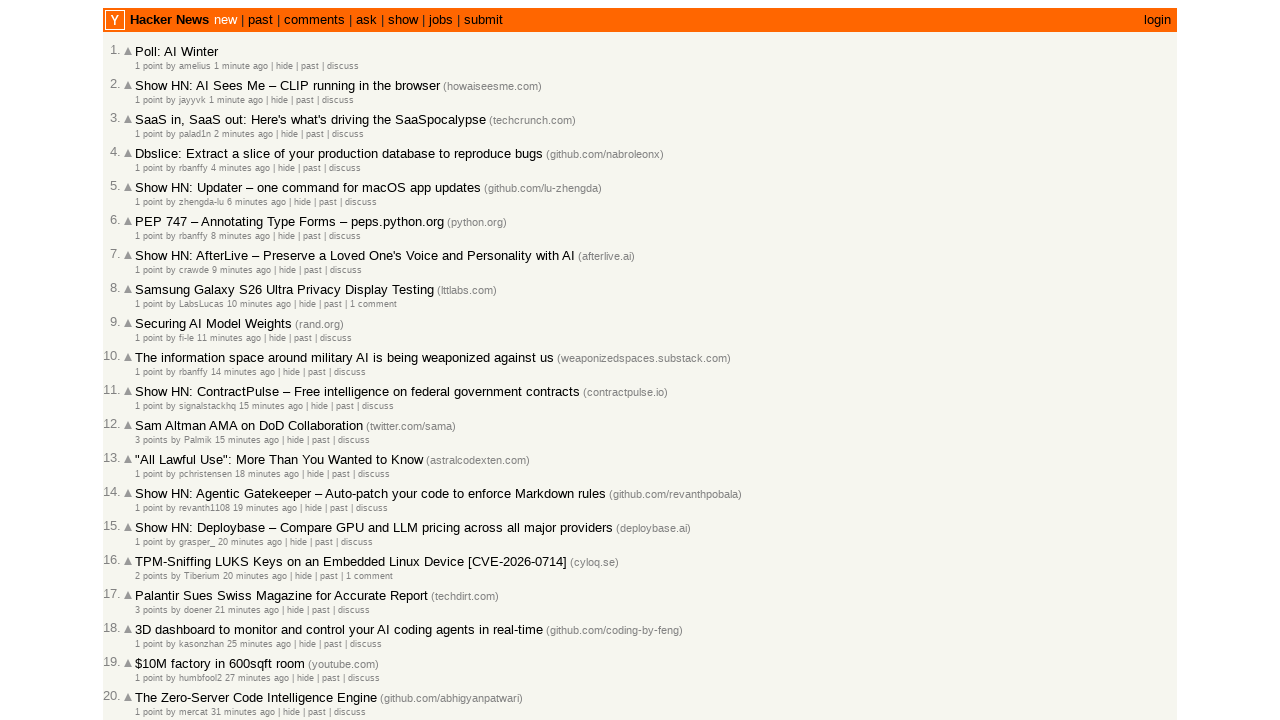

Extracted datetime attribute from article 15
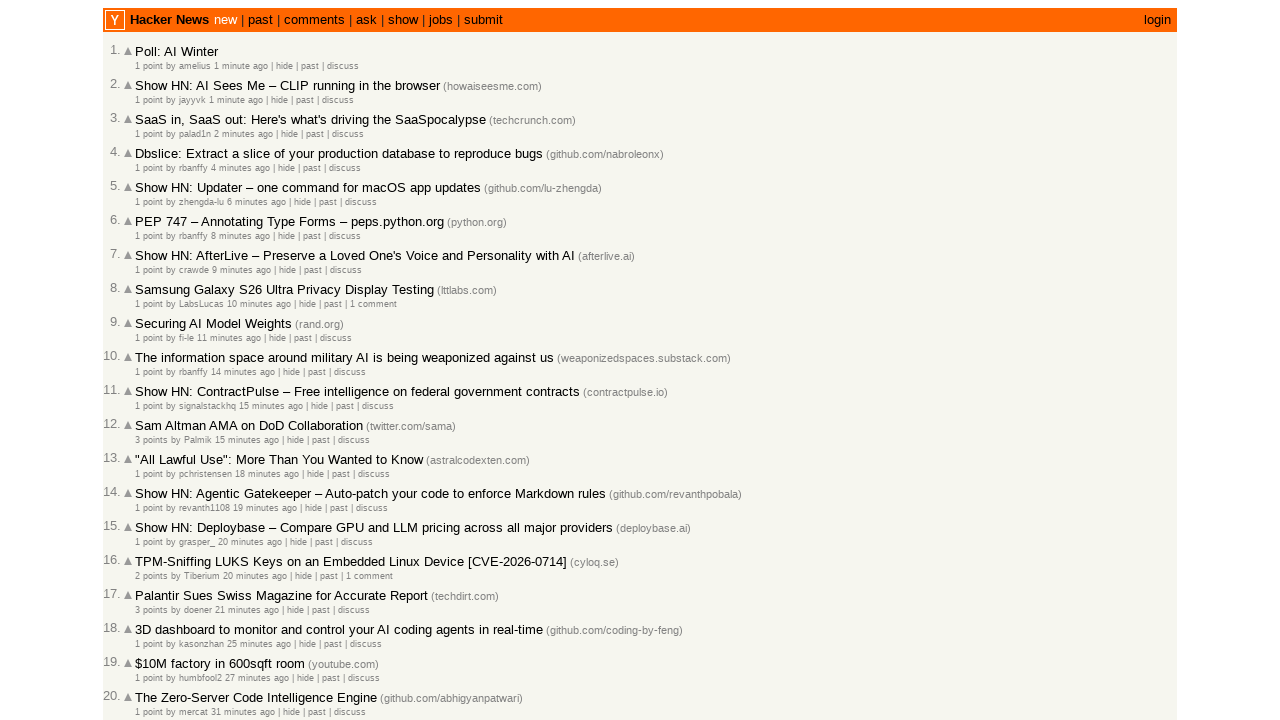

Extracted date 2026-03-01T20:32:31 from article 15, total articles collected: 15
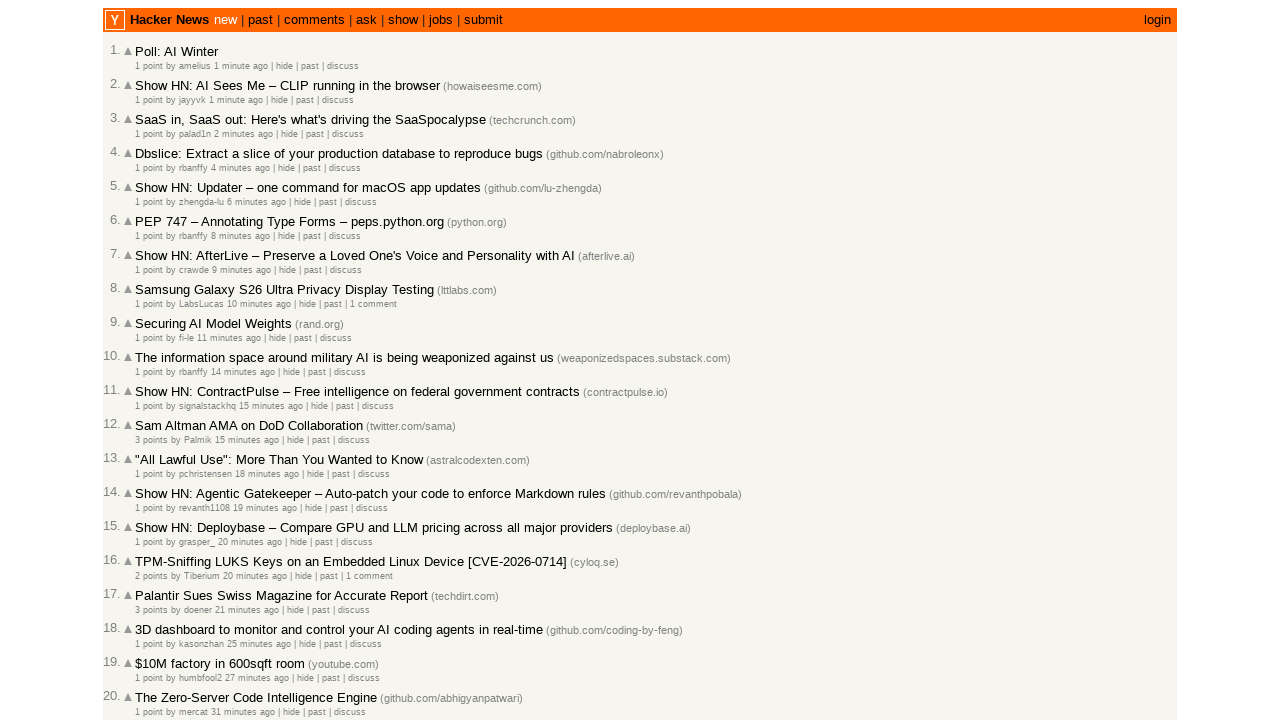

Extracted datetime attribute from article 16
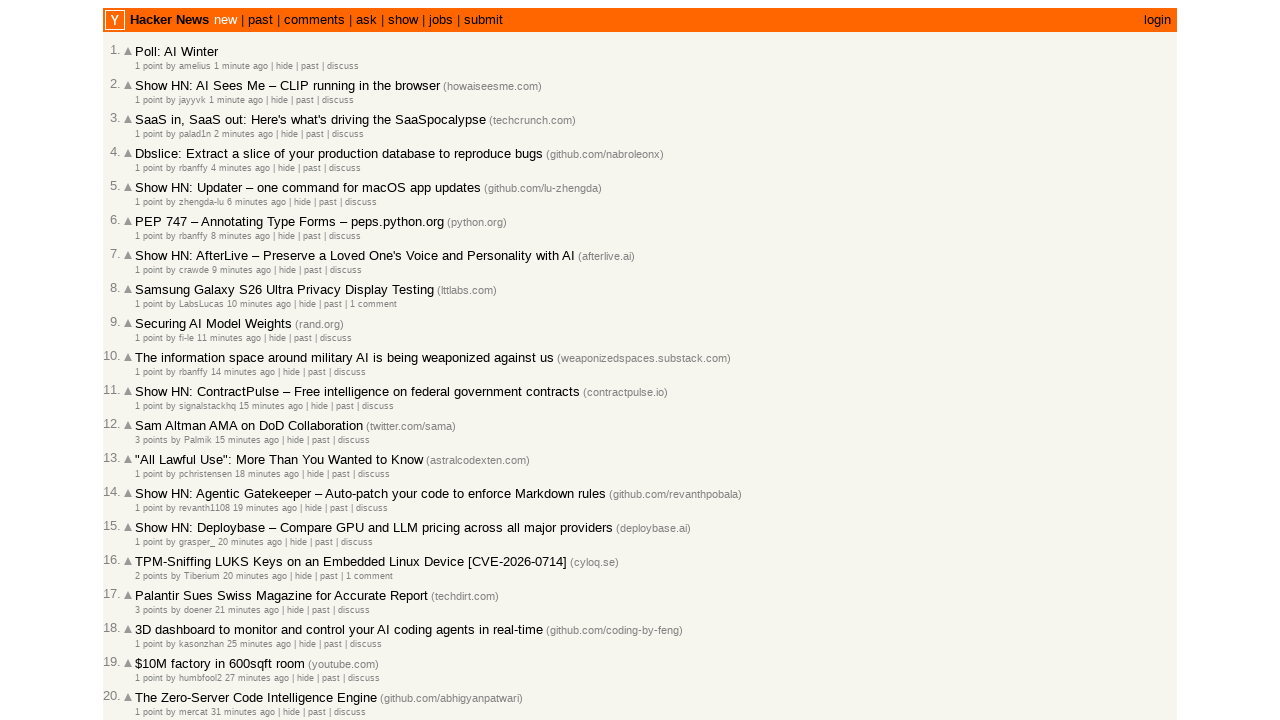

Extracted date 2026-03-01T20:31:52 from article 16, total articles collected: 16
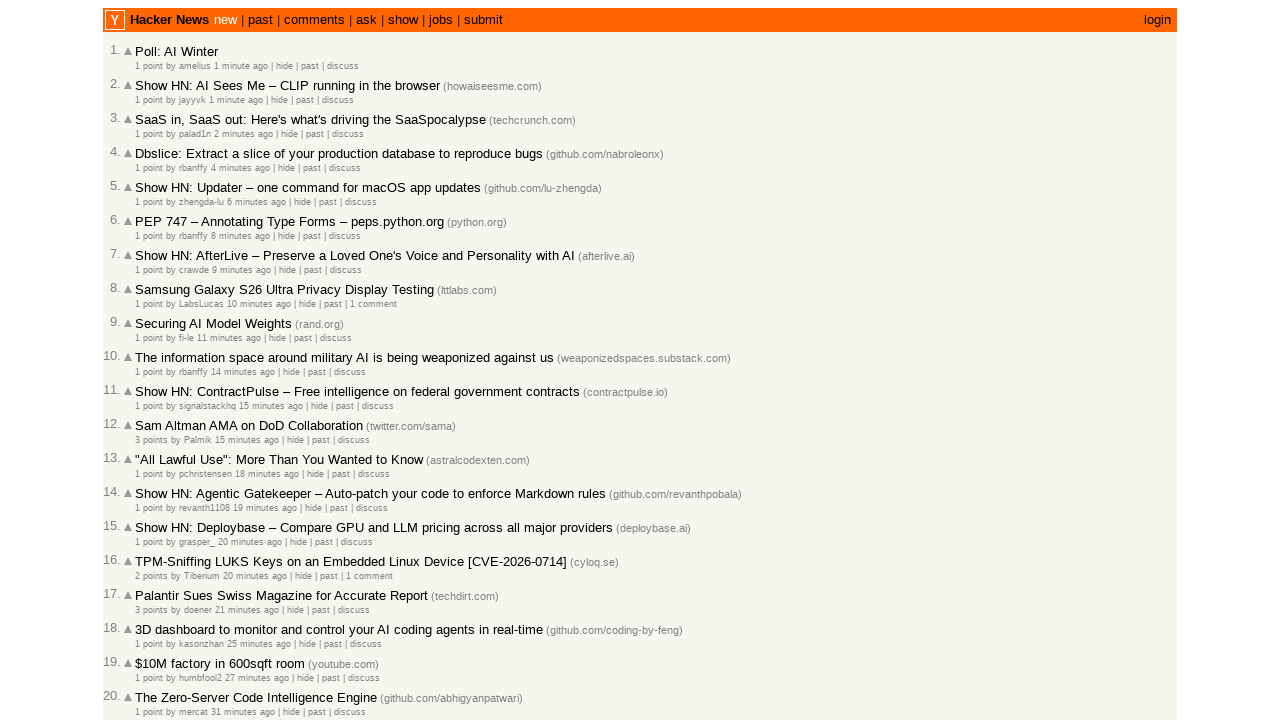

Extracted datetime attribute from article 17
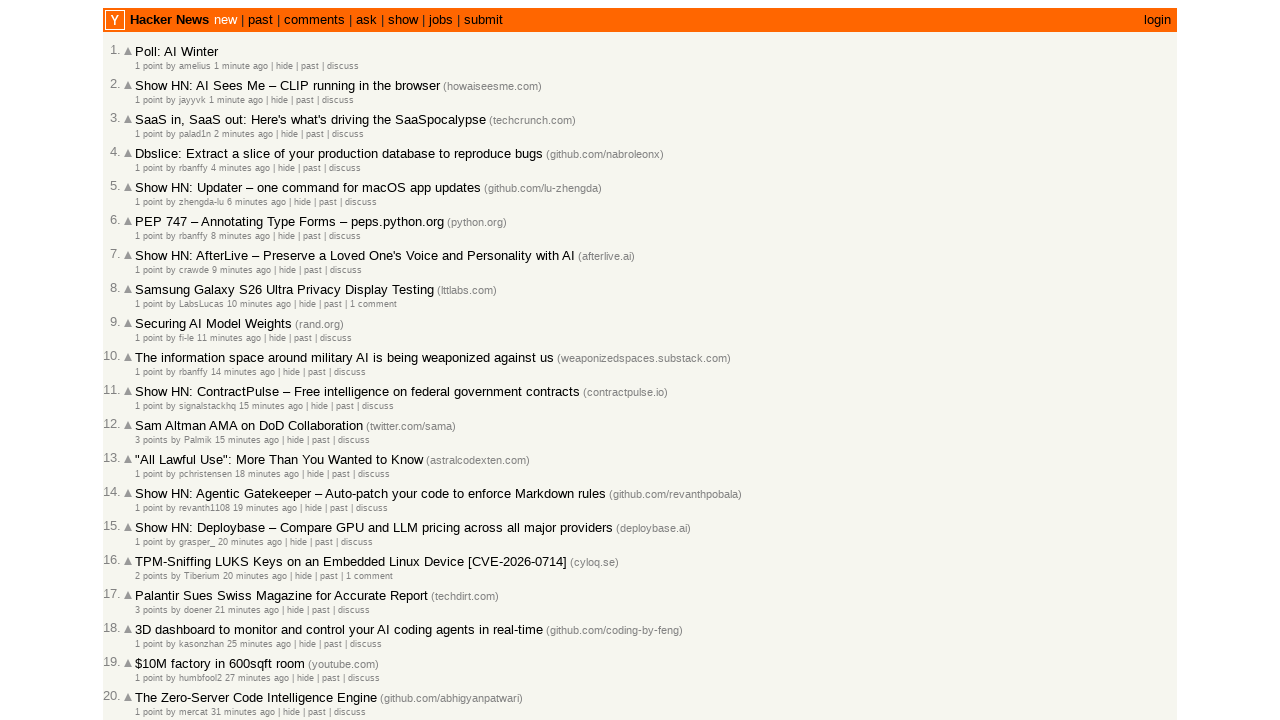

Extracted date 2026-03-01T20:30:44 from article 17, total articles collected: 17
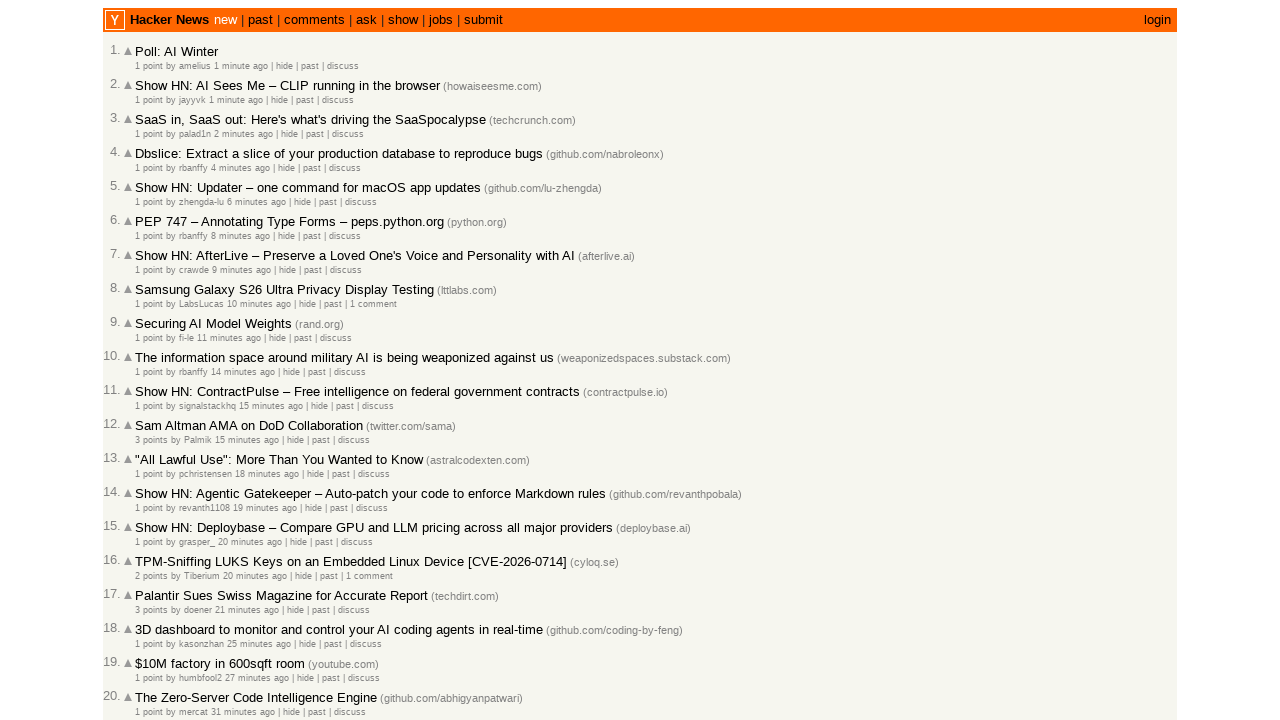

Extracted datetime attribute from article 18
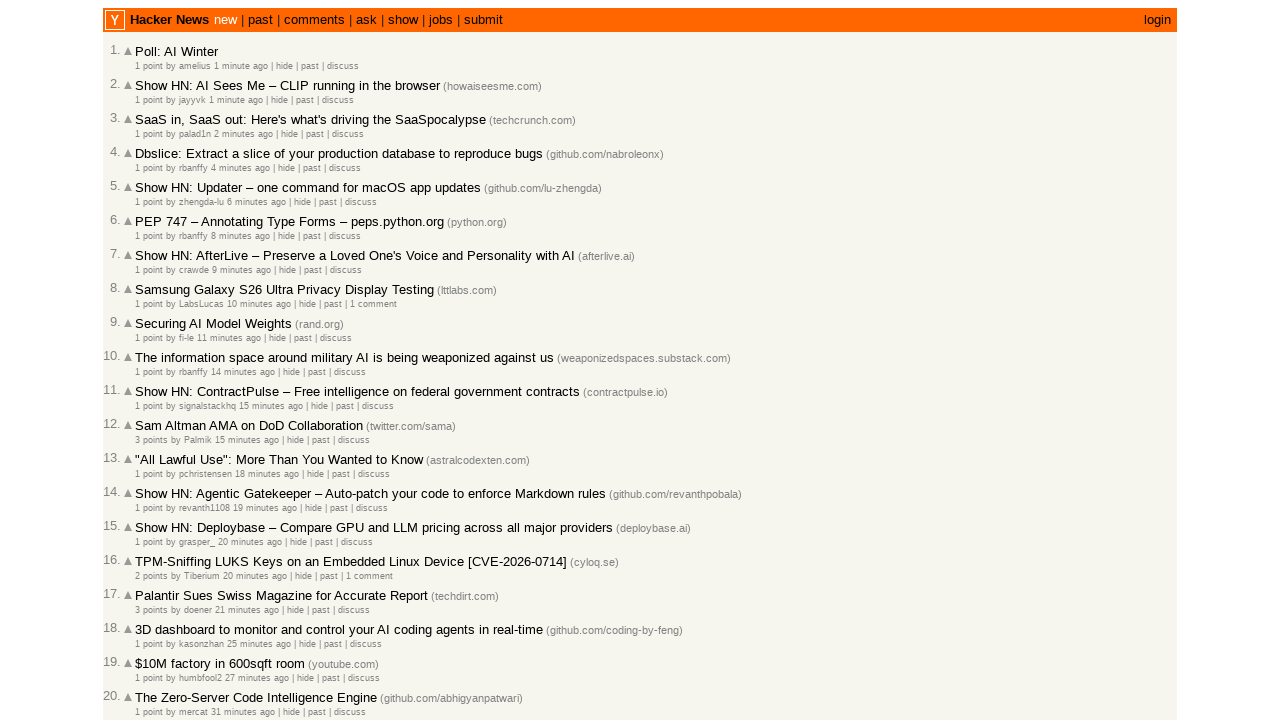

Extracted date 2026-03-01T20:26:54 from article 18, total articles collected: 18
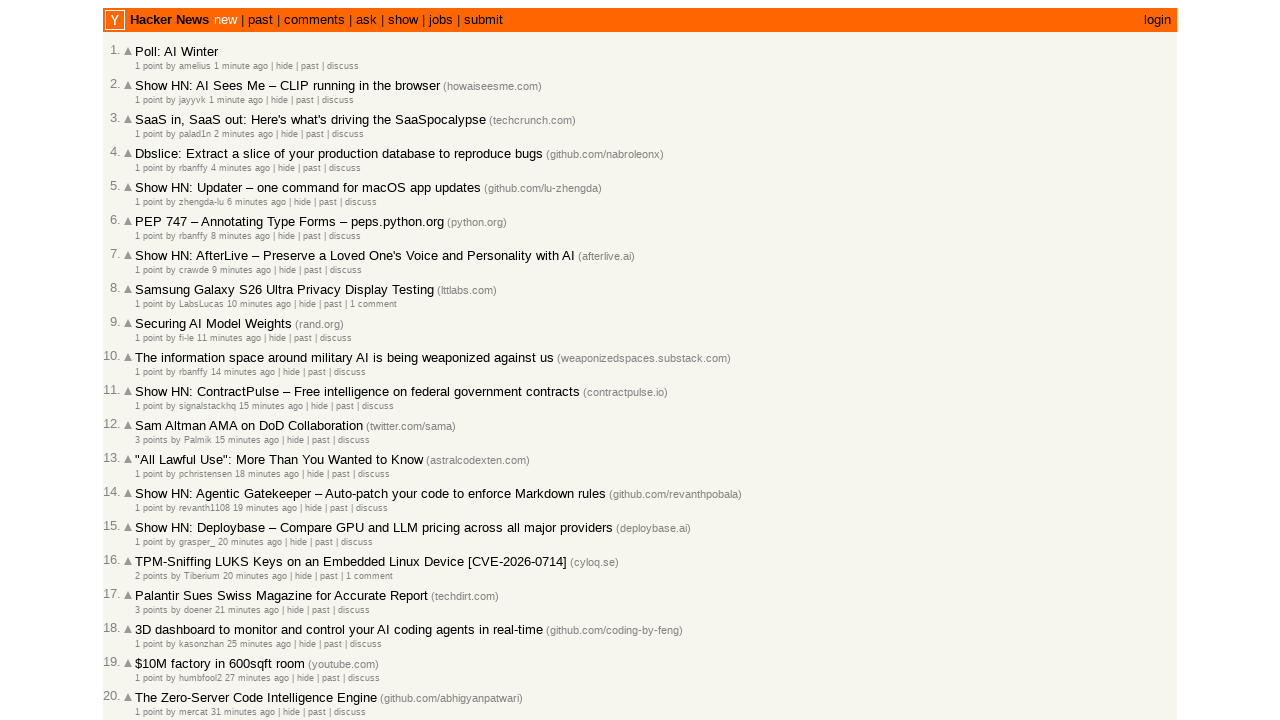

Extracted datetime attribute from article 19
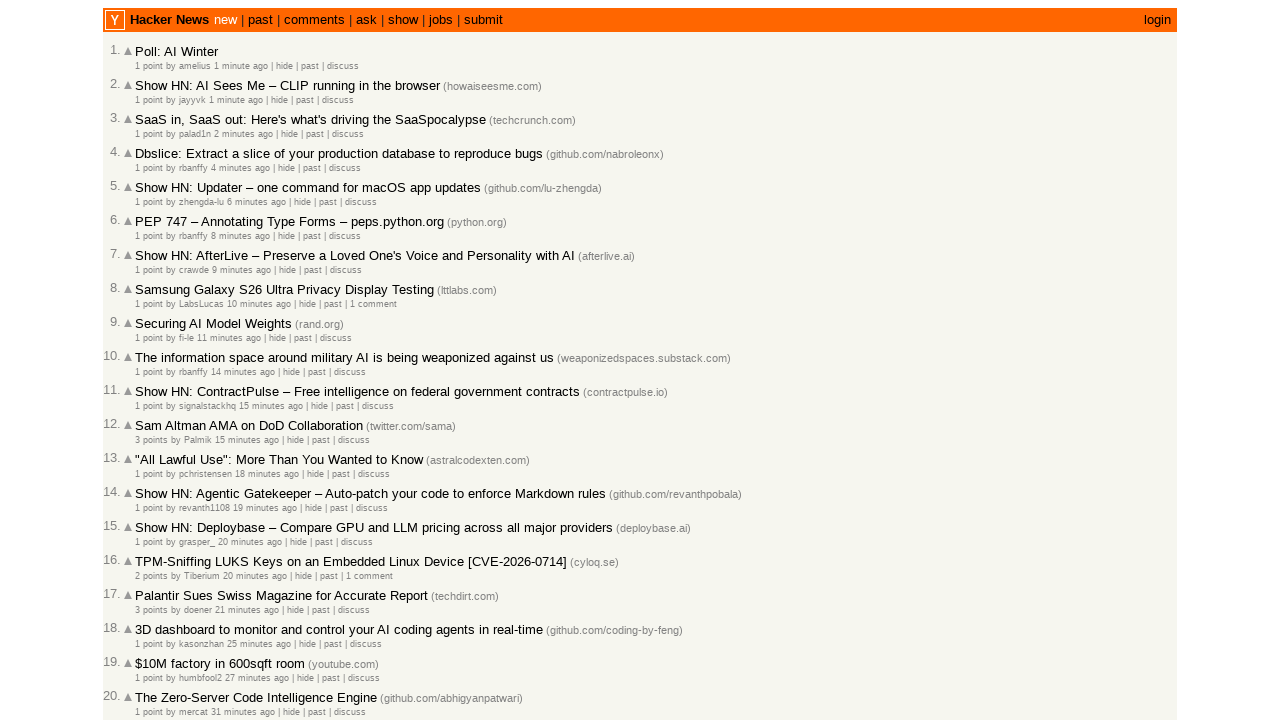

Extracted date 2026-03-01T20:25:39 from article 19, total articles collected: 19
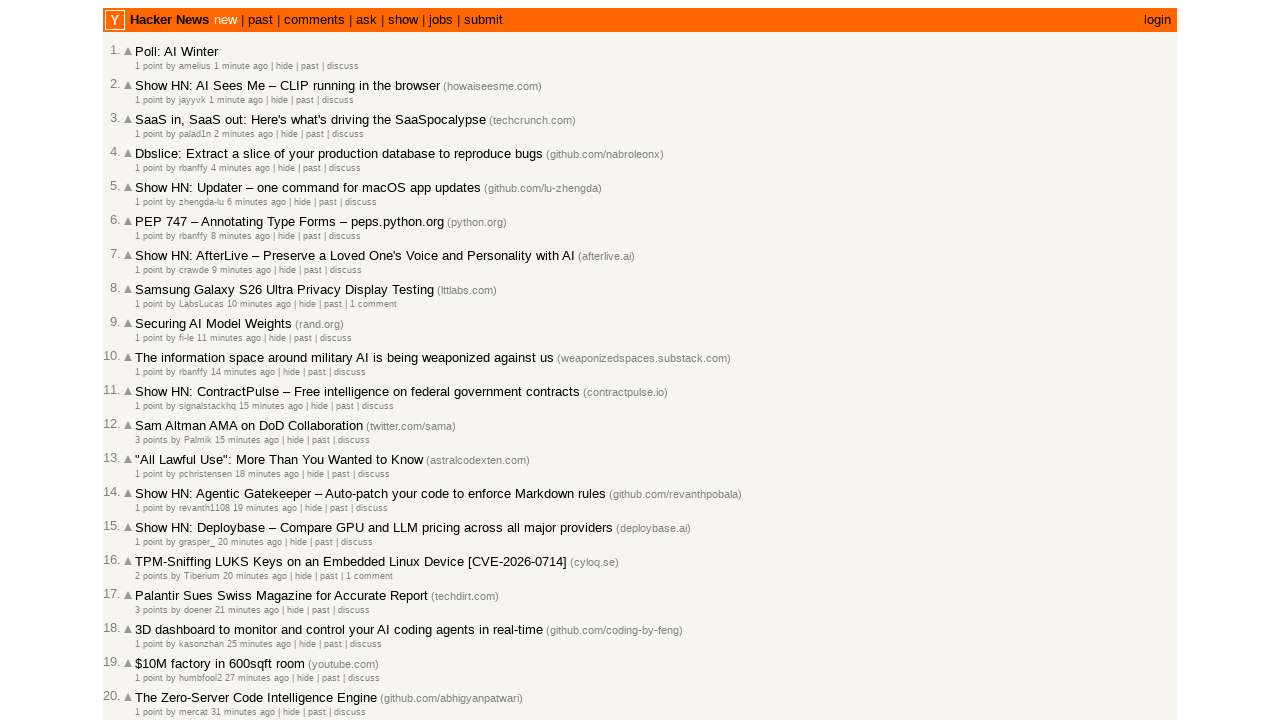

Extracted datetime attribute from article 20
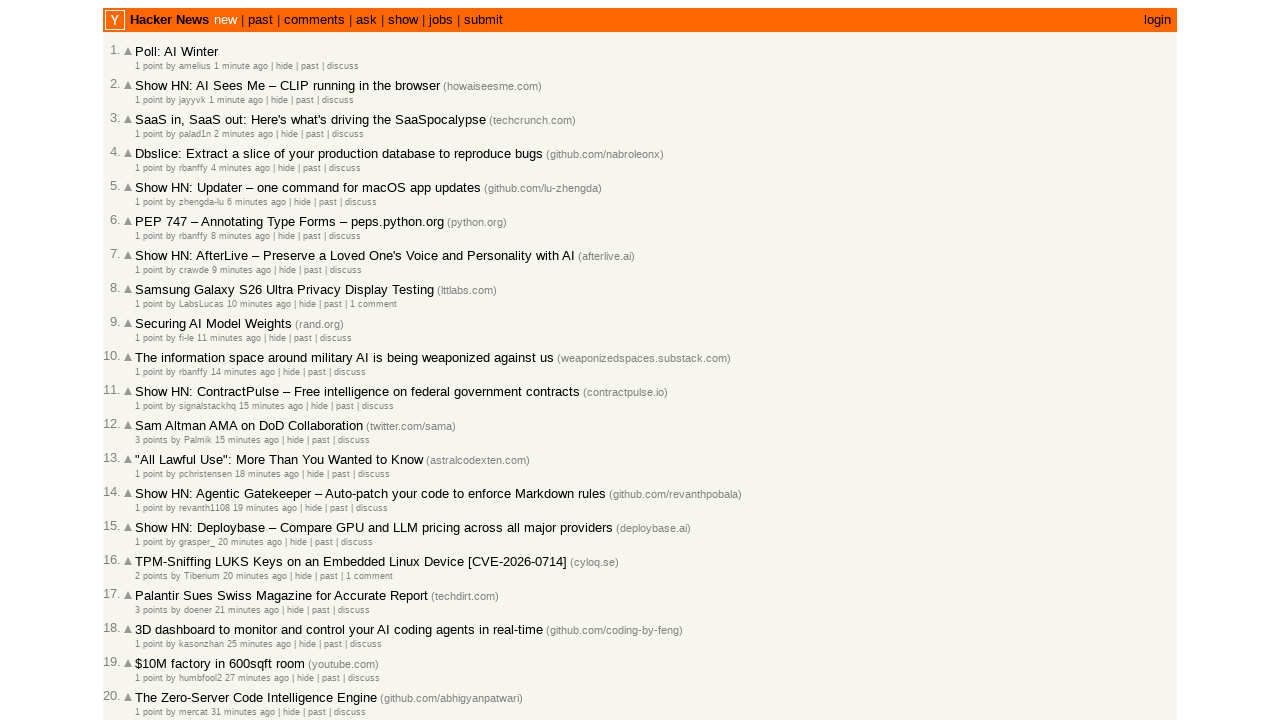

Extracted date 2026-03-01T20:21:13 from article 20, total articles collected: 20
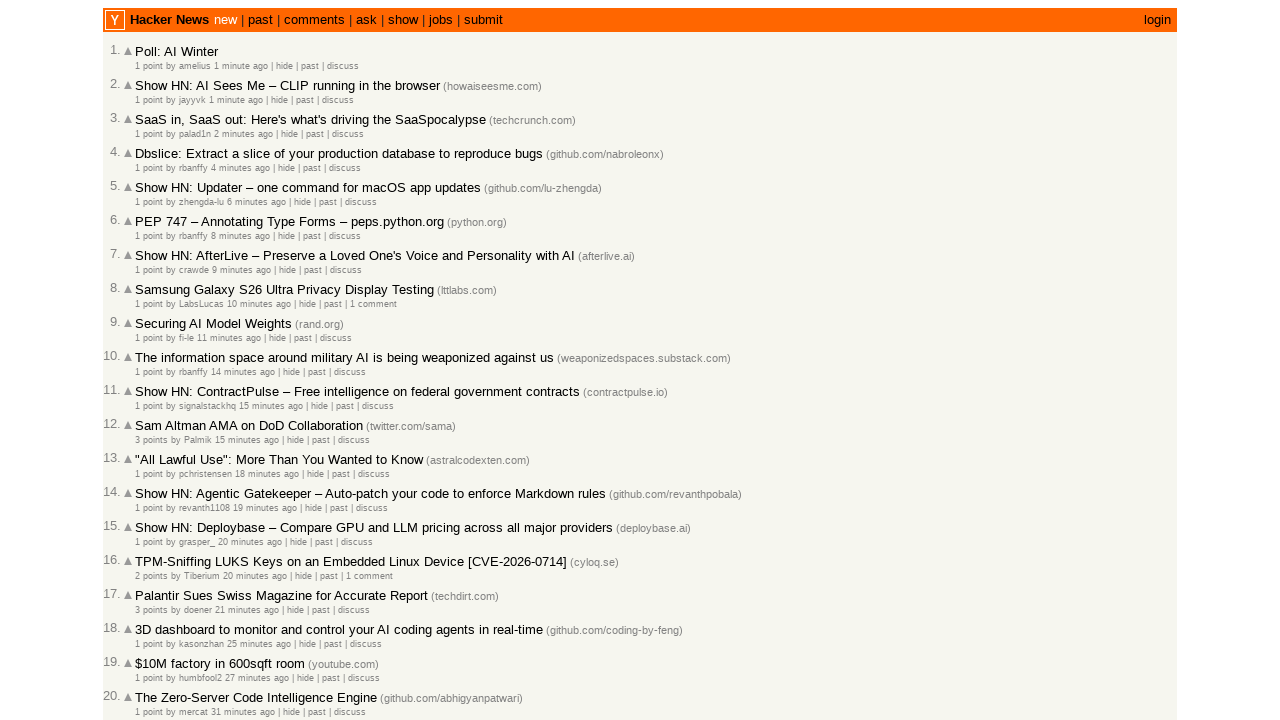

Extracted datetime attribute from article 21
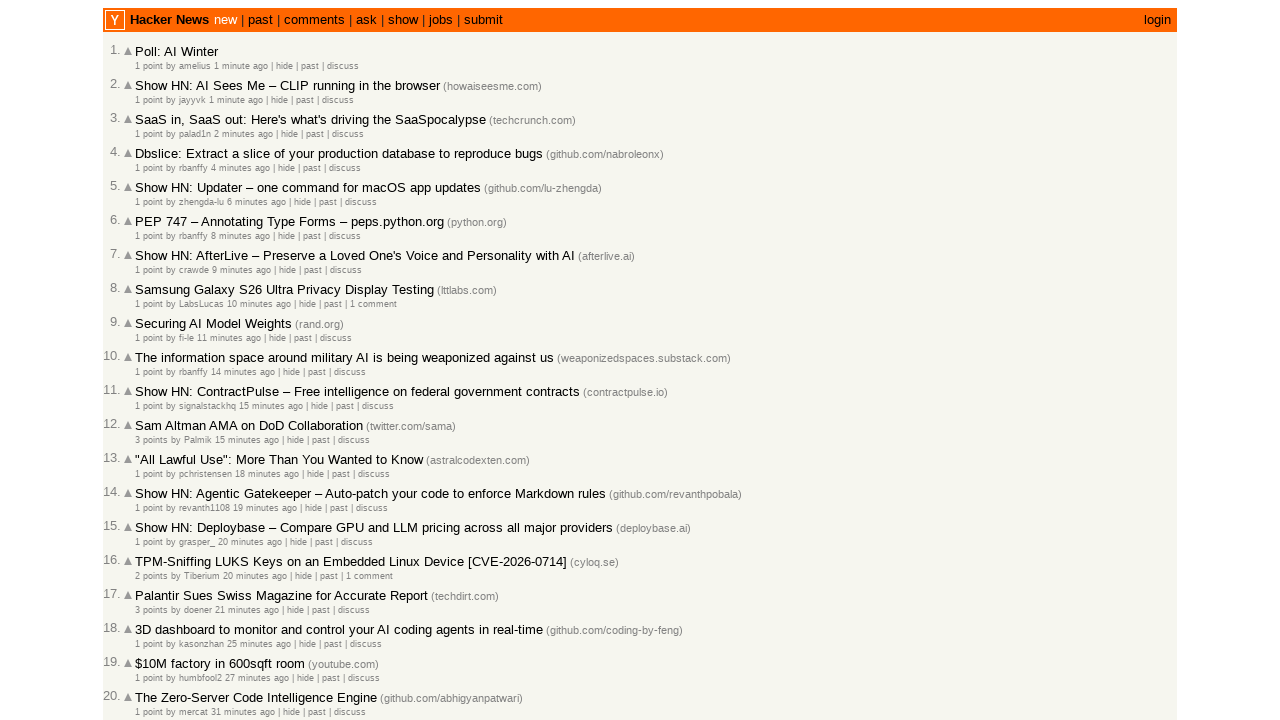

Extracted date 2026-03-01T20:20:41 from article 21, total articles collected: 21
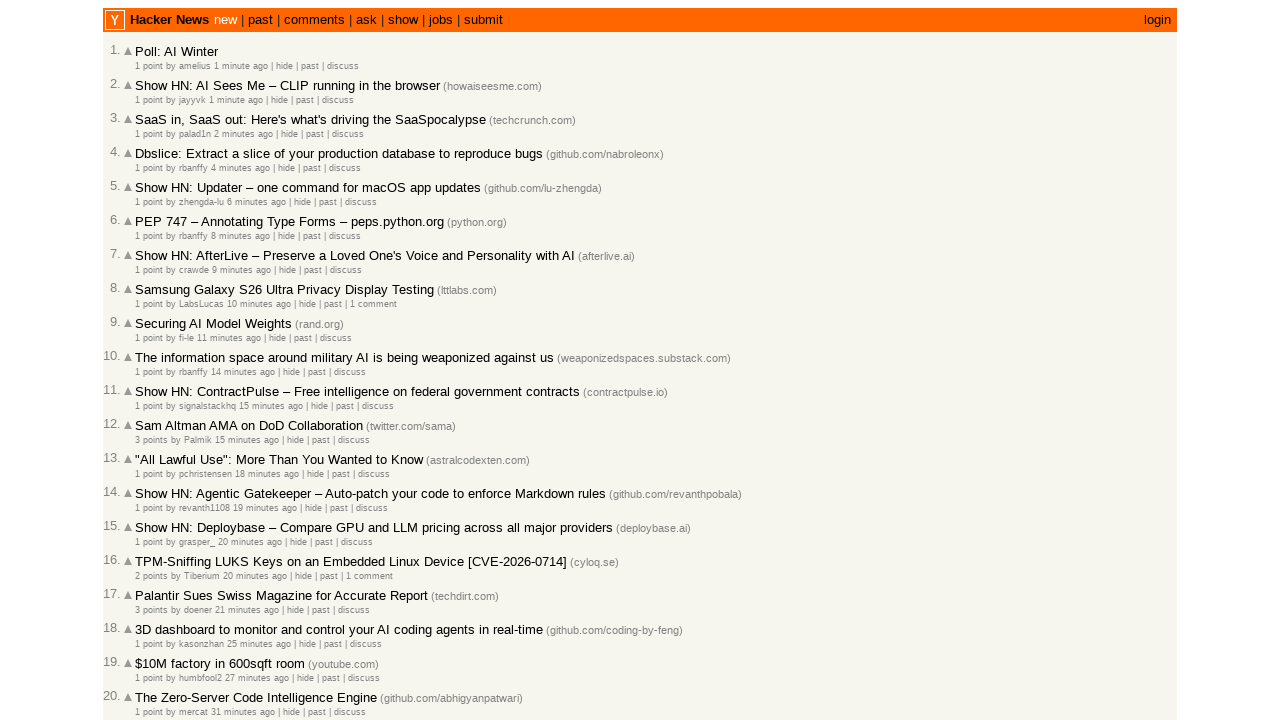

Extracted datetime attribute from article 22
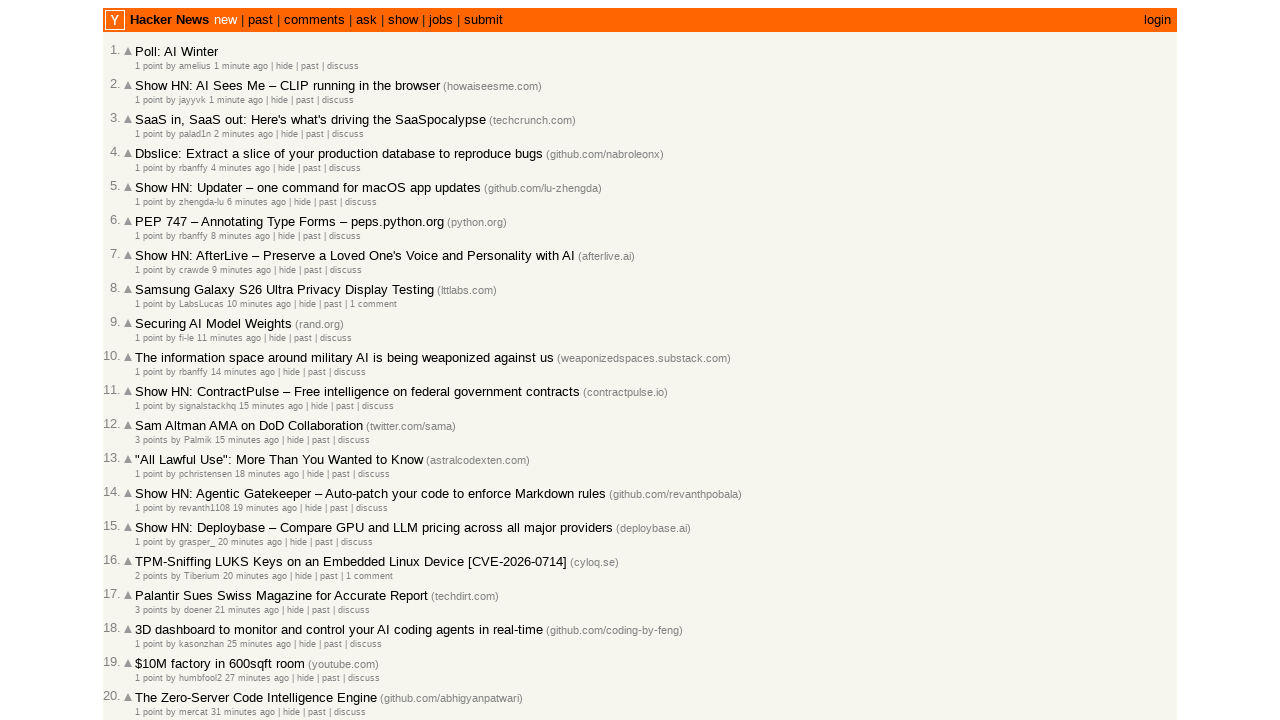

Extracted date 2026-03-01T20:20:34 from article 22, total articles collected: 22
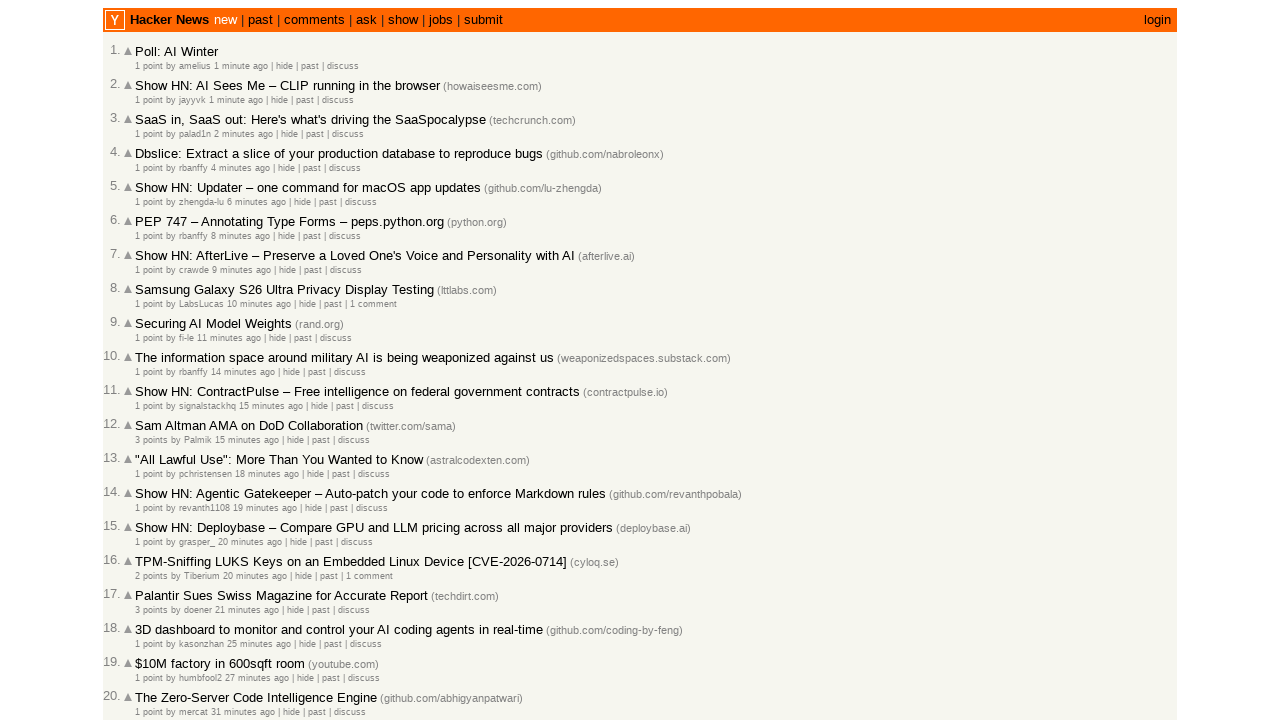

Extracted datetime attribute from article 23
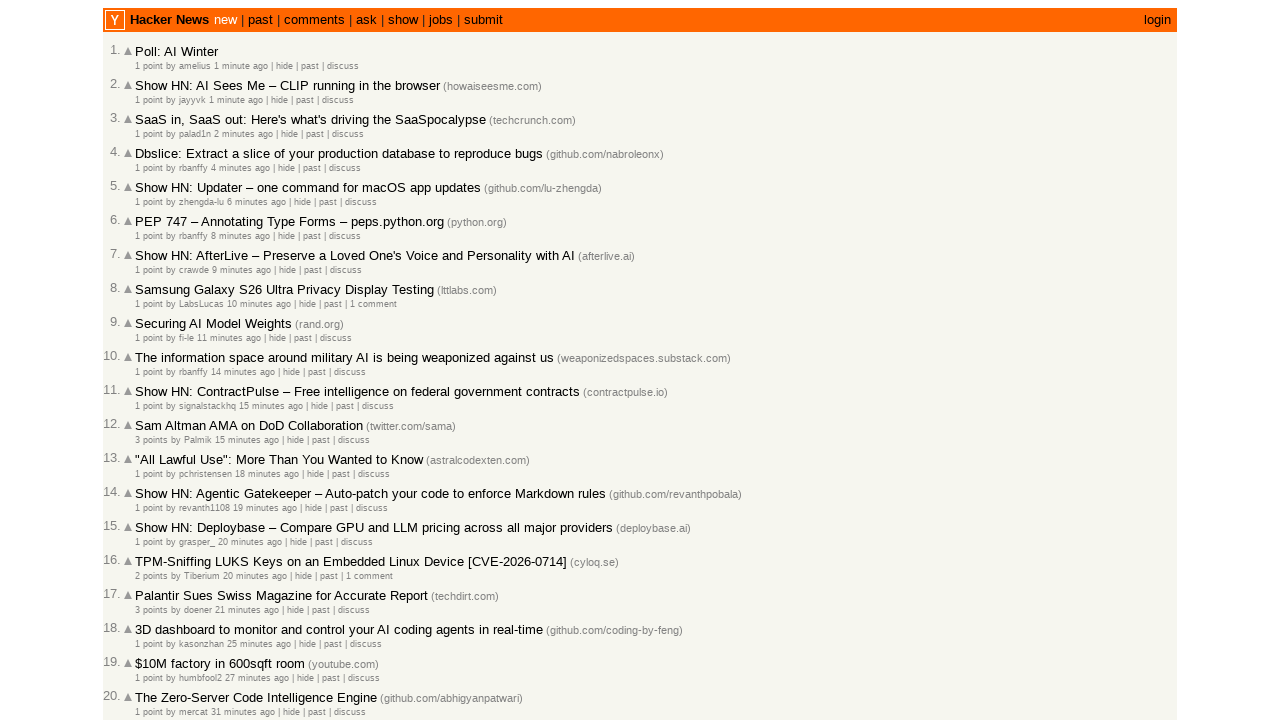

Extracted date 2026-03-01T20:20:15 from article 23, total articles collected: 23
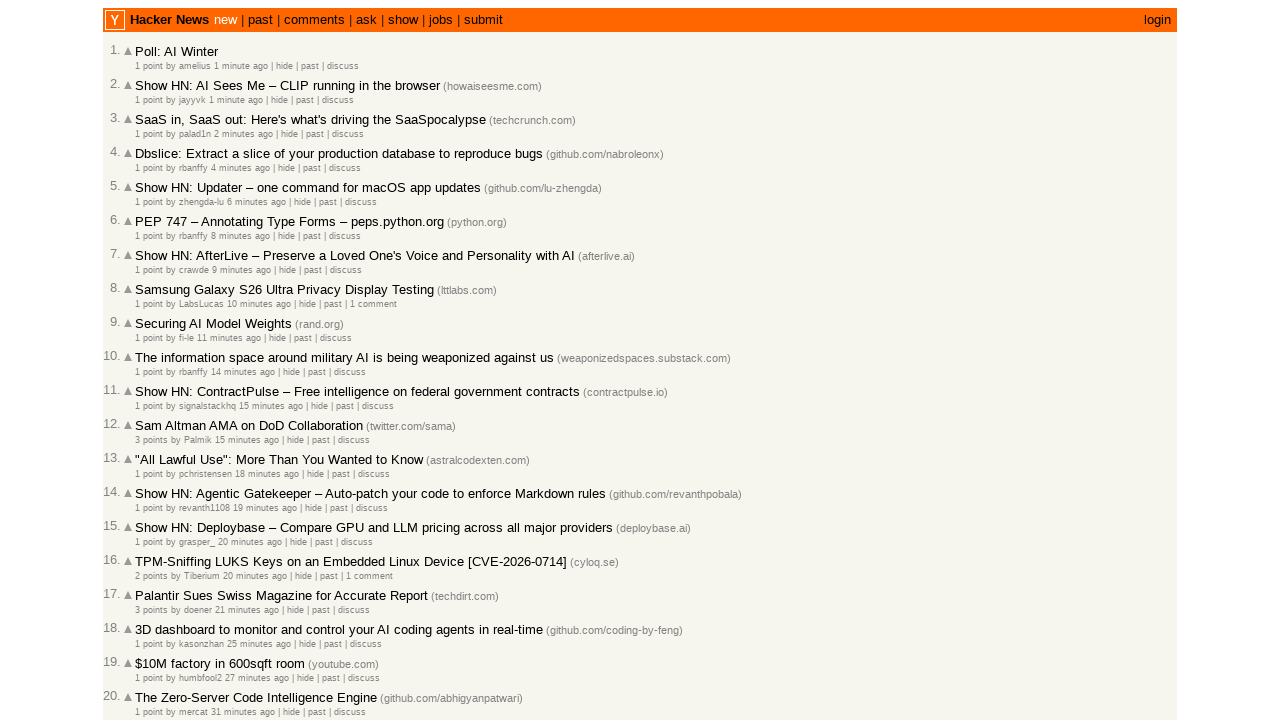

Extracted datetime attribute from article 24
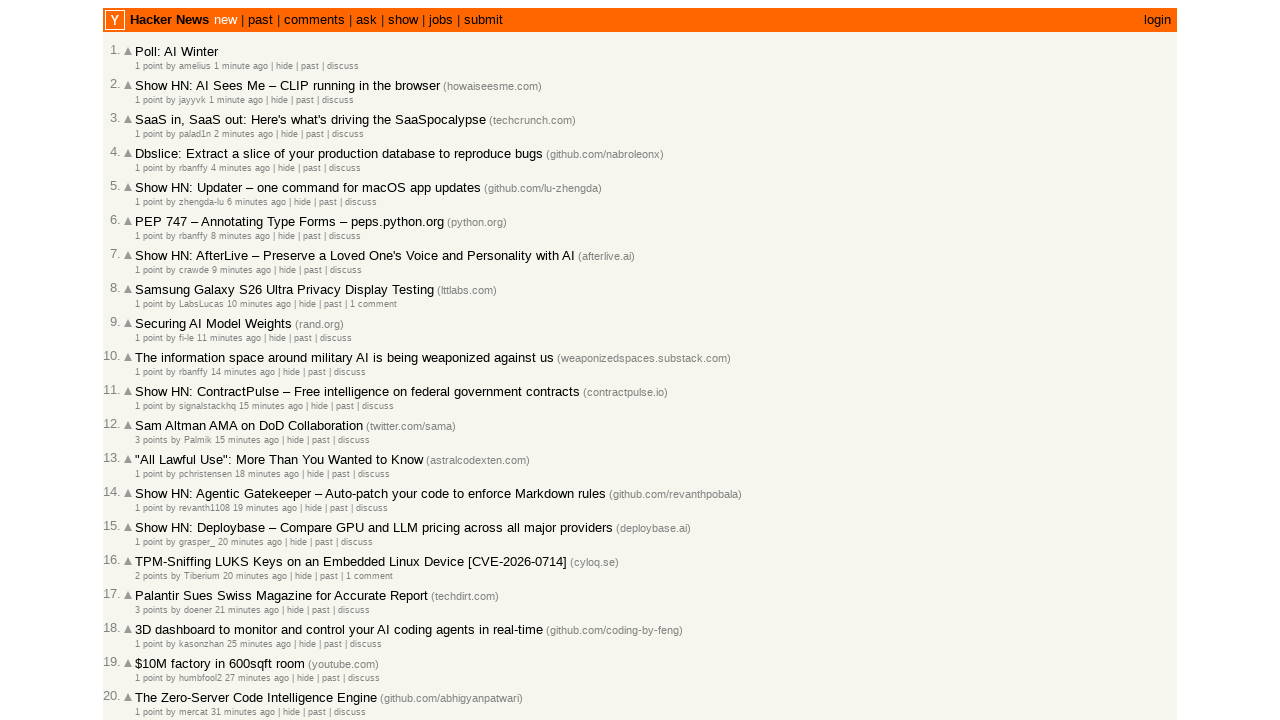

Extracted date 2026-03-01T20:20:08 from article 24, total articles collected: 24
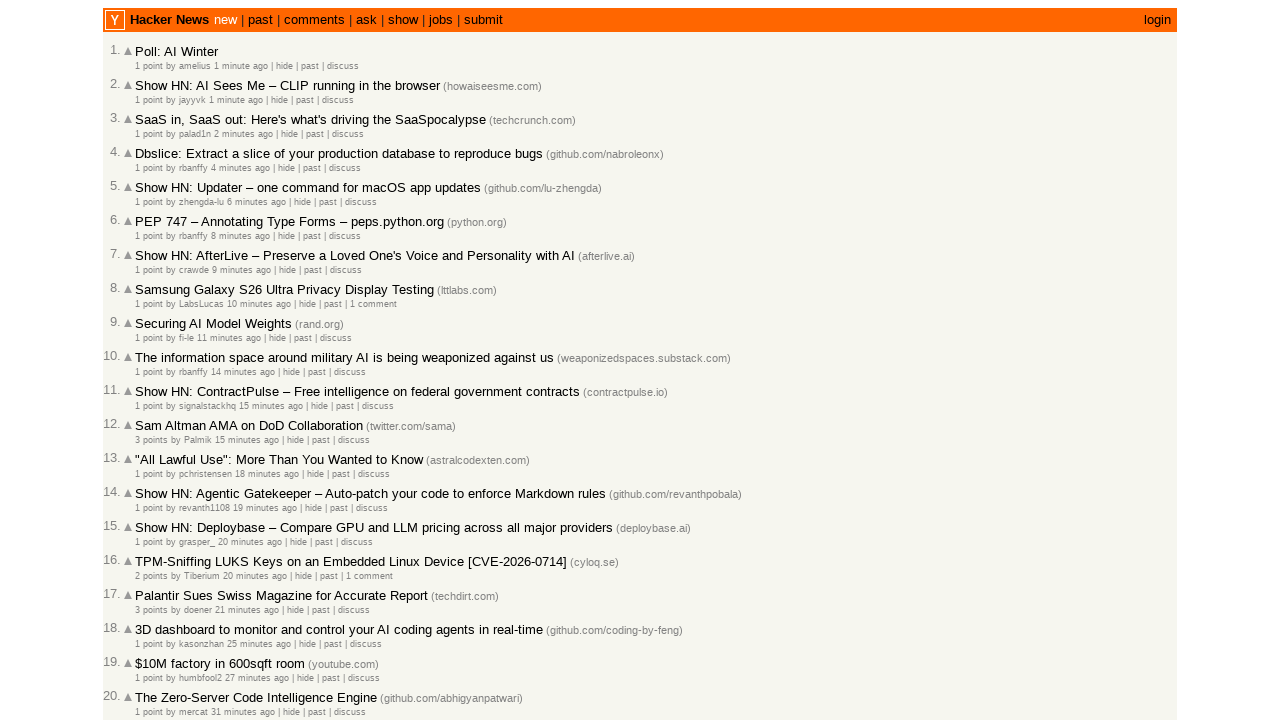

Extracted datetime attribute from article 25
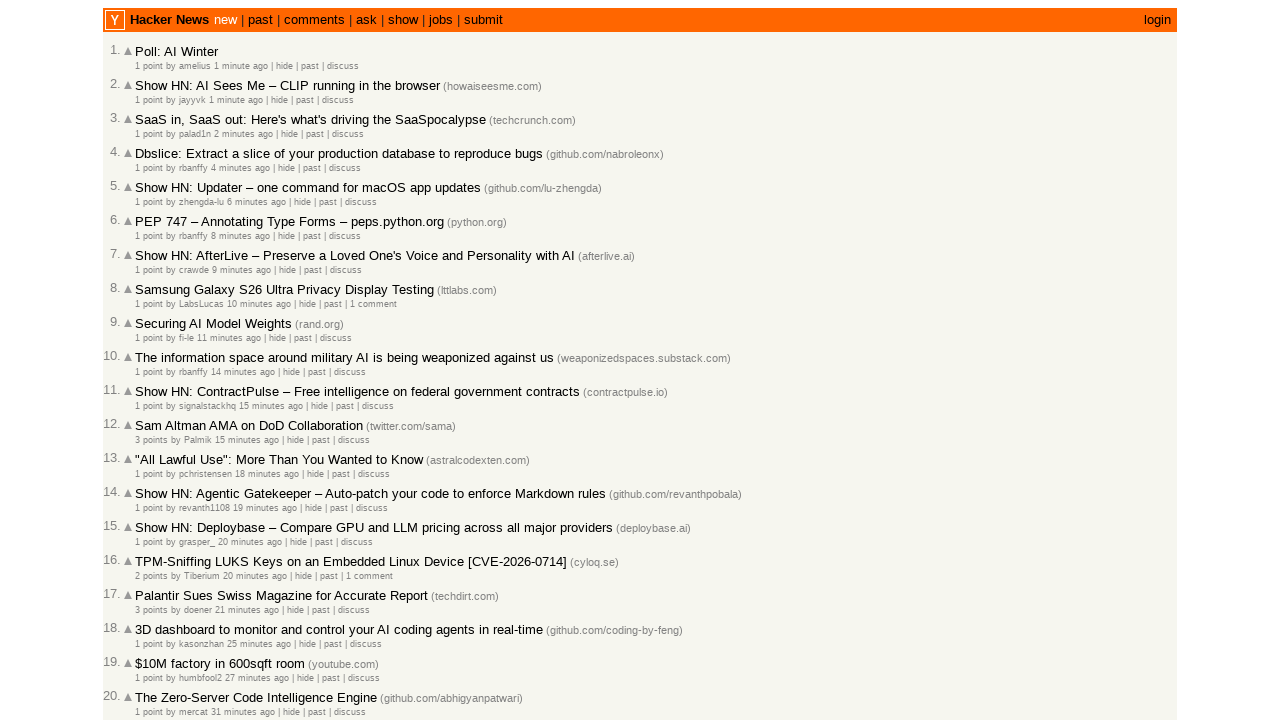

Extracted date 2026-03-01T20:18:55 from article 25, total articles collected: 25
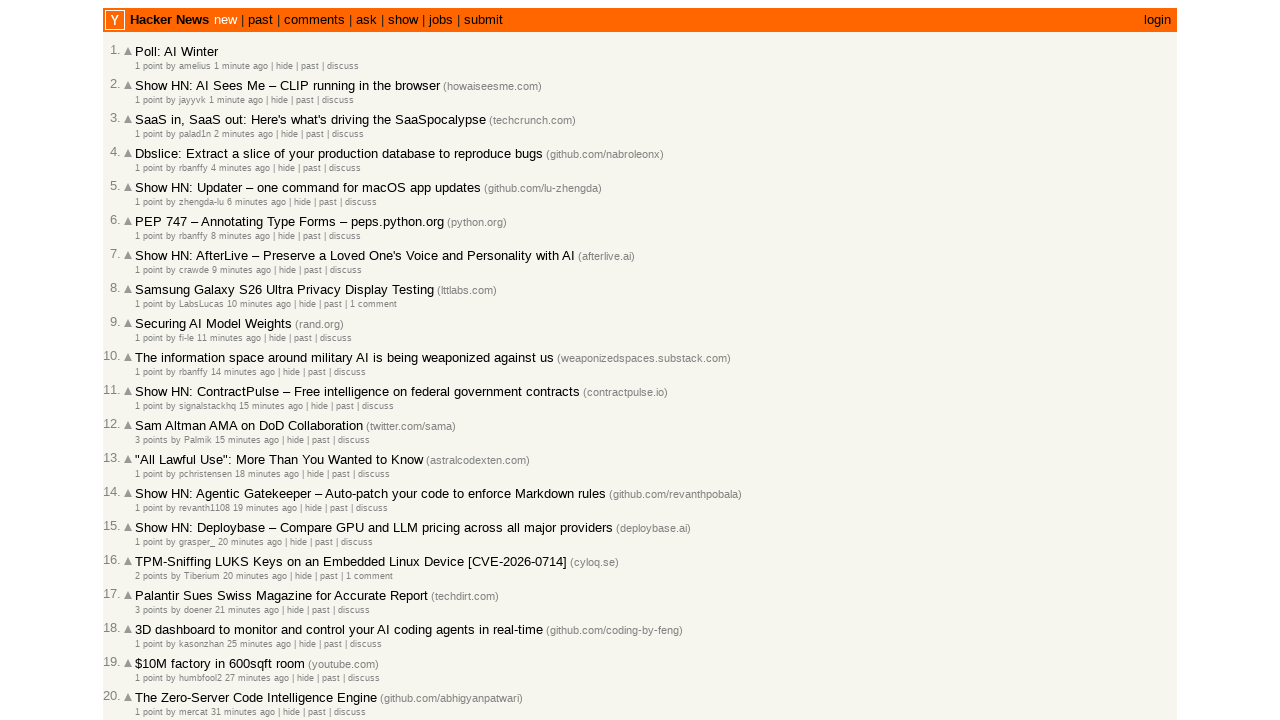

Extracted datetime attribute from article 26
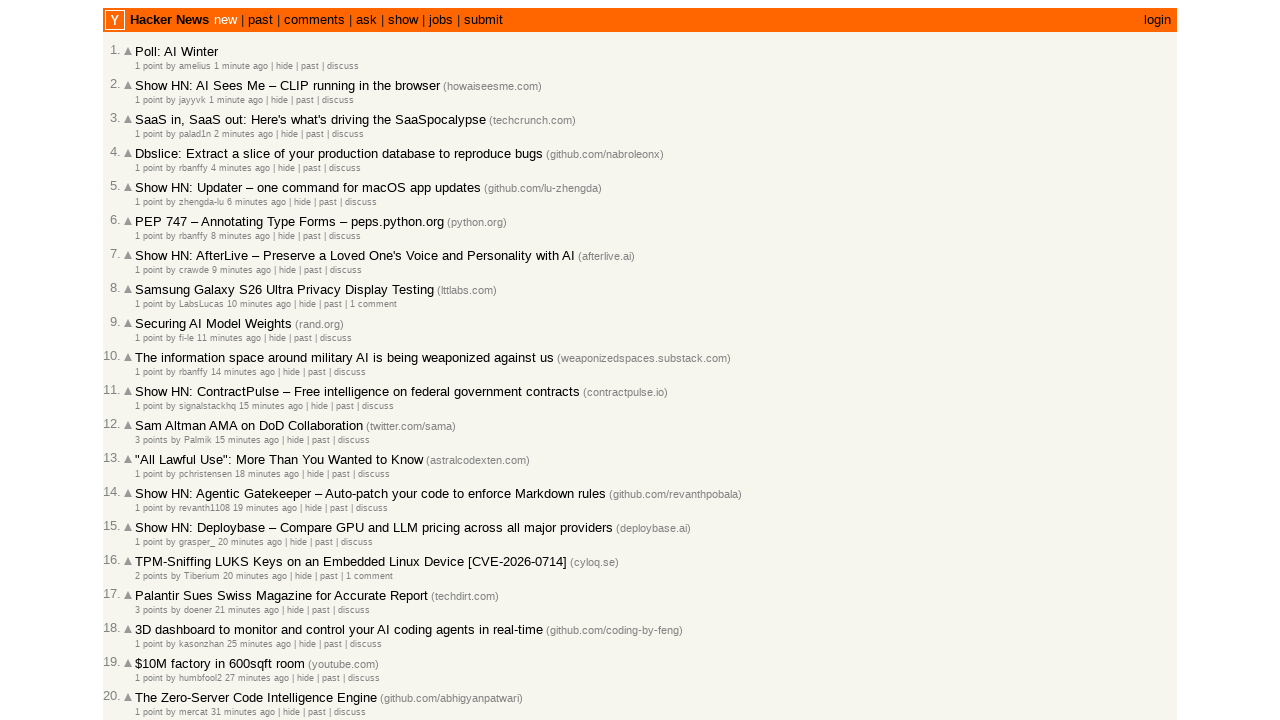

Extracted date 2026-03-01T20:18:53 from article 26, total articles collected: 26
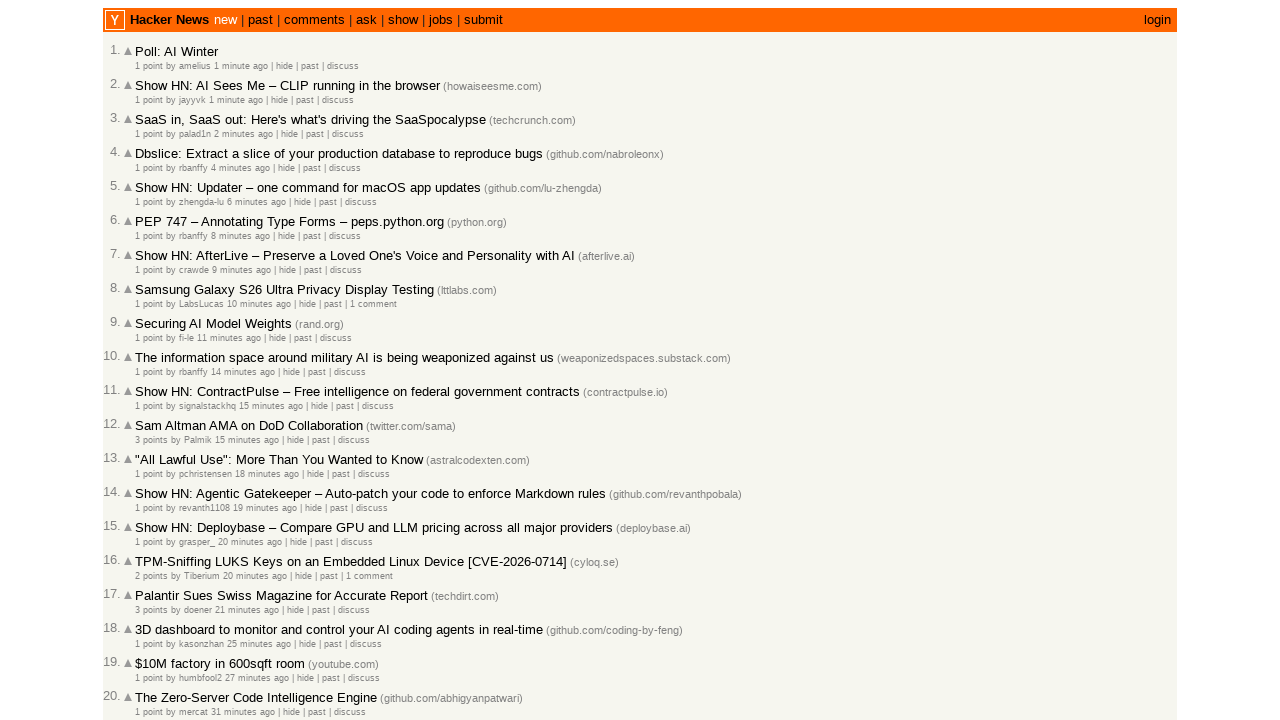

Extracted datetime attribute from article 27
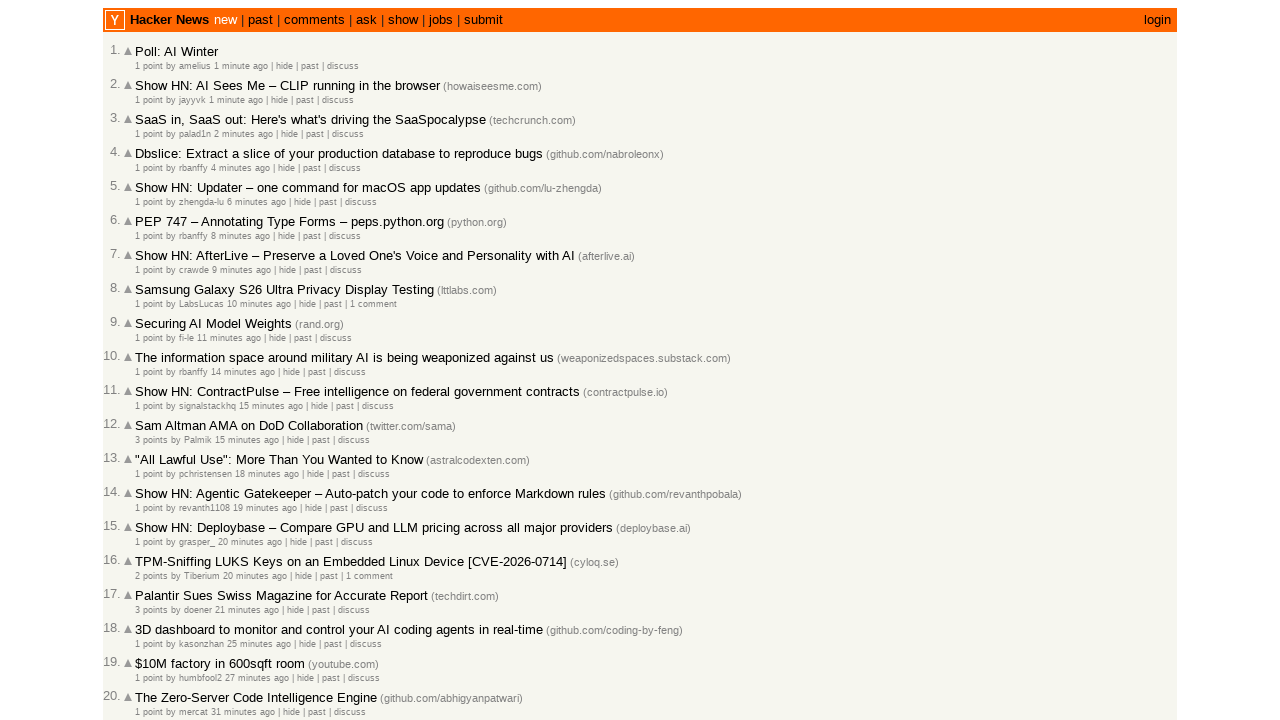

Extracted date 2026-03-01T20:17:12 from article 27, total articles collected: 27
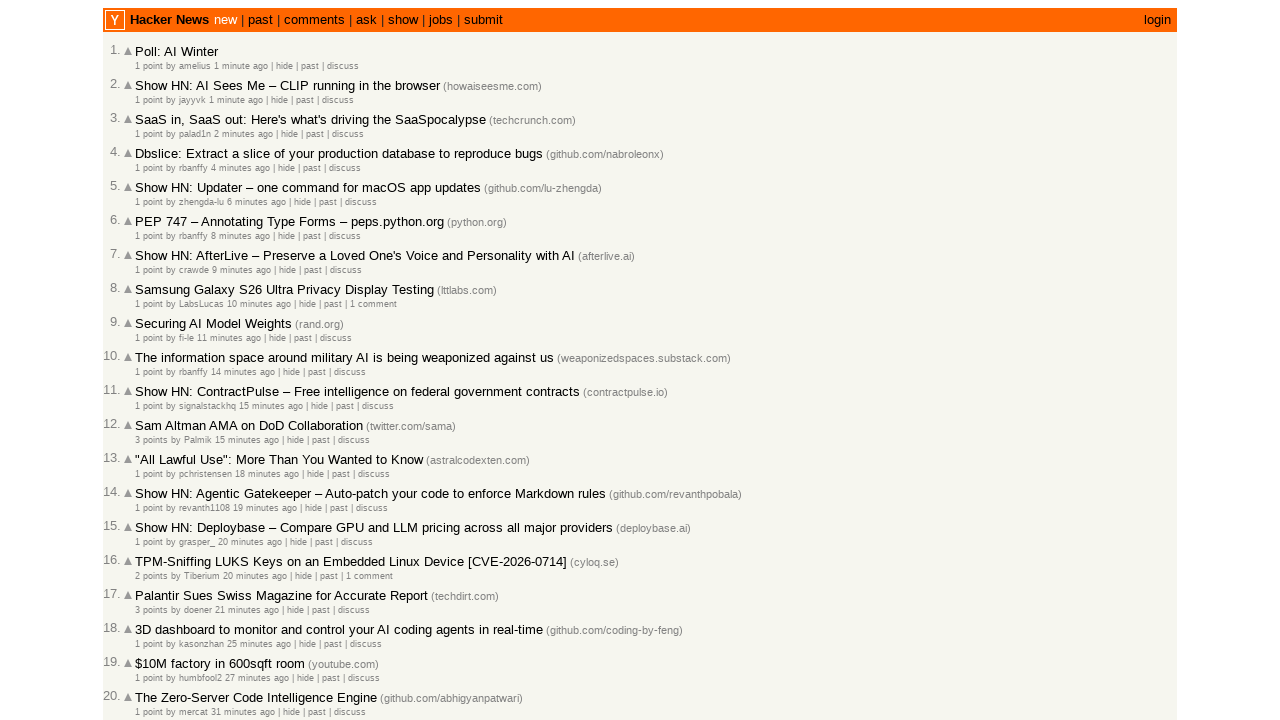

Extracted datetime attribute from article 28
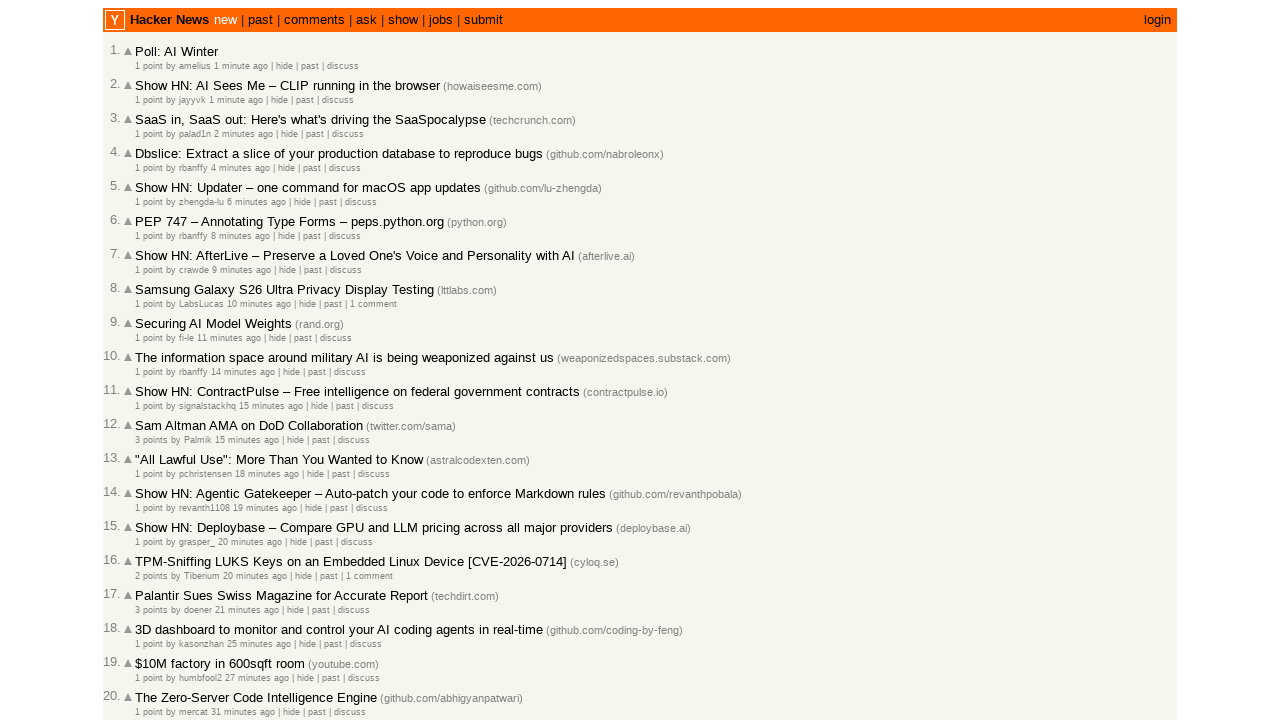

Extracted date 2026-03-01T20:16:38 from article 28, total articles collected: 28
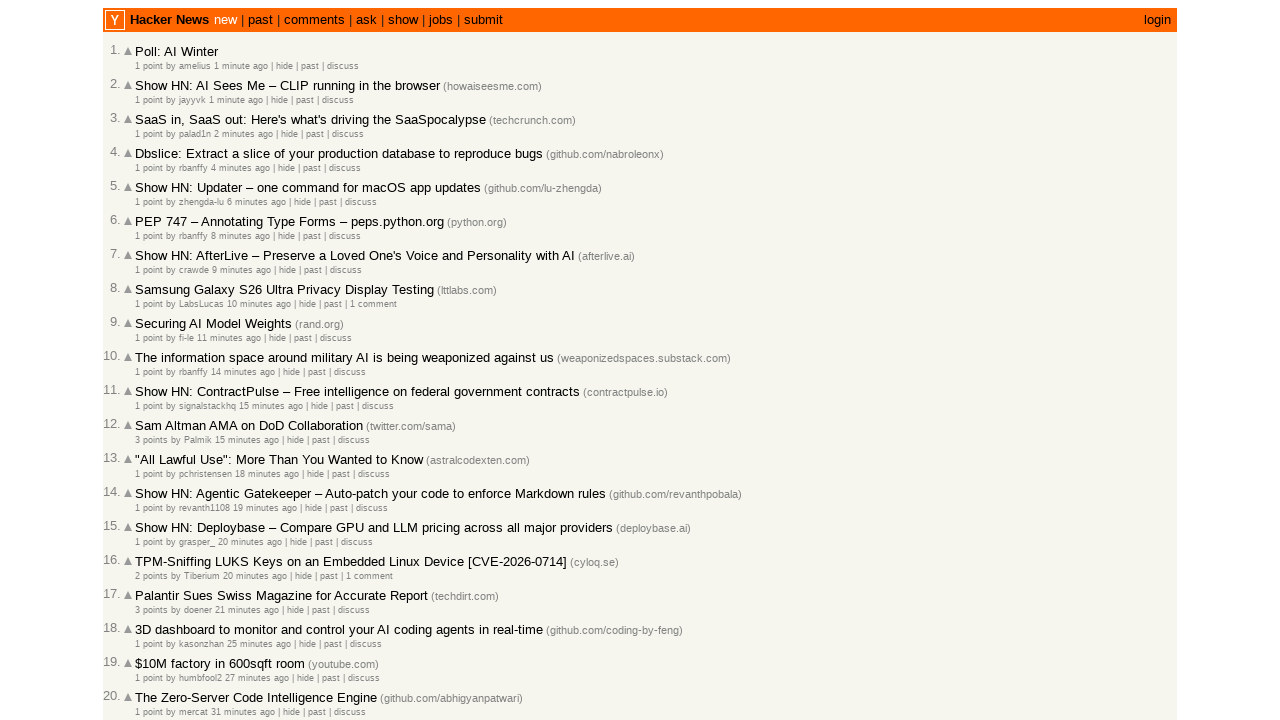

Extracted datetime attribute from article 29
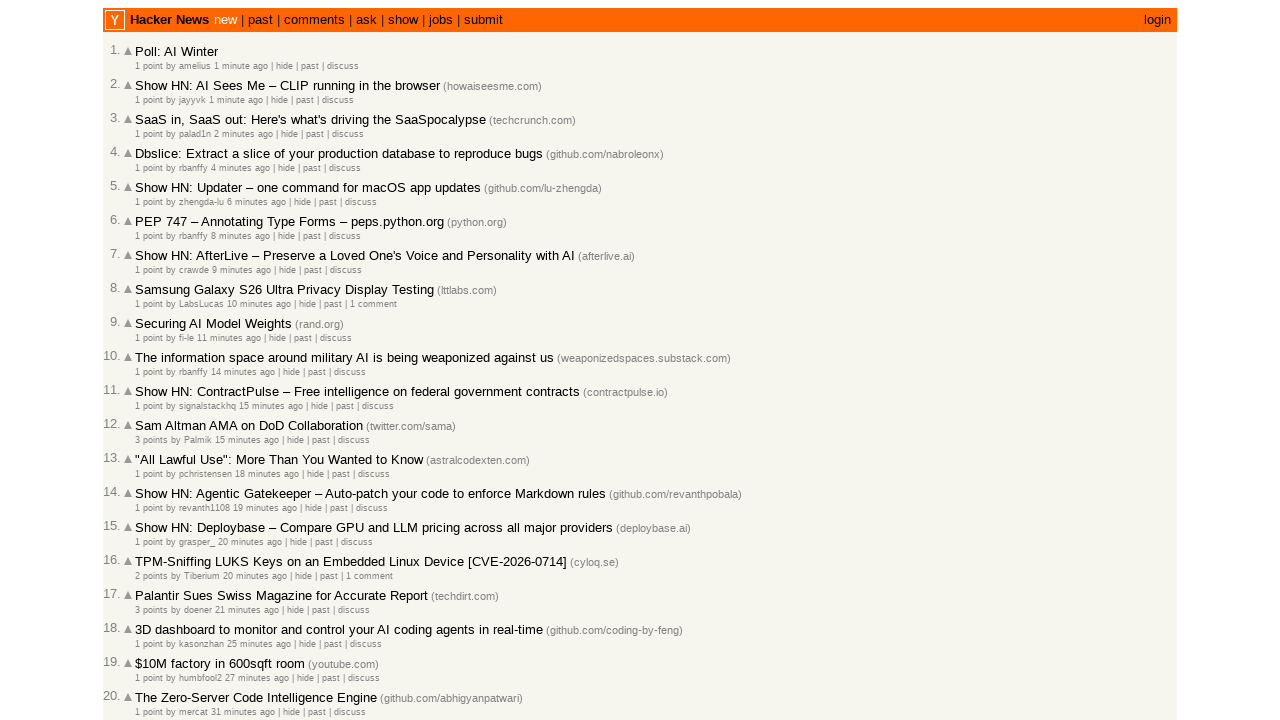

Extracted date 2026-03-01T20:15:41 from article 29, total articles collected: 29
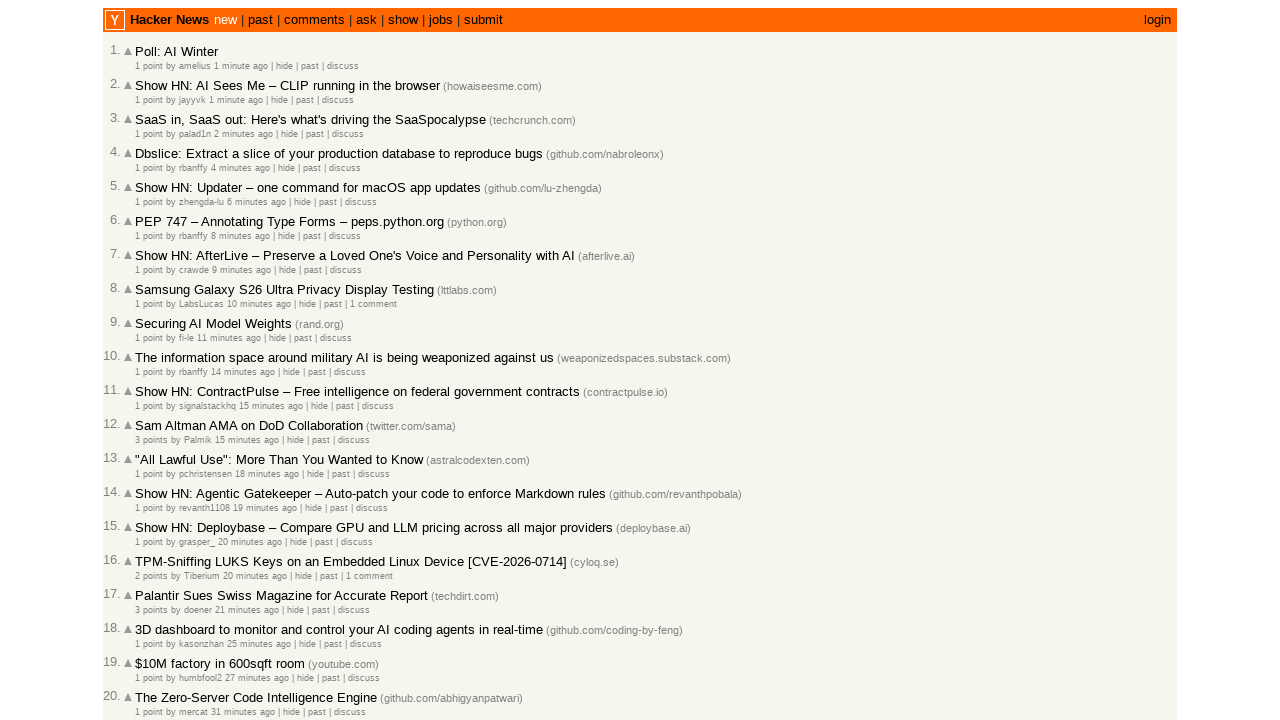

Extracted datetime attribute from article 30
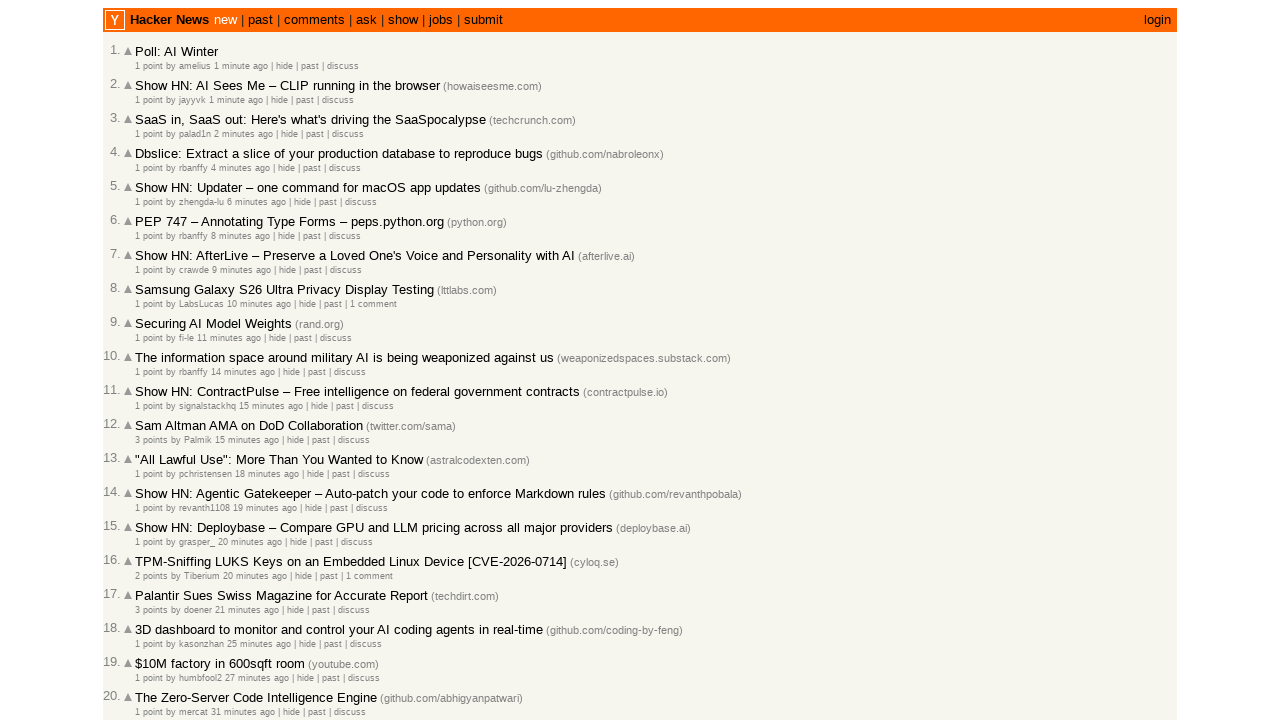

Extracted date 2026-03-01T20:15:38 from article 30, total articles collected: 30
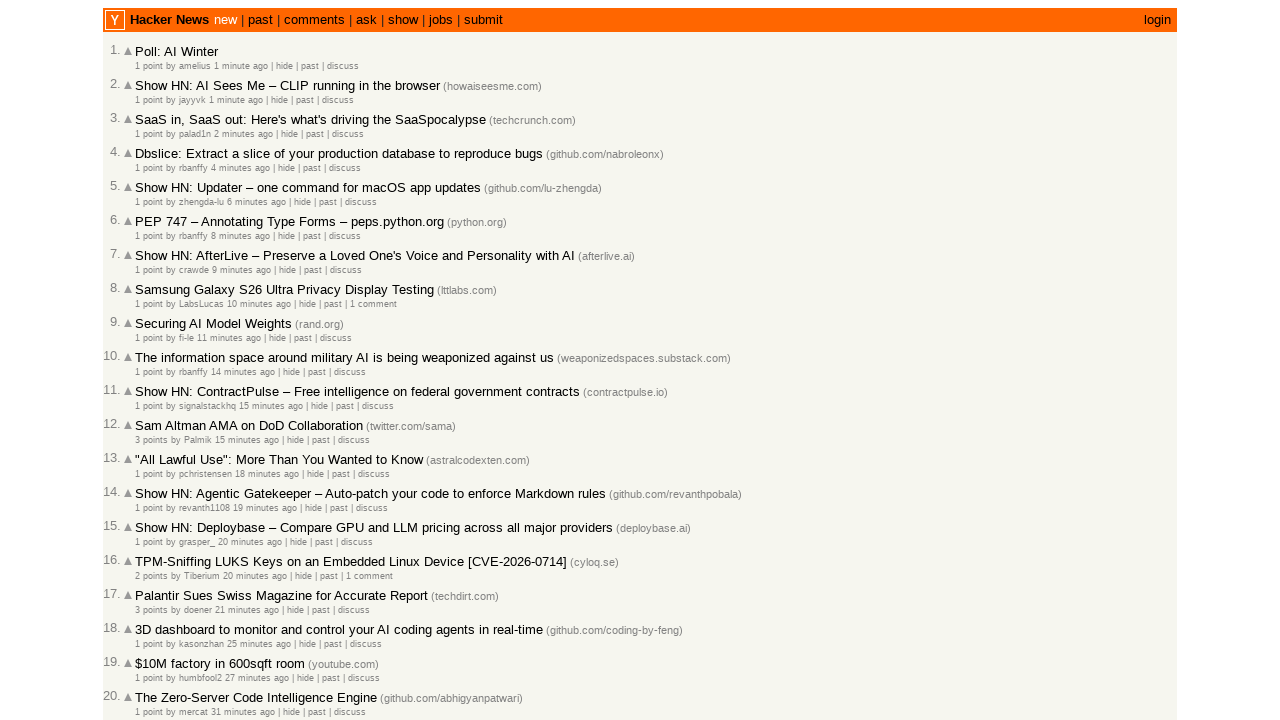

Located 'More' button to load additional articles
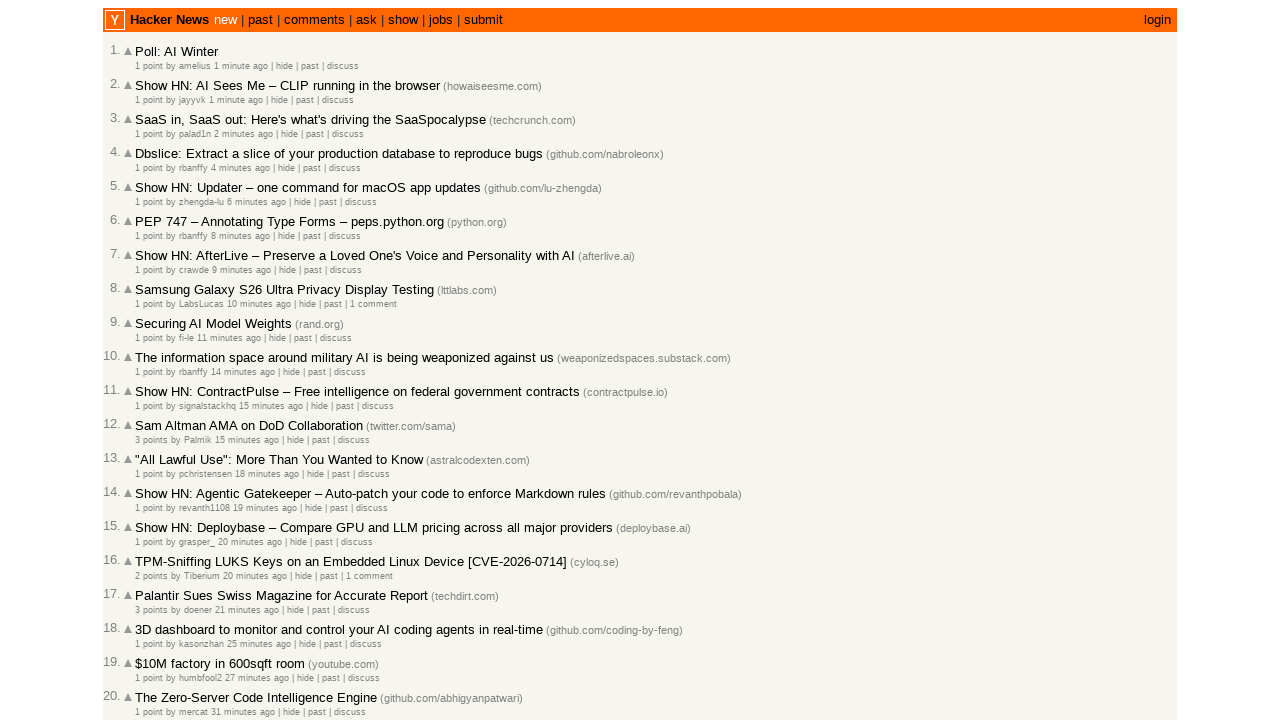

Clicked 'More' button to load additional articles at (149, 616) on a.morelink
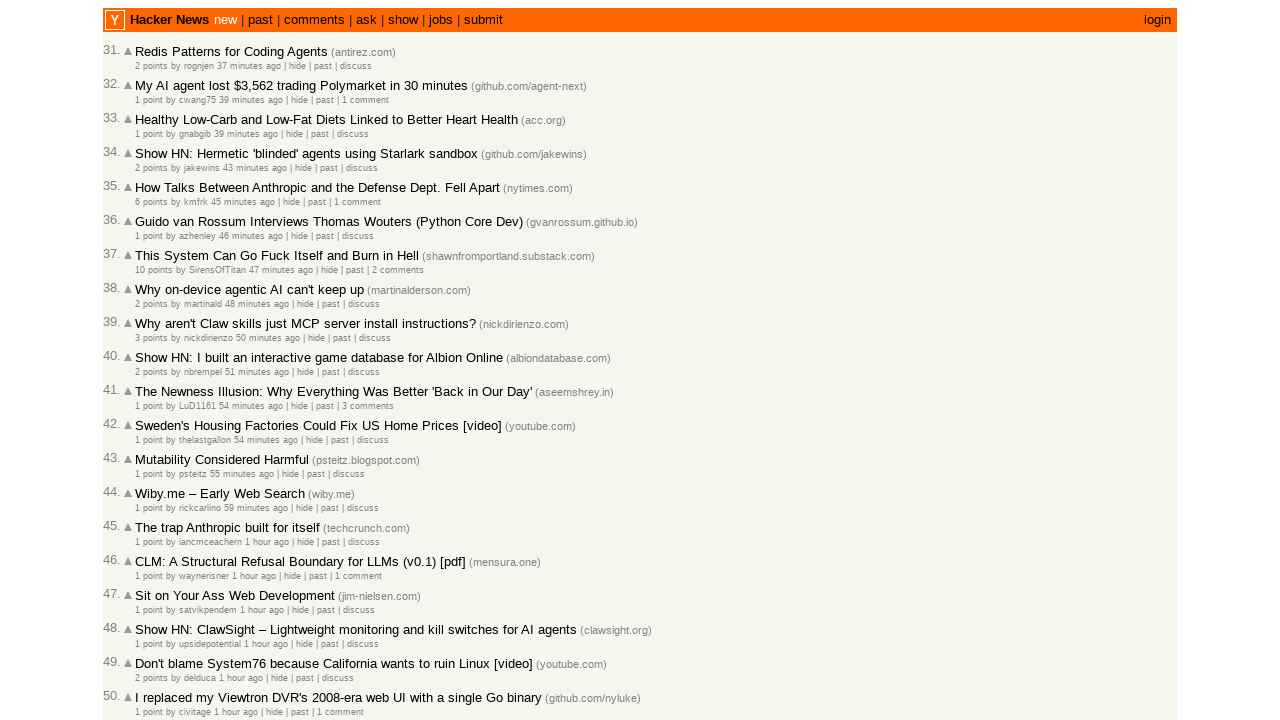

Waited for network to become idle after loading more articles
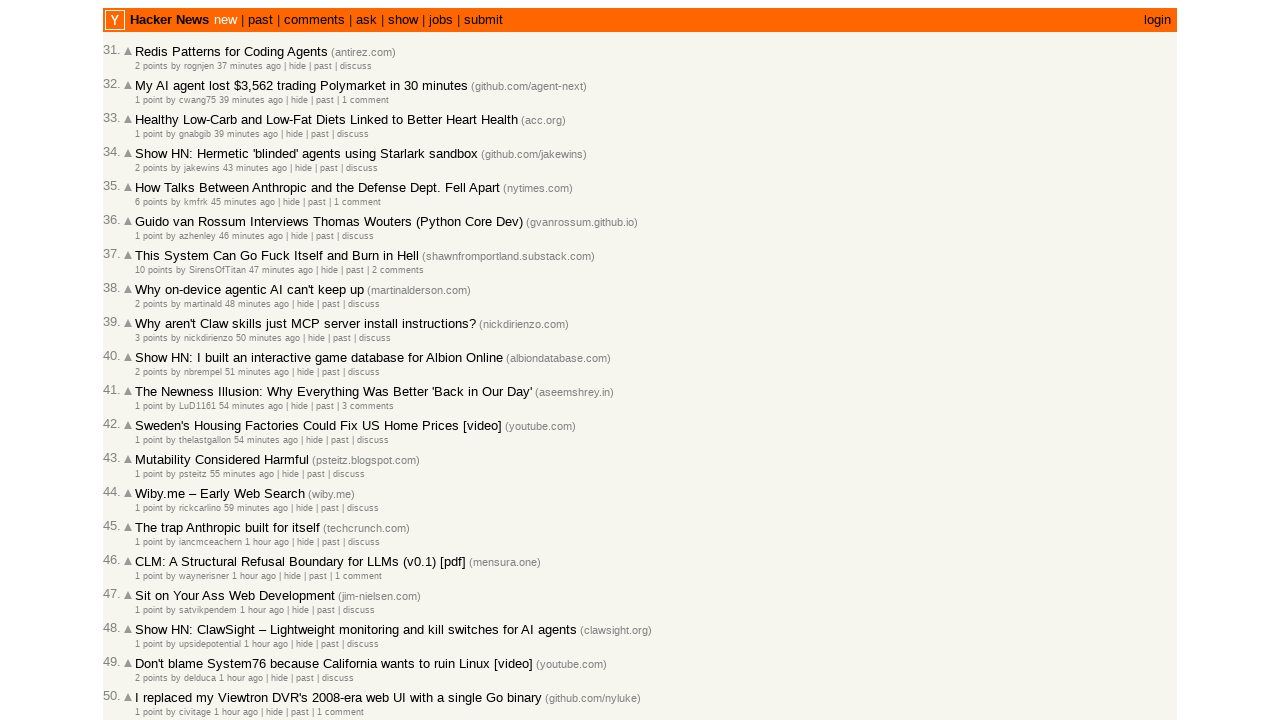

Located all date elements on current page
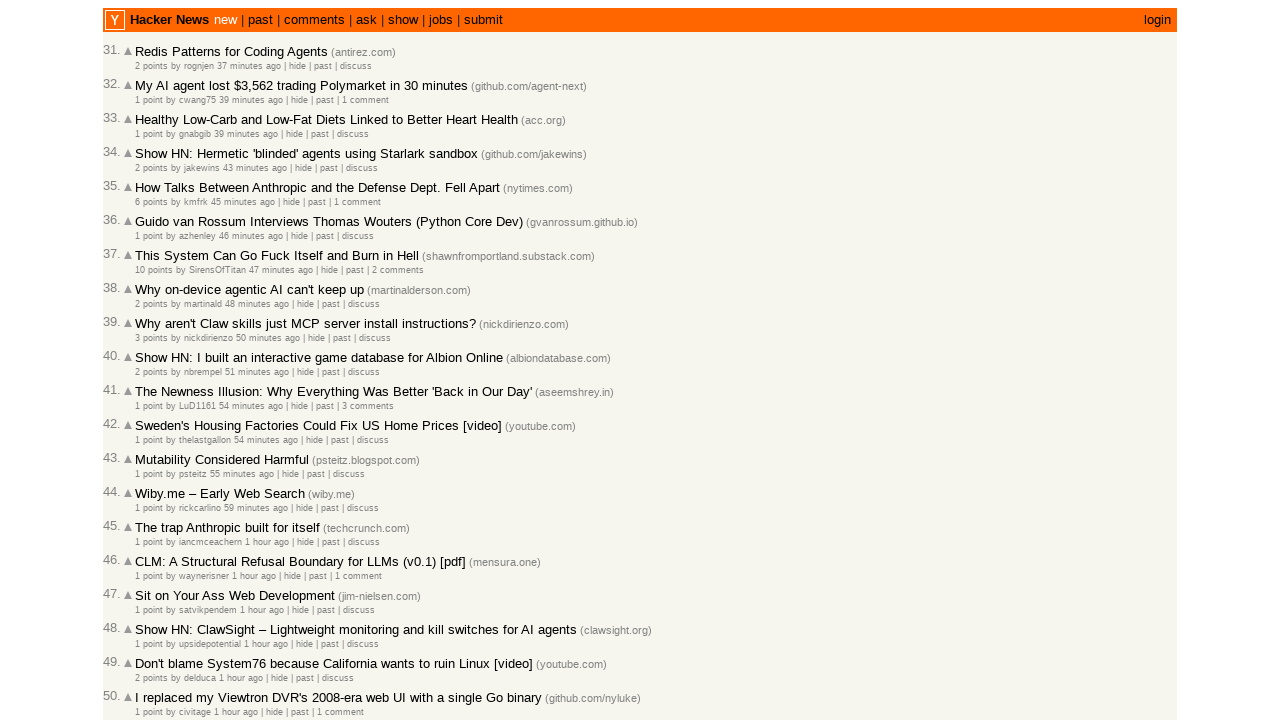

Found 30 date elements on page
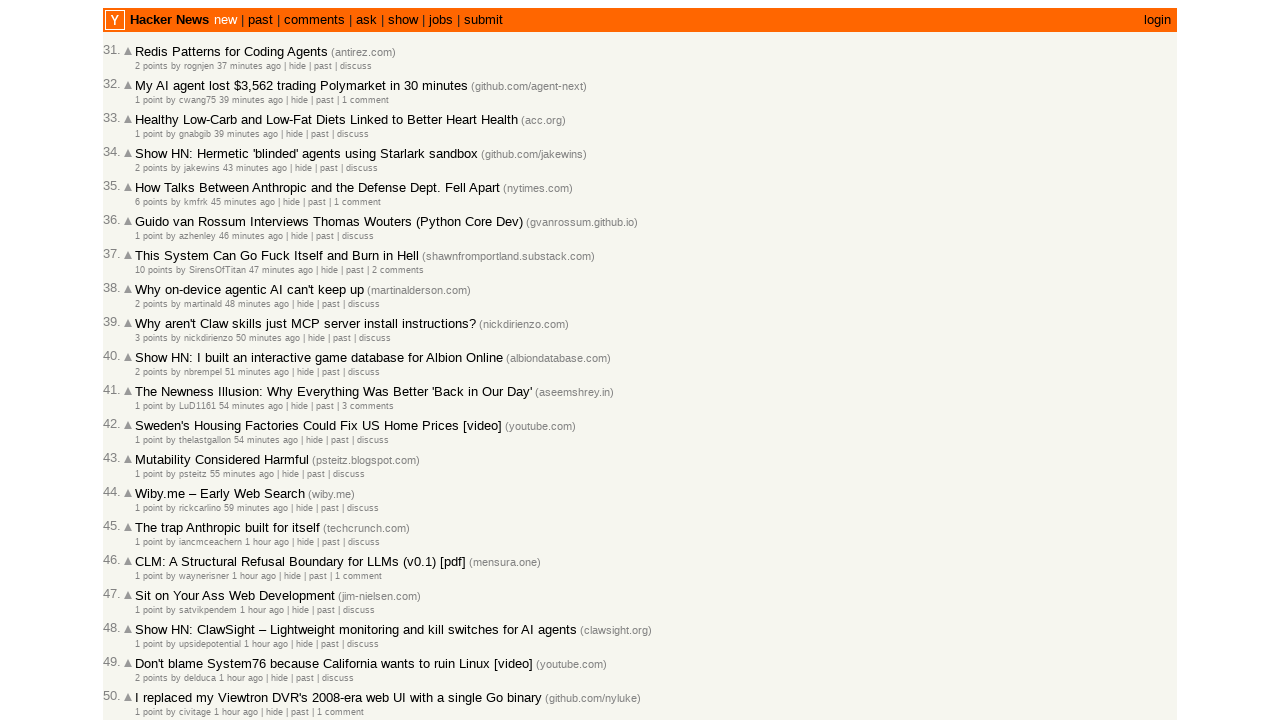

Extracted datetime attribute from article 1
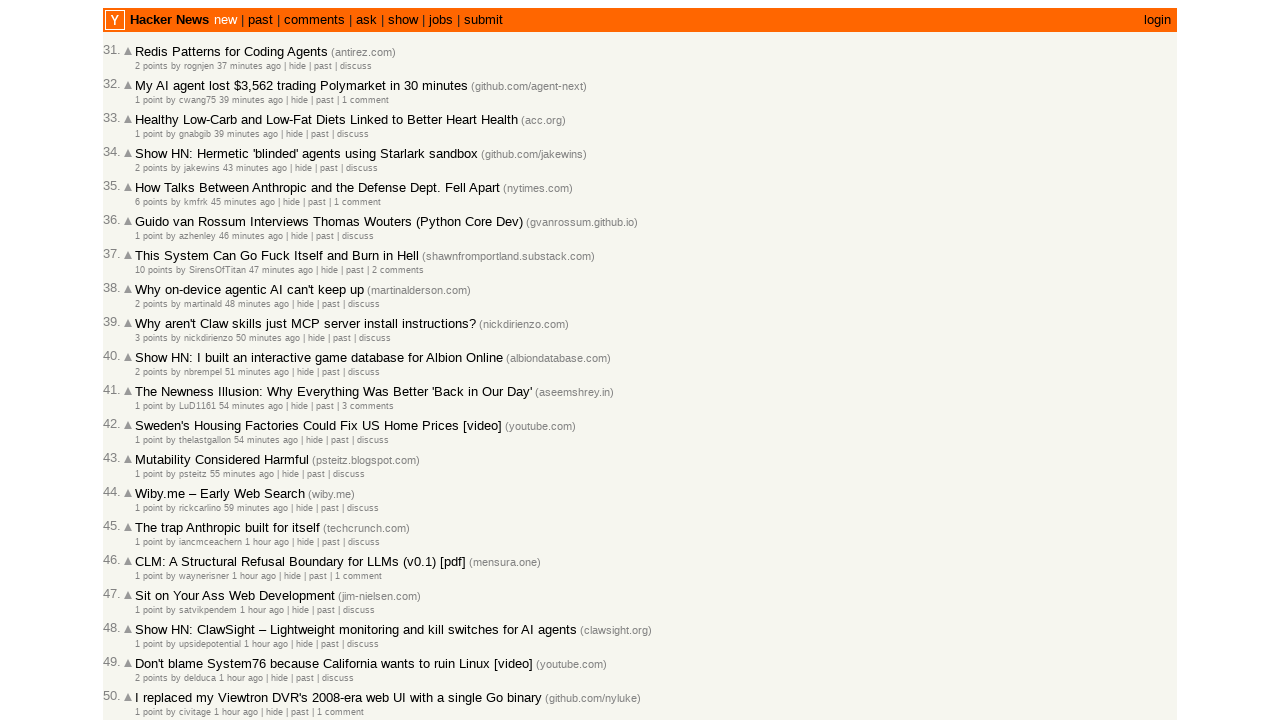

Extracted date 2026-03-01T20:15:19 from article 1, total articles collected: 31
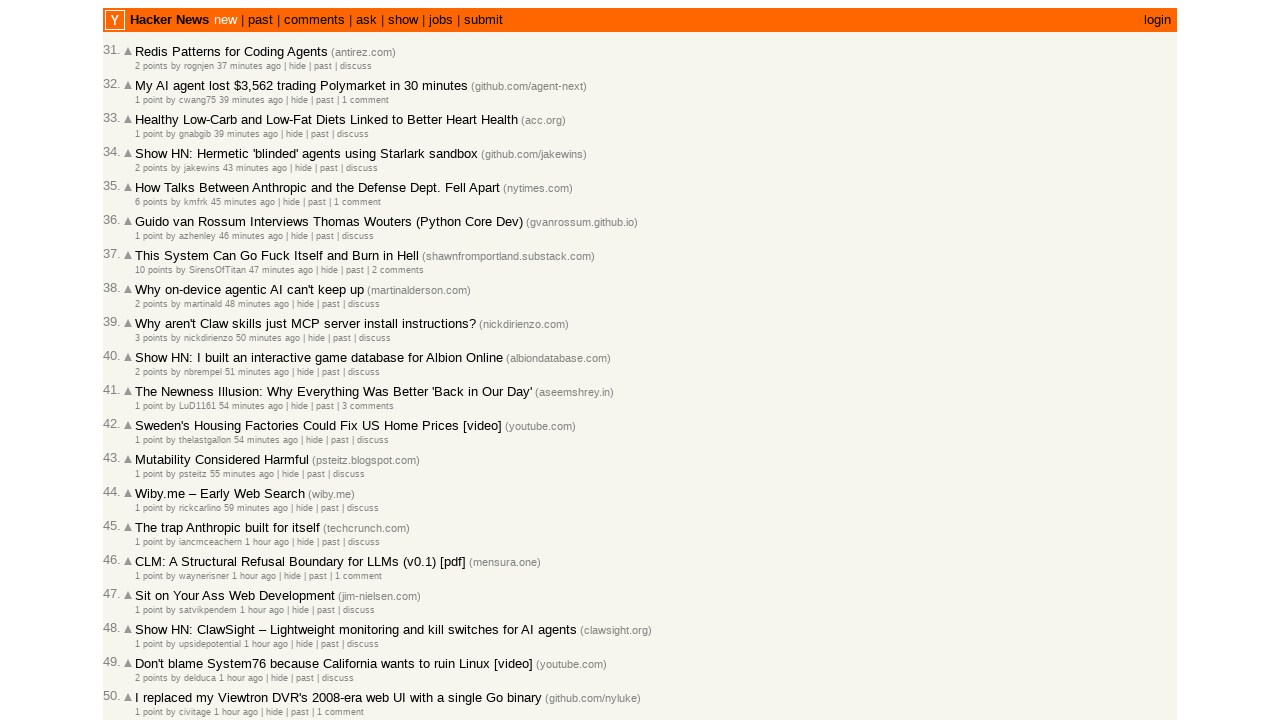

Extracted datetime attribute from article 2
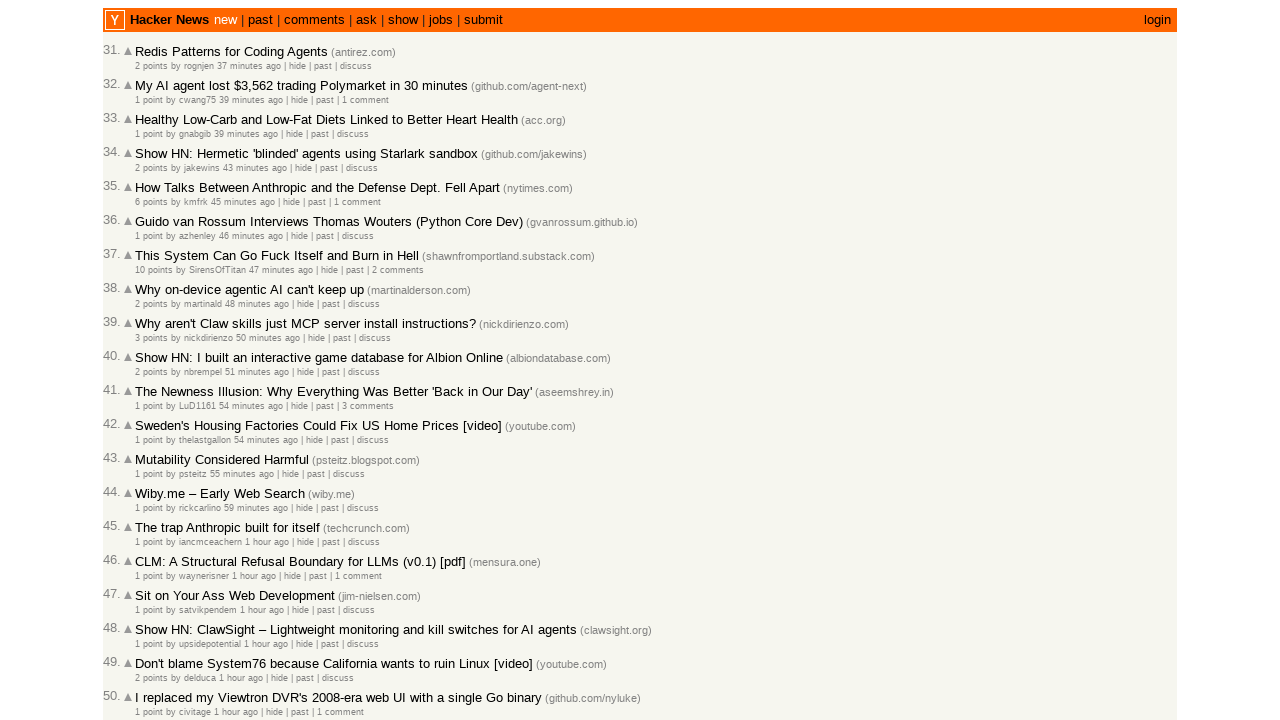

Extracted date 2026-03-01T20:13:57 from article 2, total articles collected: 32
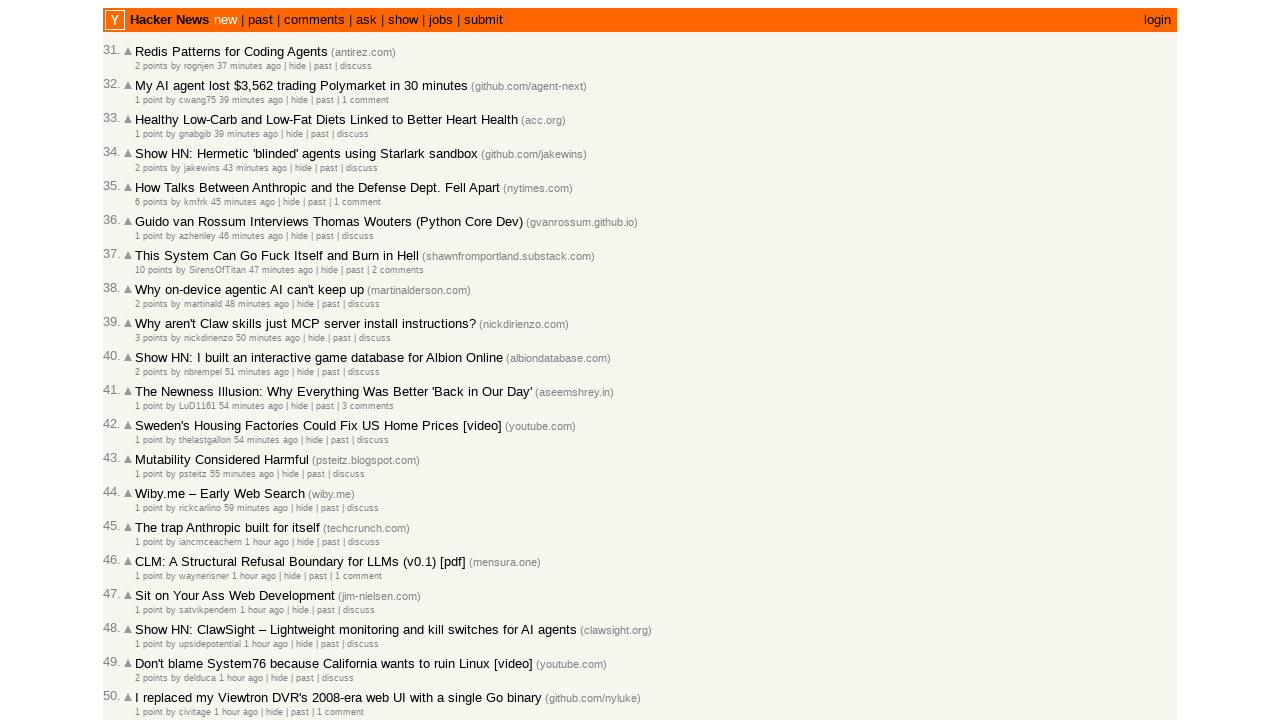

Extracted datetime attribute from article 3
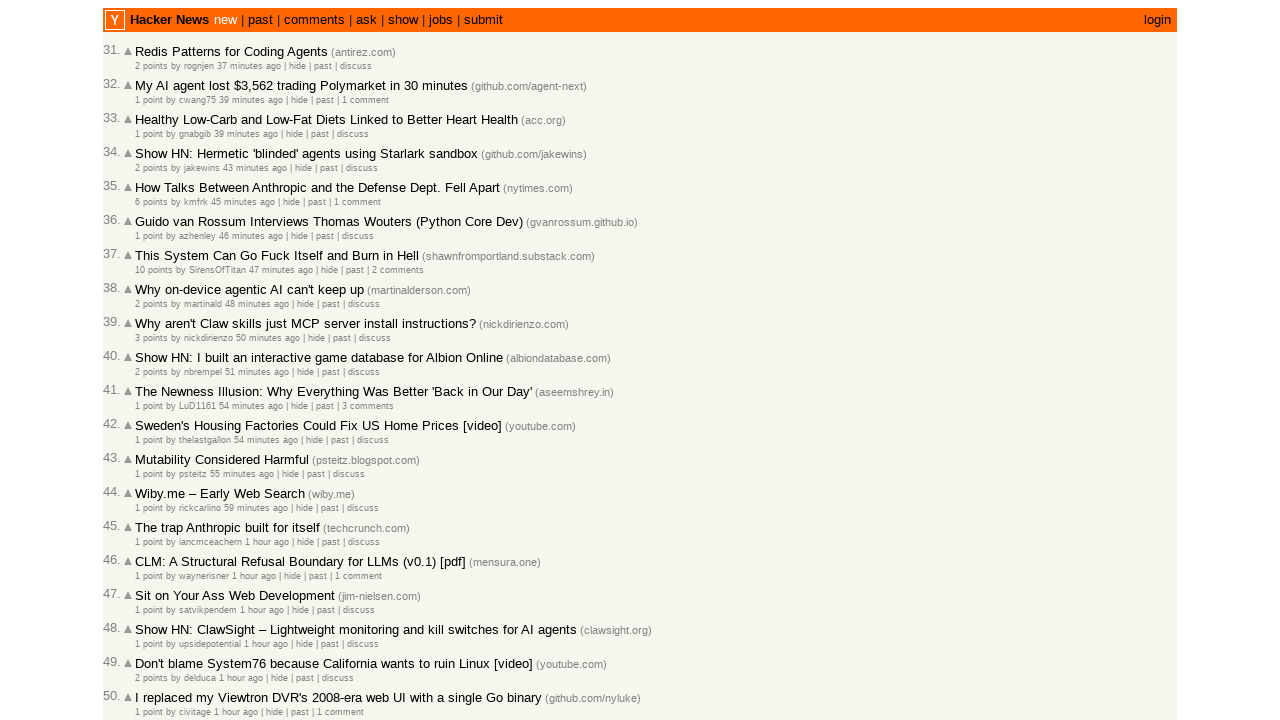

Extracted date 2026-03-01T20:13:38 from article 3, total articles collected: 33
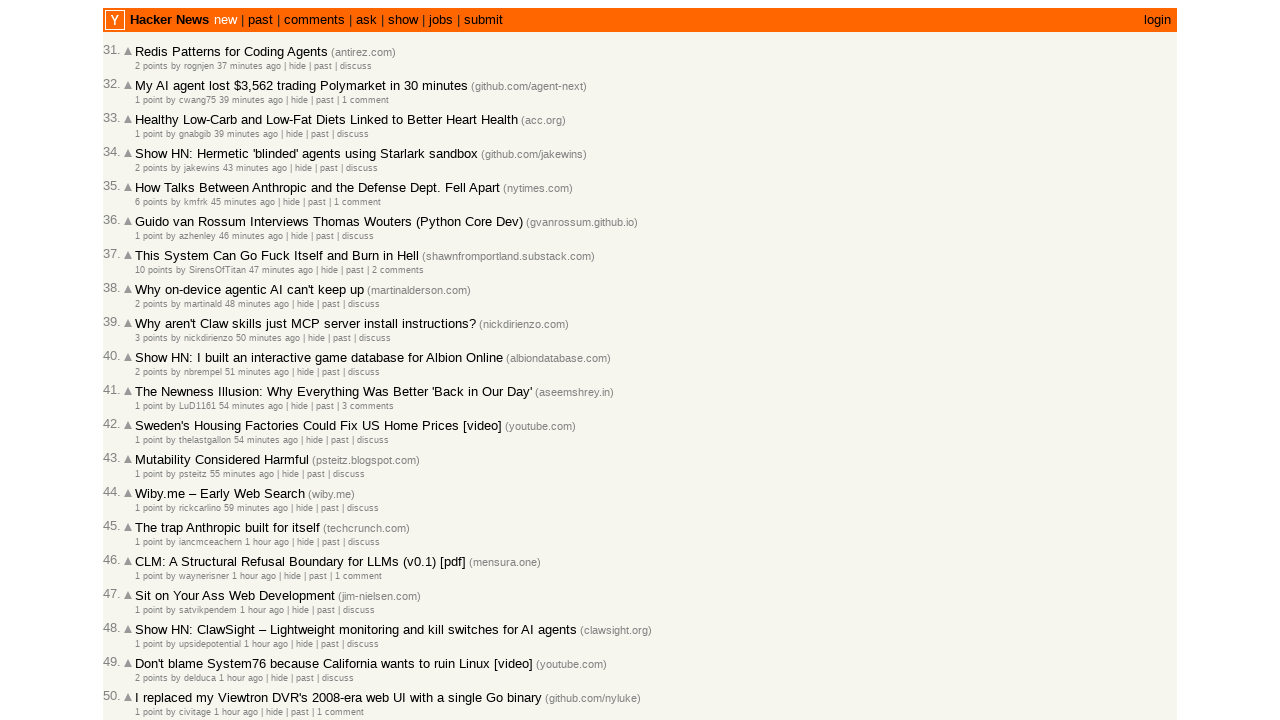

Extracted datetime attribute from article 4
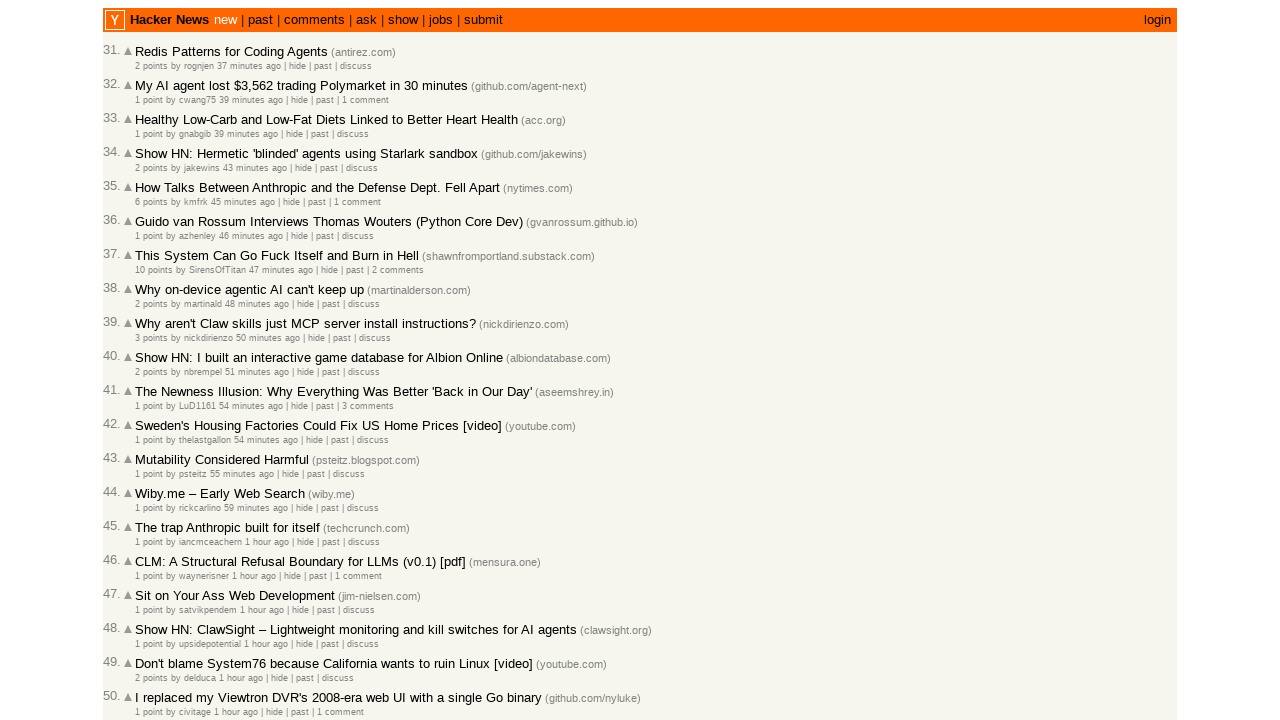

Extracted date 2026-03-01T20:09:30 from article 4, total articles collected: 34
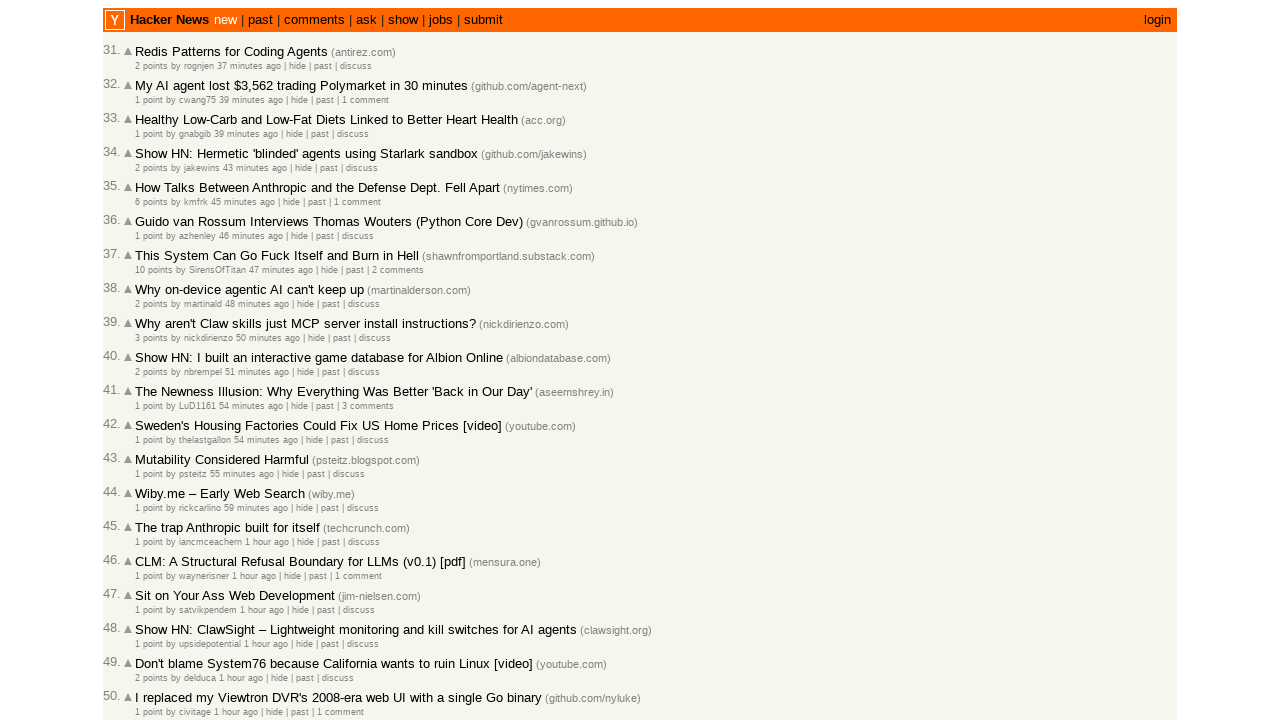

Extracted datetime attribute from article 5
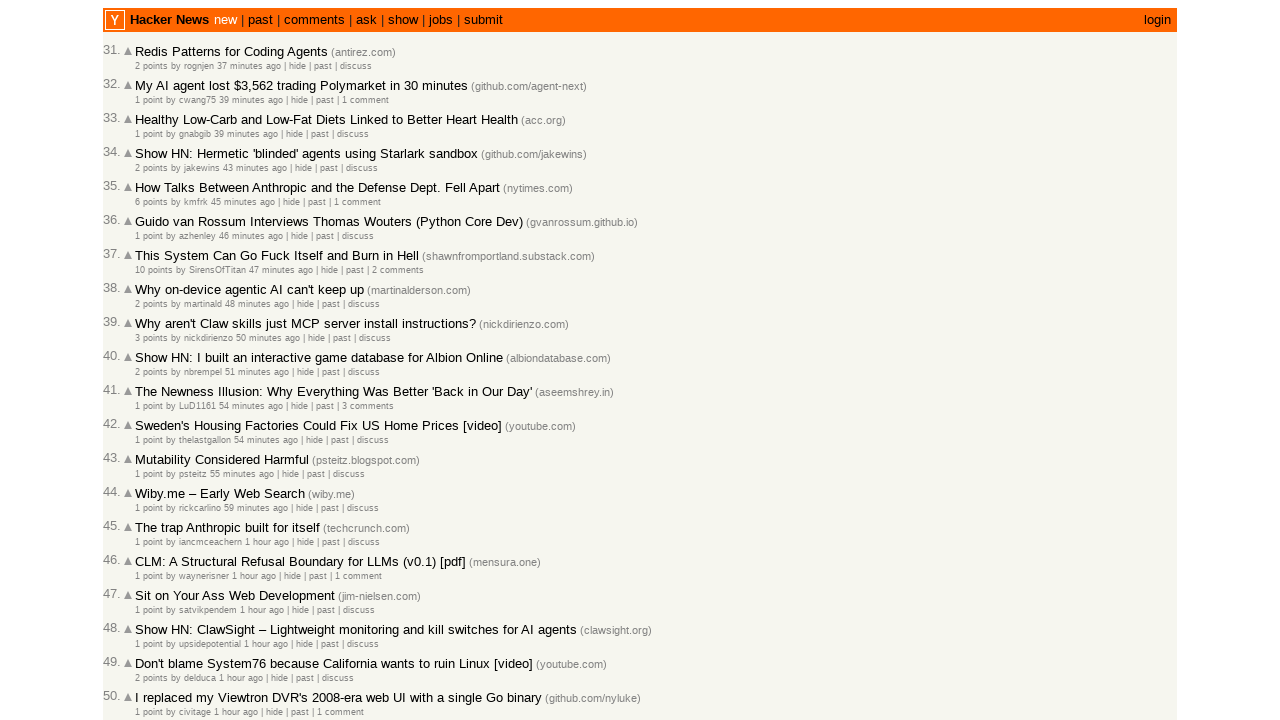

Extracted date 2026-03-01T20:07:18 from article 5, total articles collected: 35
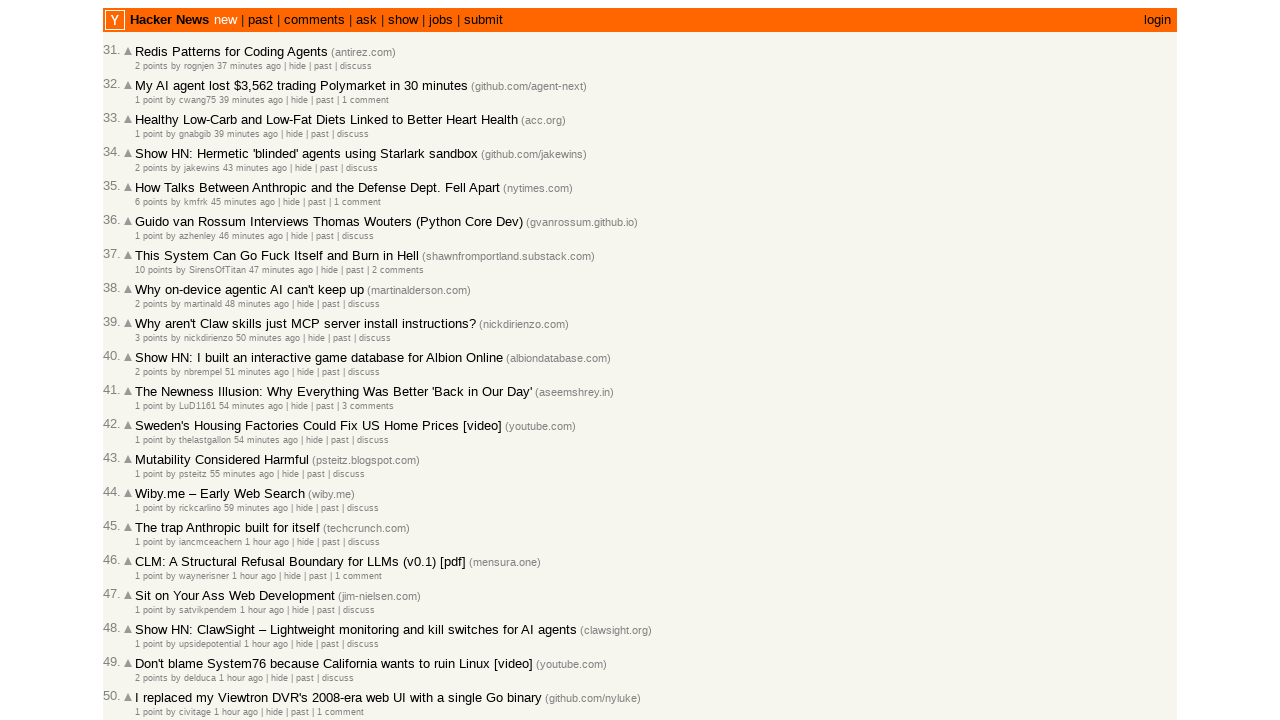

Extracted datetime attribute from article 6
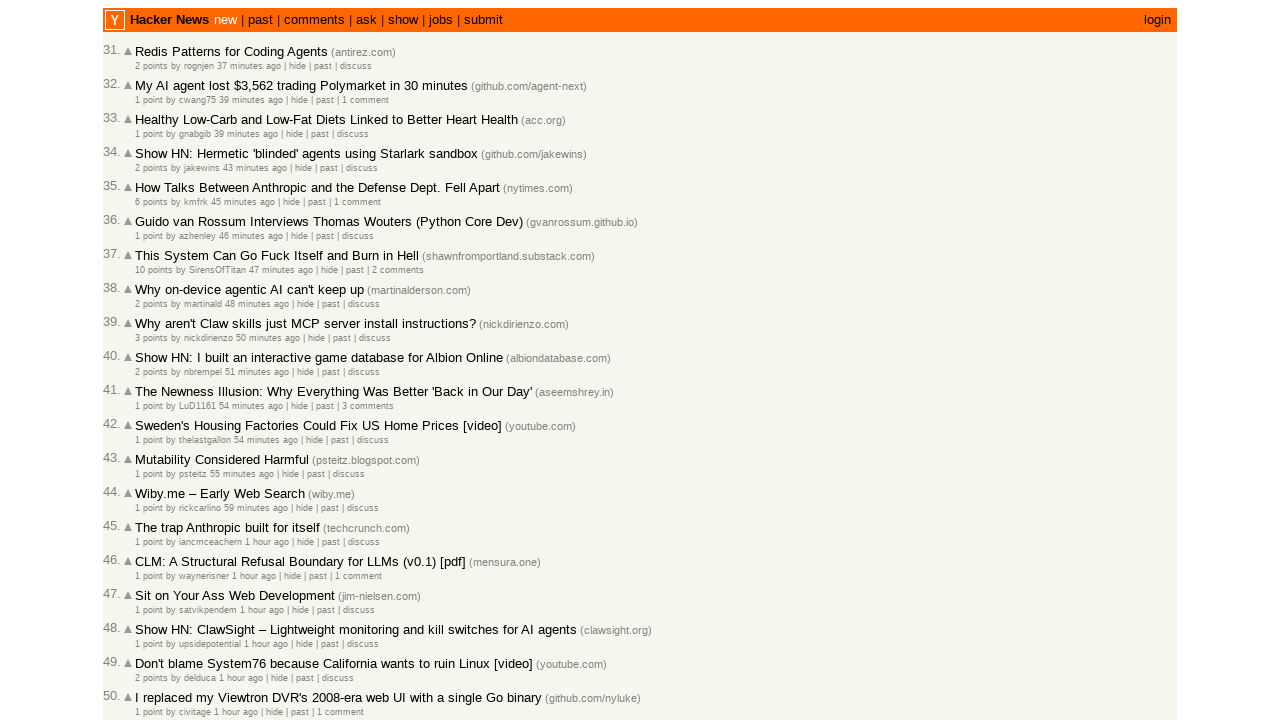

Extracted date 2026-03-01T20:06:08 from article 6, total articles collected: 36
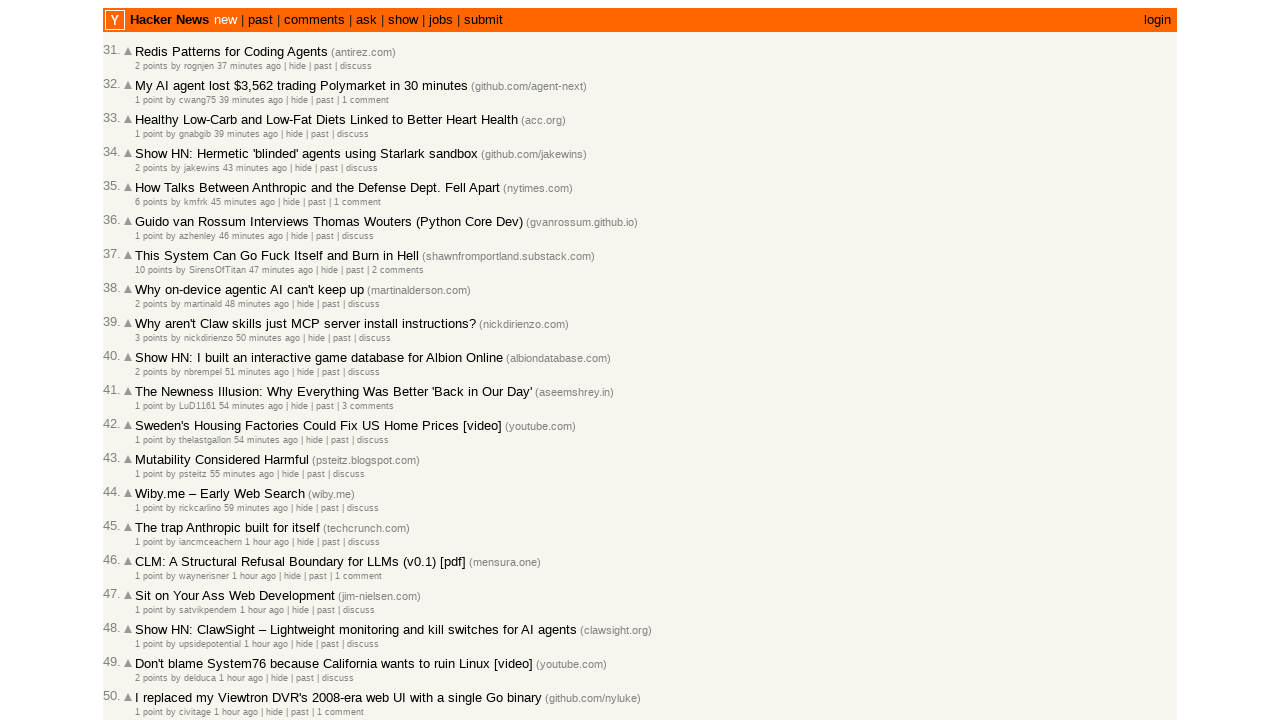

Extracted datetime attribute from article 7
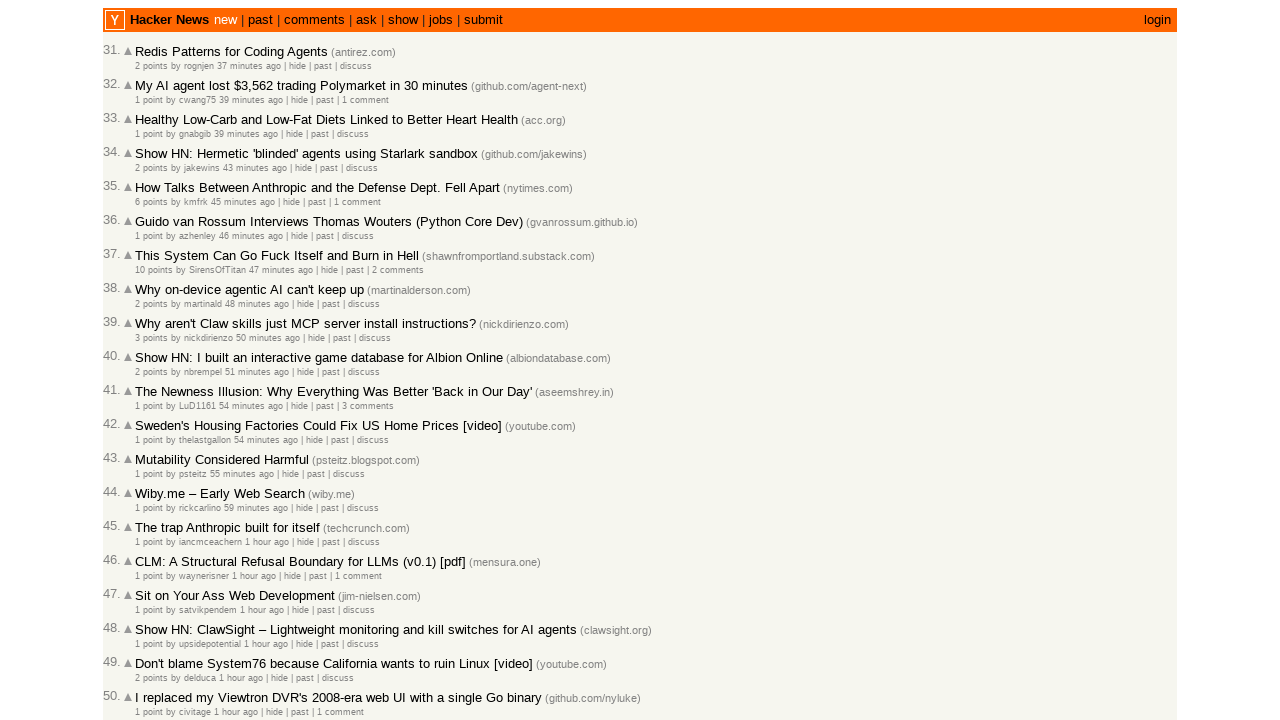

Extracted date 2026-03-01T20:05:24 from article 7, total articles collected: 37
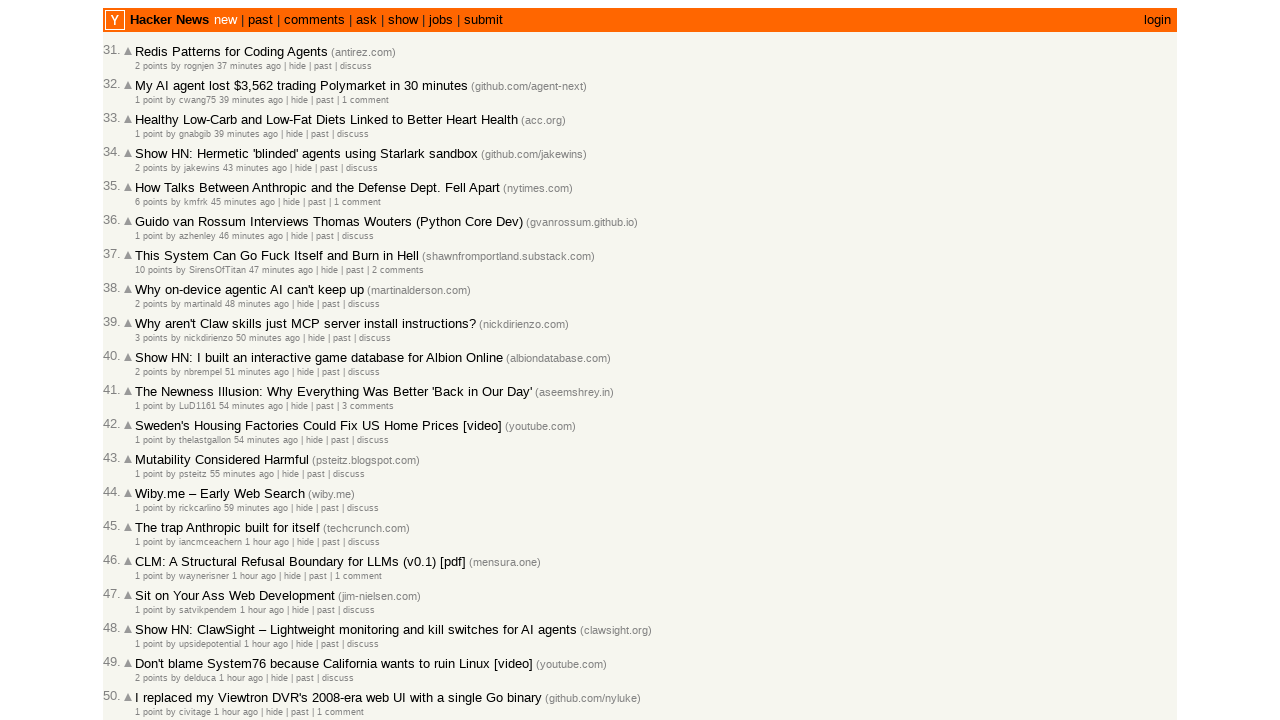

Extracted datetime attribute from article 8
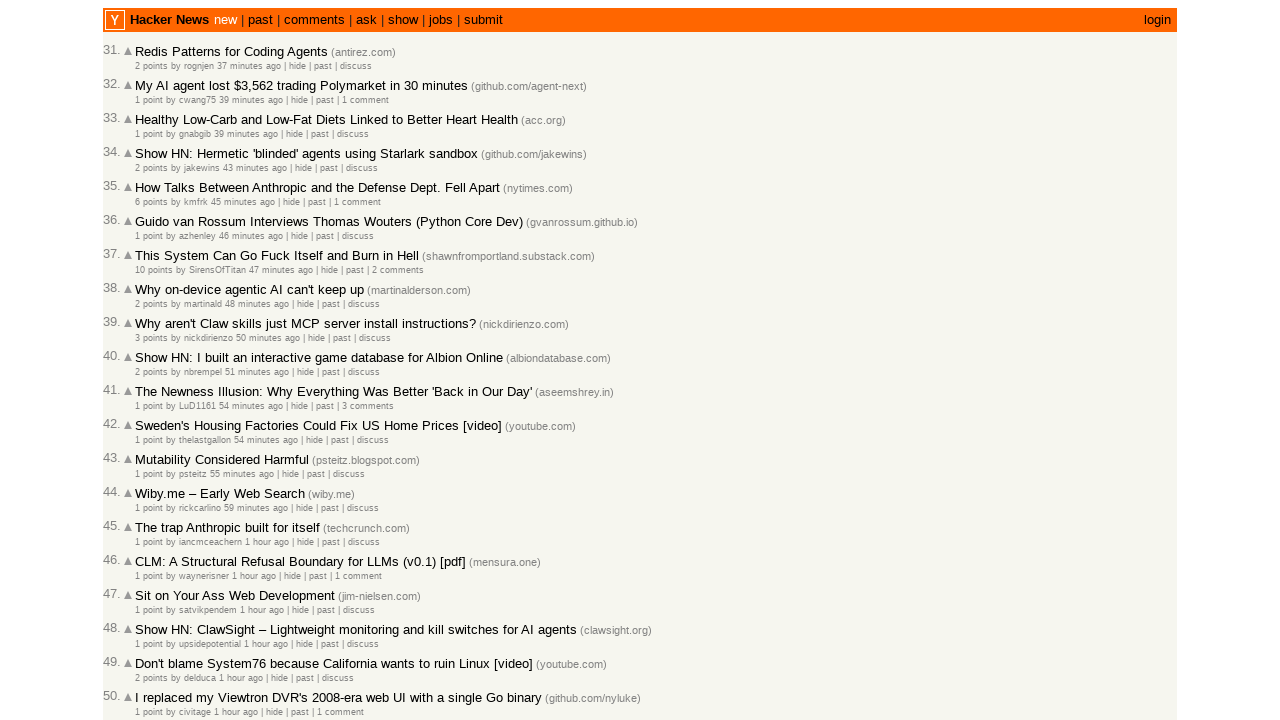

Extracted date 2026-03-01T20:04:30 from article 8, total articles collected: 38
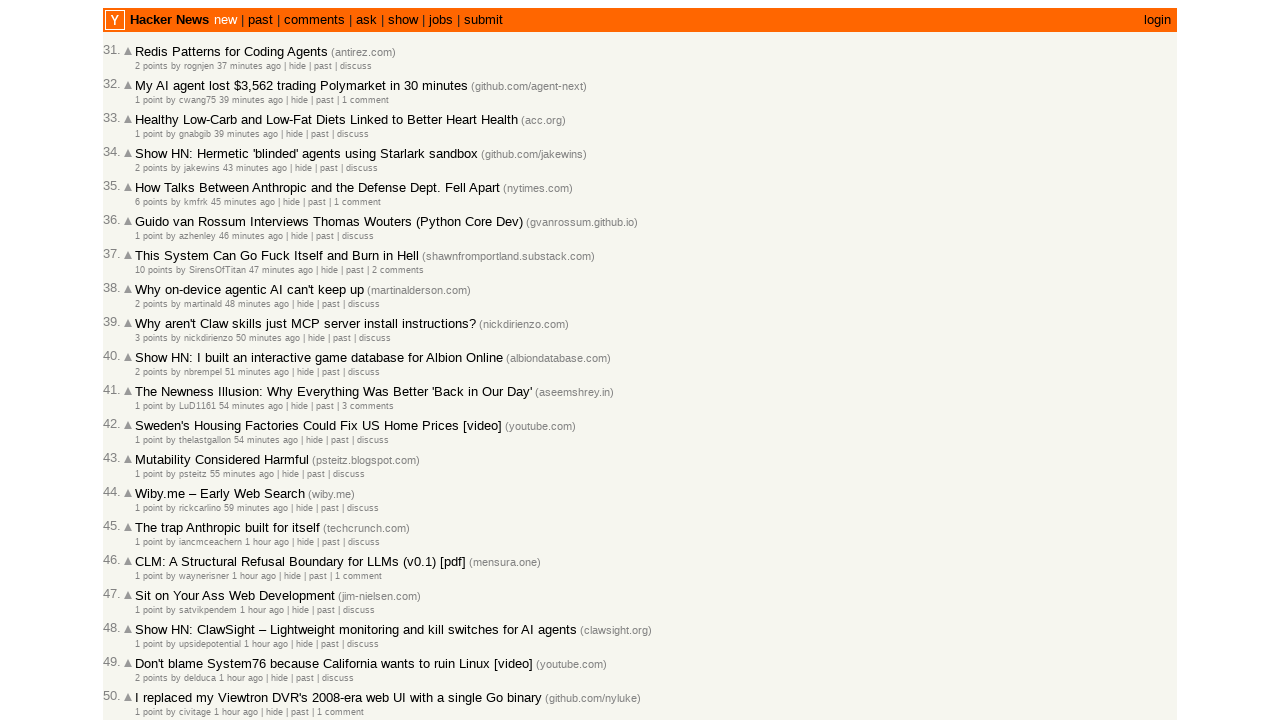

Extracted datetime attribute from article 9
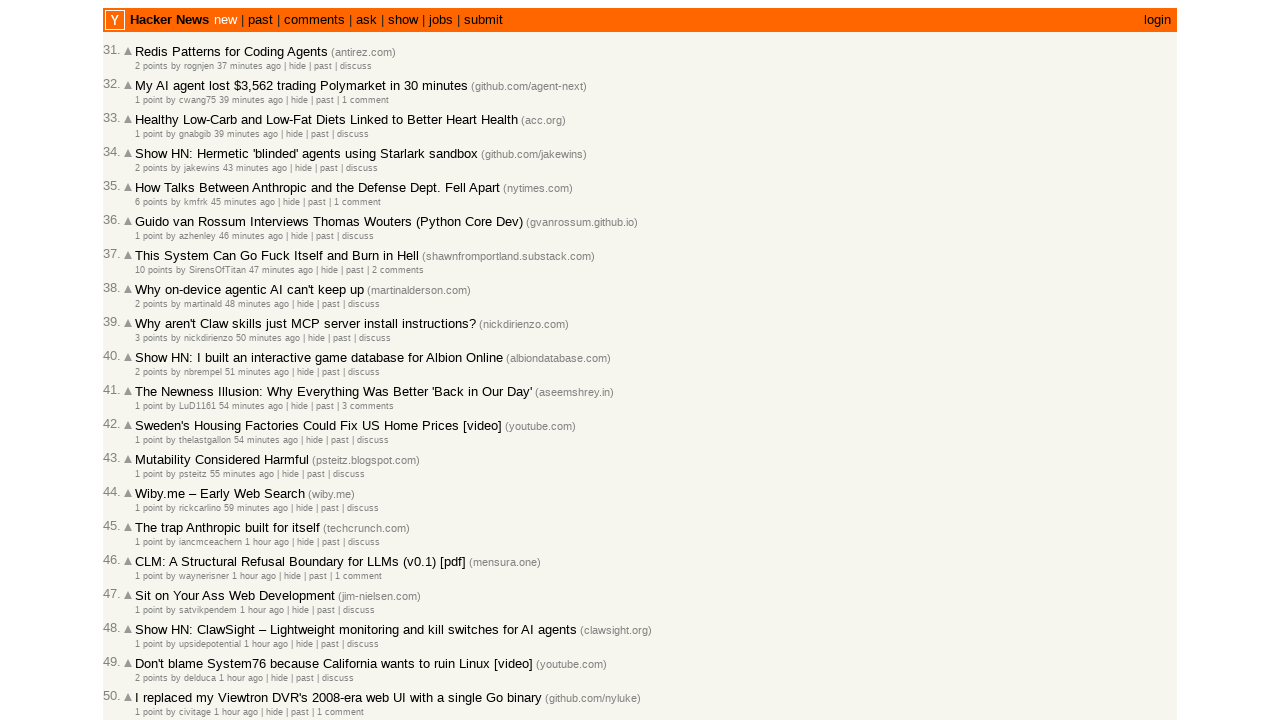

Extracted date 2026-03-01T20:02:13 from article 9, total articles collected: 39
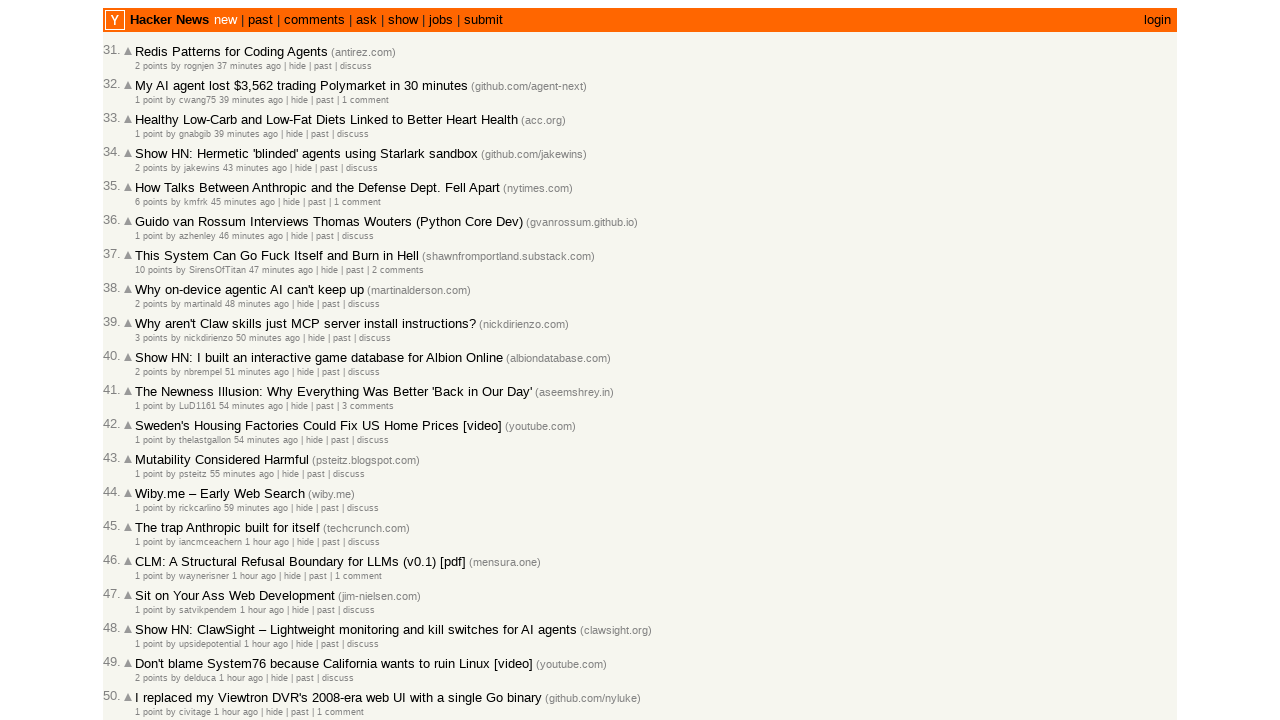

Extracted datetime attribute from article 10
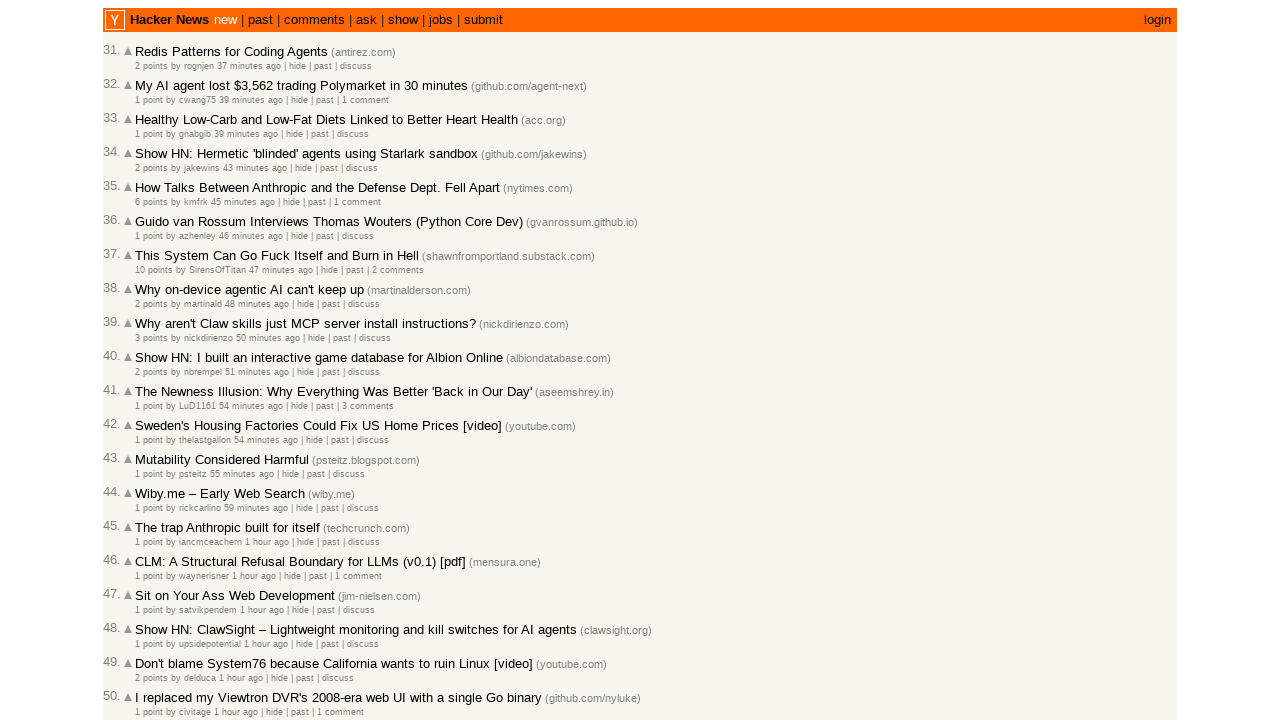

Extracted date 2026-03-01T20:01:17 from article 10, total articles collected: 40
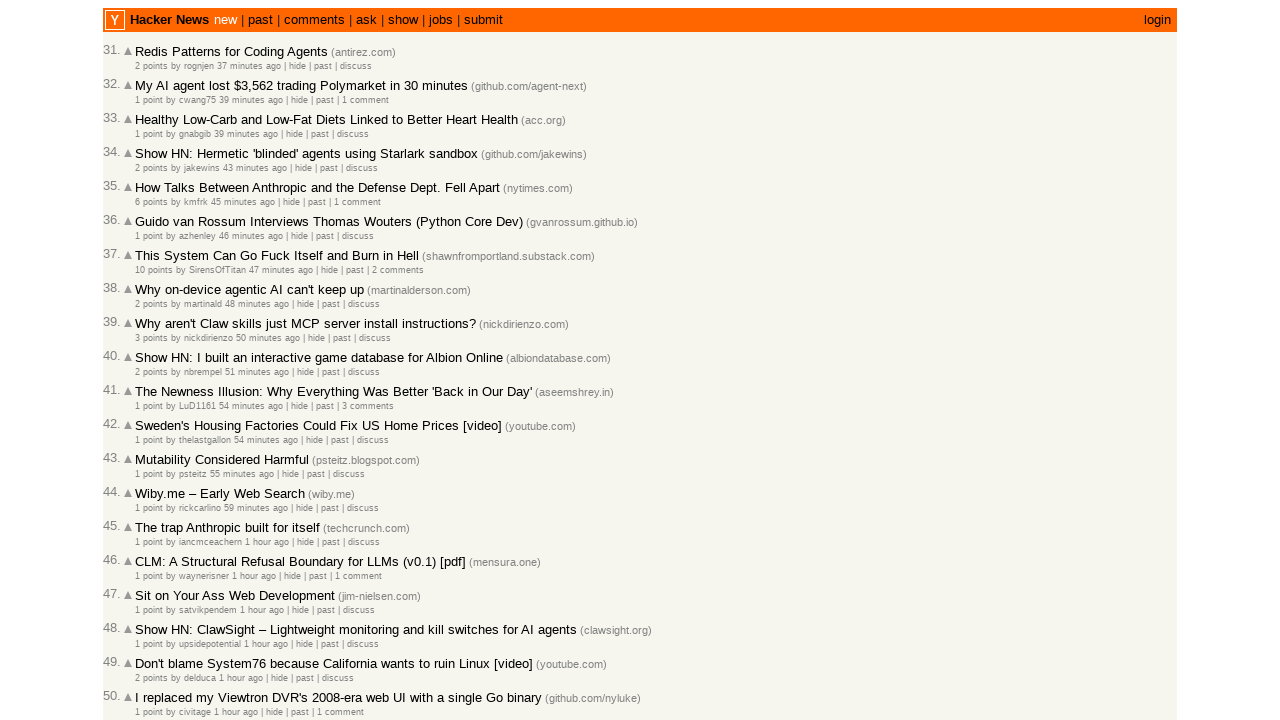

Extracted datetime attribute from article 11
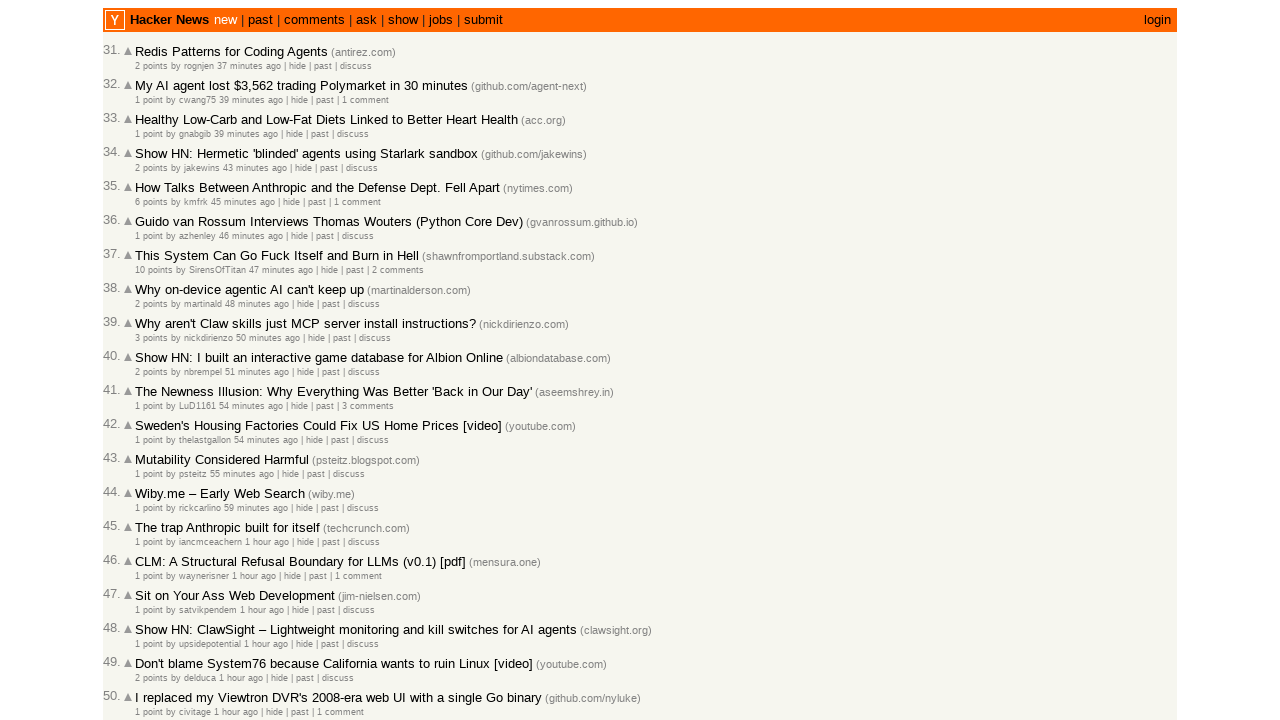

Extracted date 2026-03-01T19:58:38 from article 11, total articles collected: 41
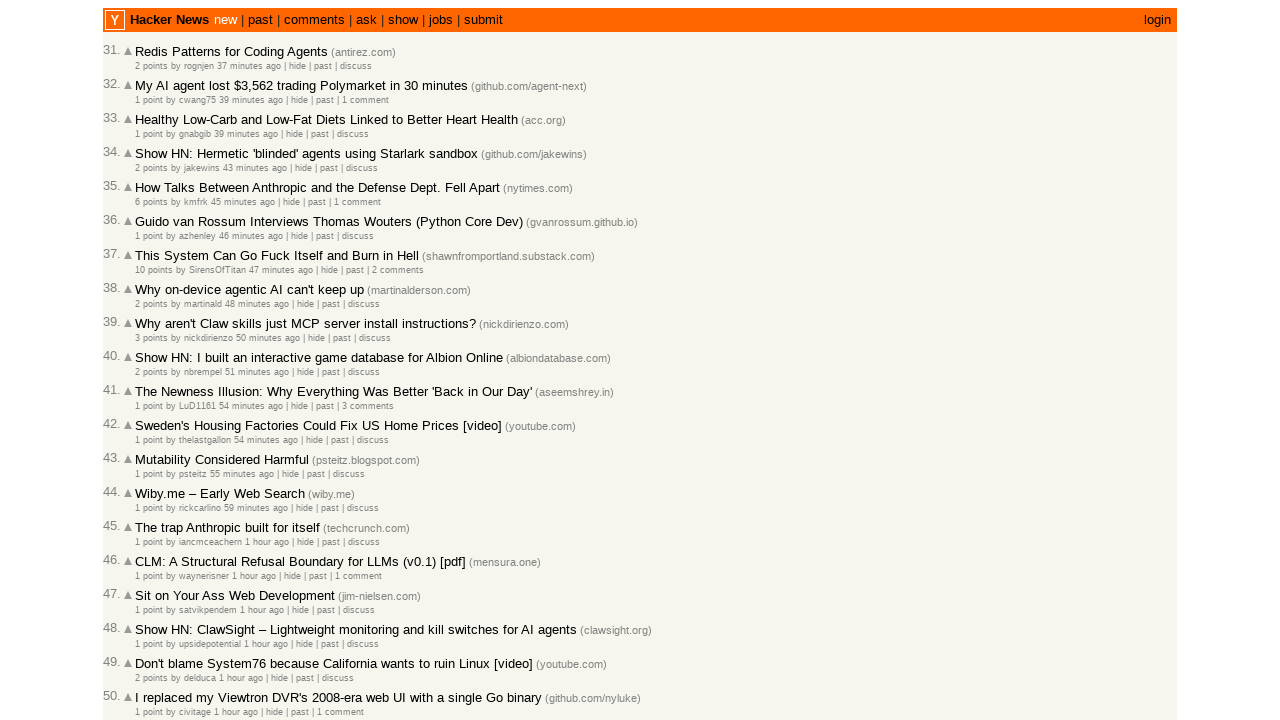

Extracted datetime attribute from article 12
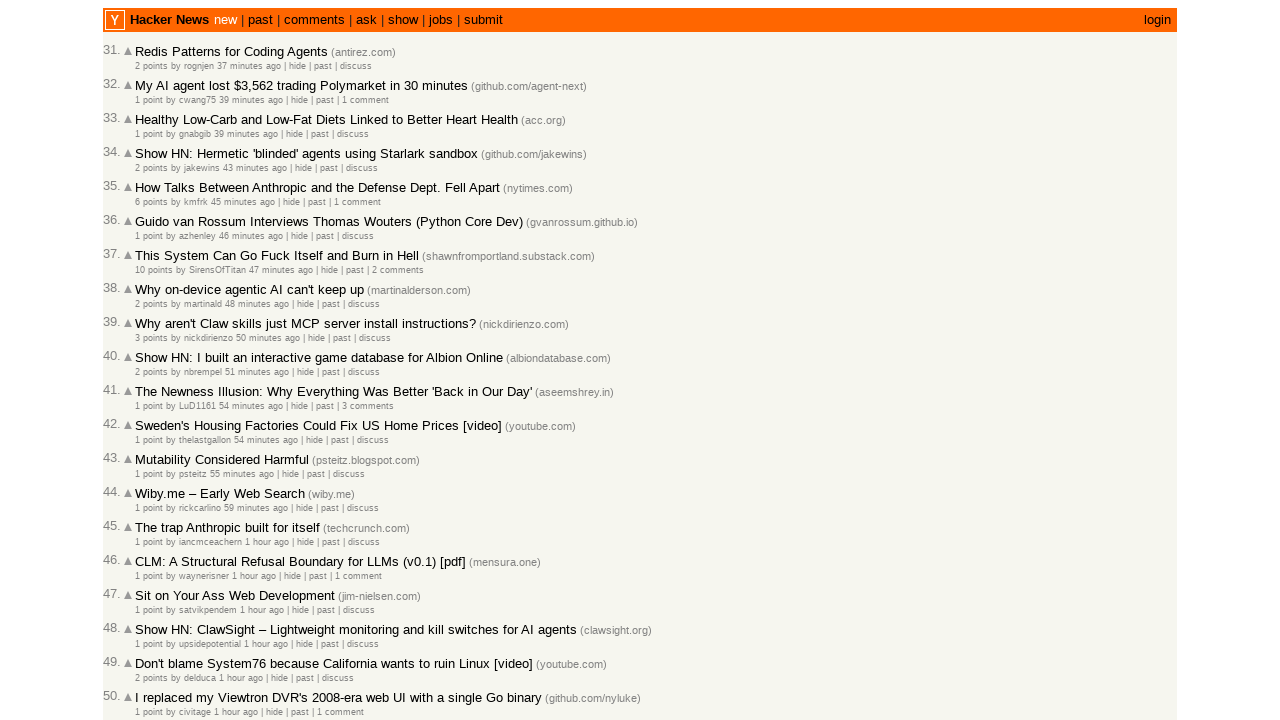

Extracted date 2026-03-01T19:58:23 from article 12, total articles collected: 42
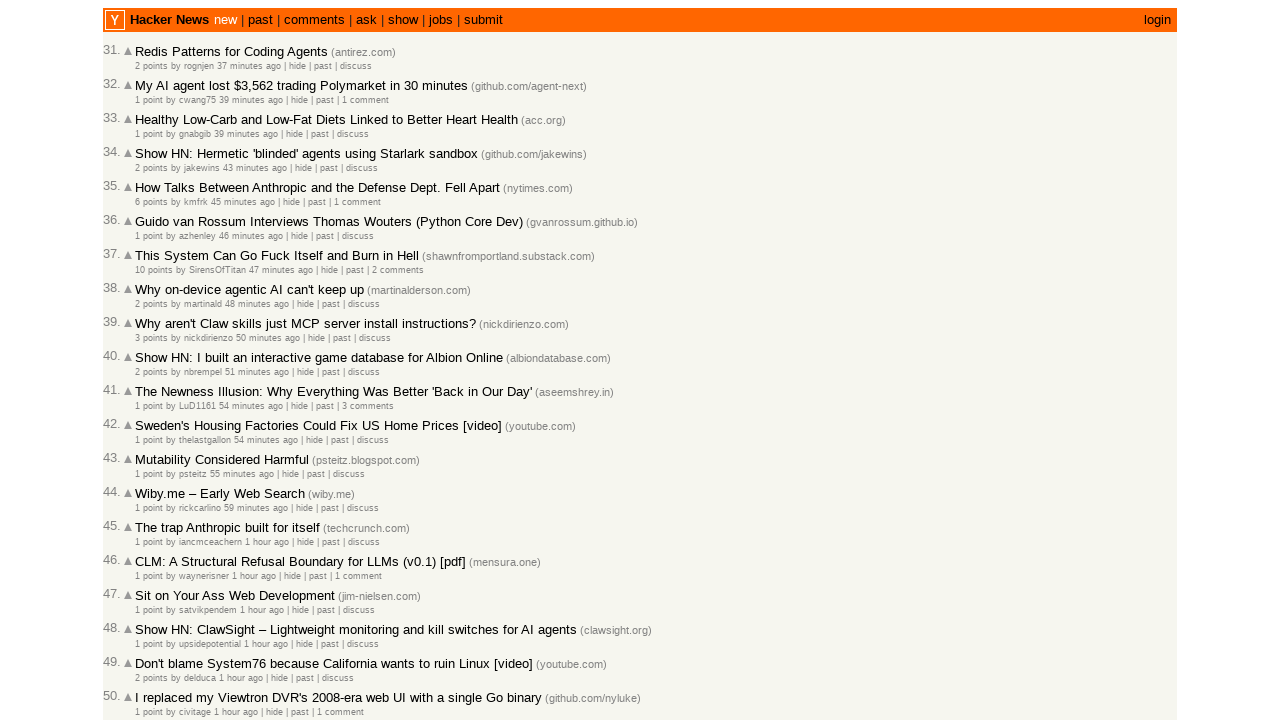

Extracted datetime attribute from article 13
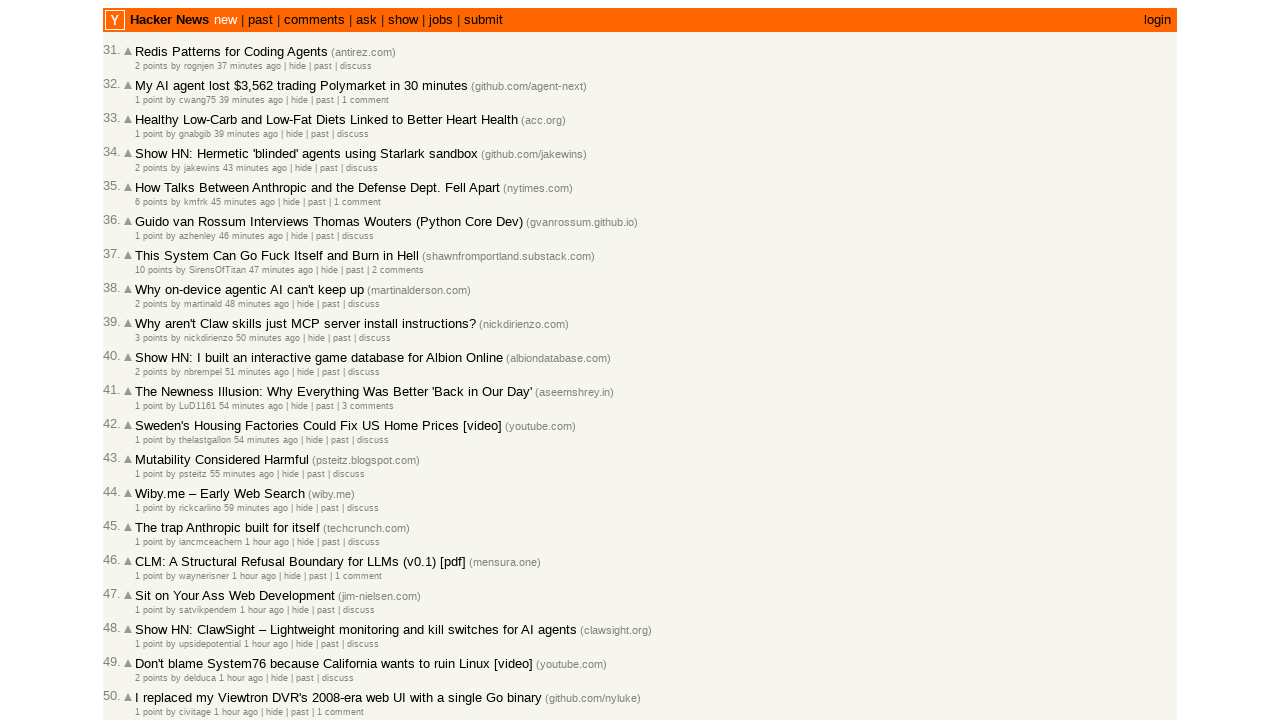

Extracted date 2026-03-01T19:57:21 from article 13, total articles collected: 43
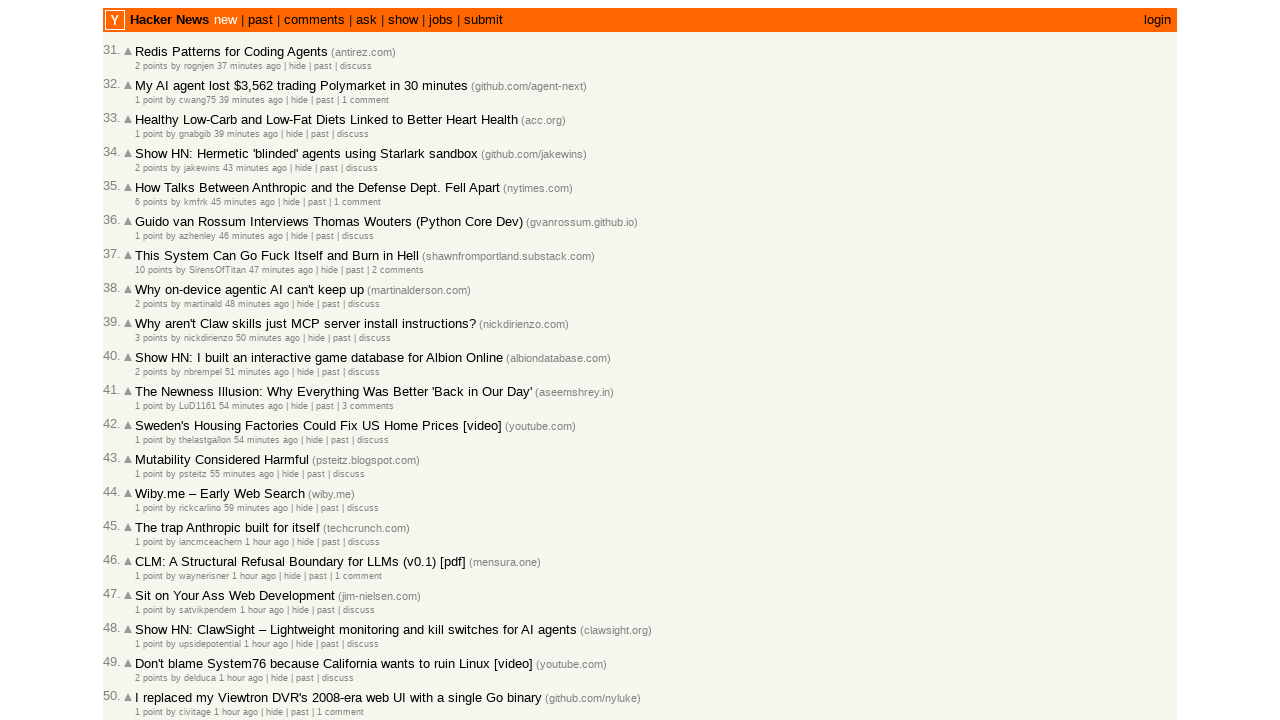

Extracted datetime attribute from article 14
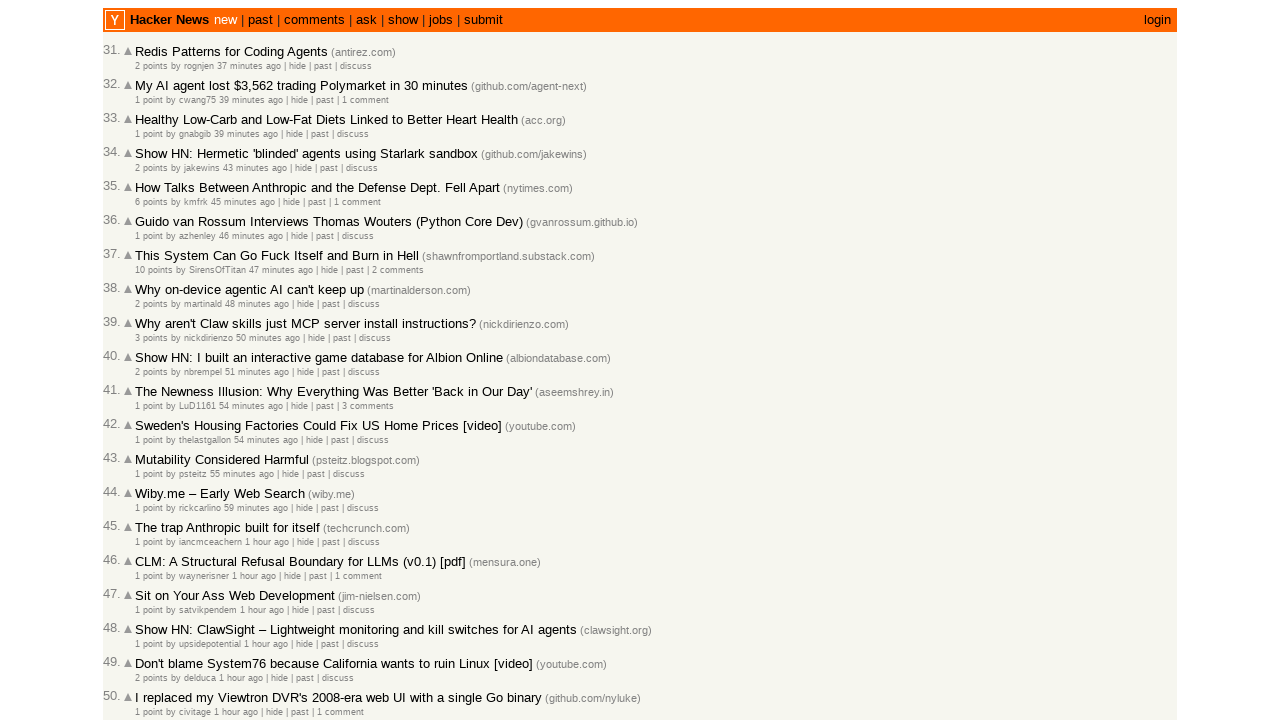

Extracted date 2026-03-01T19:53:49 from article 14, total articles collected: 44
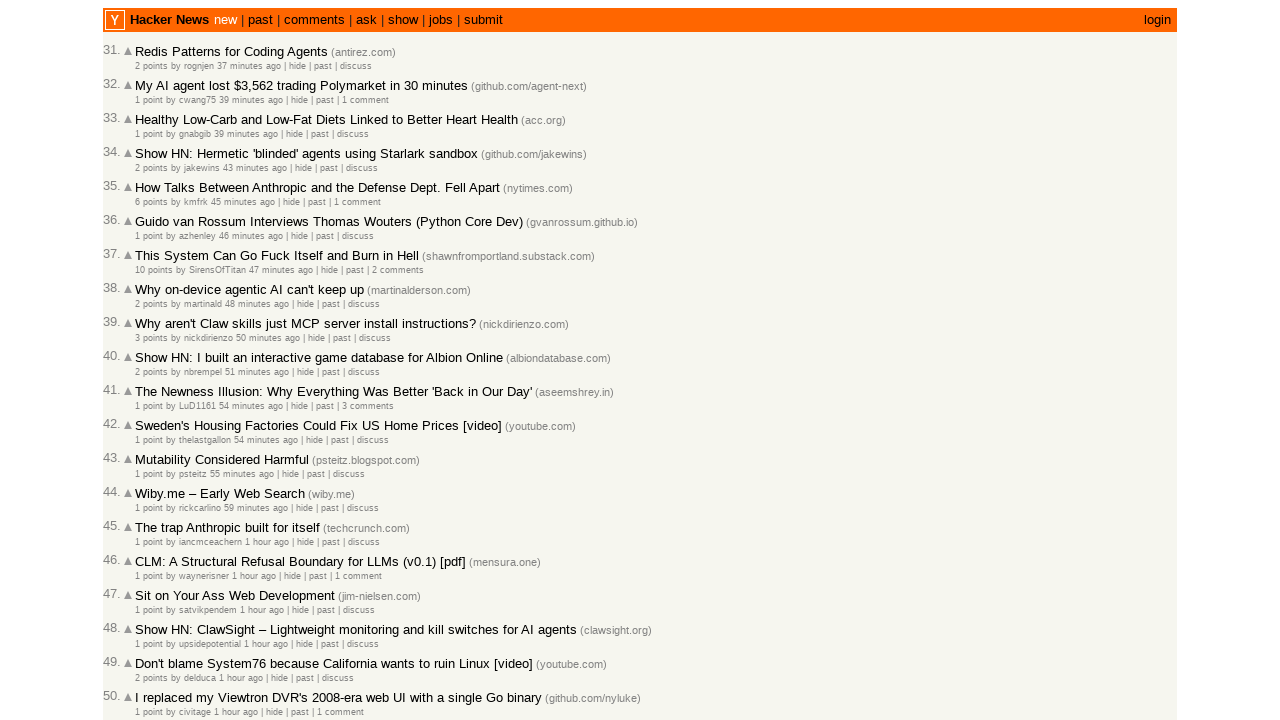

Extracted datetime attribute from article 15
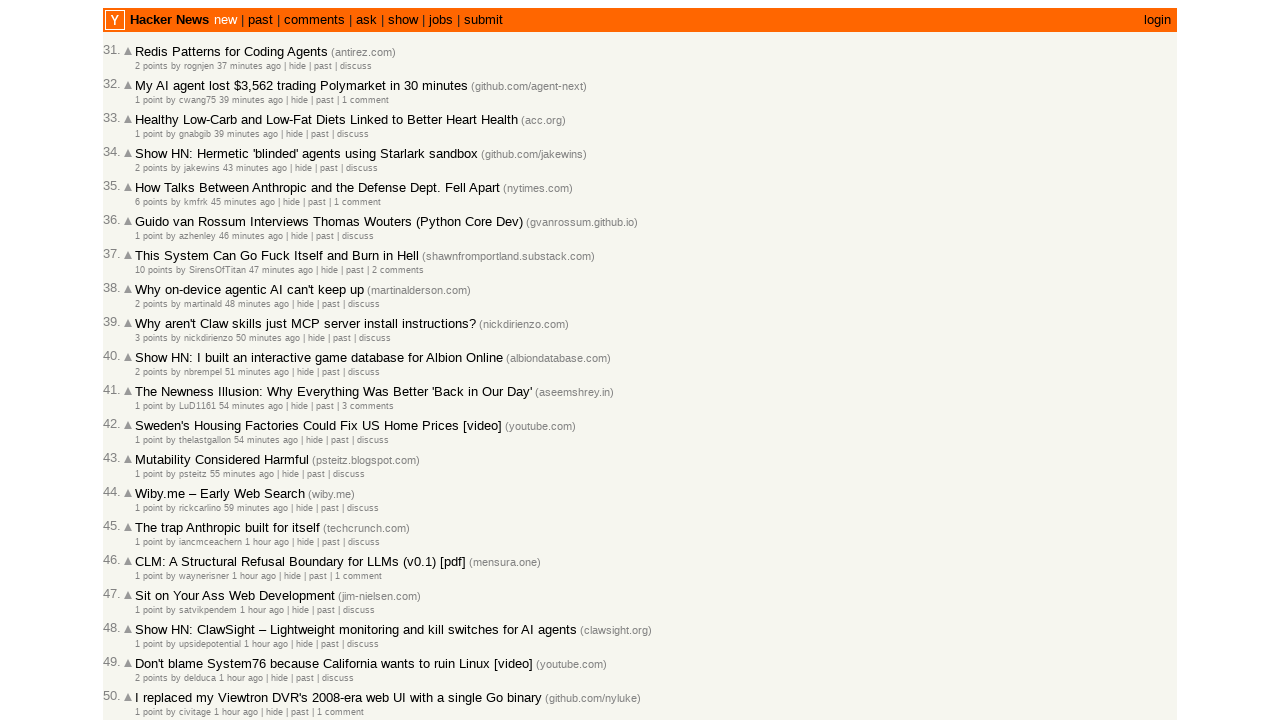

Extracted date 2026-03-01T19:51:32 from article 15, total articles collected: 45
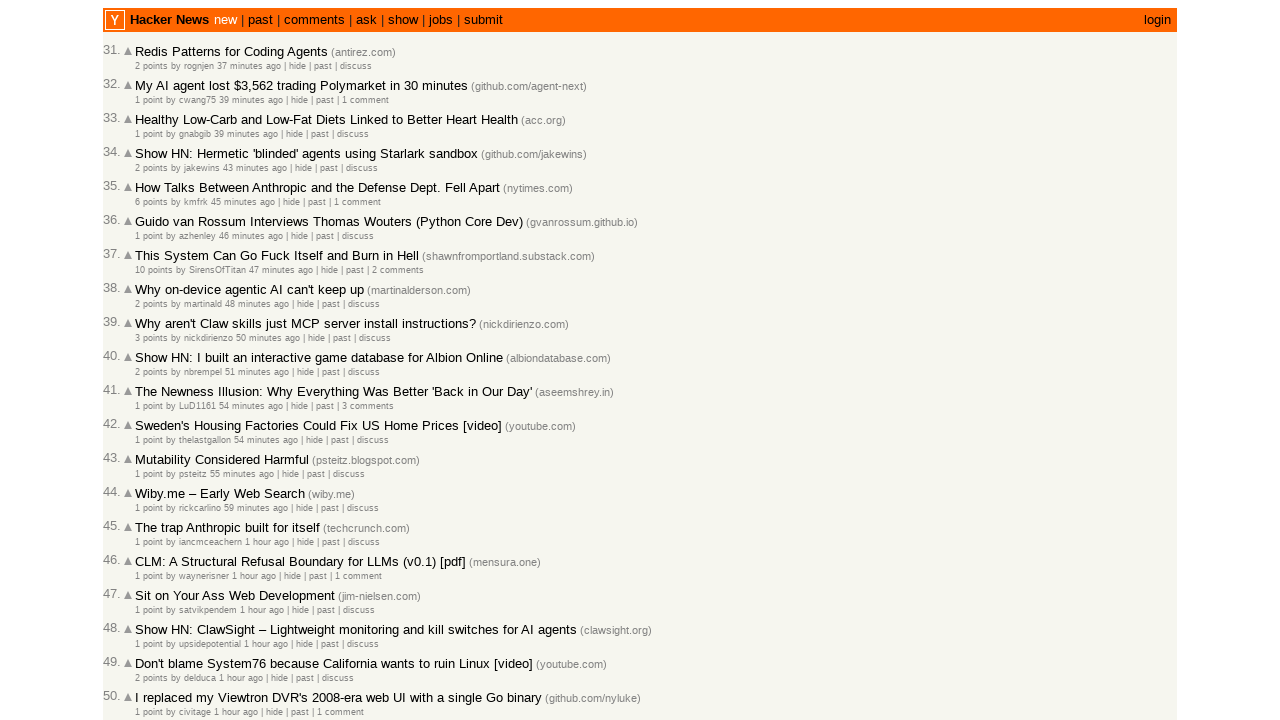

Extracted datetime attribute from article 16
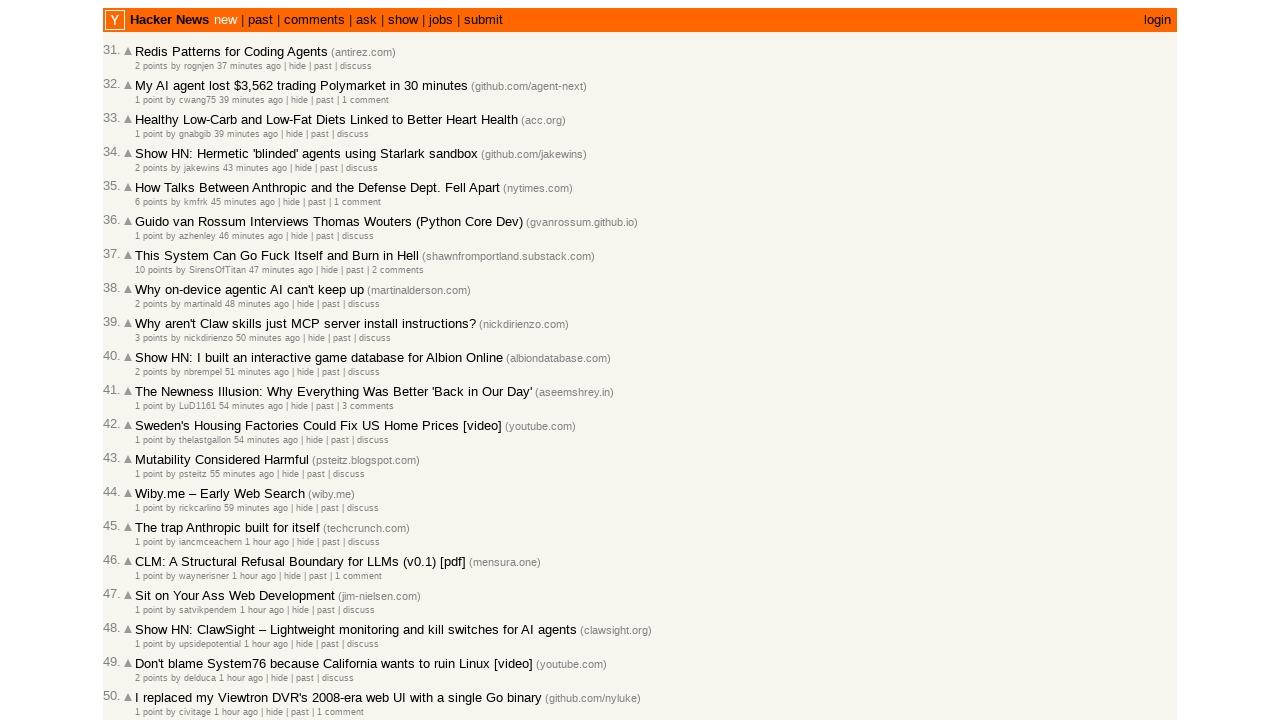

Extracted date 2026-03-01T19:49:29 from article 16, total articles collected: 46
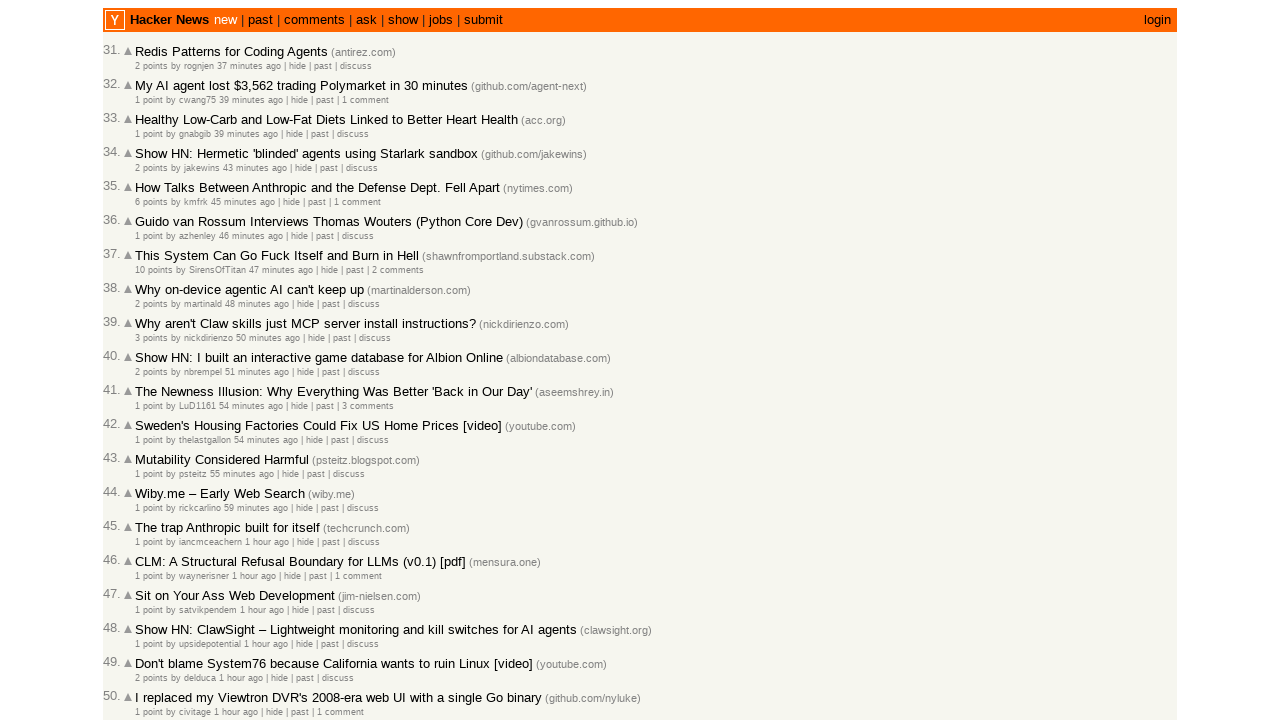

Extracted datetime attribute from article 17
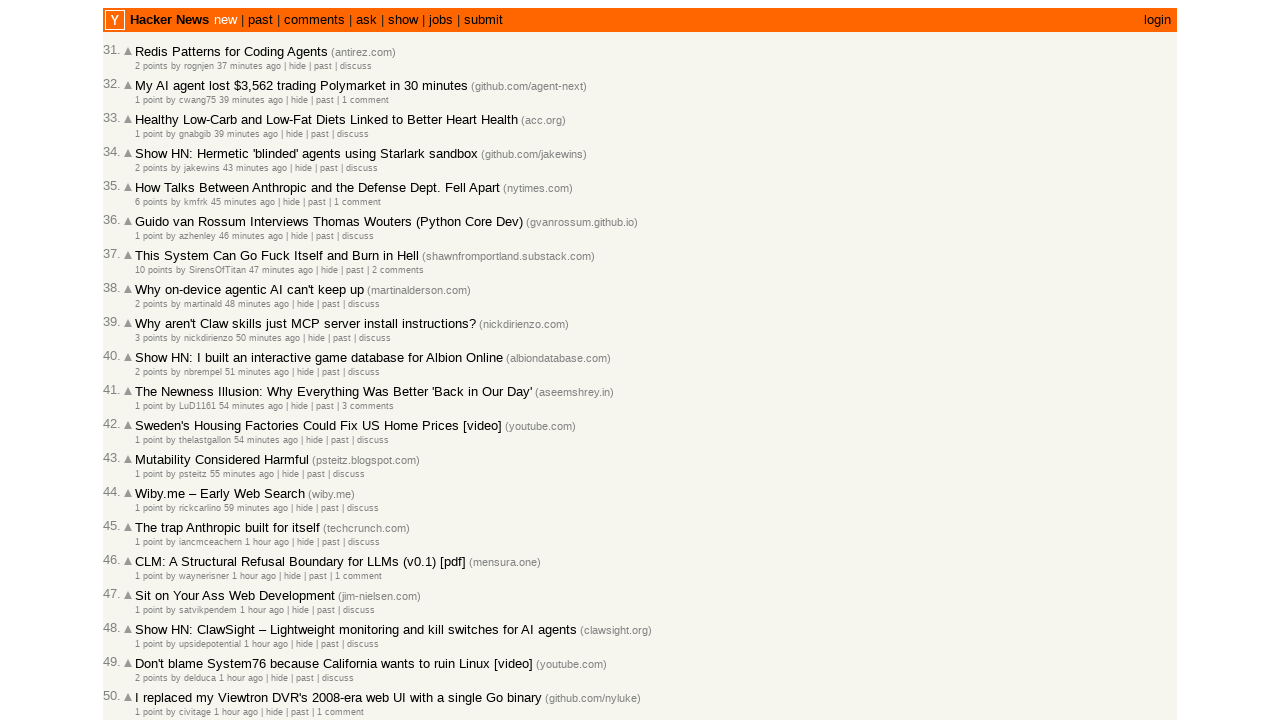

Extracted date 2026-03-01T19:49:09 from article 17, total articles collected: 47
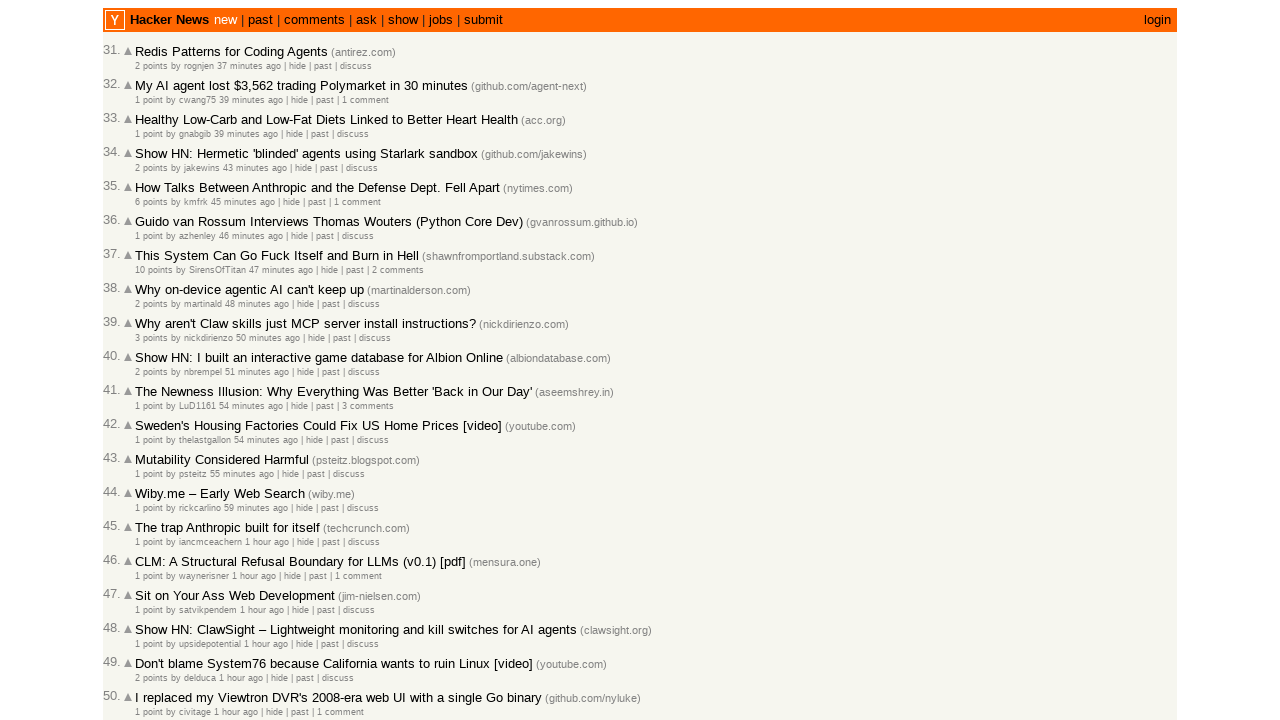

Extracted datetime attribute from article 18
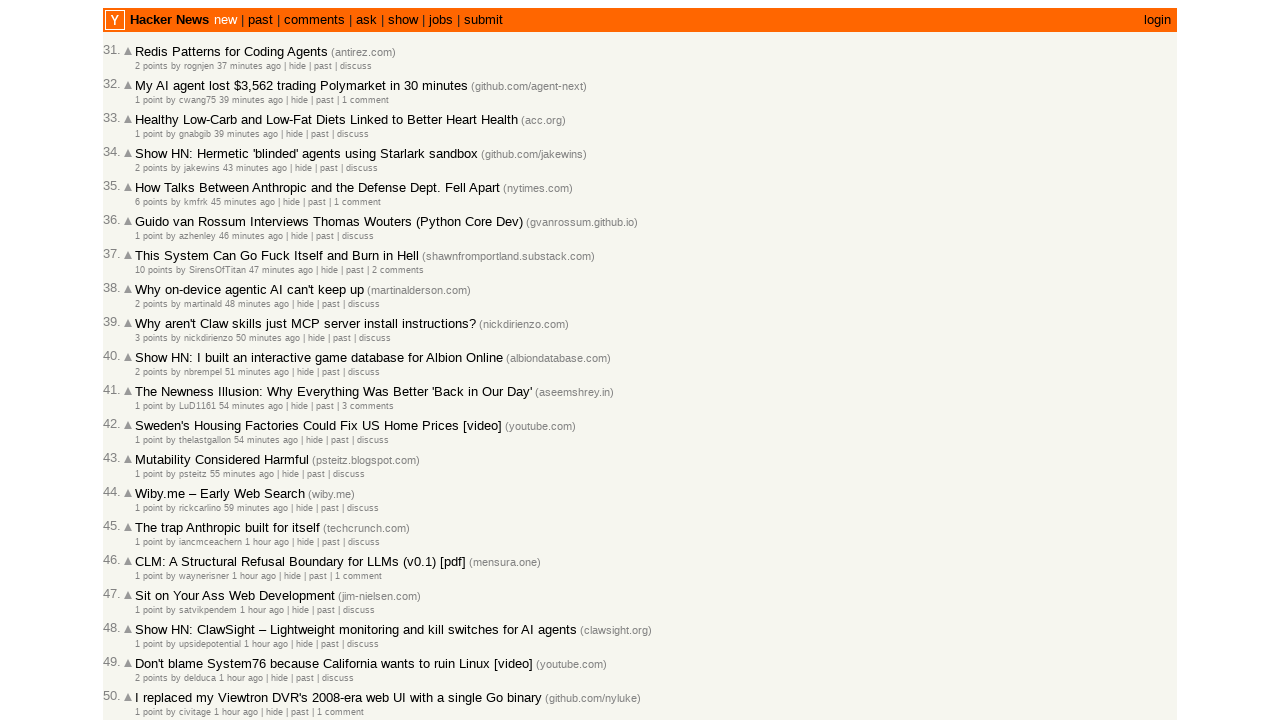

Extracted date 2026-03-01T19:49:08 from article 18, total articles collected: 48
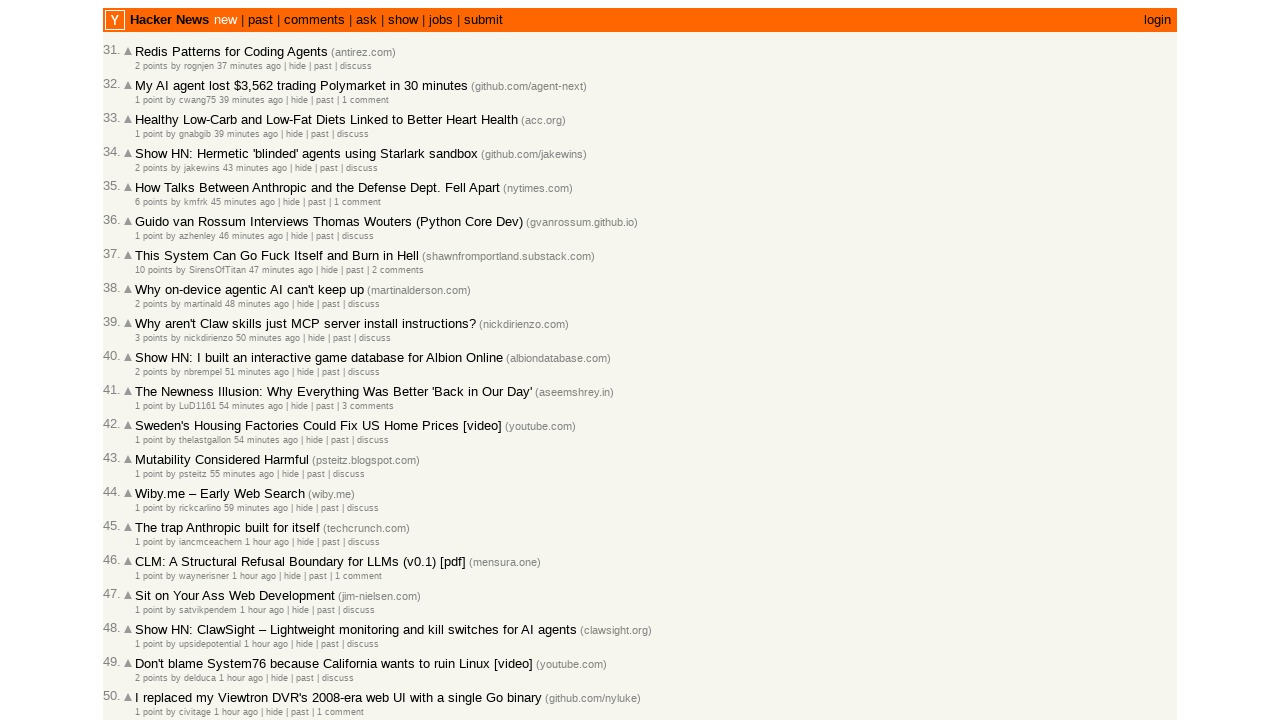

Extracted datetime attribute from article 19
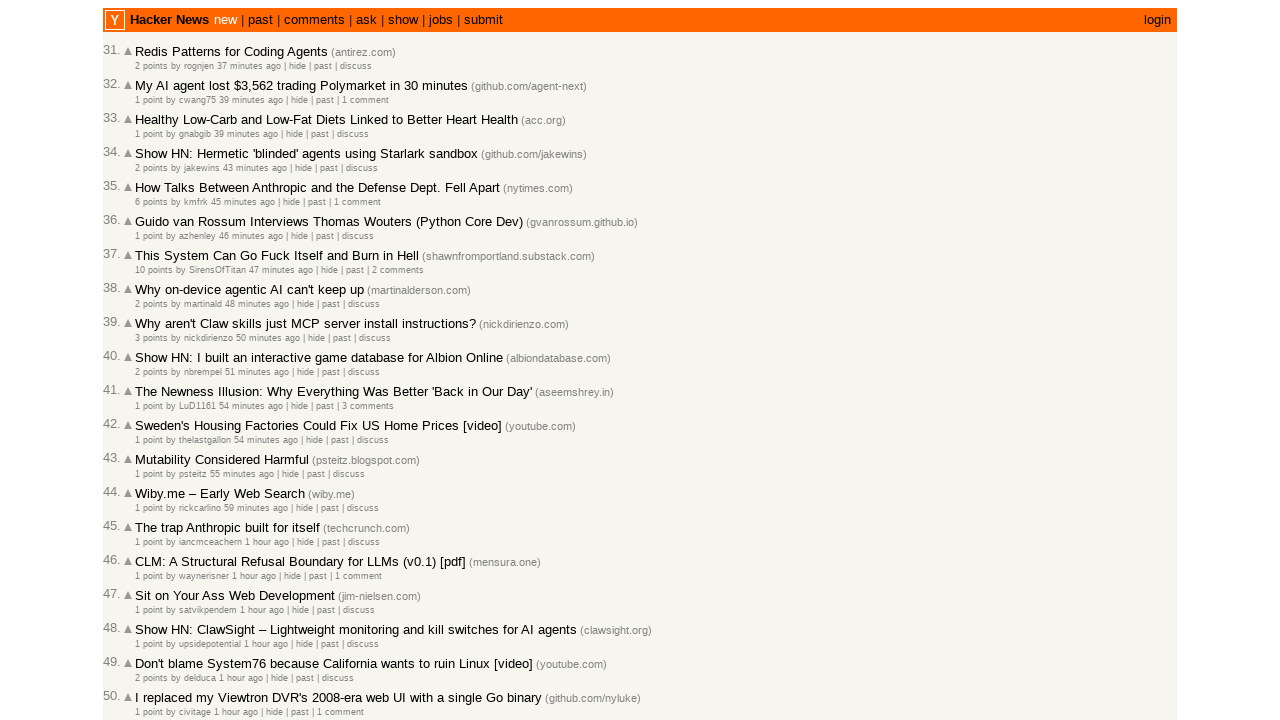

Extracted date 2026-03-01T19:45:37 from article 19, total articles collected: 49
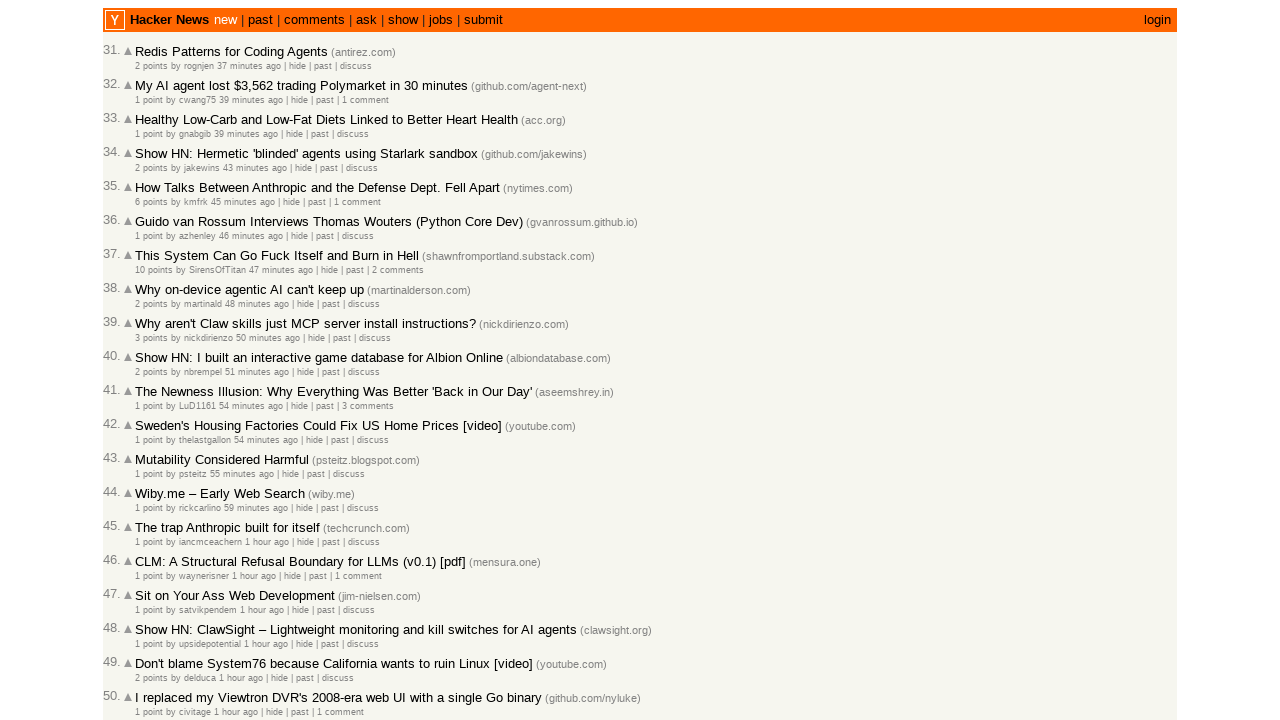

Extracted datetime attribute from article 20
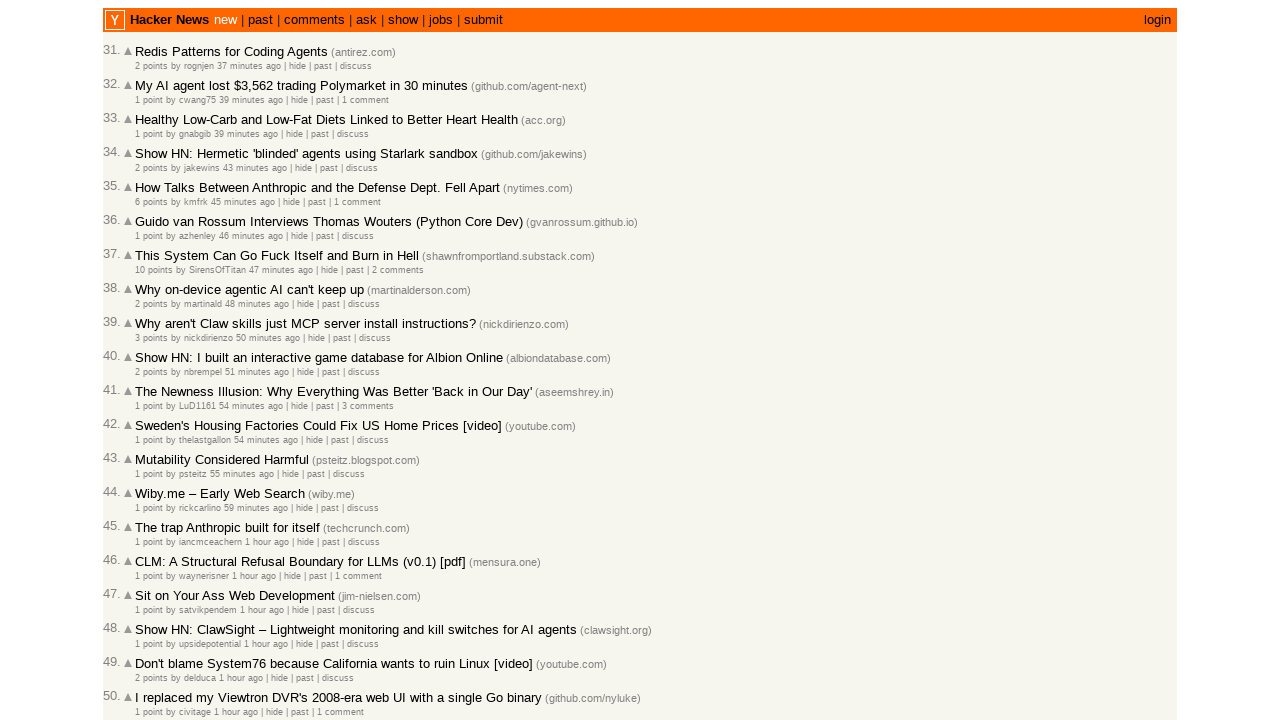

Extracted date 2026-03-01T19:45:27 from article 20, total articles collected: 50
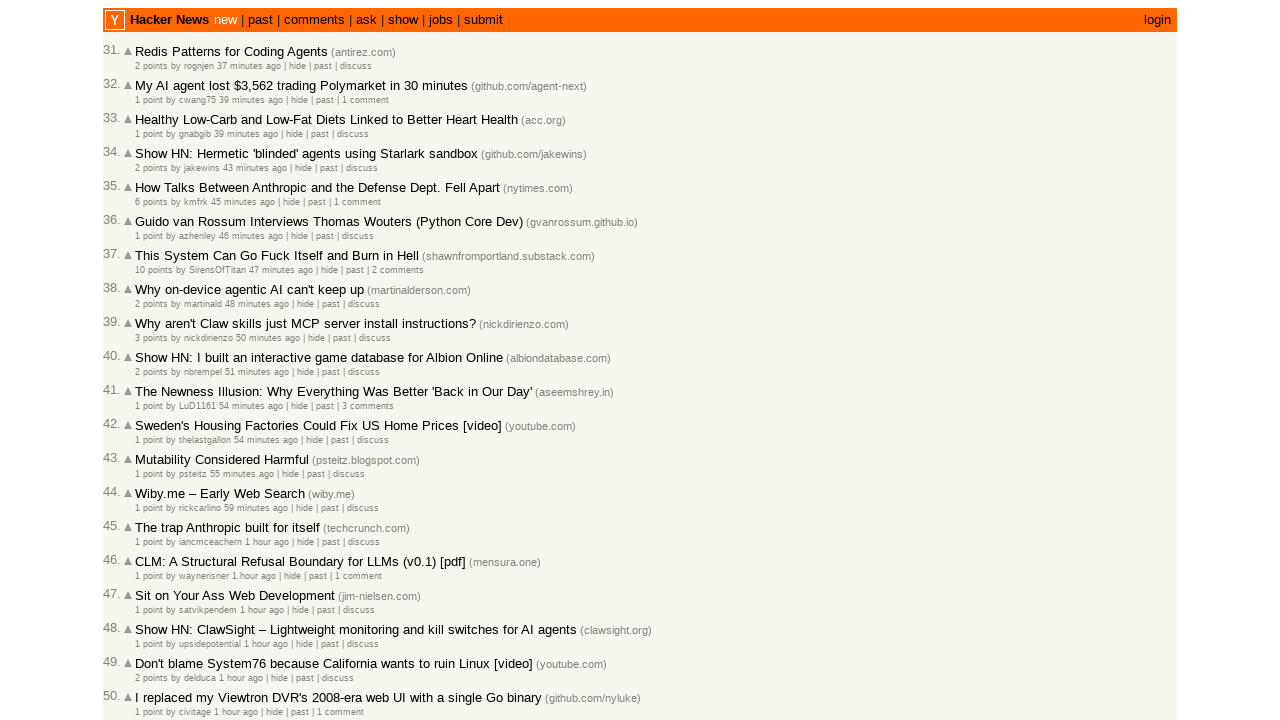

Extracted datetime attribute from article 21
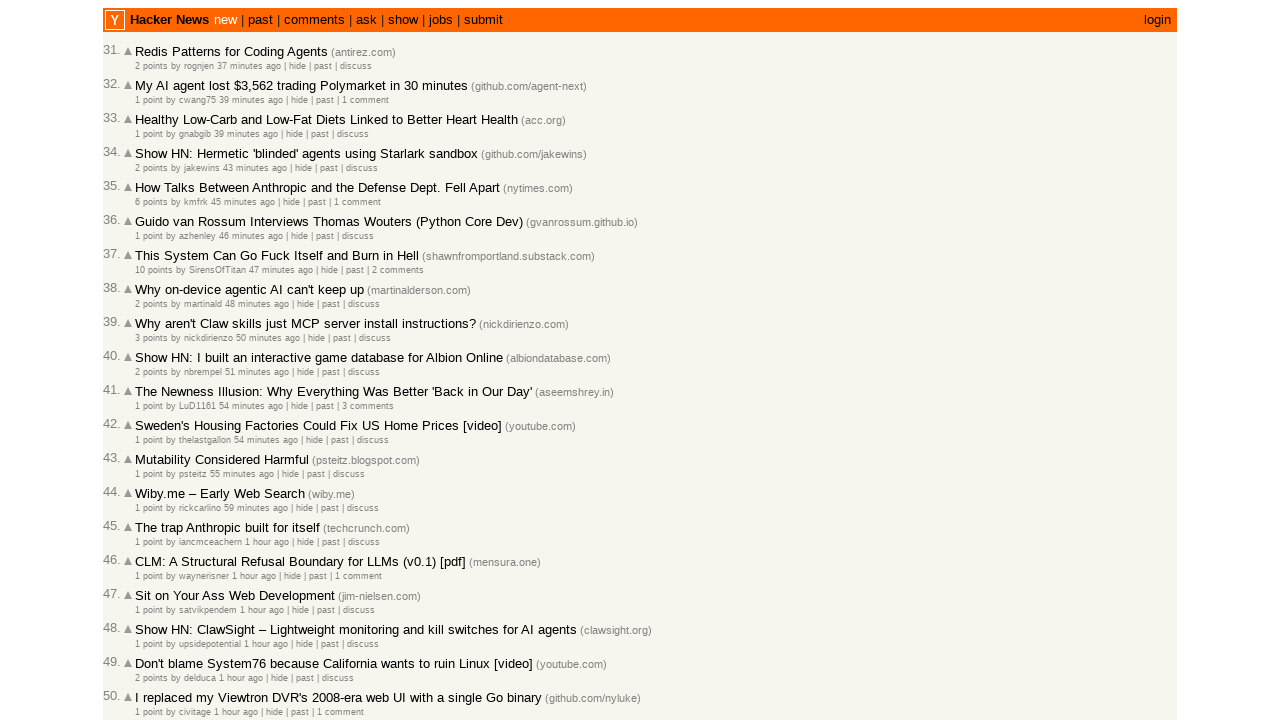

Extracted date 2026-03-01T19:44:42 from article 21, total articles collected: 51
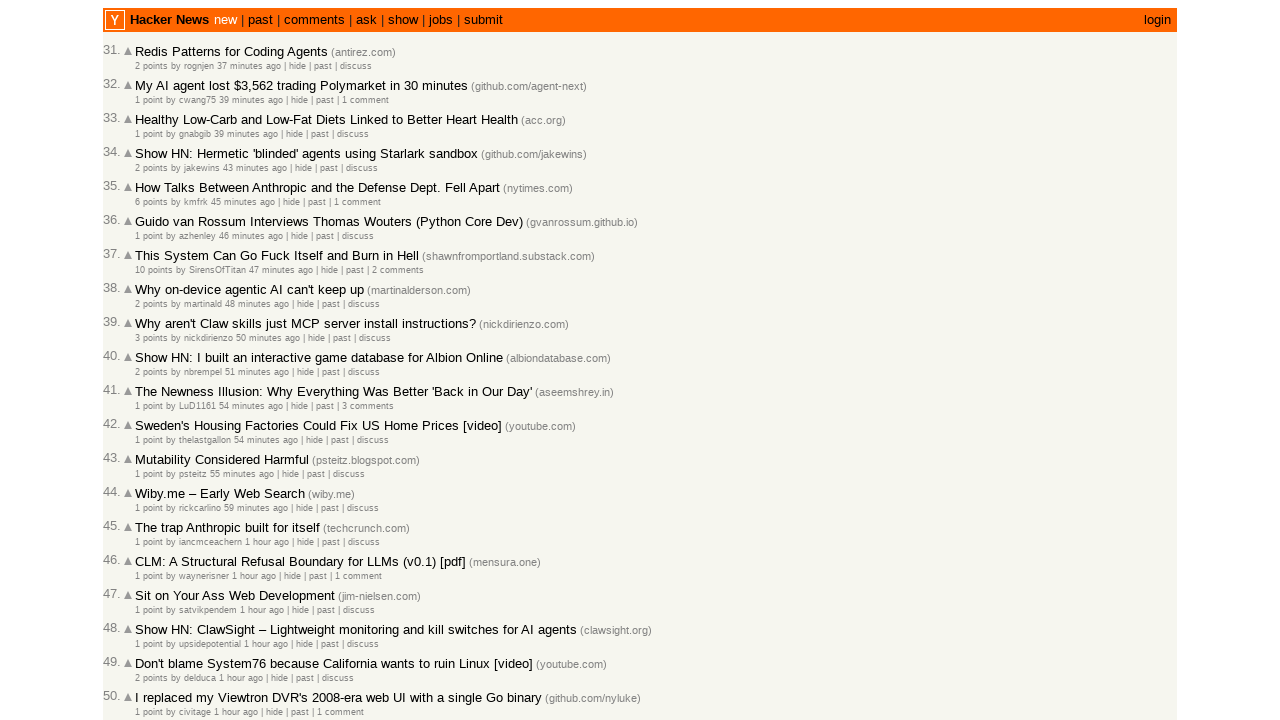

Extracted datetime attribute from article 22
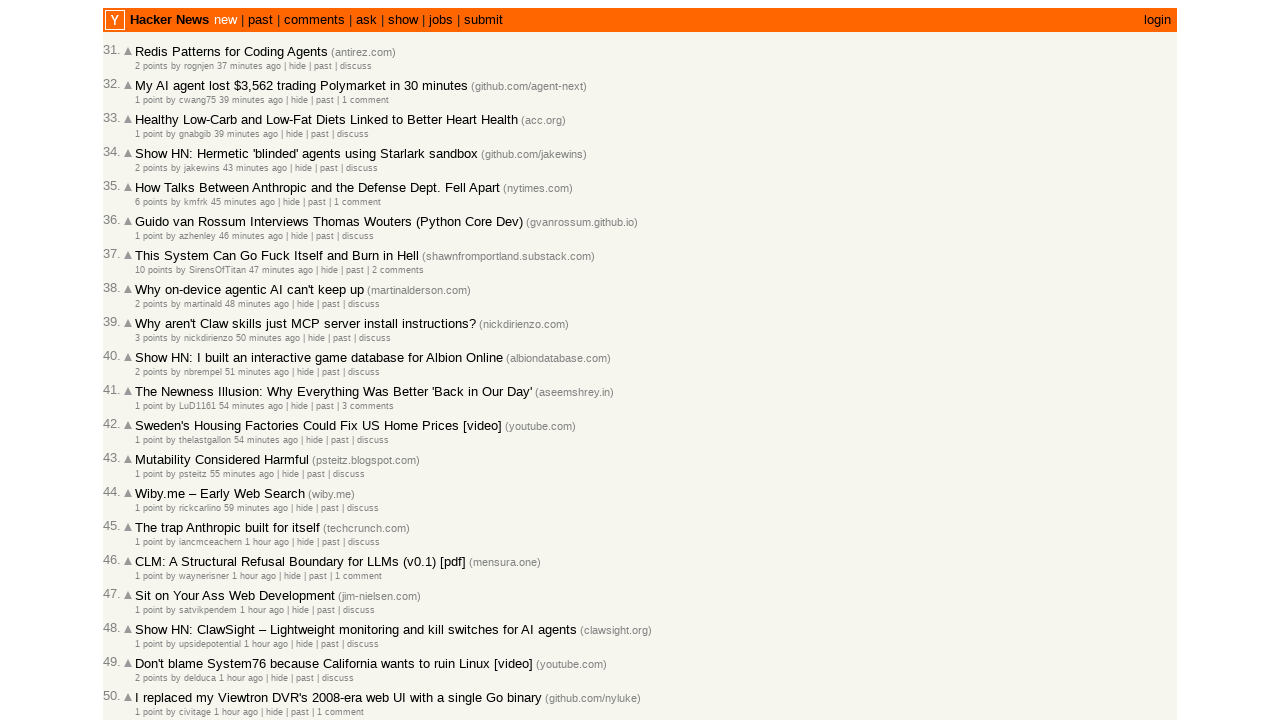

Extracted date 2026-03-01T19:43:05 from article 22, total articles collected: 52
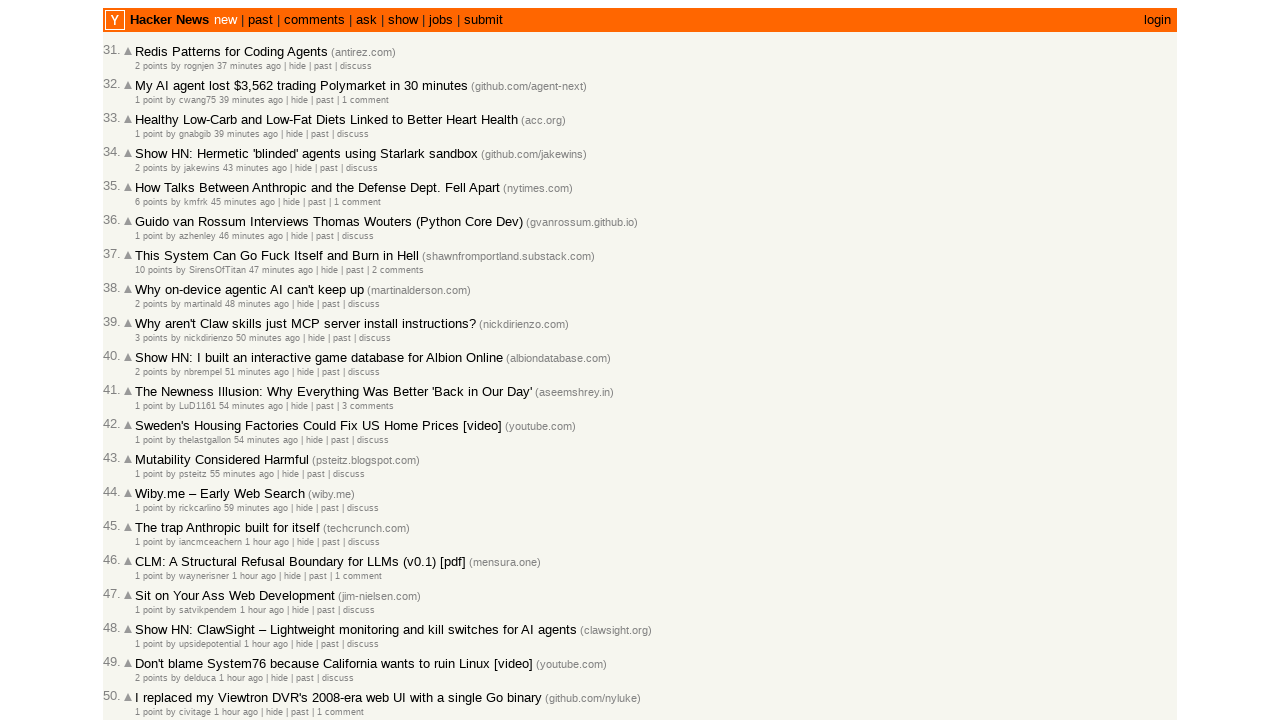

Extracted datetime attribute from article 23
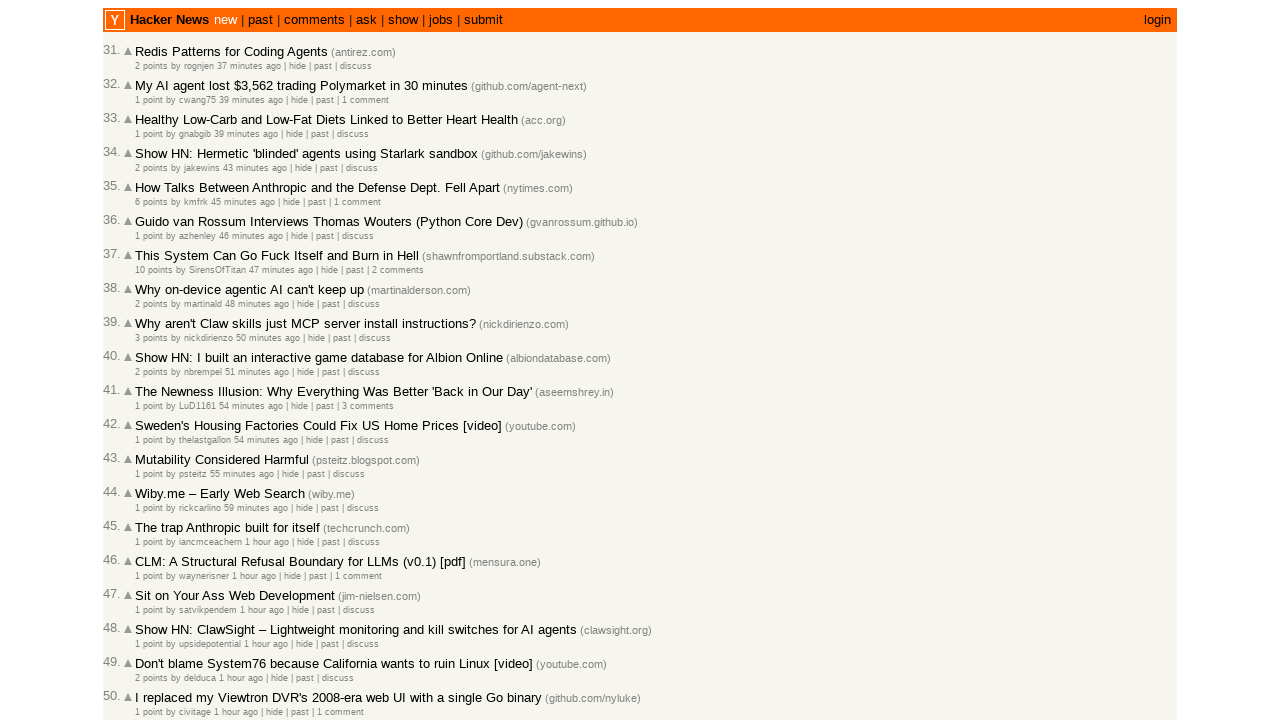

Extracted date 2026-03-01T19:42:41 from article 23, total articles collected: 53
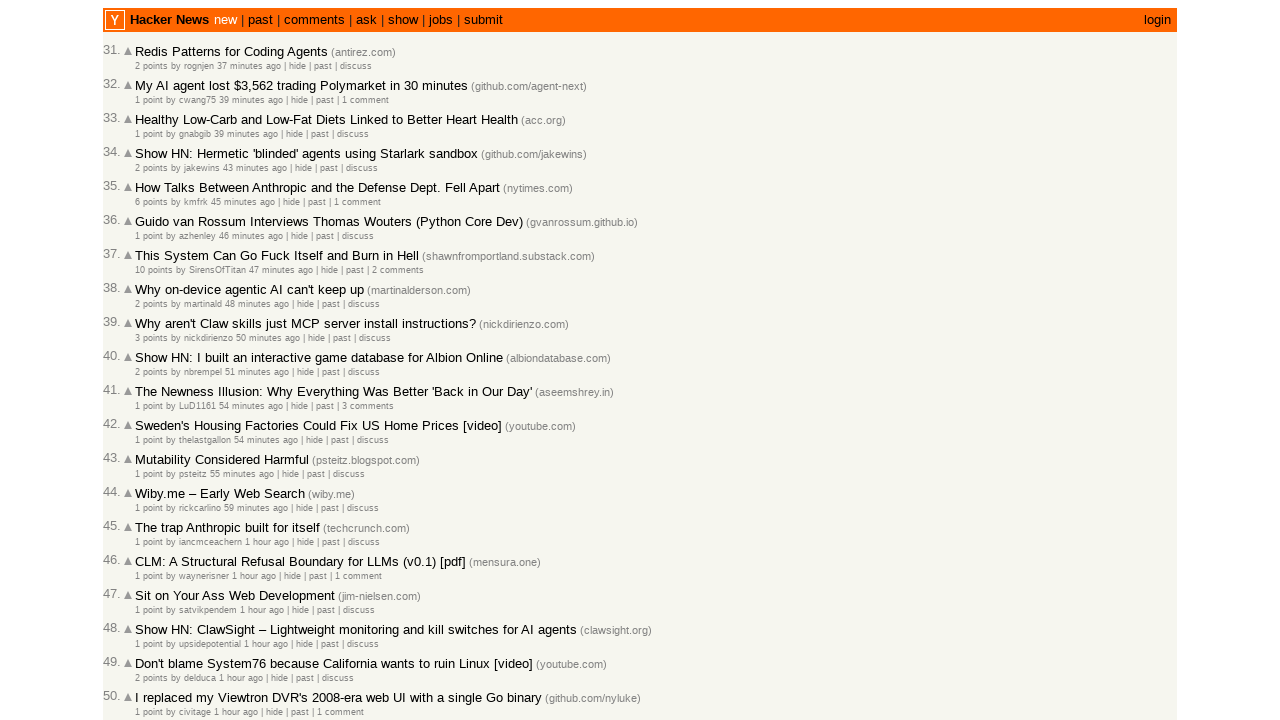

Extracted datetime attribute from article 24
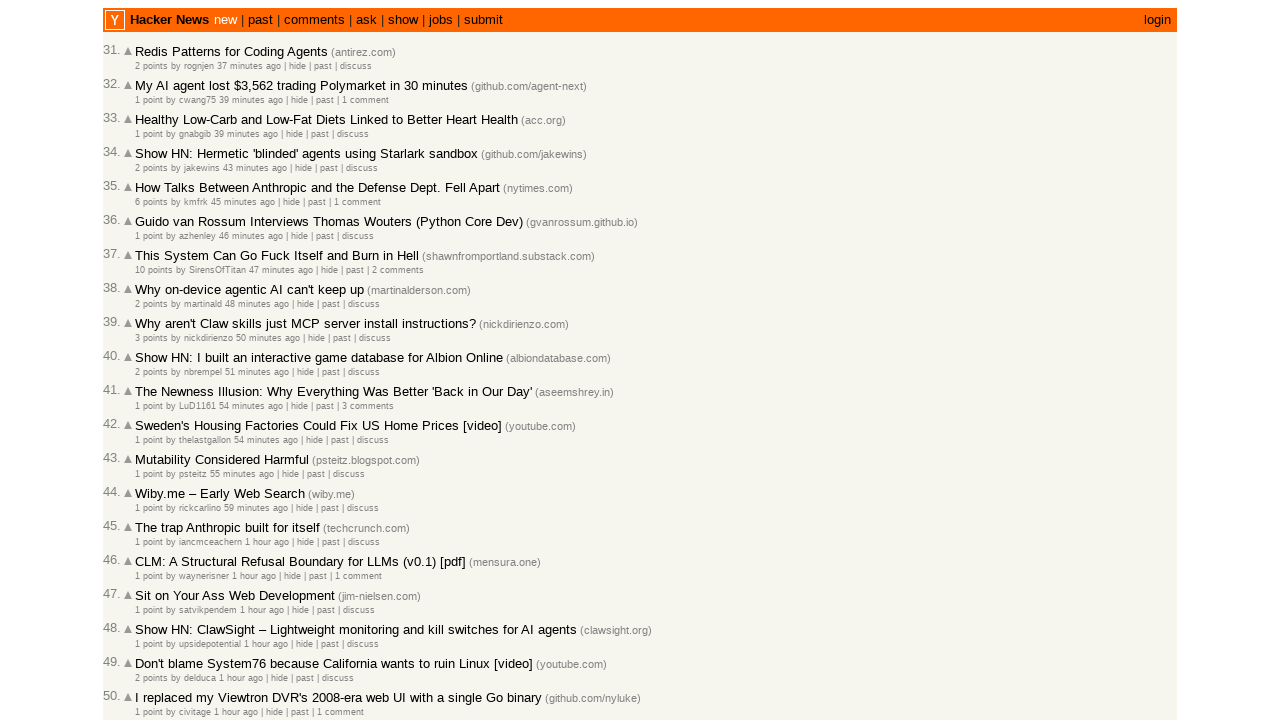

Extracted date 2026-03-01T19:42:01 from article 24, total articles collected: 54
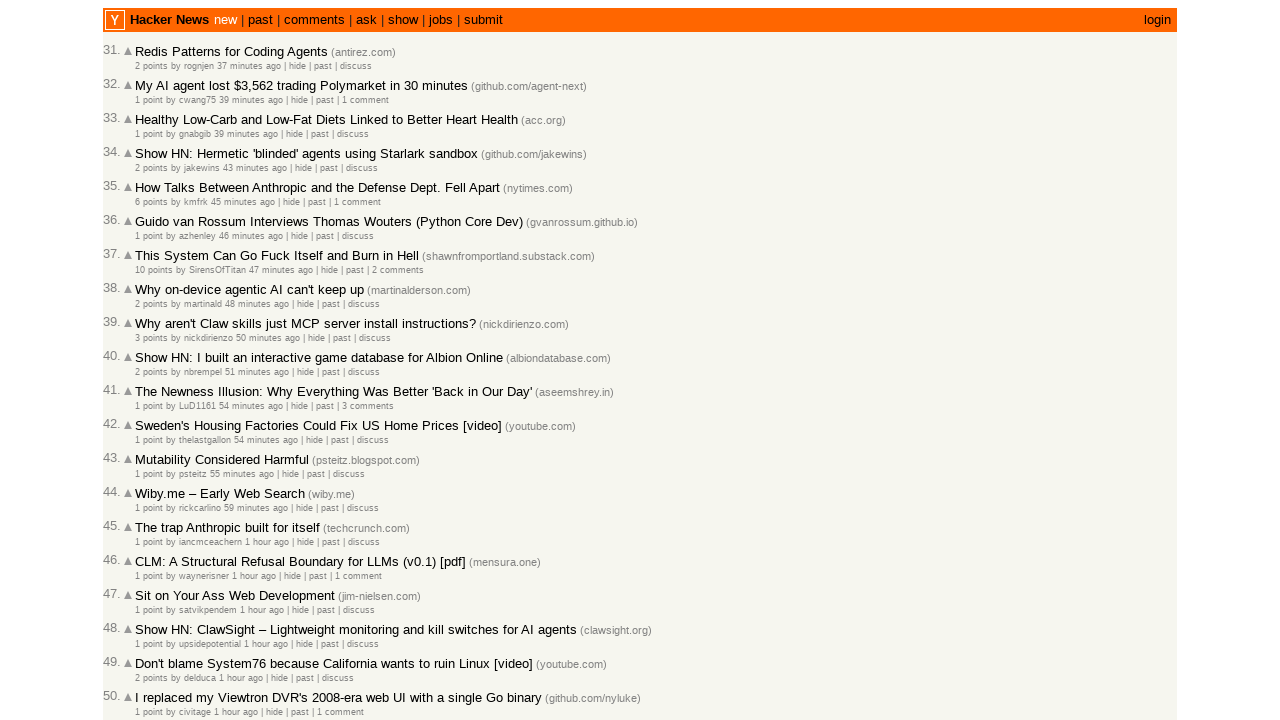

Extracted datetime attribute from article 25
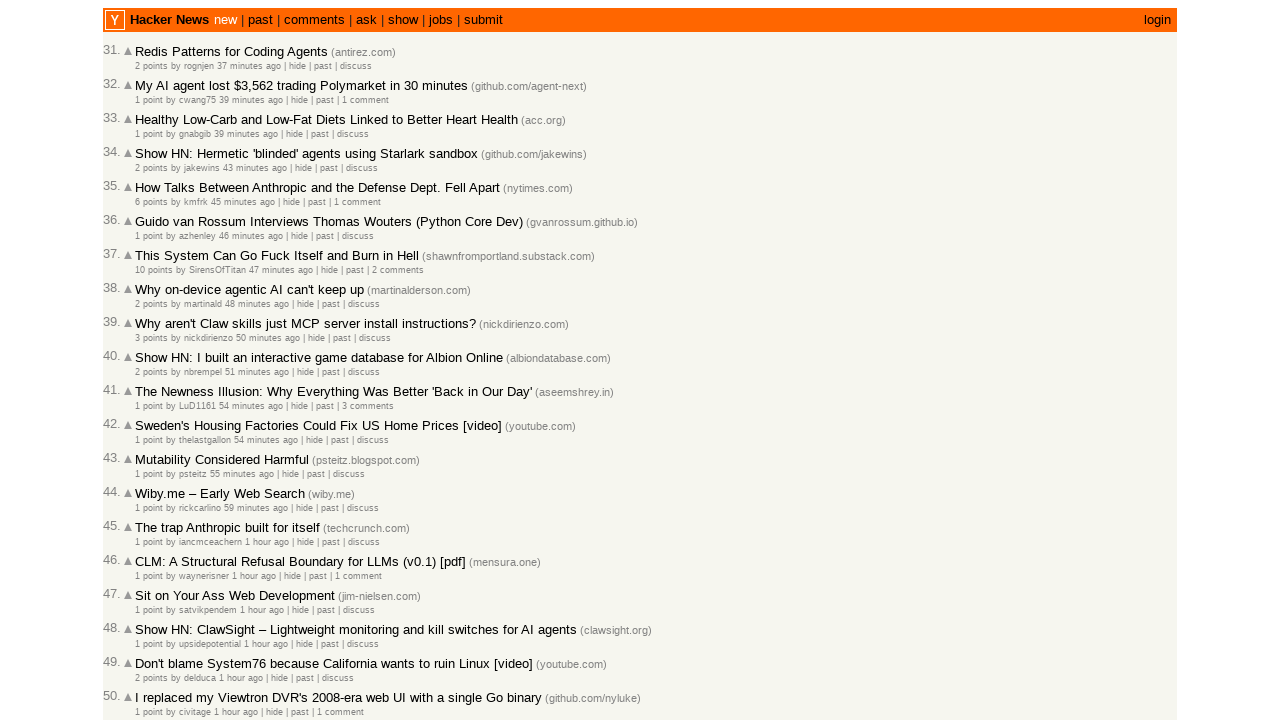

Extracted date 2026-03-01T19:38:26 from article 25, total articles collected: 55
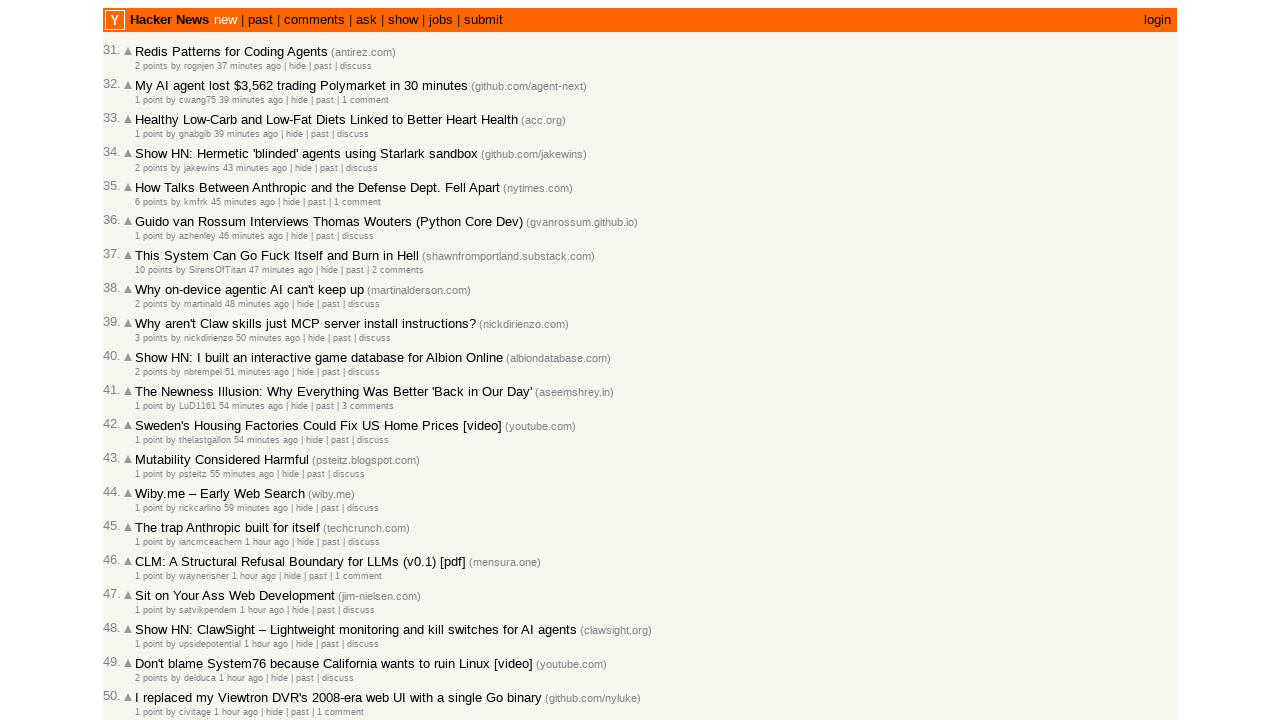

Extracted datetime attribute from article 26
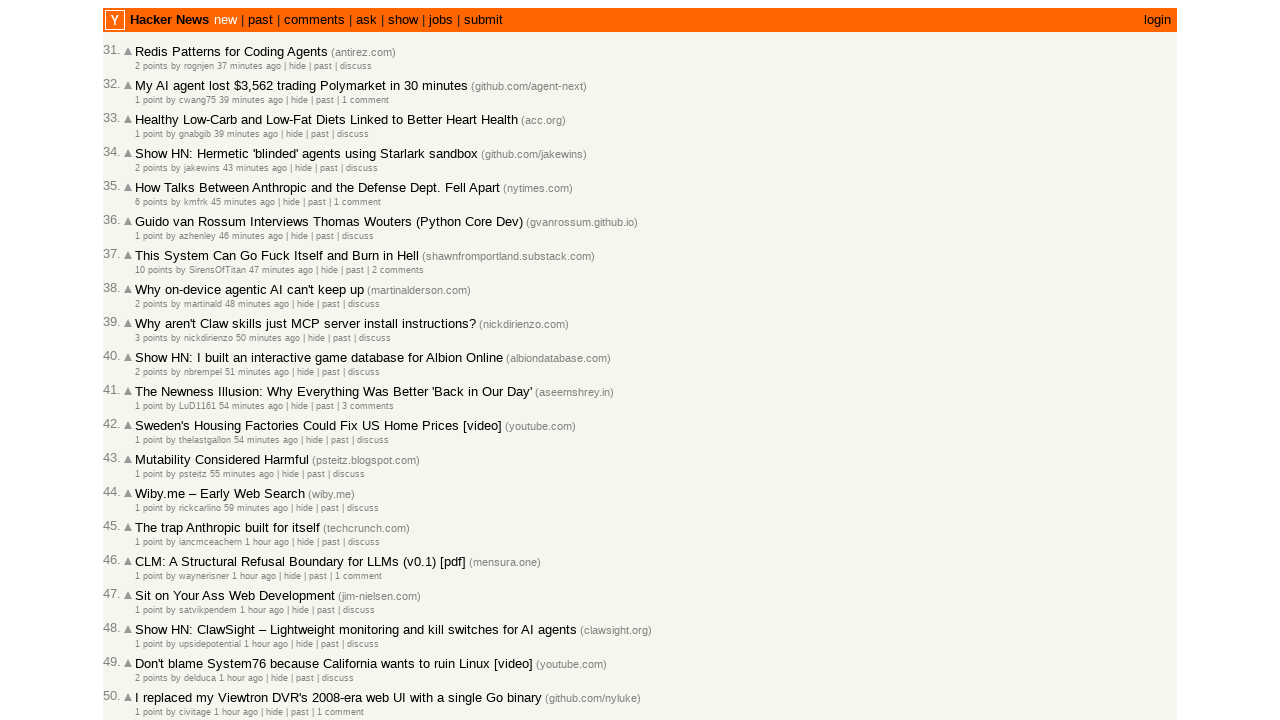

Extracted date 2026-03-01T19:37:42 from article 26, total articles collected: 56
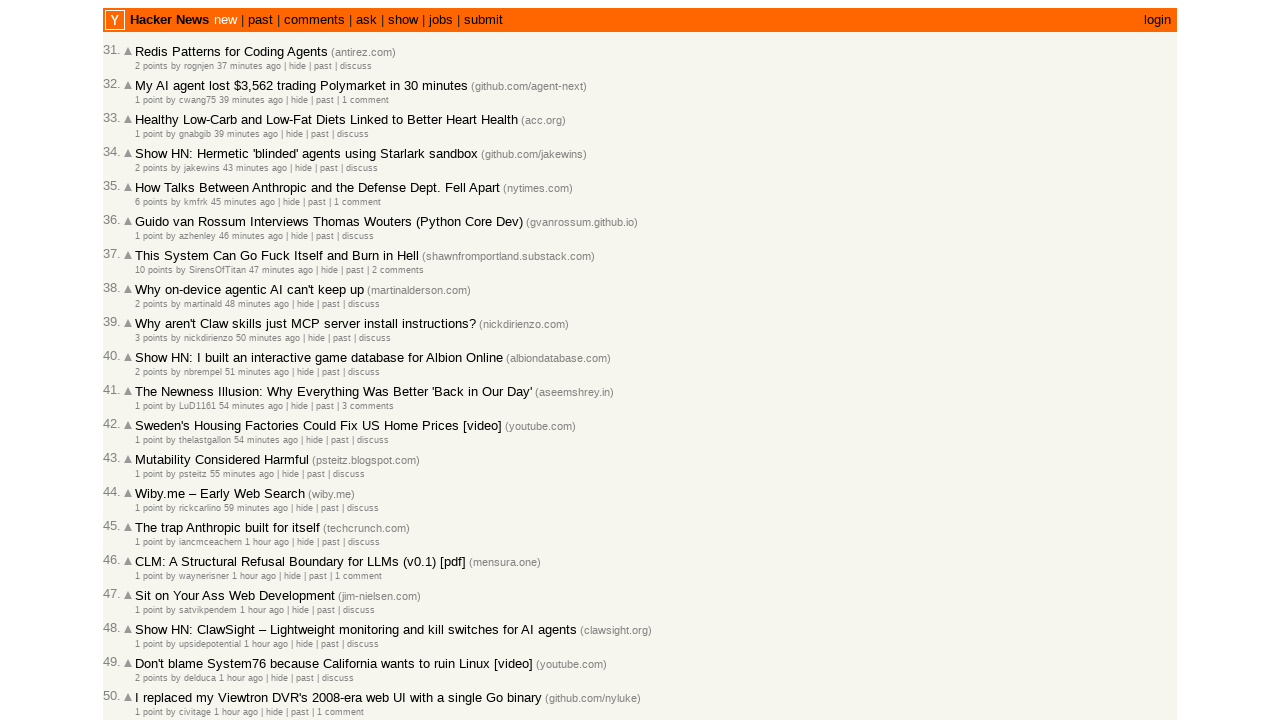

Extracted datetime attribute from article 27
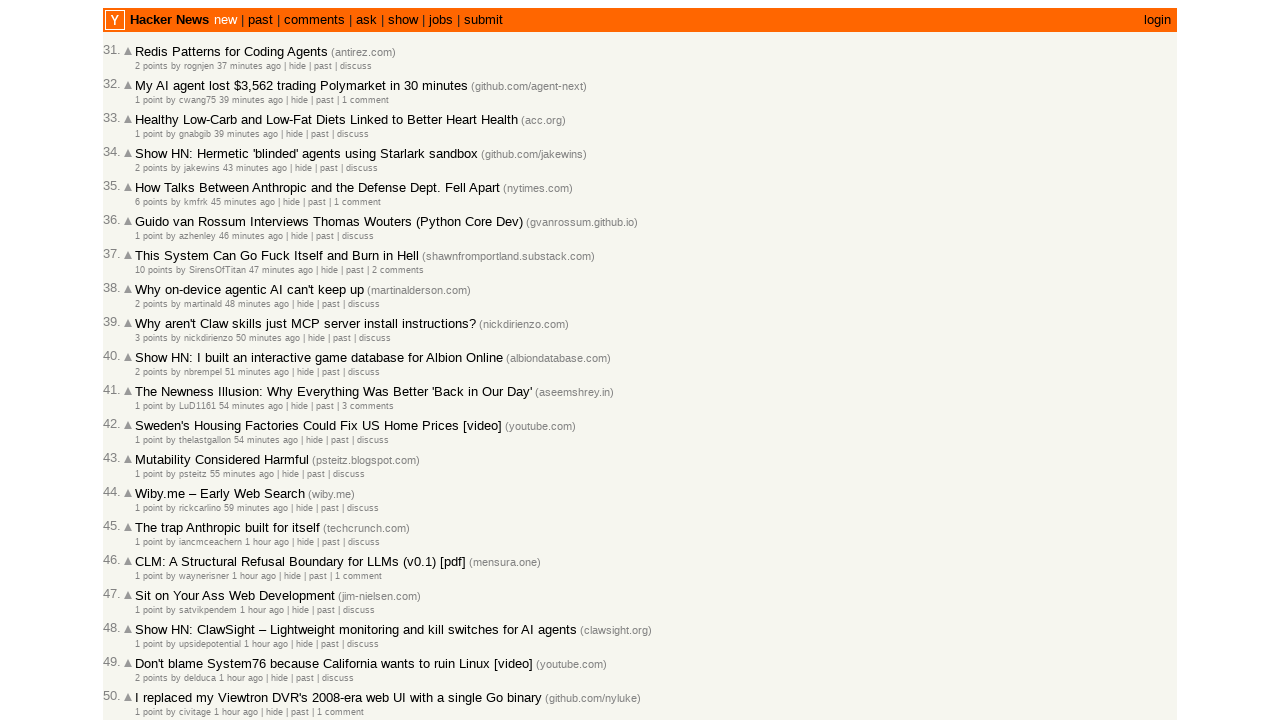

Extracted date 2026-03-01T19:36:30 from article 27, total articles collected: 57
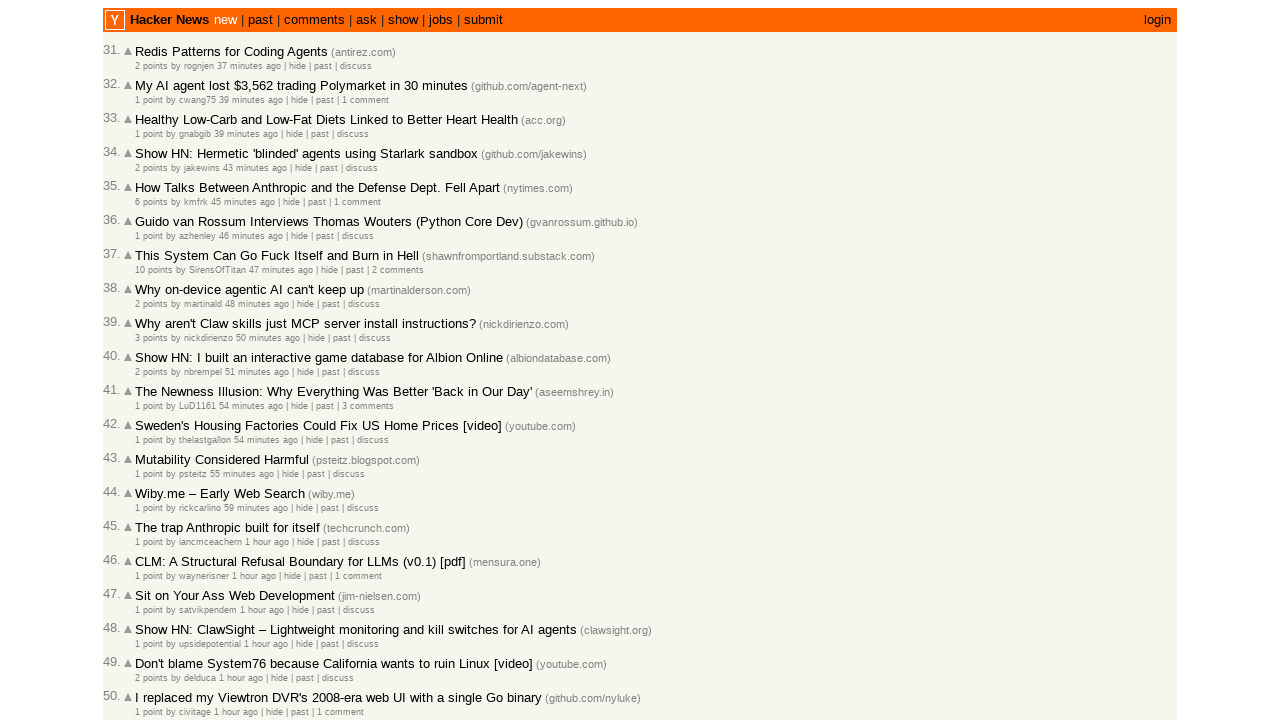

Extracted datetime attribute from article 28
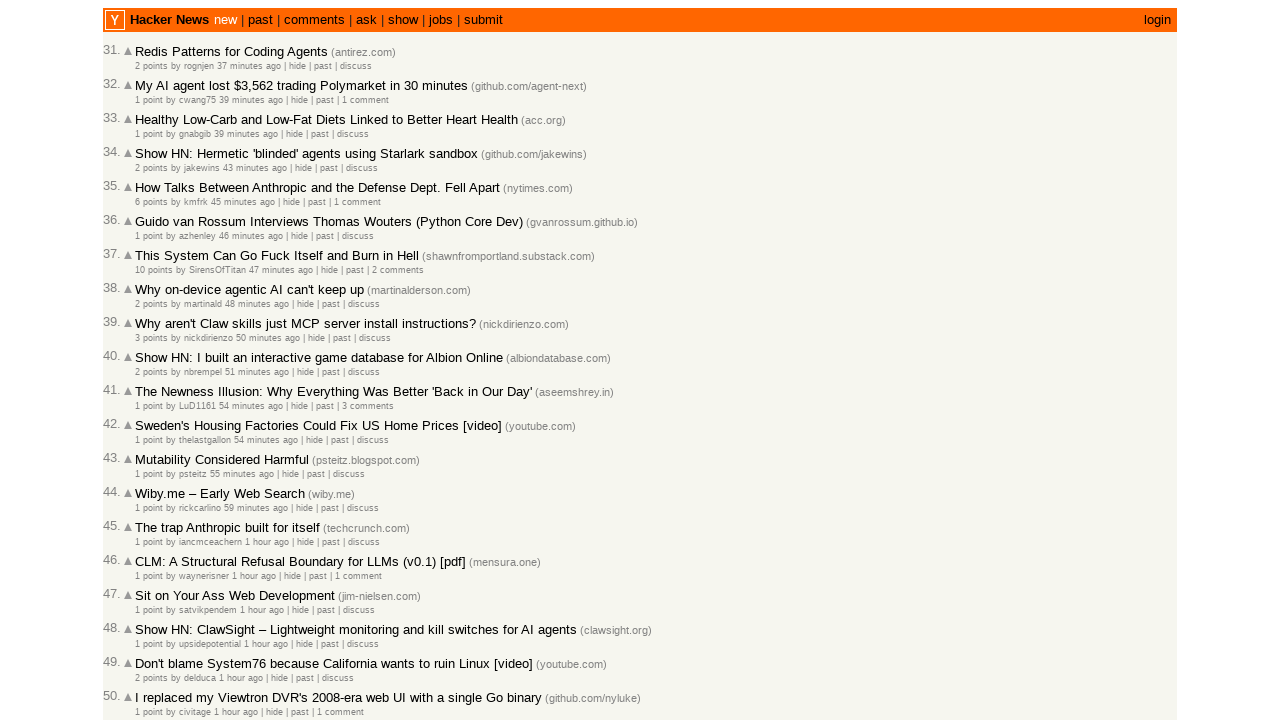

Extracted date 2026-03-01T19:35:53 from article 28, total articles collected: 58
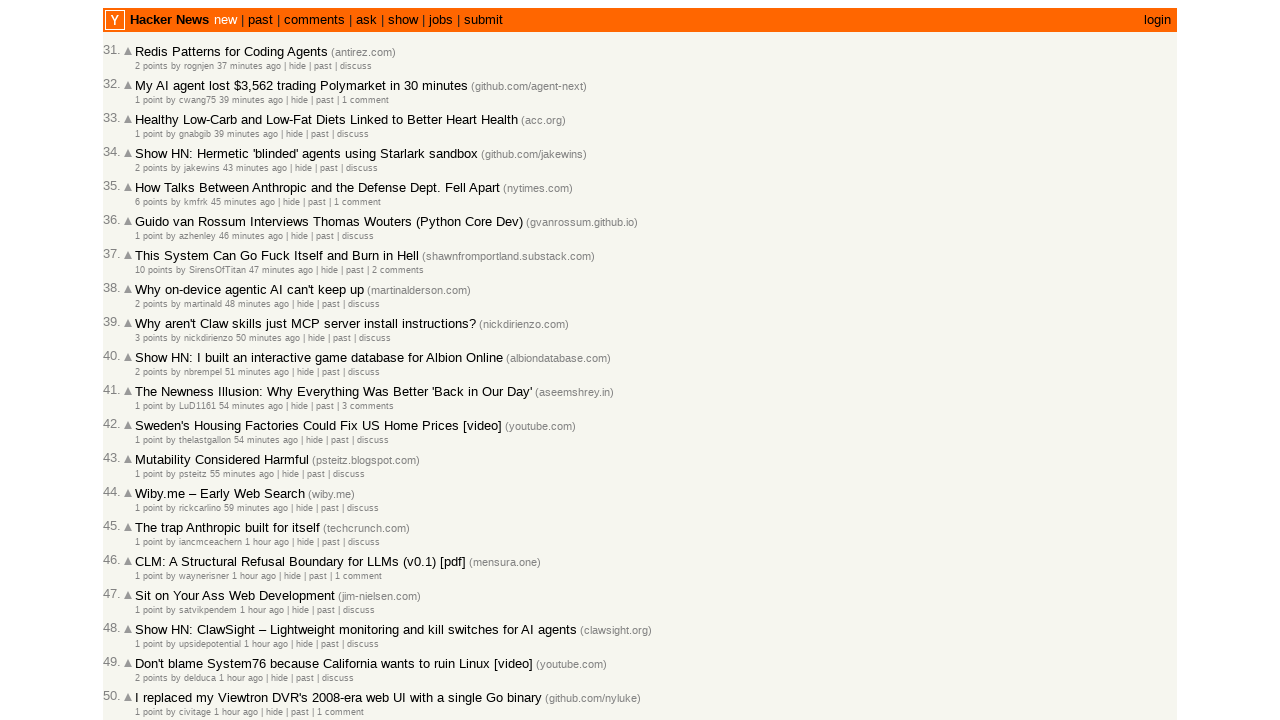

Extracted datetime attribute from article 29
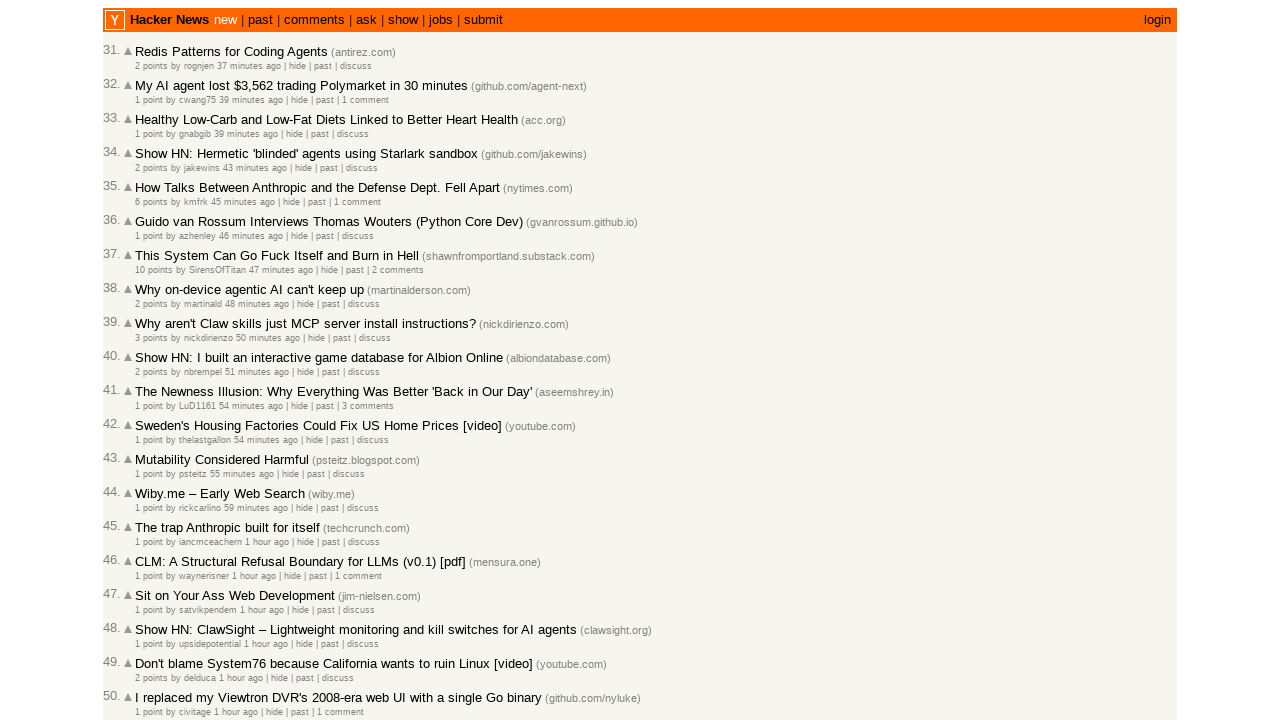

Extracted date 2026-03-01T19:34:15 from article 29, total articles collected: 59
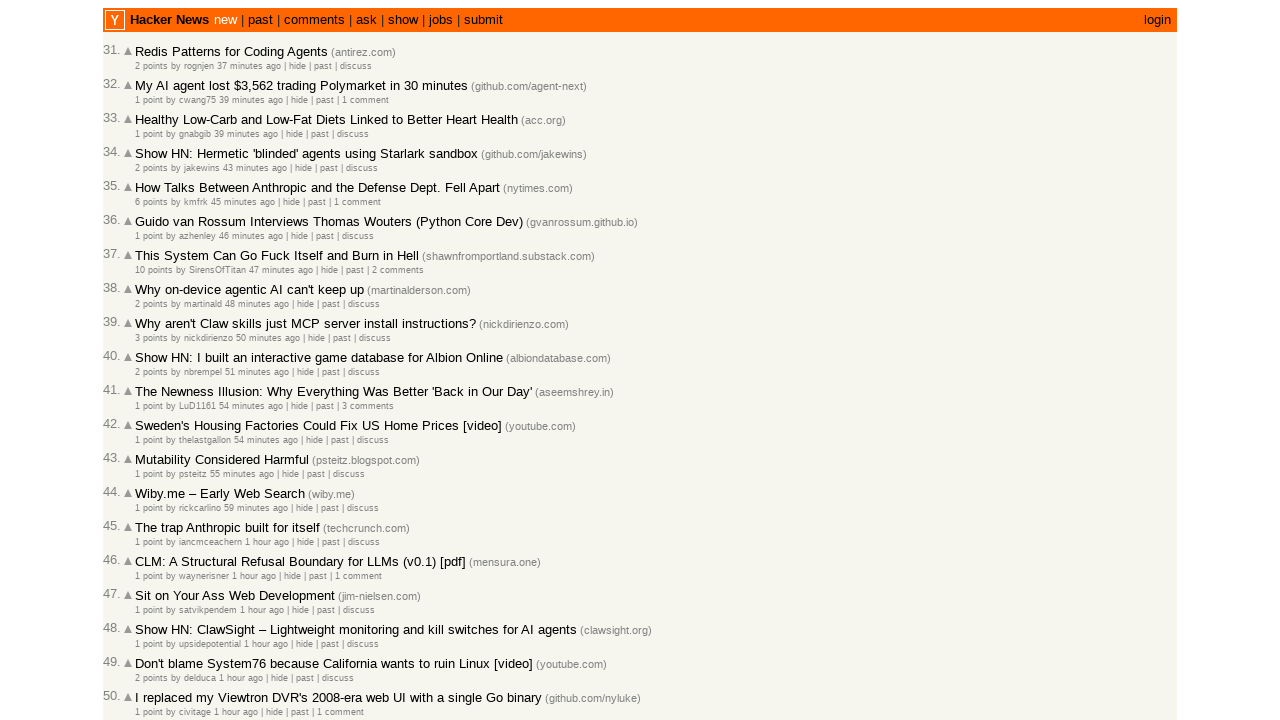

Extracted datetime attribute from article 30
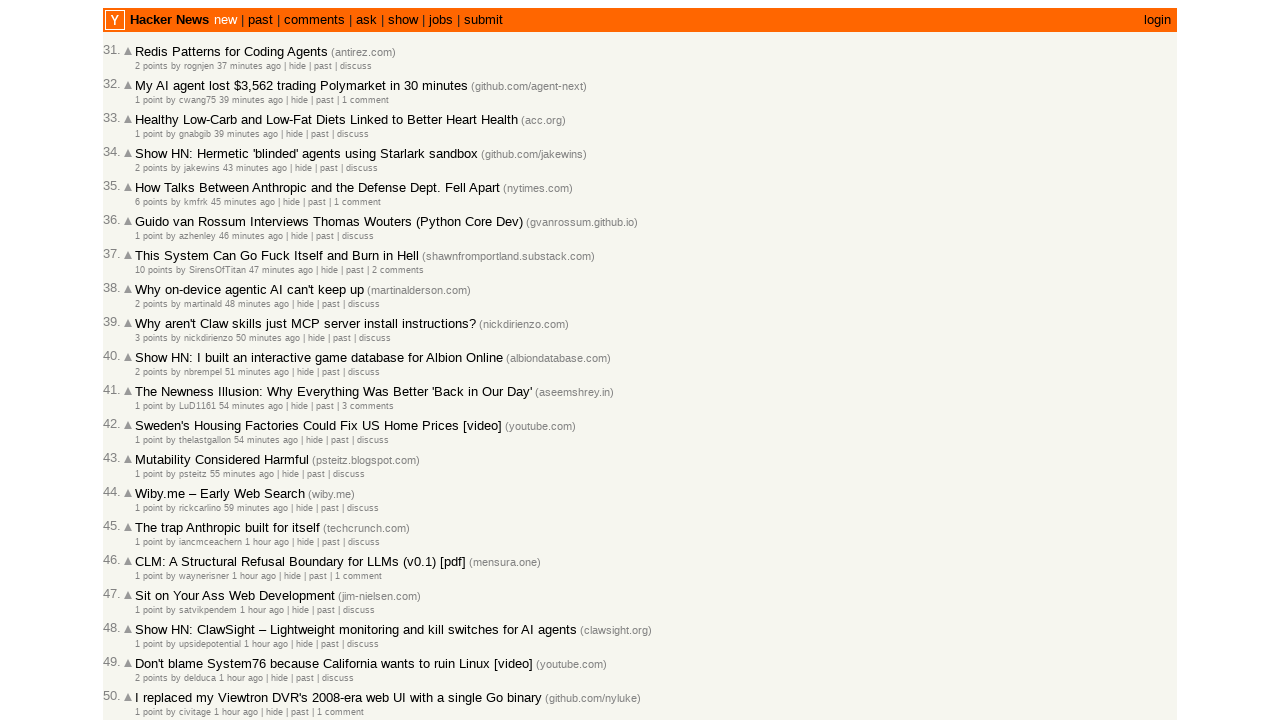

Extracted date 2026-03-01T19:34:03 from article 30, total articles collected: 60
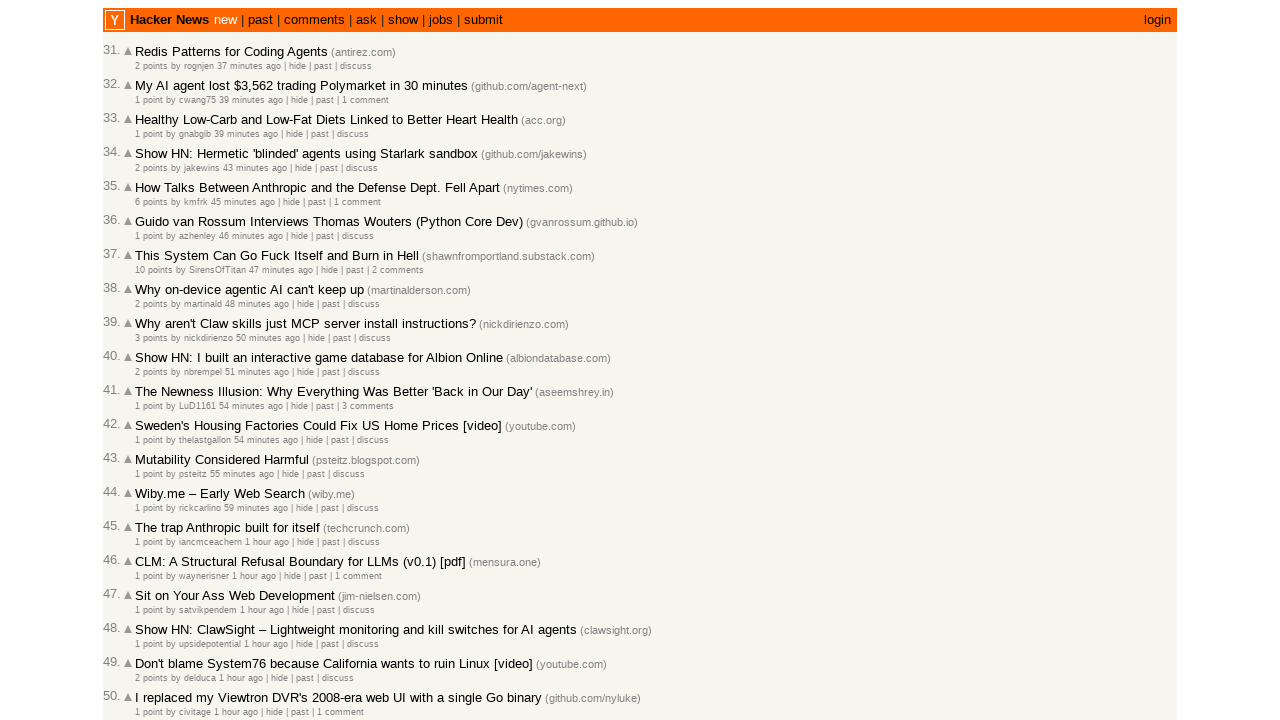

Located 'More' button to load additional articles
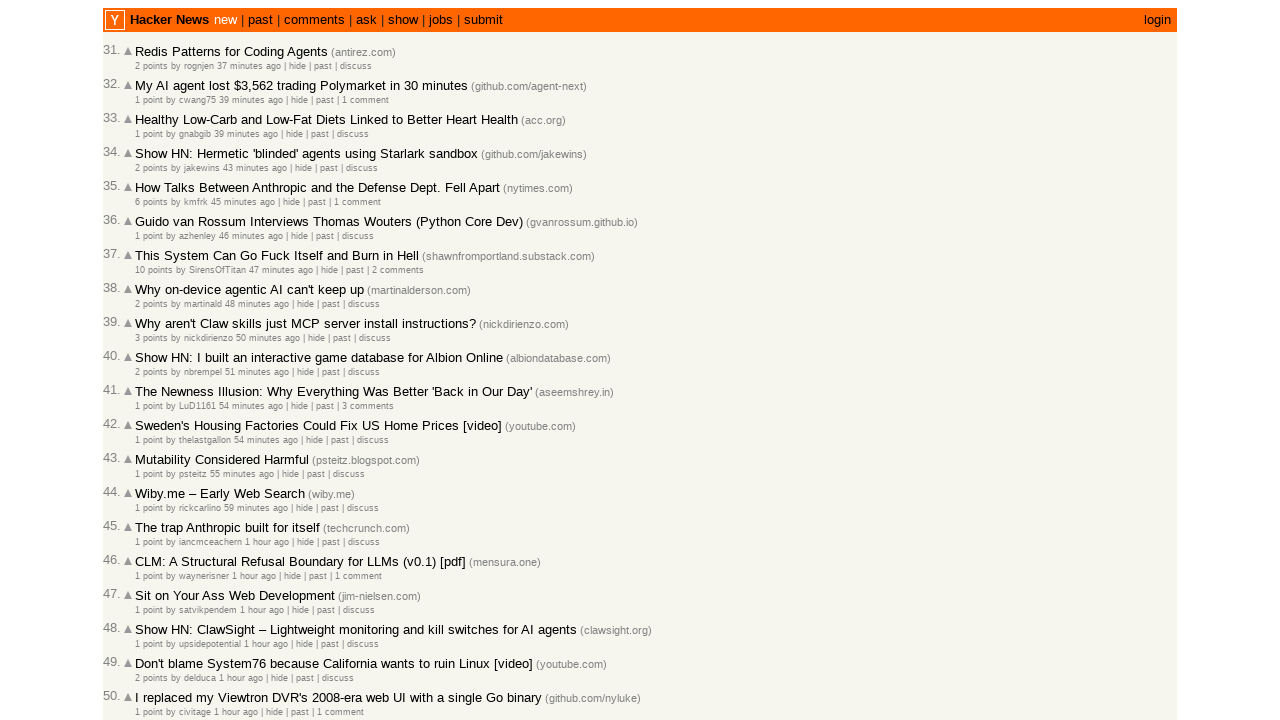

Clicked 'More' button to load additional articles at (149, 616) on a.morelink
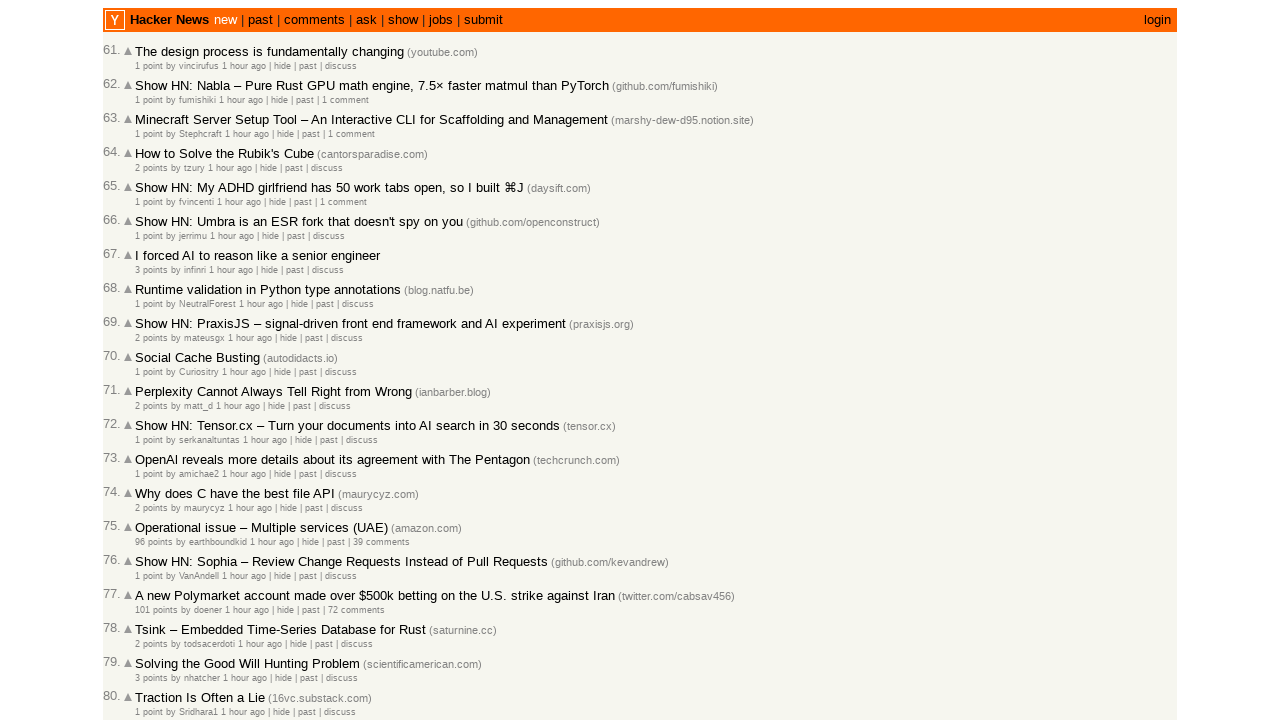

Waited for network to become idle after loading more articles
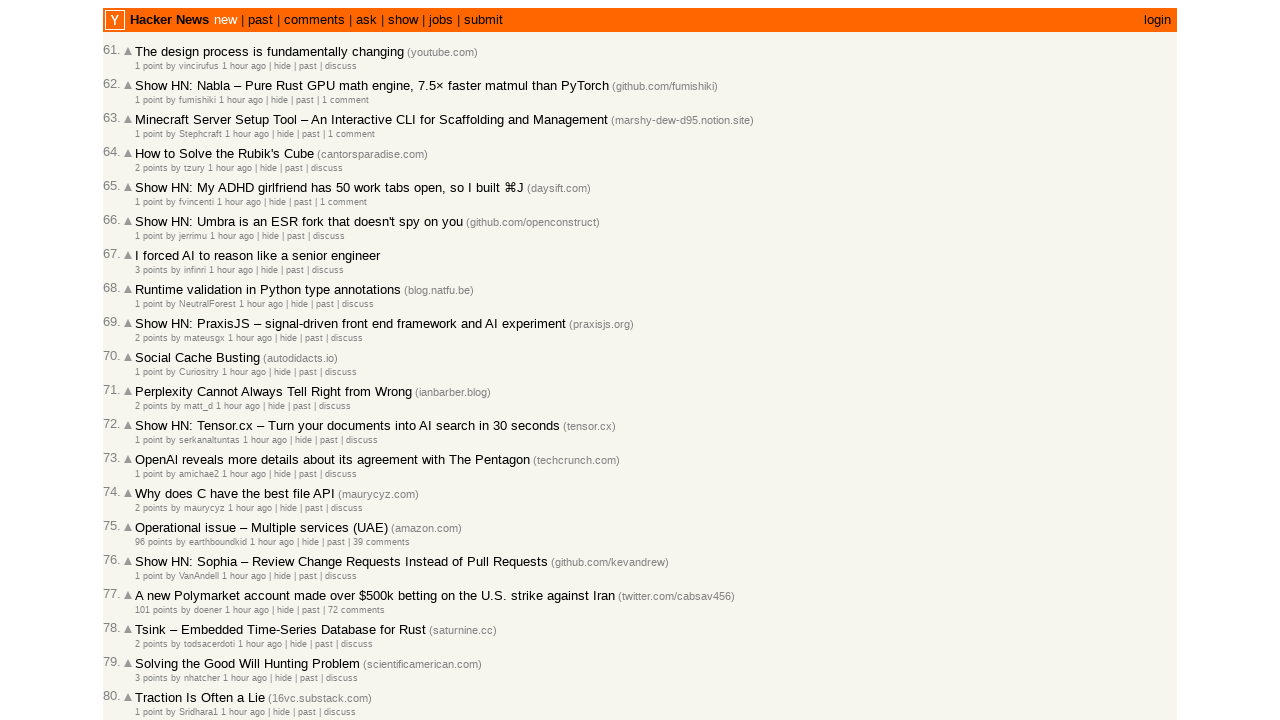

Located all date elements on current page
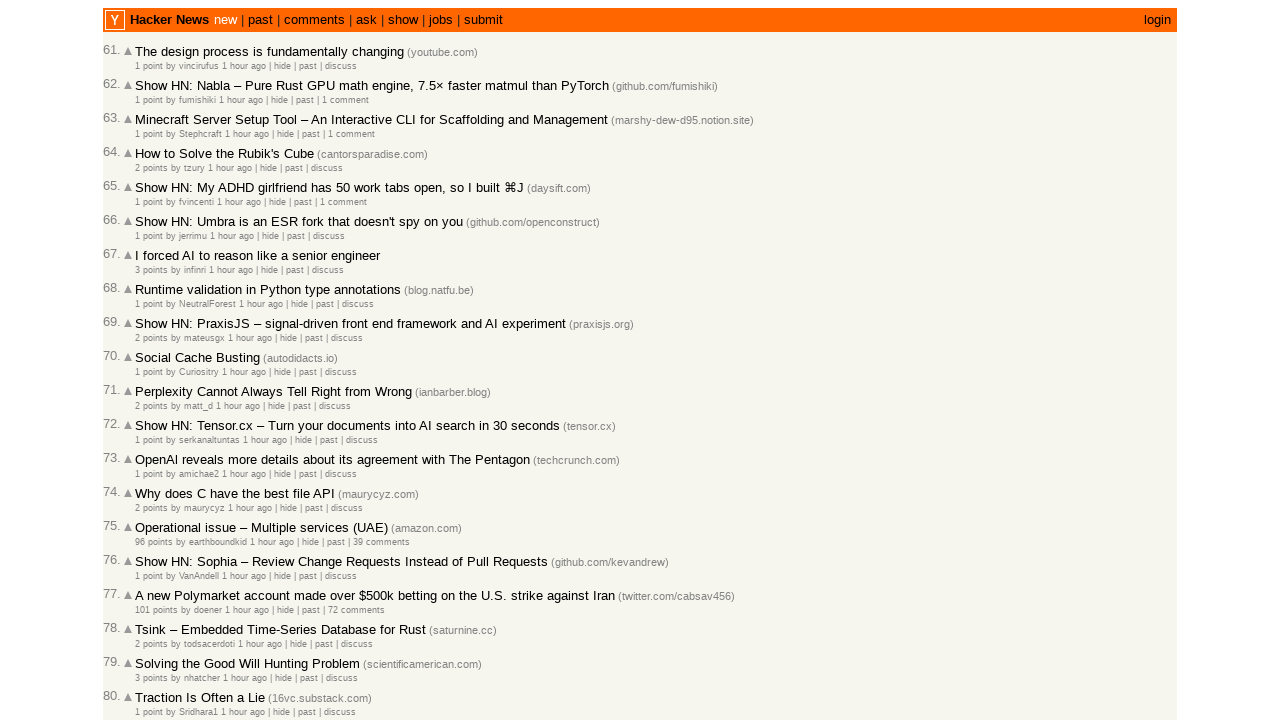

Found 30 date elements on page
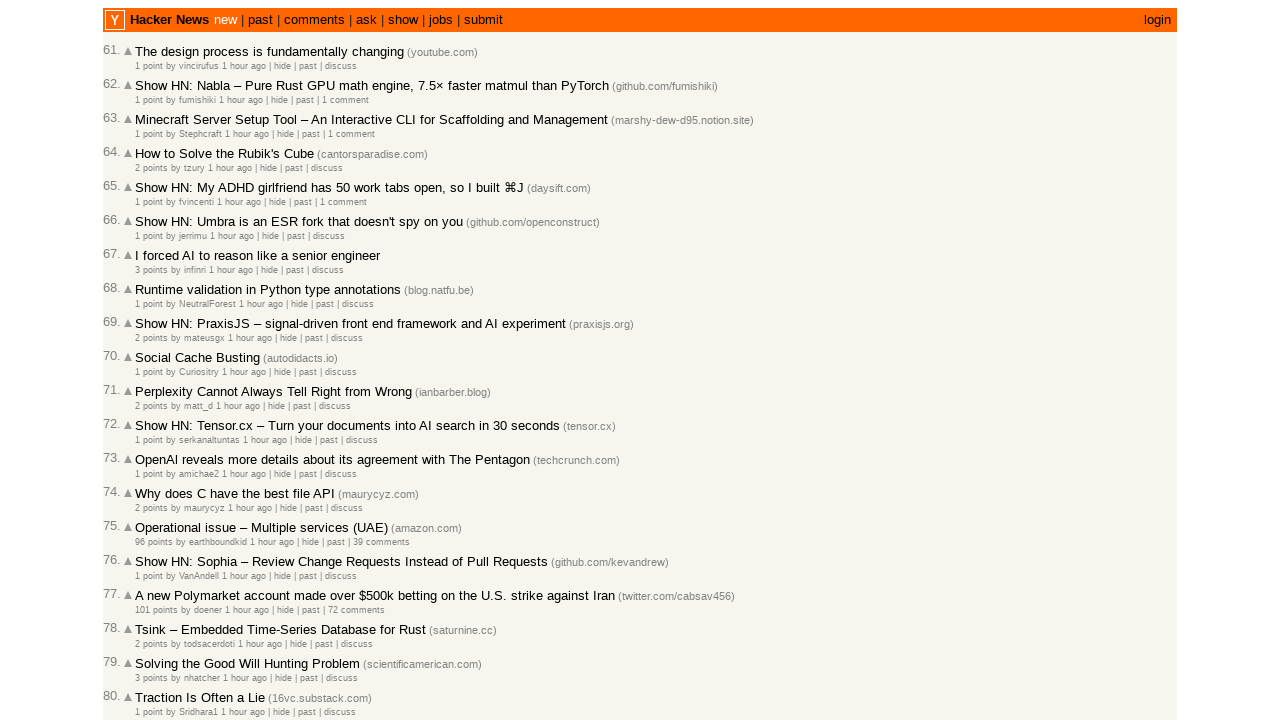

Extracted datetime attribute from article 1
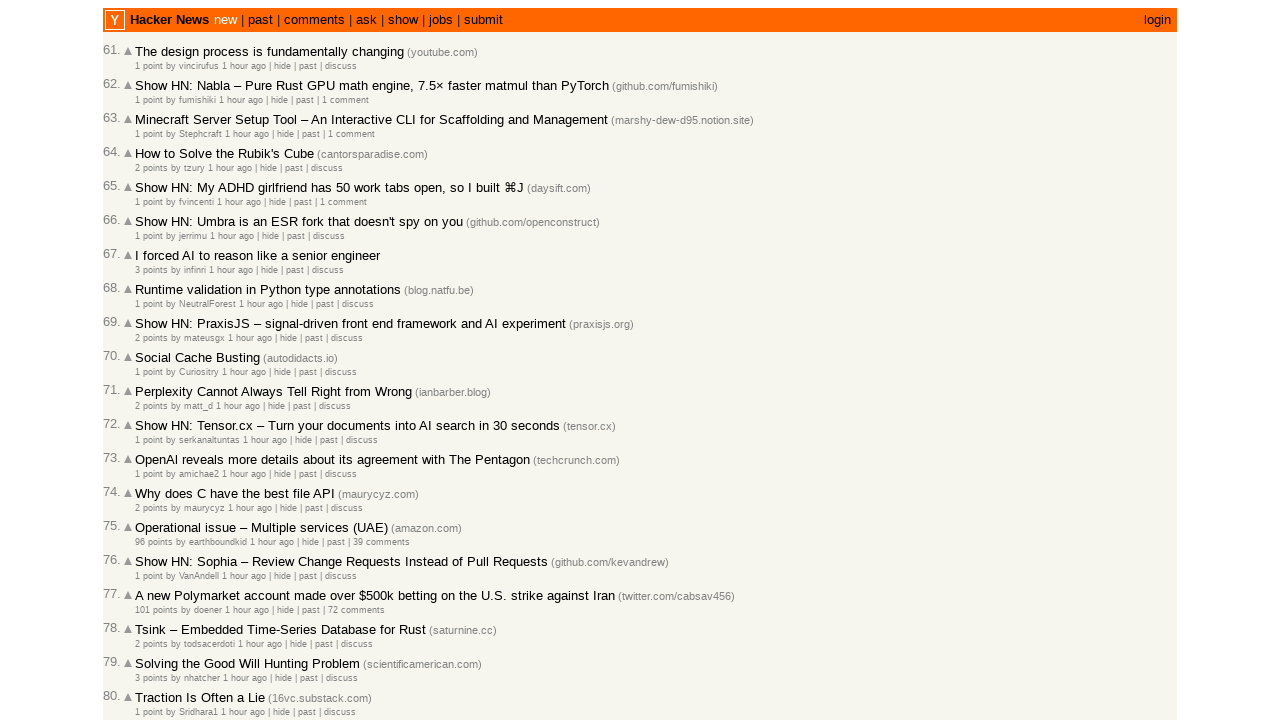

Extracted date 2026-03-01T19:30:53 from article 1, total articles collected: 61
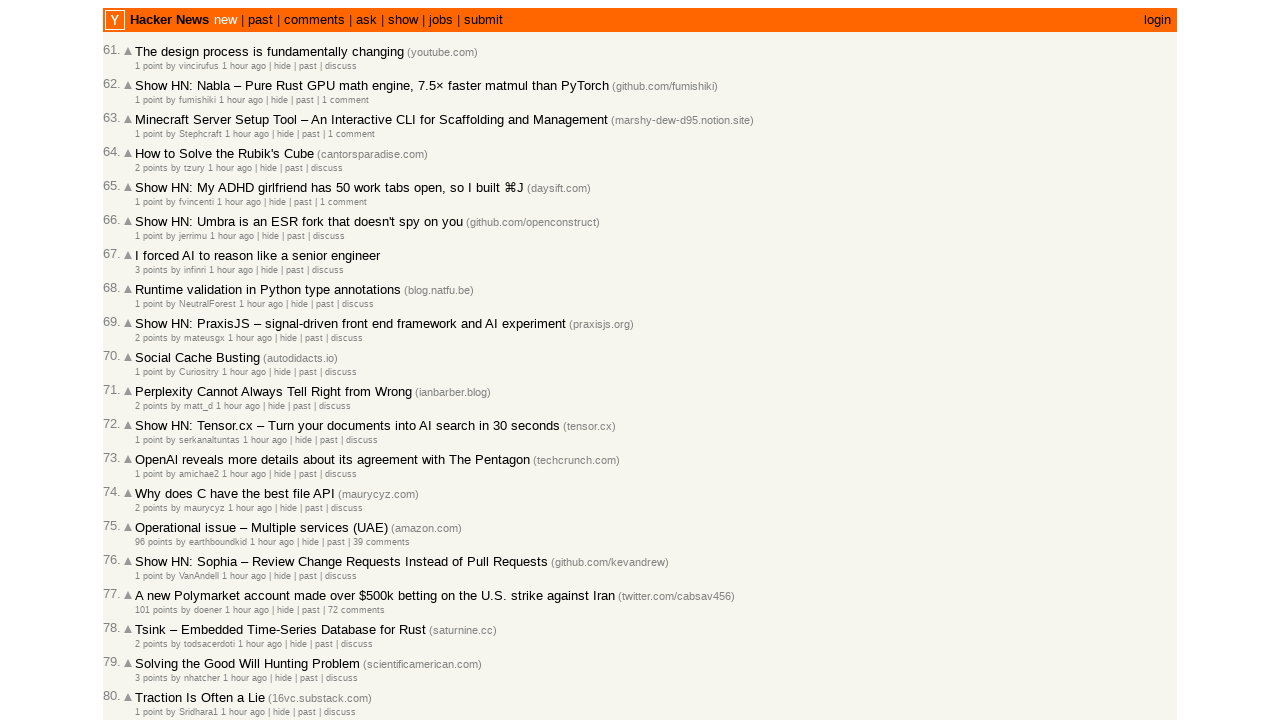

Extracted datetime attribute from article 2
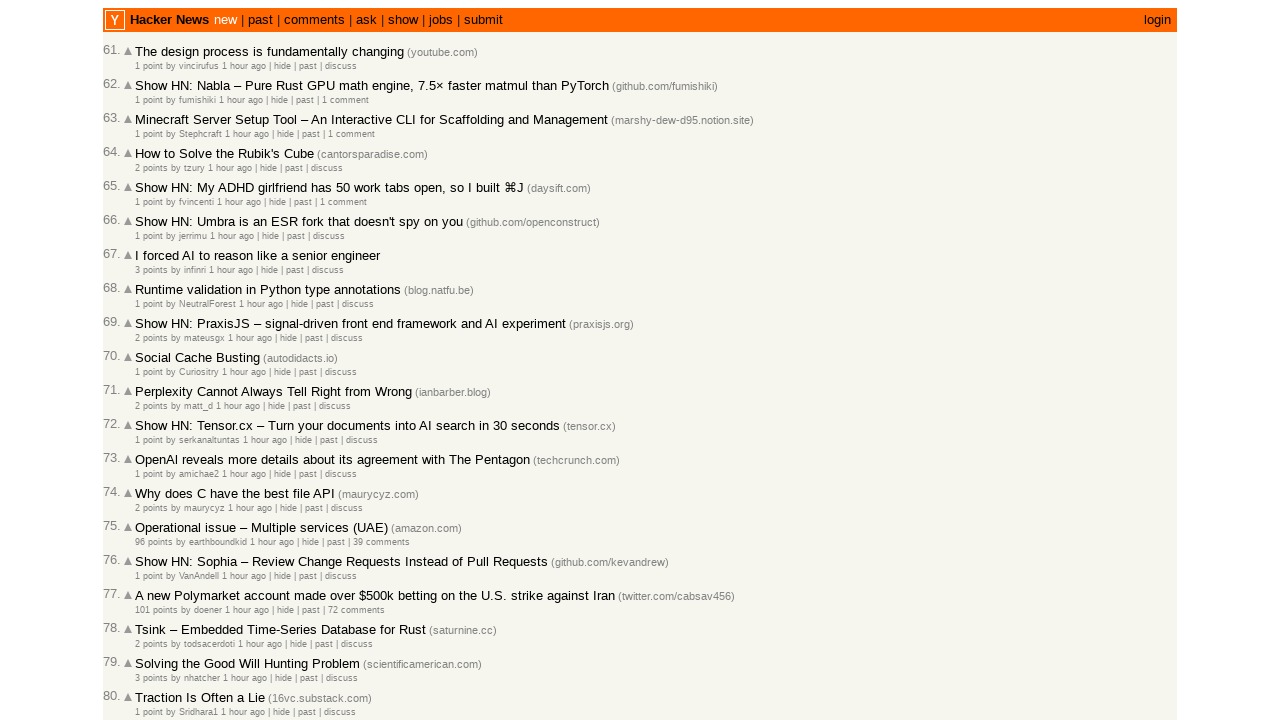

Extracted date 2026-03-01T19:30:44 from article 2, total articles collected: 62
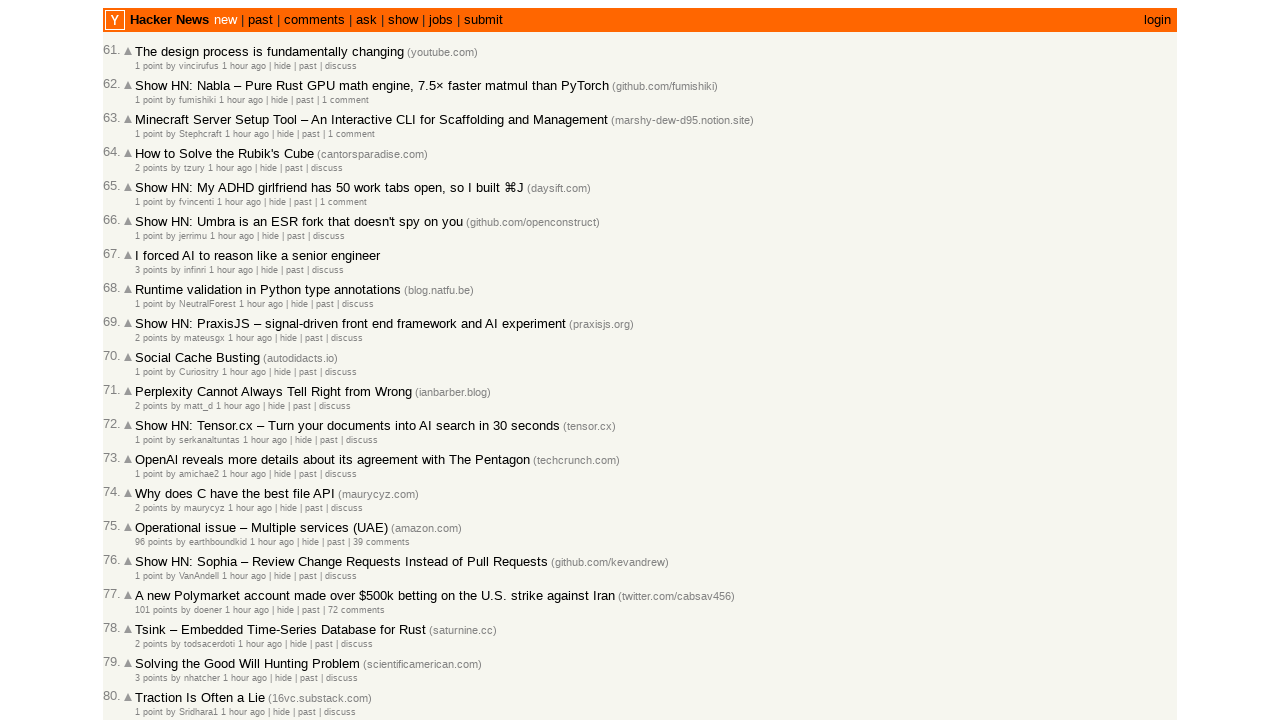

Extracted datetime attribute from article 3
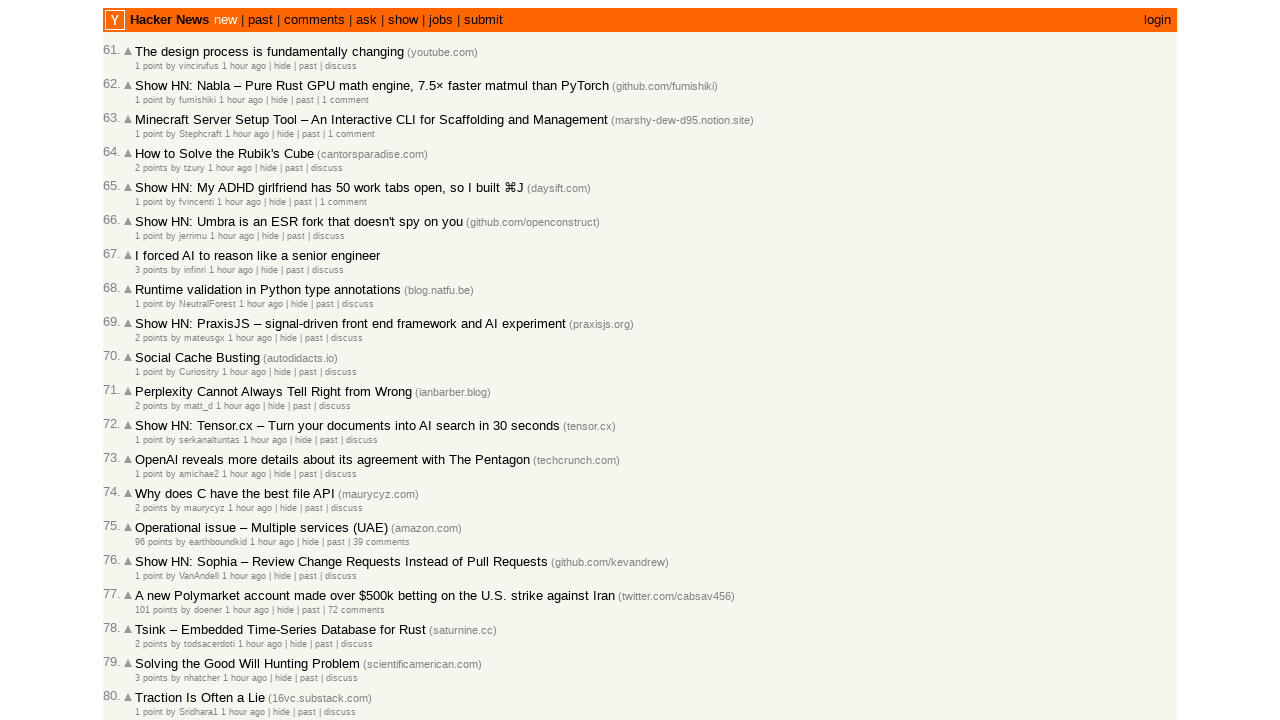

Extracted date 2026-03-01T19:30:41 from article 3, total articles collected: 63
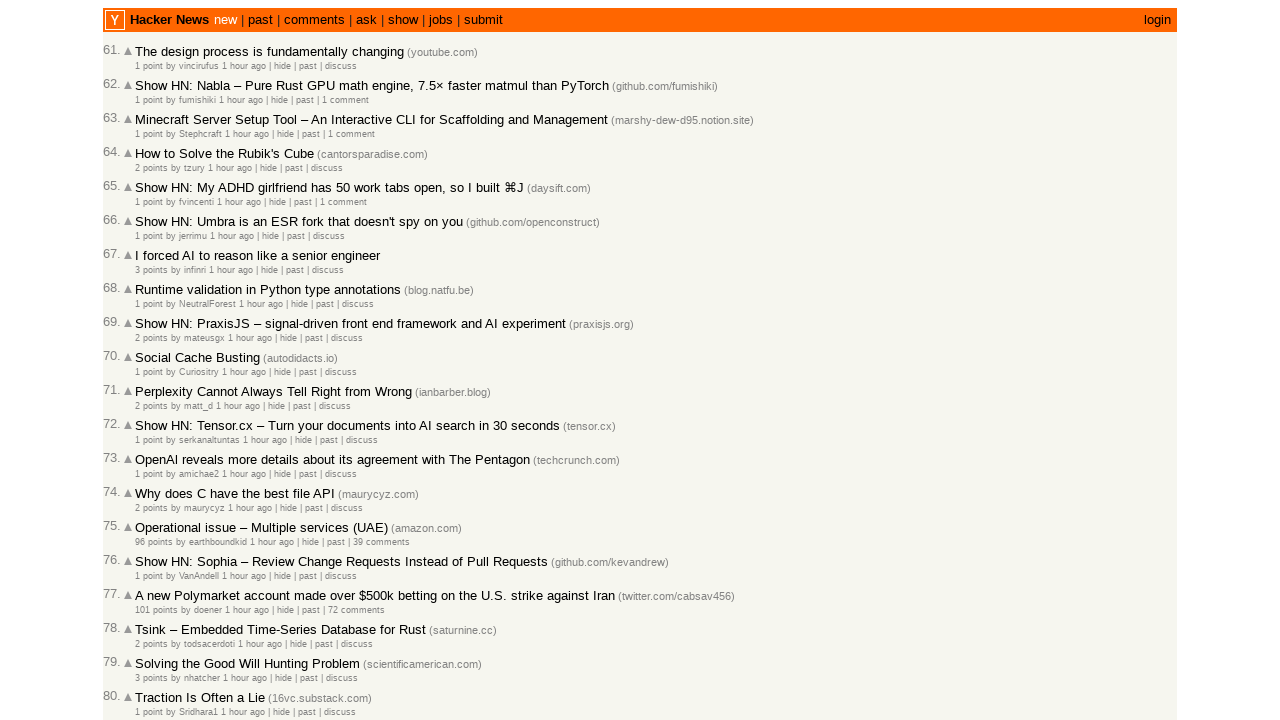

Extracted datetime attribute from article 4
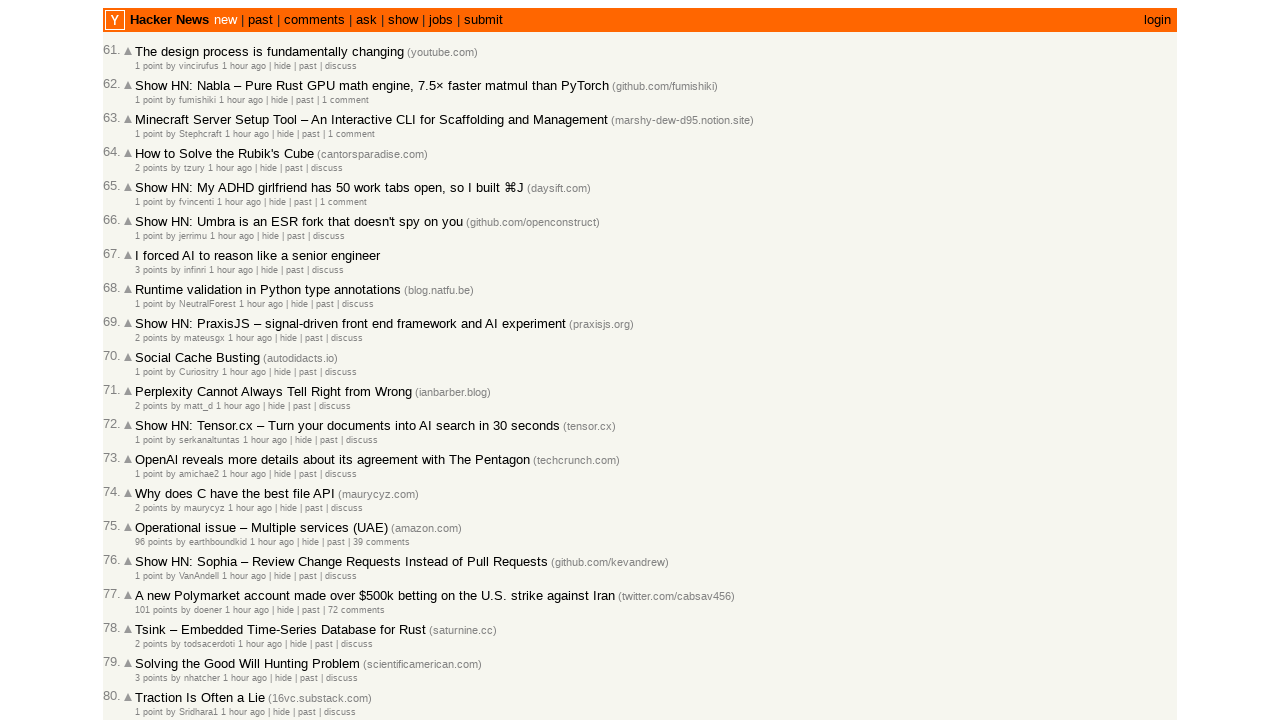

Extracted date 2026-03-01T19:30:10 from article 4, total articles collected: 64
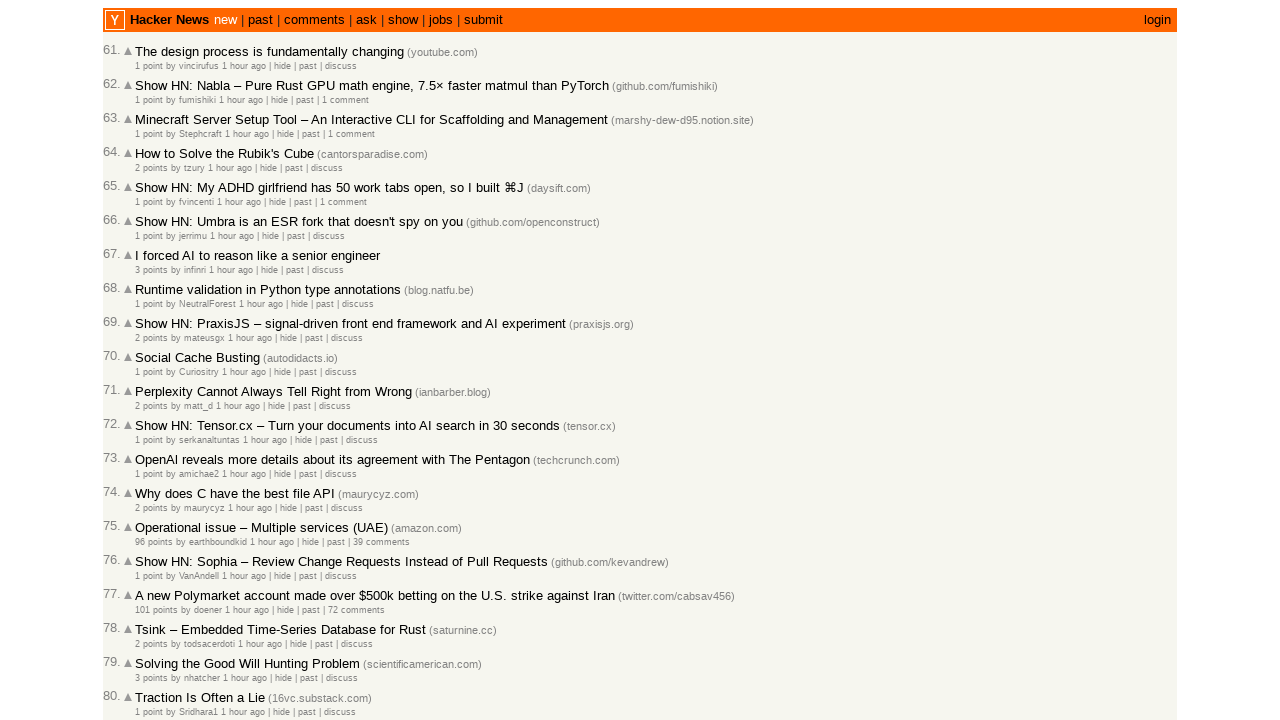

Extracted datetime attribute from article 5
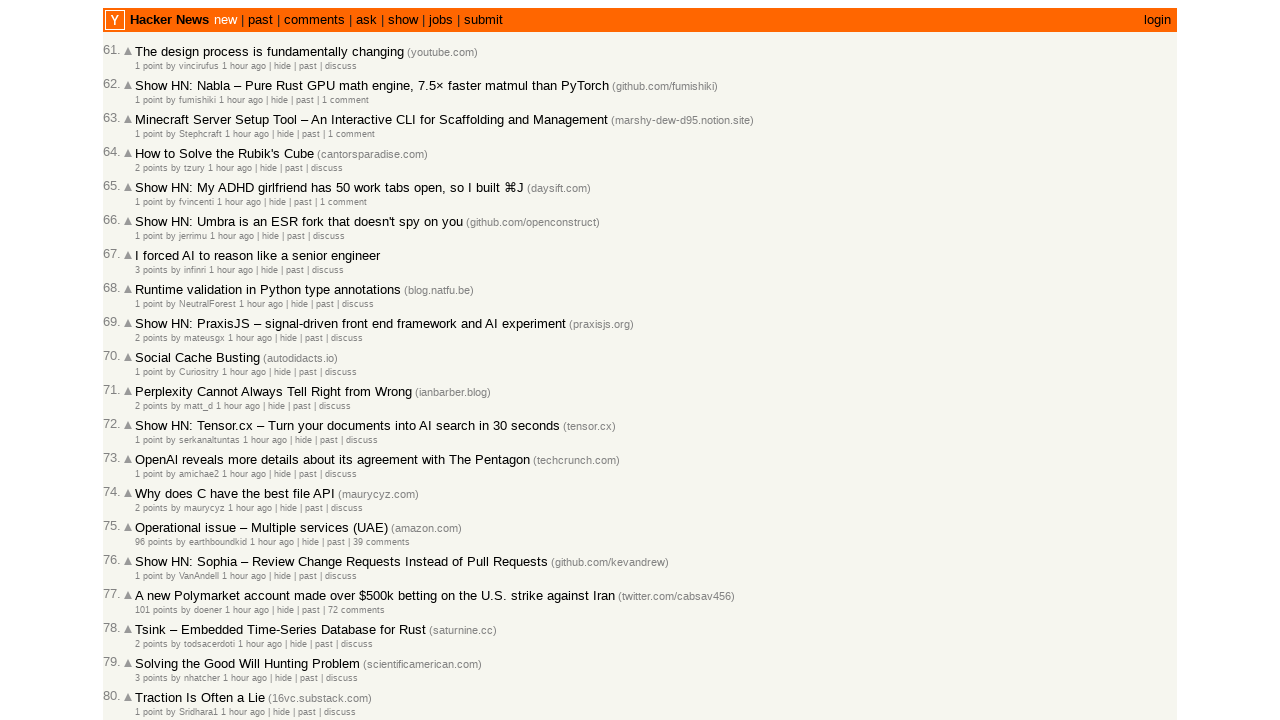

Extracted date 2026-03-01T19:29:56 from article 5, total articles collected: 65
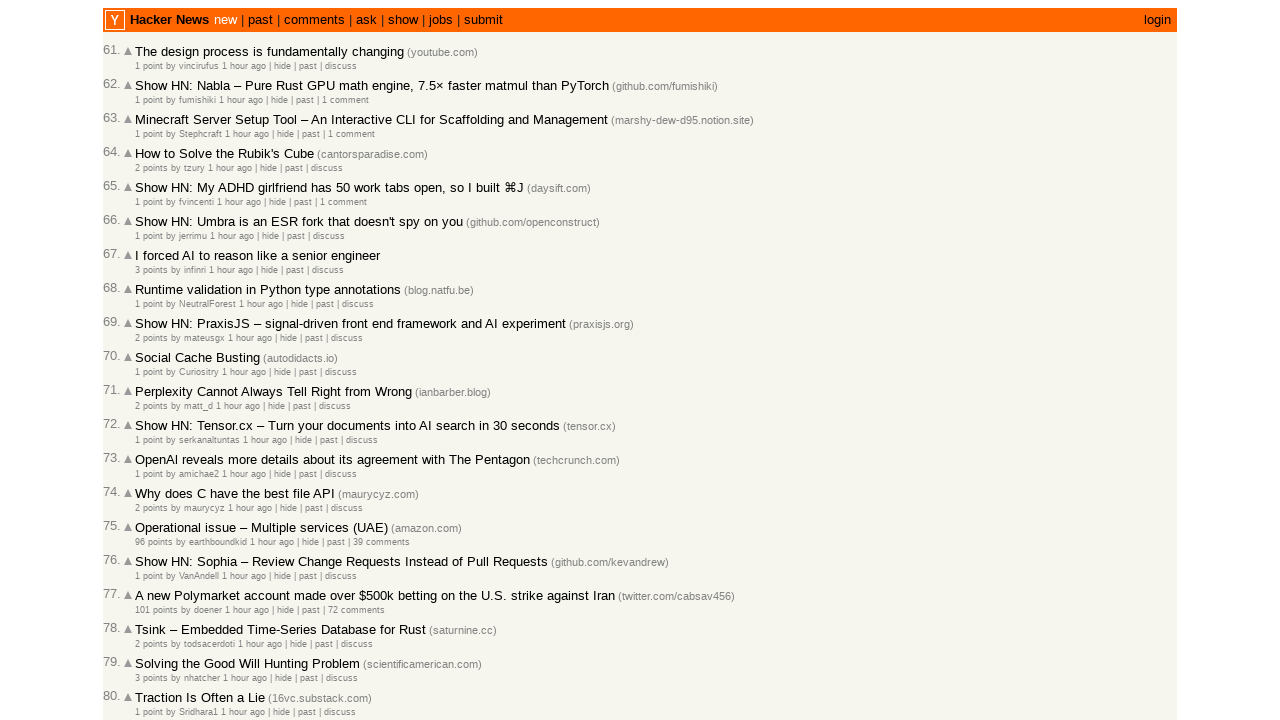

Extracted datetime attribute from article 6
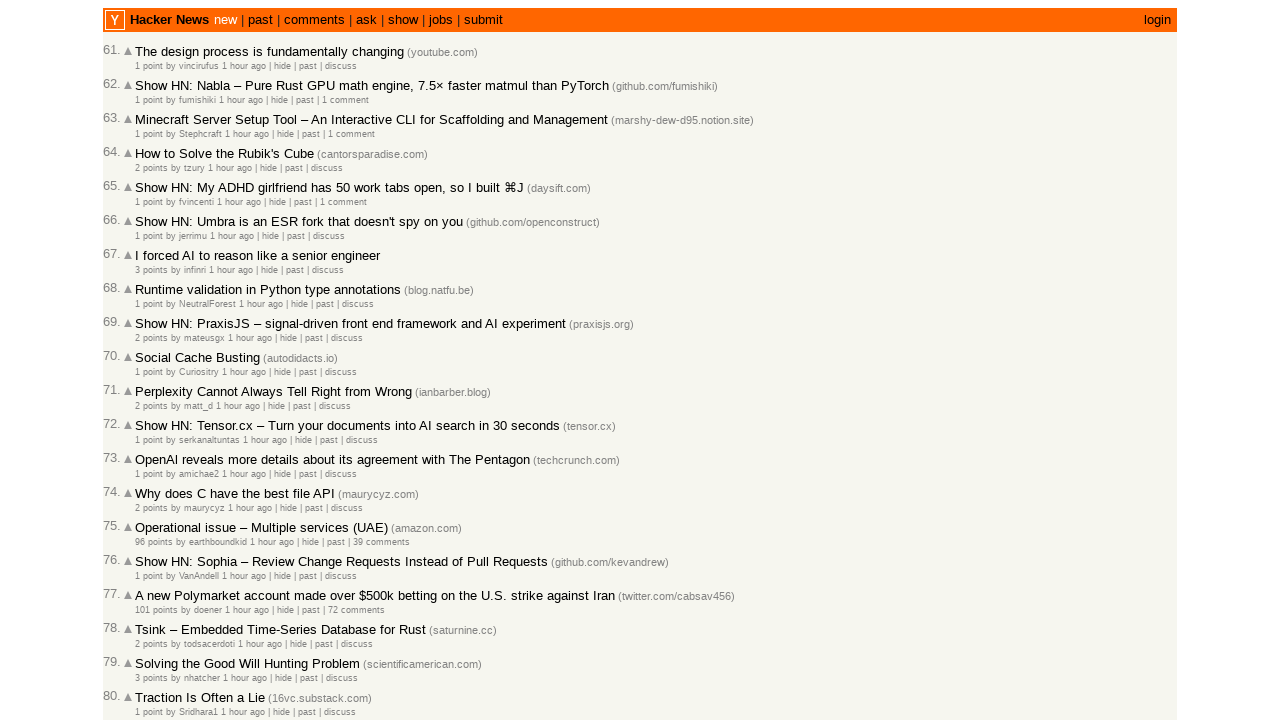

Extracted date 2026-03-01T19:29:50 from article 6, total articles collected: 66
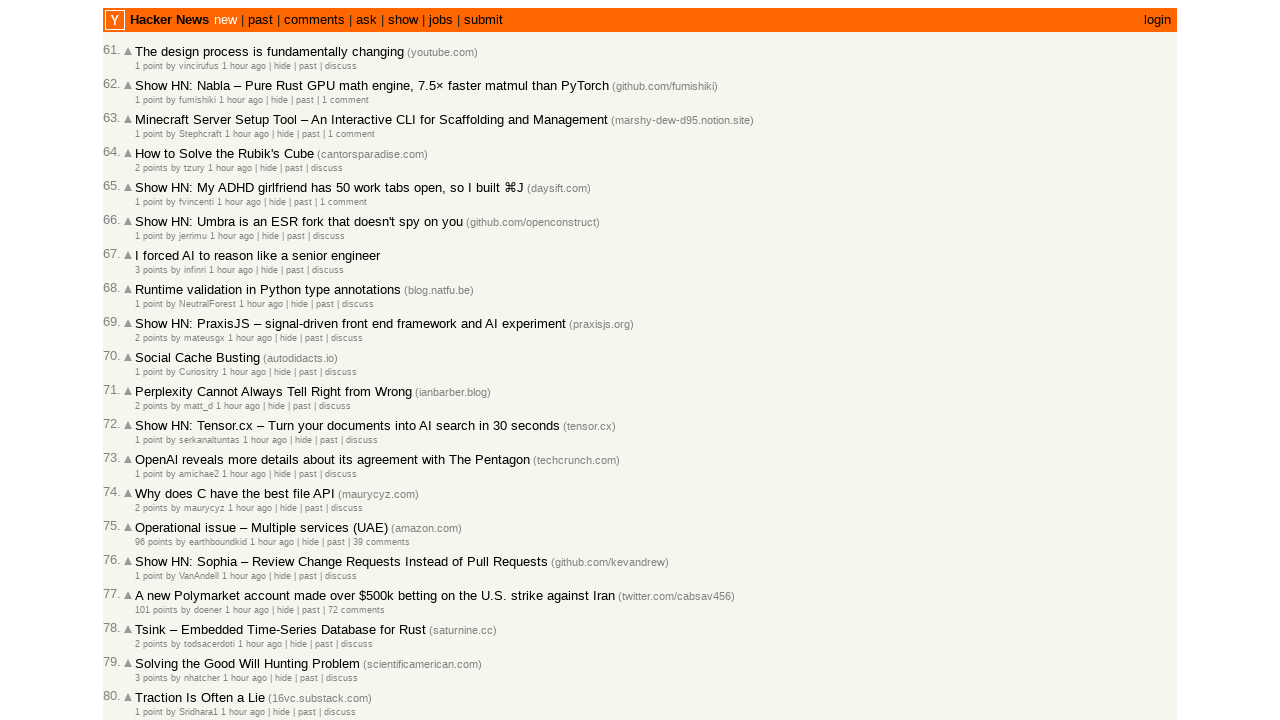

Extracted datetime attribute from article 7
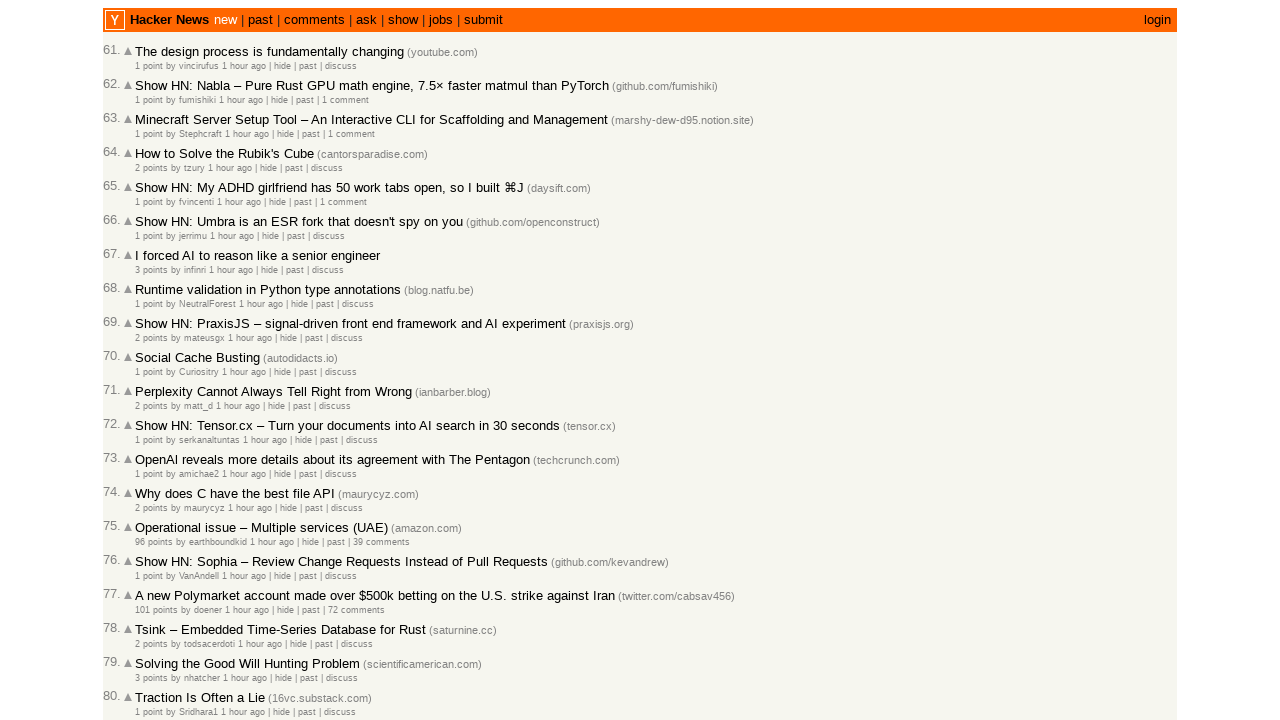

Extracted date 2026-03-01T19:28:55 from article 7, total articles collected: 67
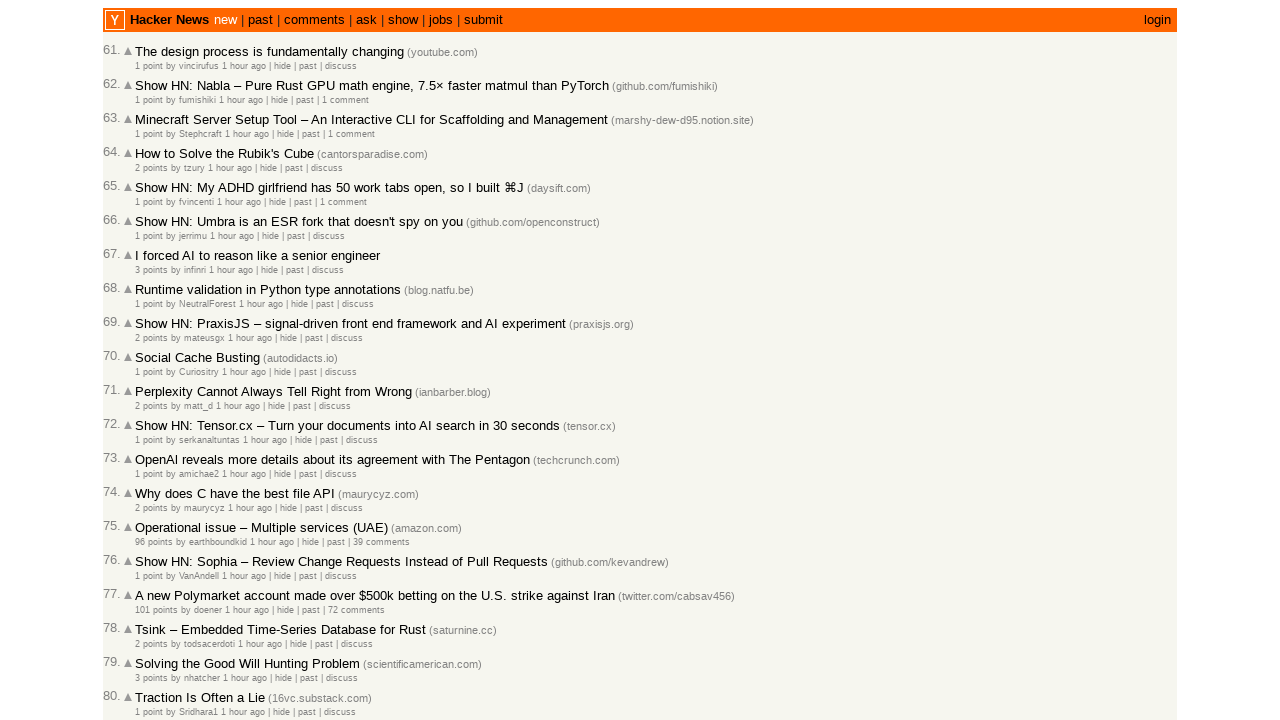

Extracted datetime attribute from article 8
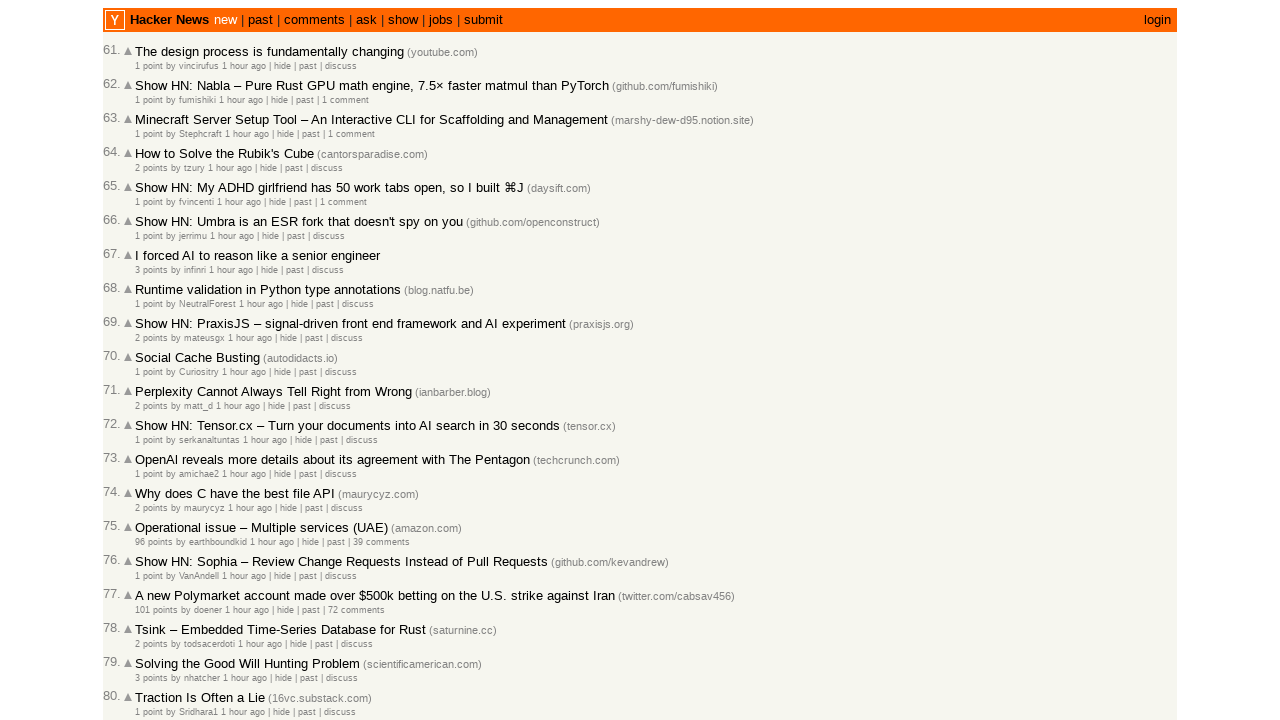

Extracted date 2026-03-01T19:28:20 from article 8, total articles collected: 68
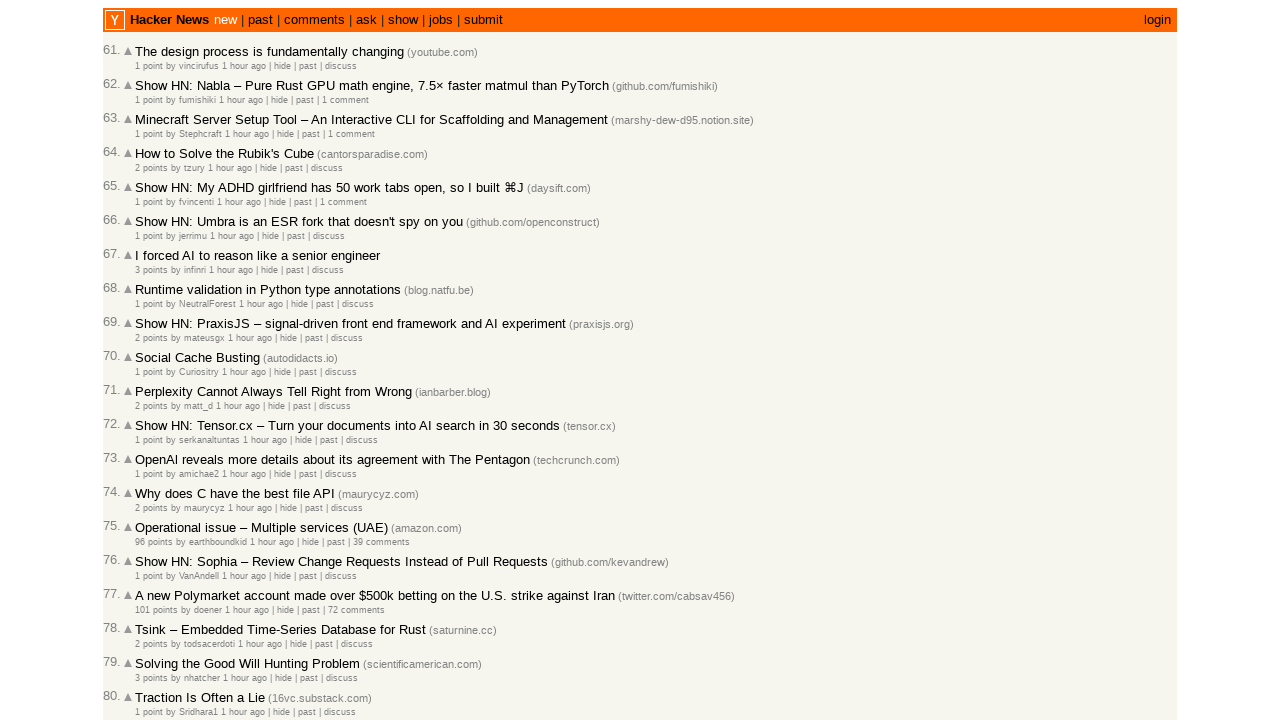

Extracted datetime attribute from article 9
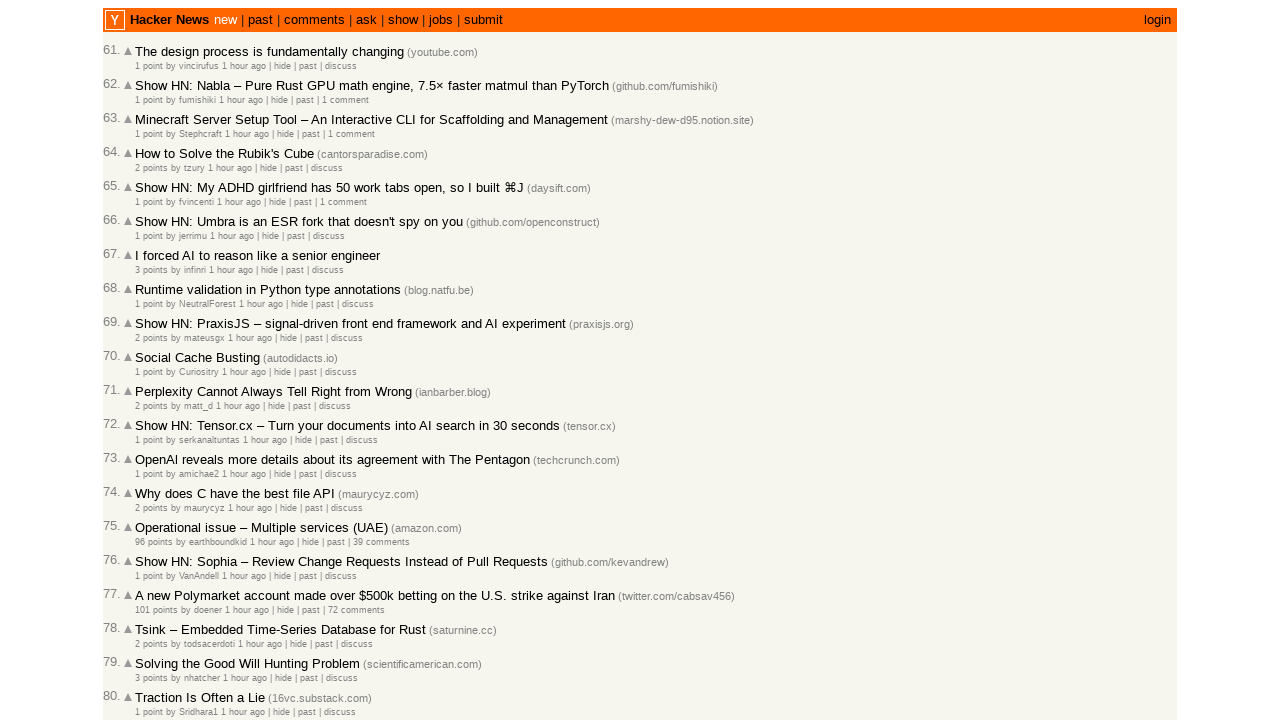

Extracted date 2026-03-01T19:27:28 from article 9, total articles collected: 69
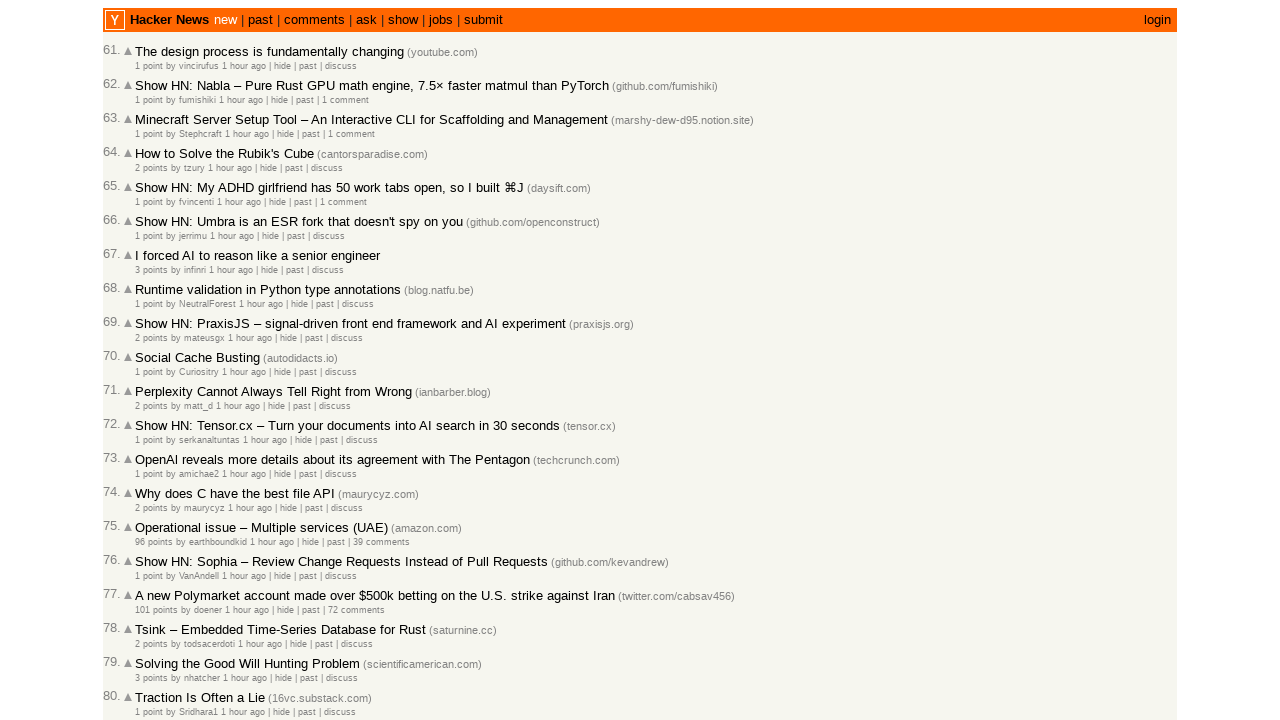

Extracted datetime attribute from article 10
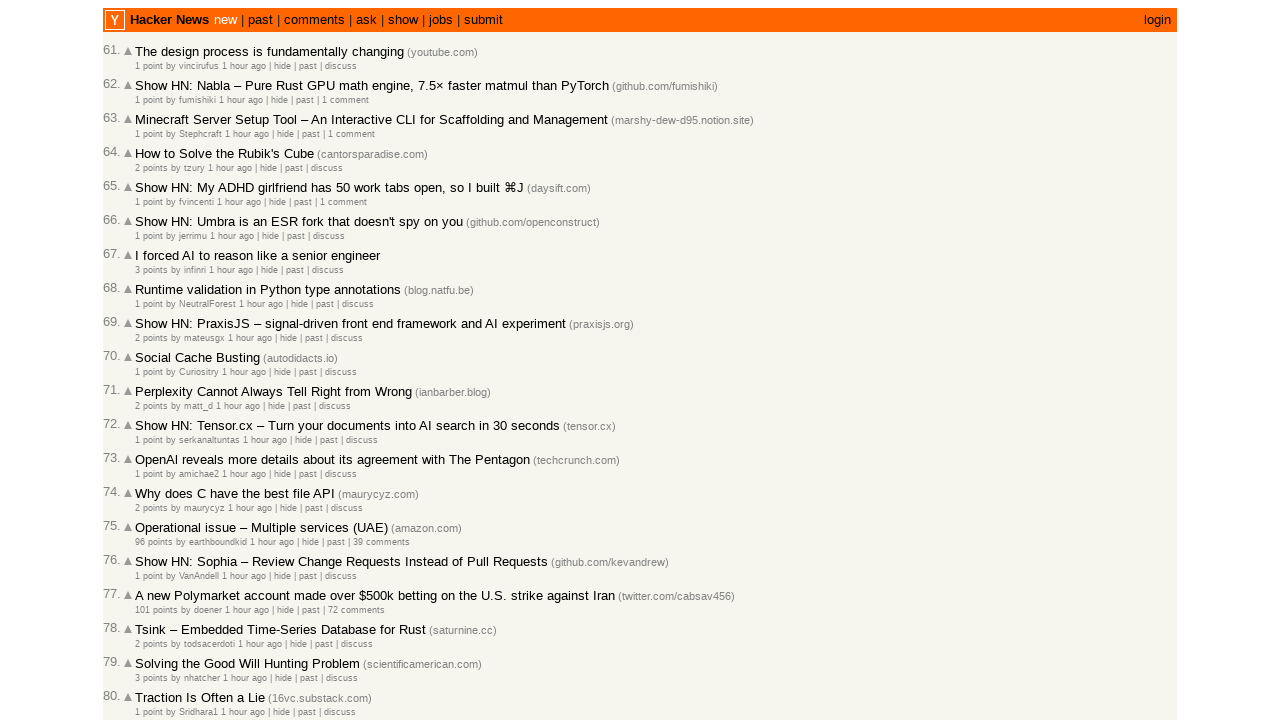

Extracted date 2026-03-01T19:26:19 from article 10, total articles collected: 70
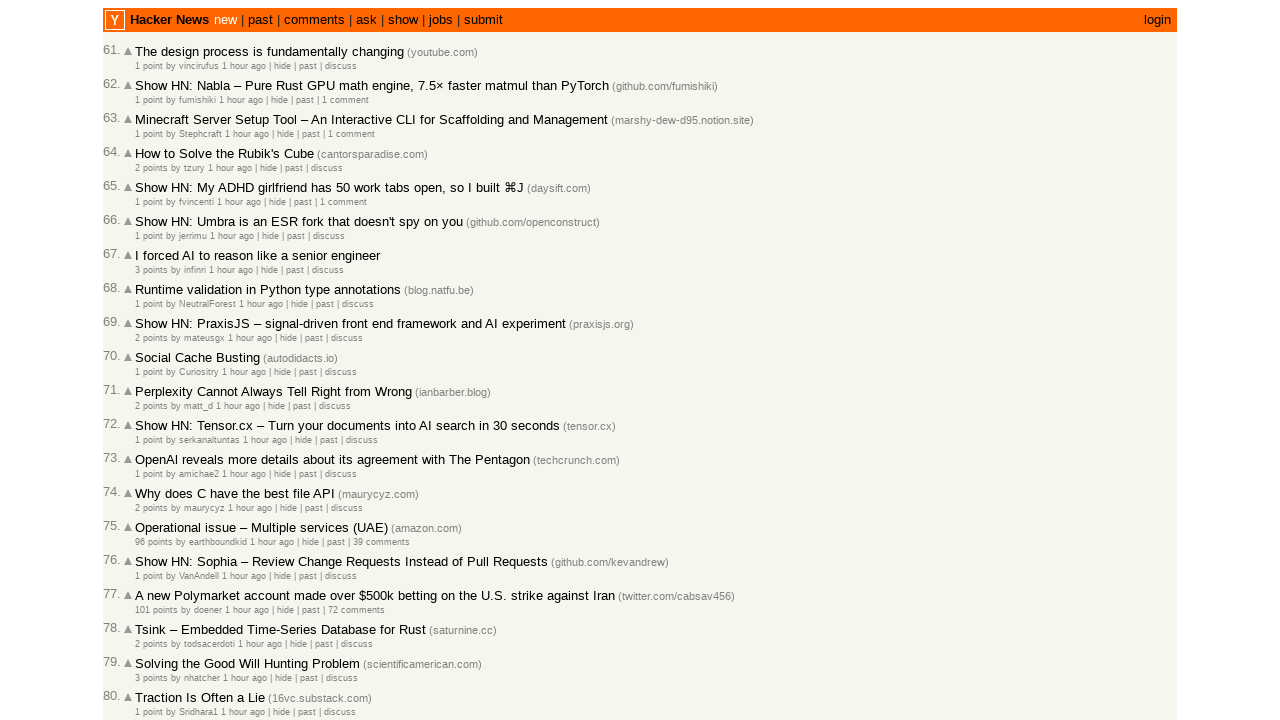

Extracted datetime attribute from article 11
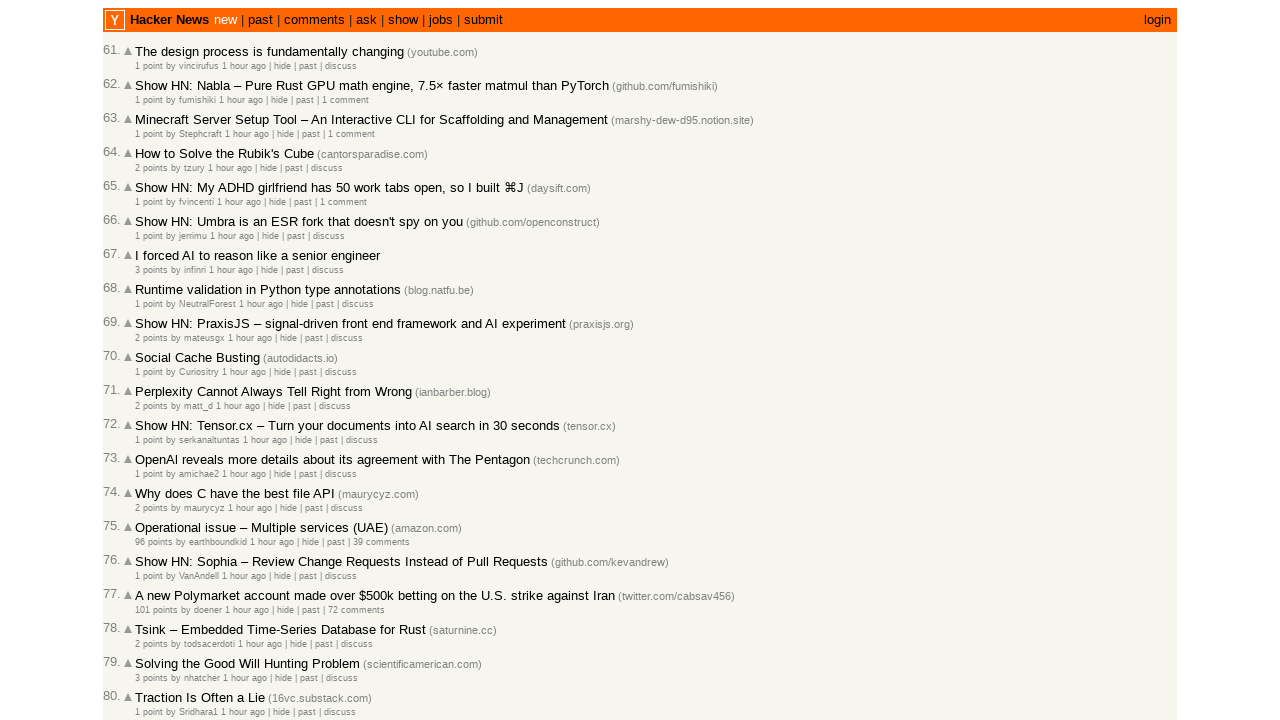

Extracted date 2026-03-01T19:26:19 from article 11, total articles collected: 71
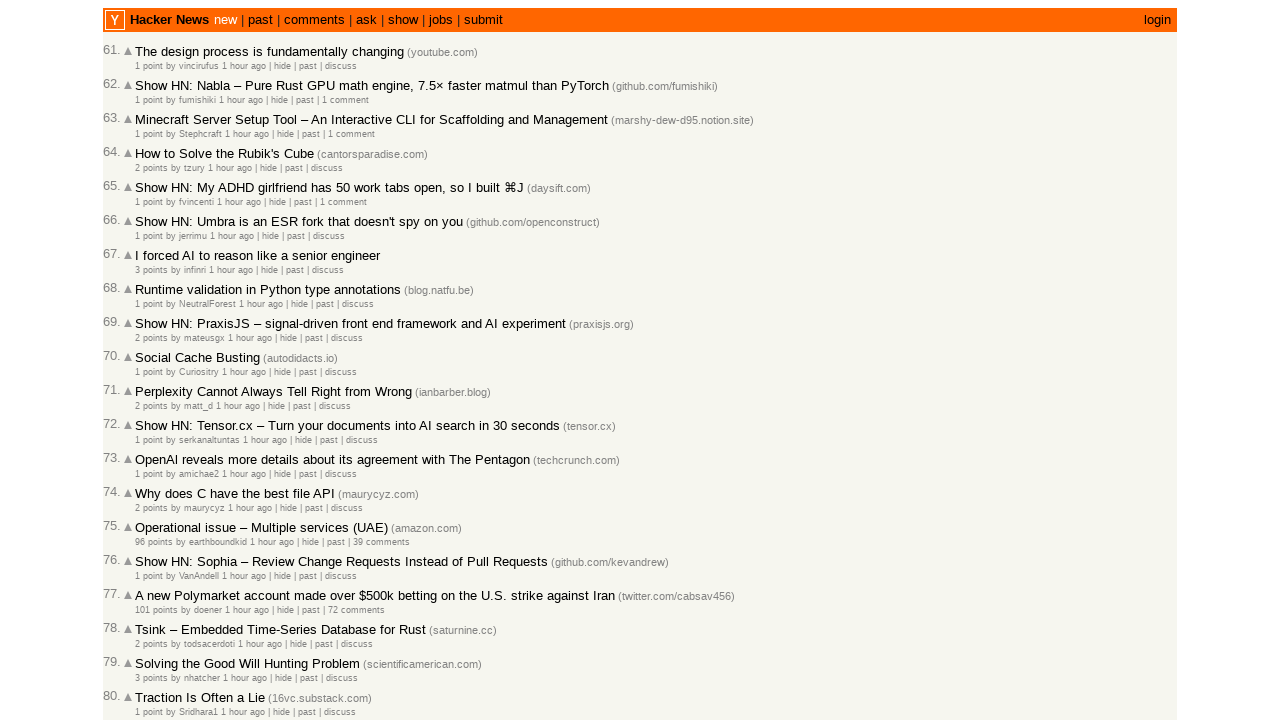

Extracted datetime attribute from article 12
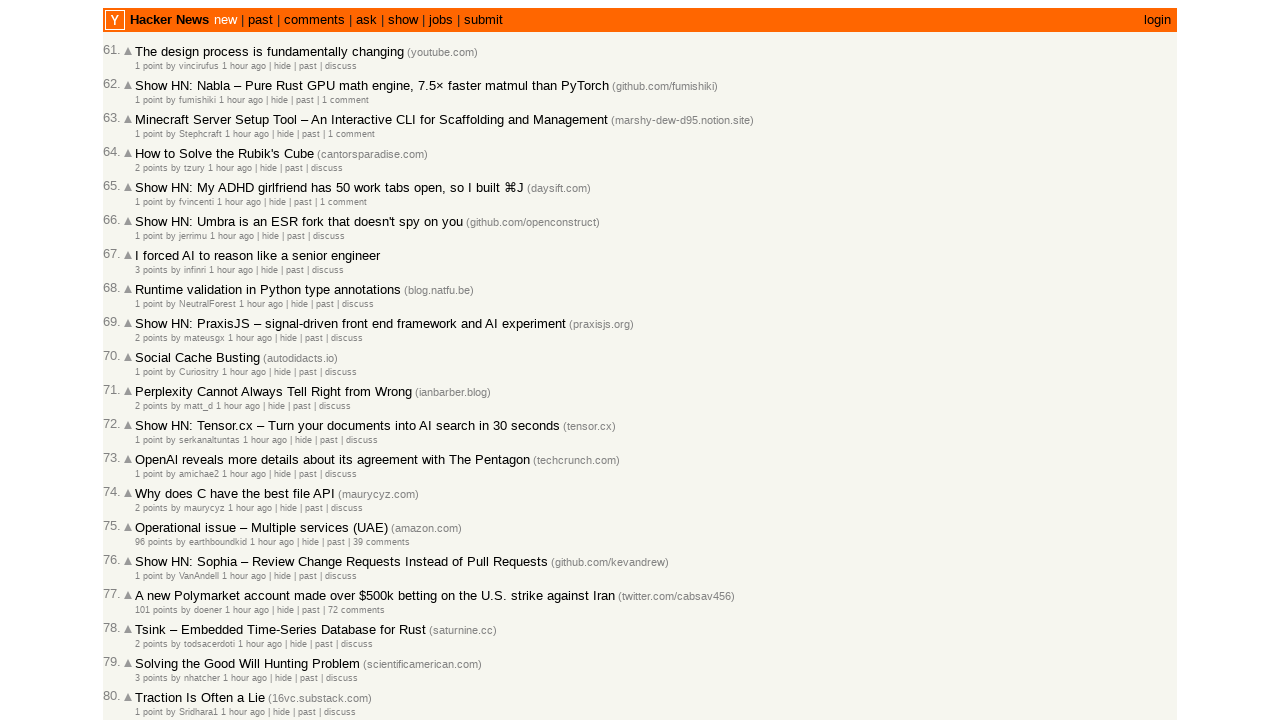

Extracted date 2026-03-01T19:25:25 from article 12, total articles collected: 72
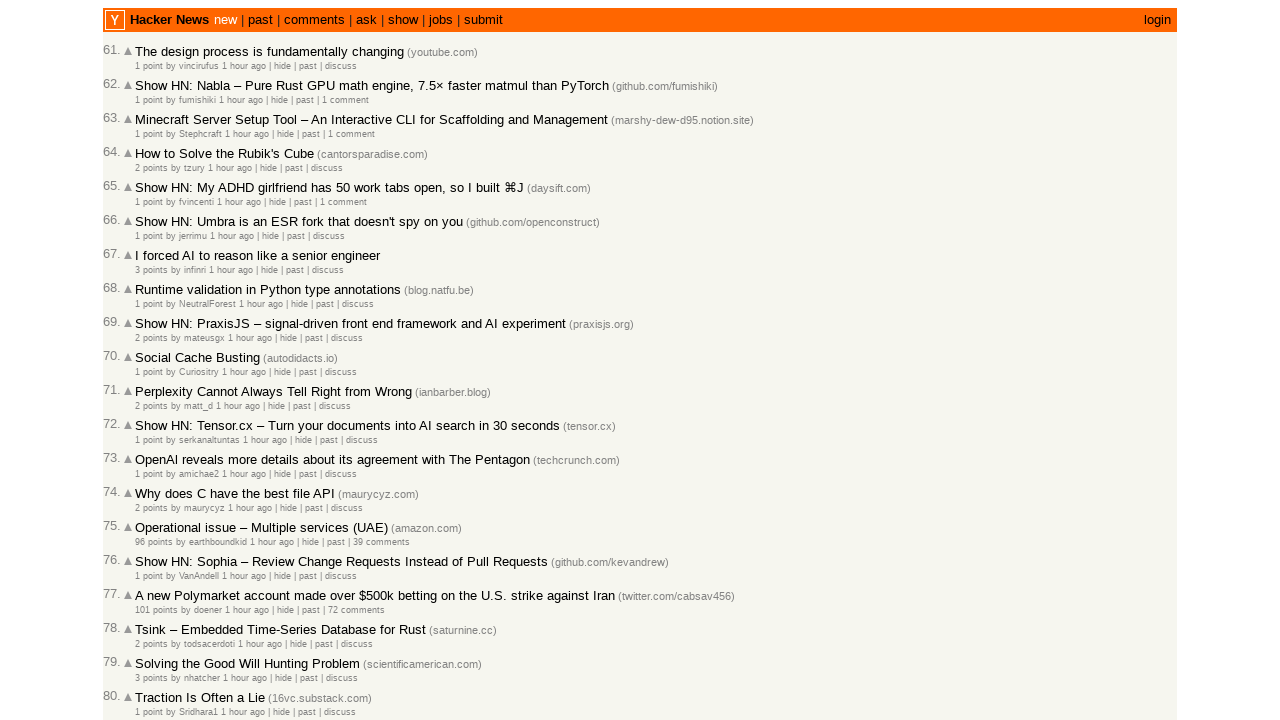

Extracted datetime attribute from article 13
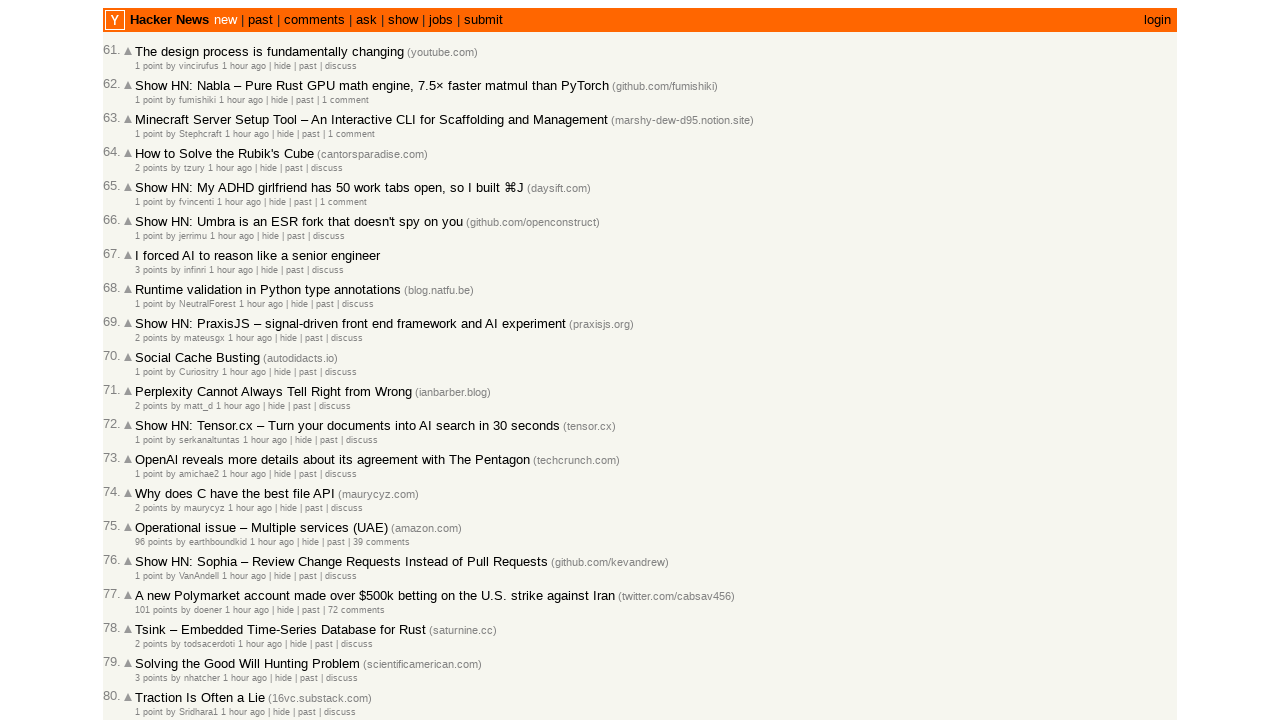

Extracted date 2026-03-01T19:25:23 from article 13, total articles collected: 73
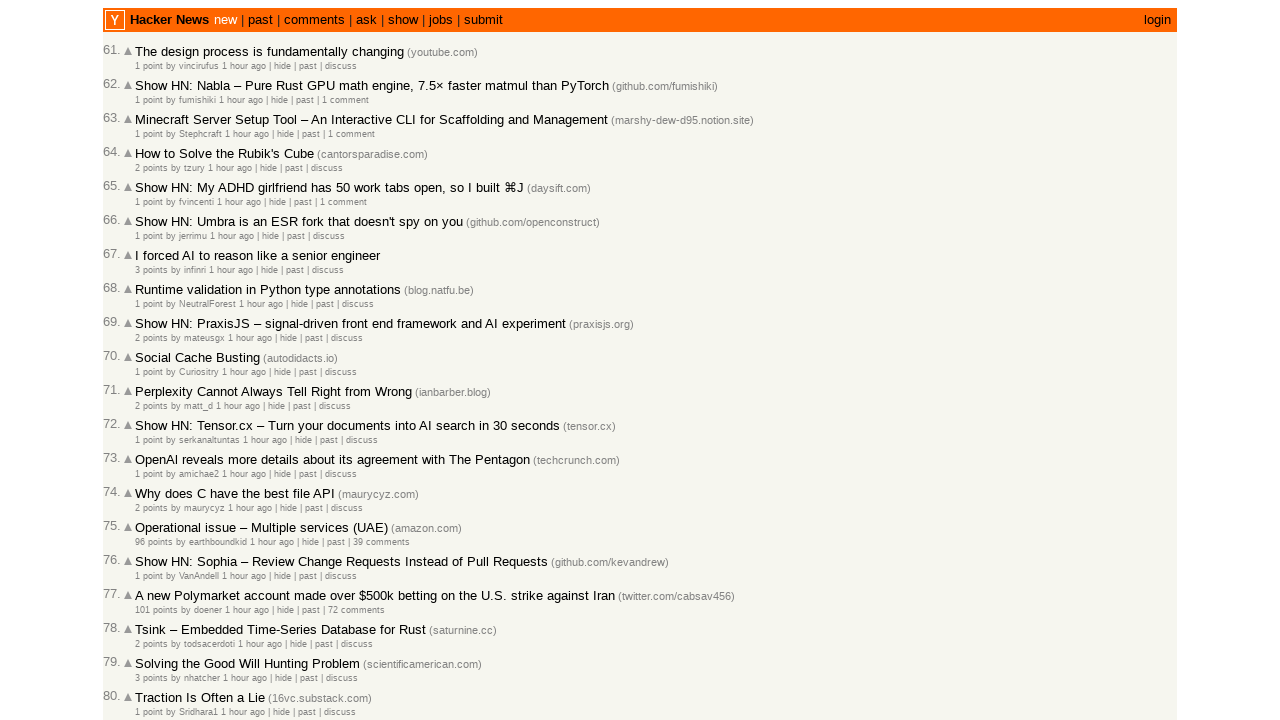

Extracted datetime attribute from article 14
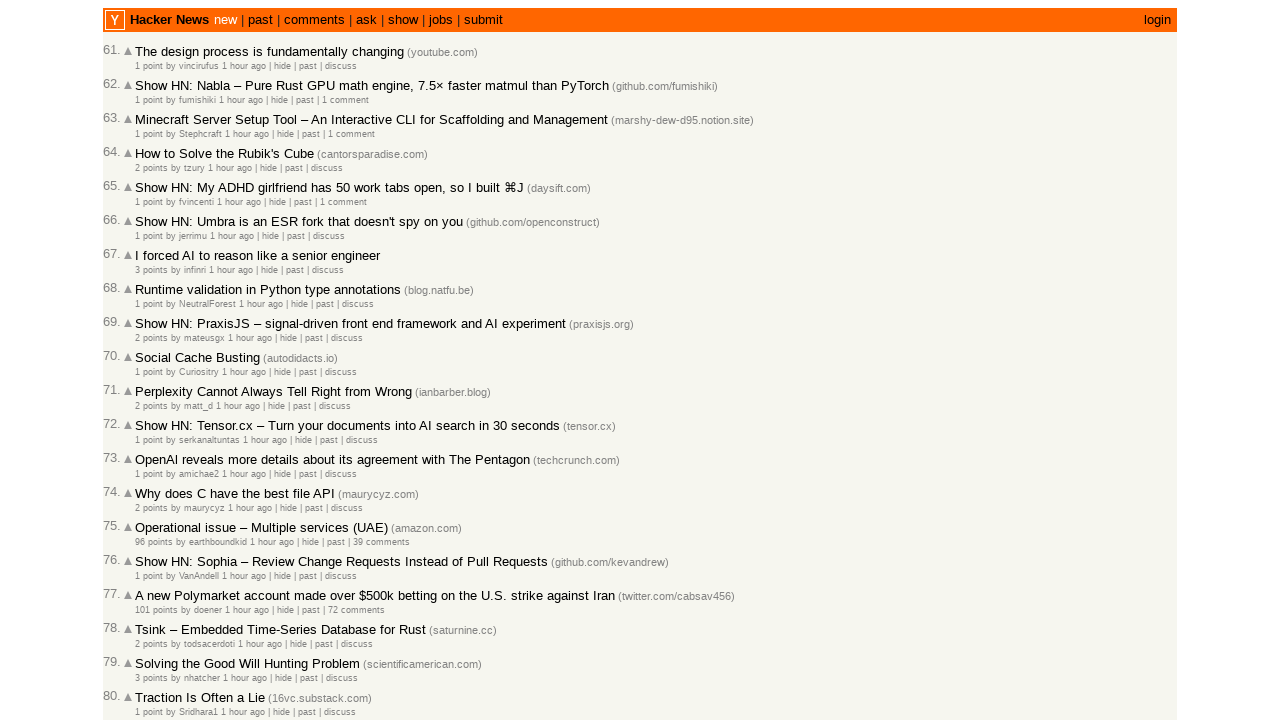

Extracted date 2026-03-01T19:25:04 from article 14, total articles collected: 74
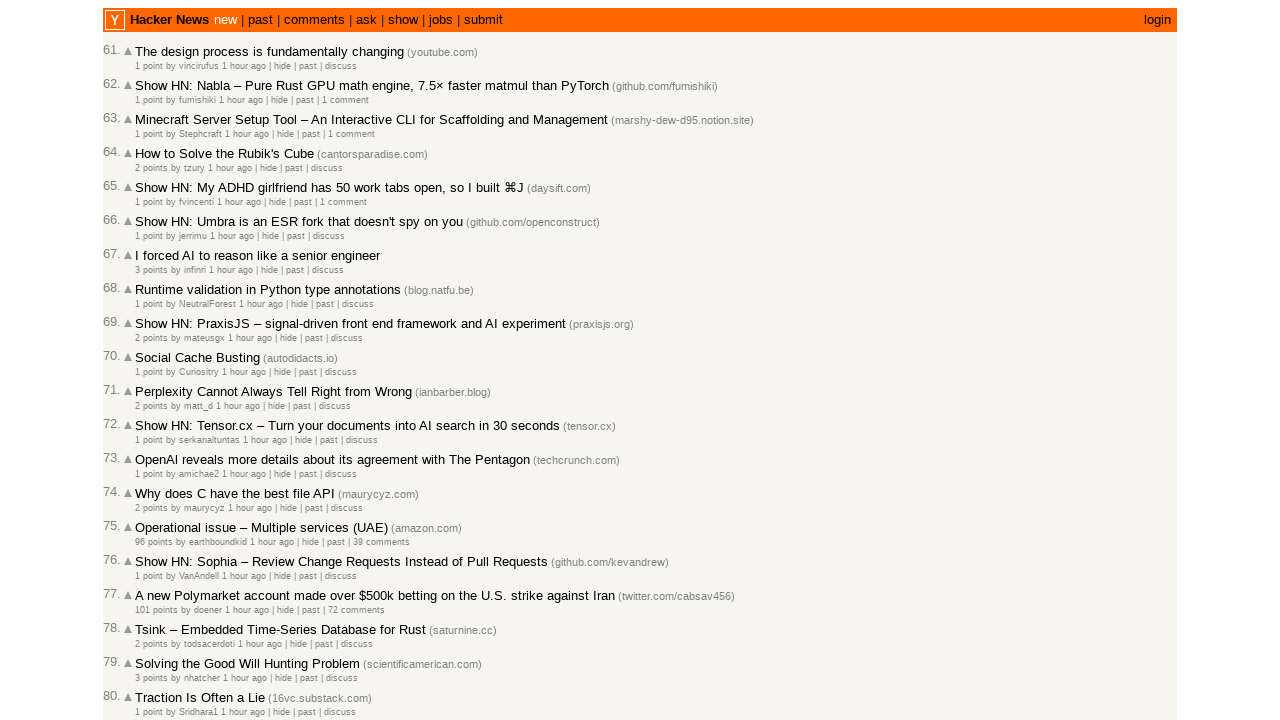

Extracted datetime attribute from article 15
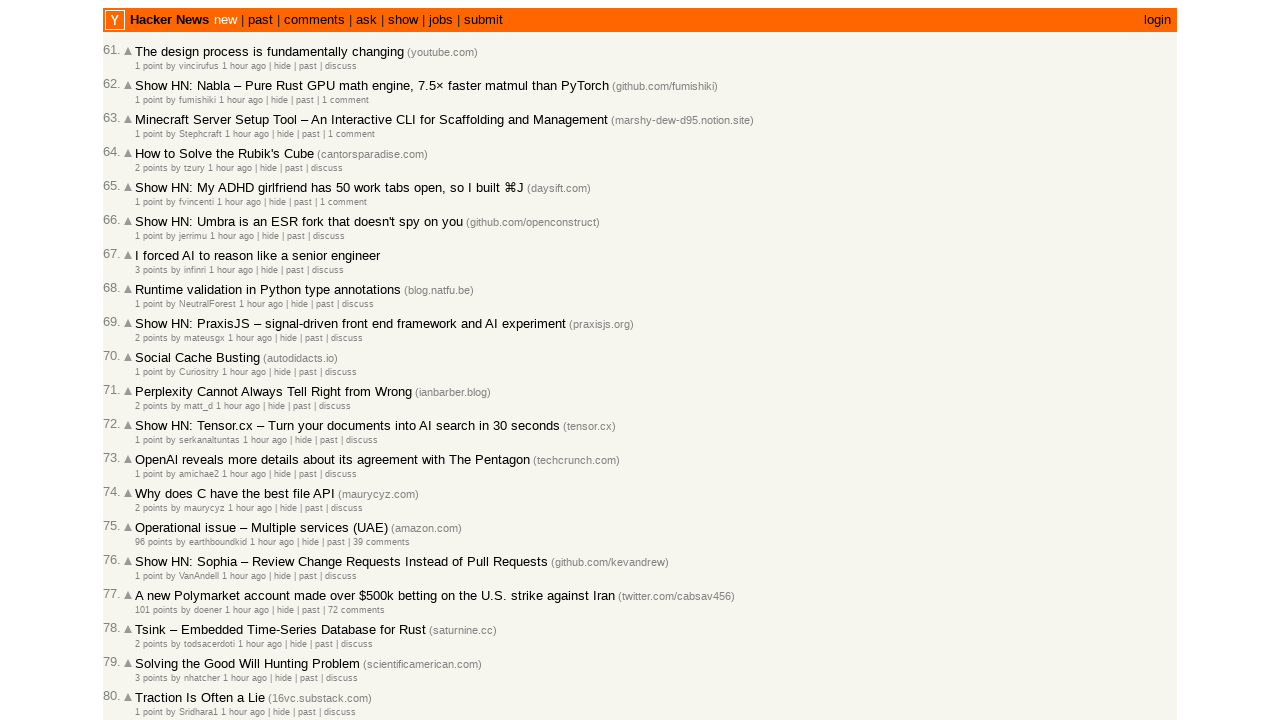

Extracted date 2026-03-01T19:24:30 from article 15, total articles collected: 75
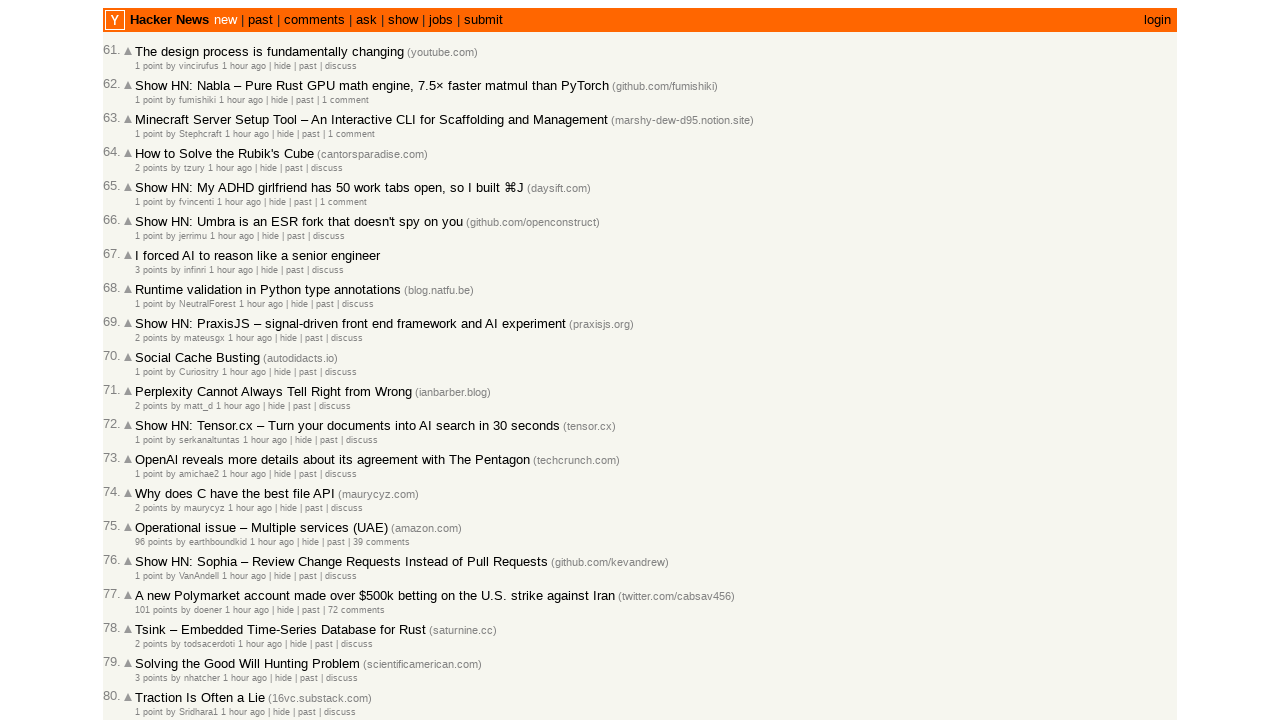

Extracted datetime attribute from article 16
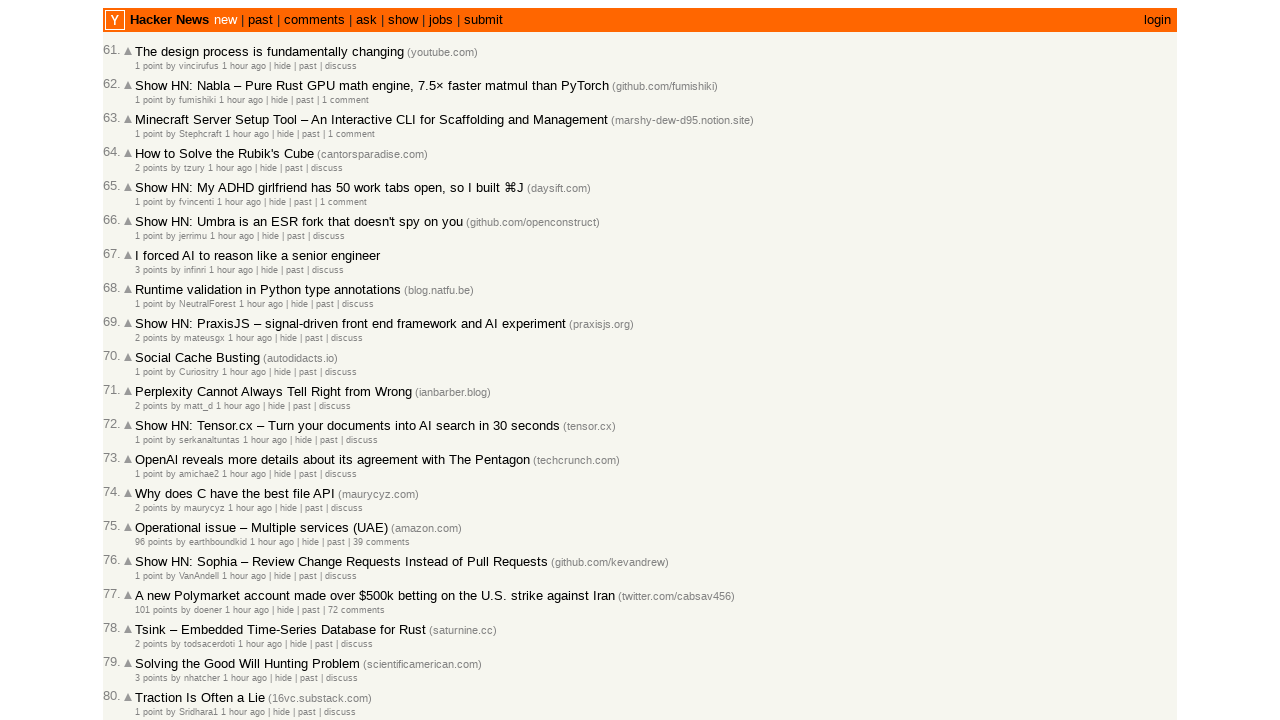

Extracted date 2026-03-01T19:23:09 from article 16, total articles collected: 76
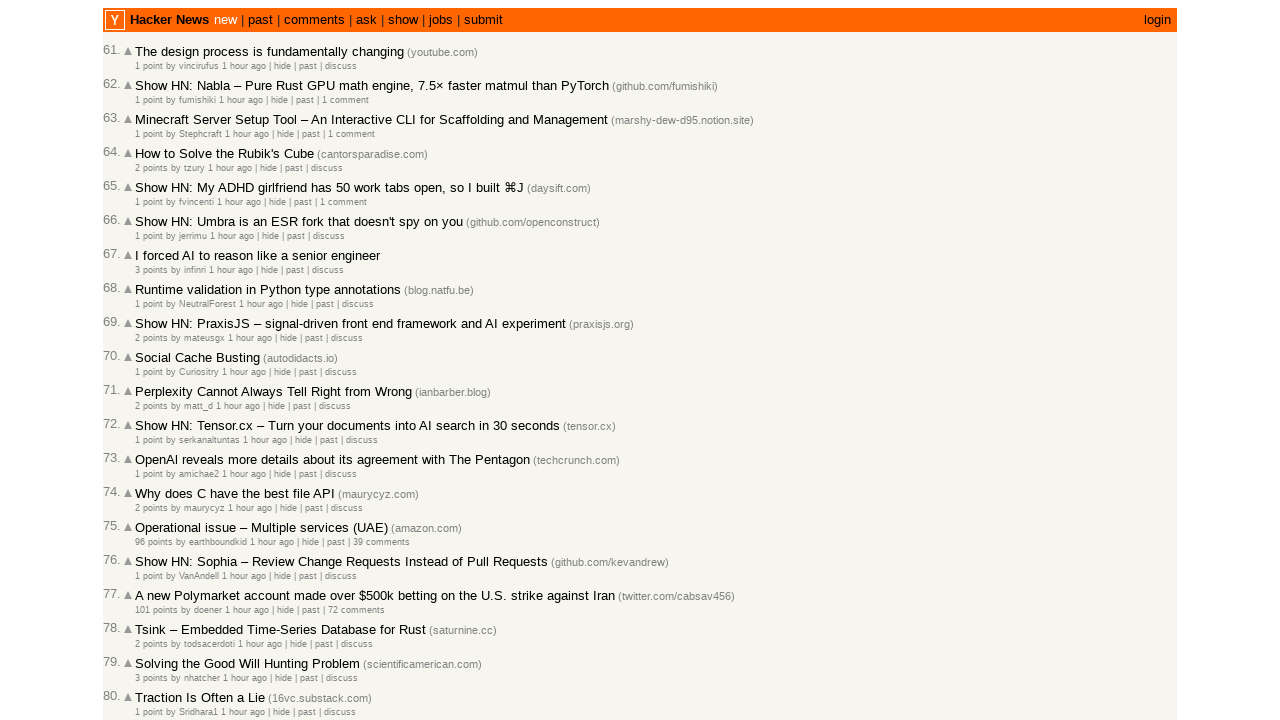

Extracted datetime attribute from article 17
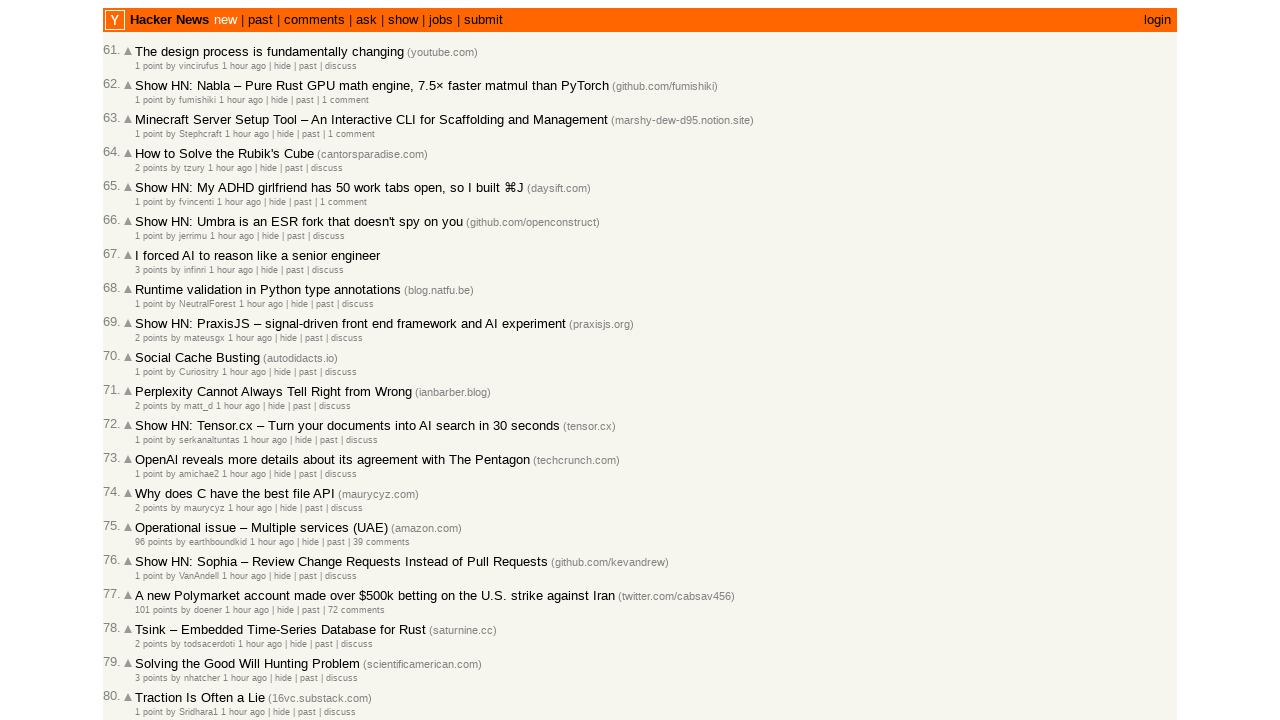

Extracted date 2026-03-01T19:22:47 from article 17, total articles collected: 77
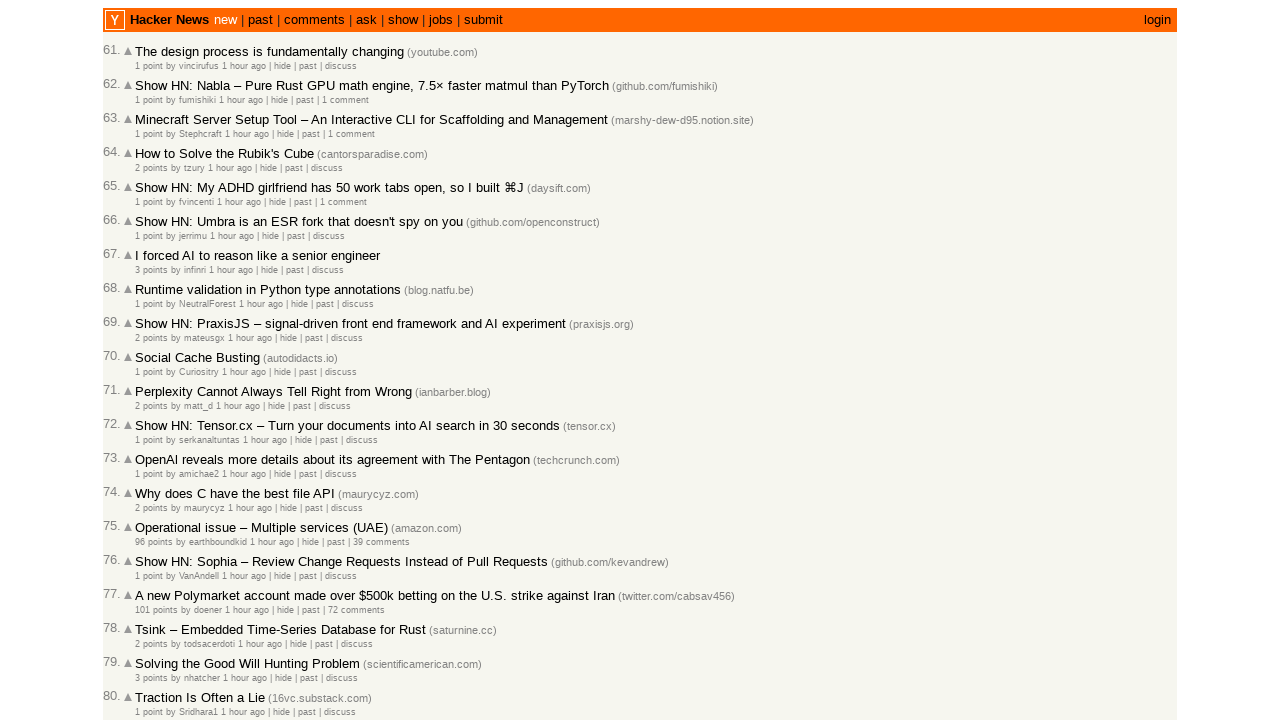

Extracted datetime attribute from article 18
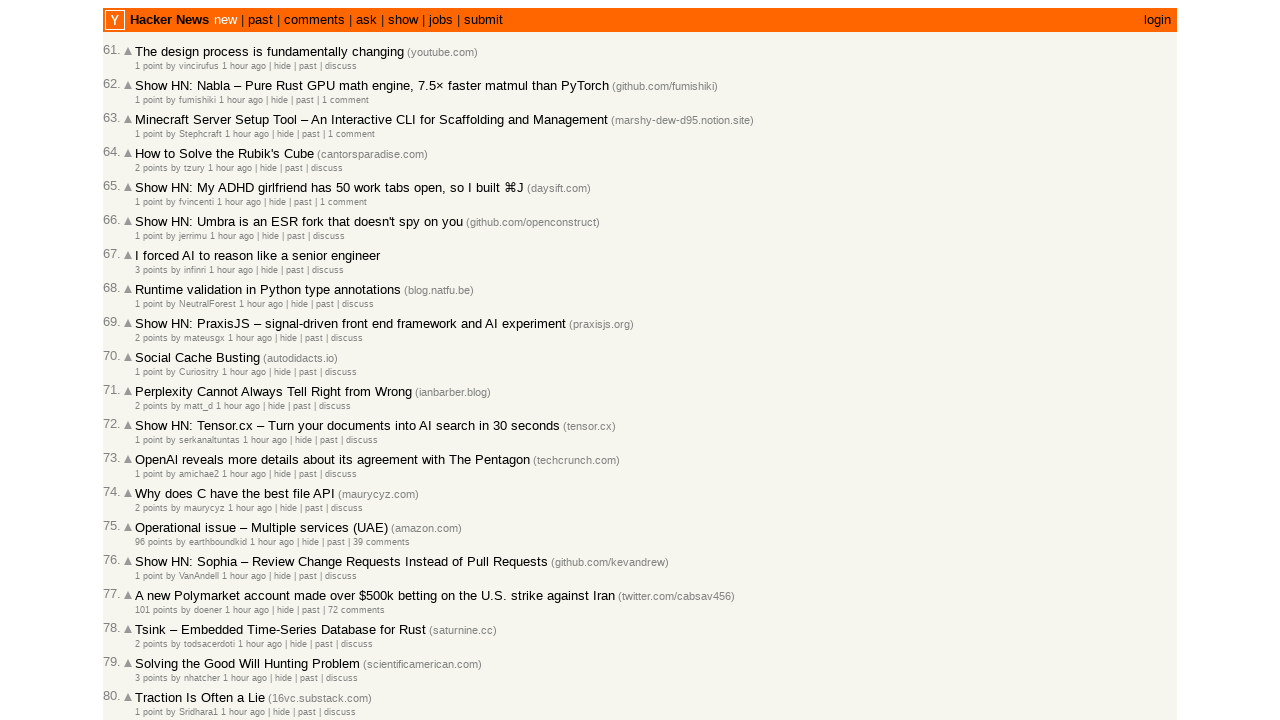

Extracted date 2026-03-01T19:21:13 from article 18, total articles collected: 78
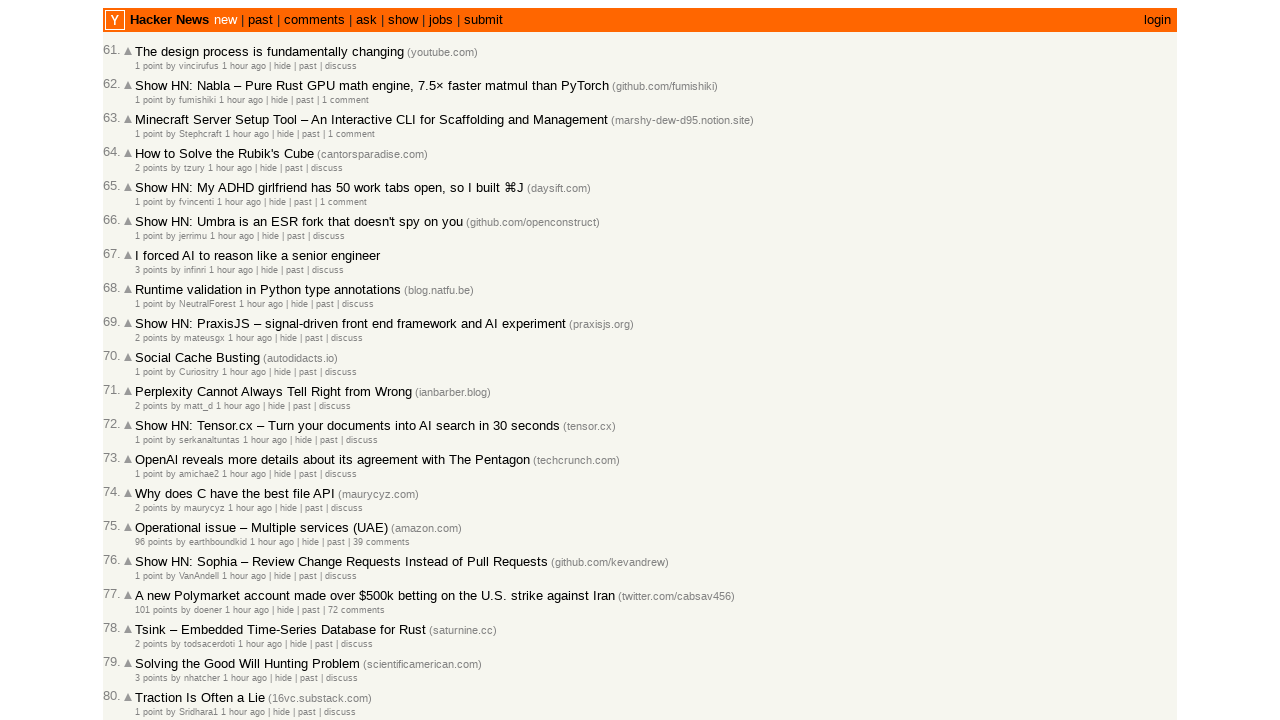

Extracted datetime attribute from article 19
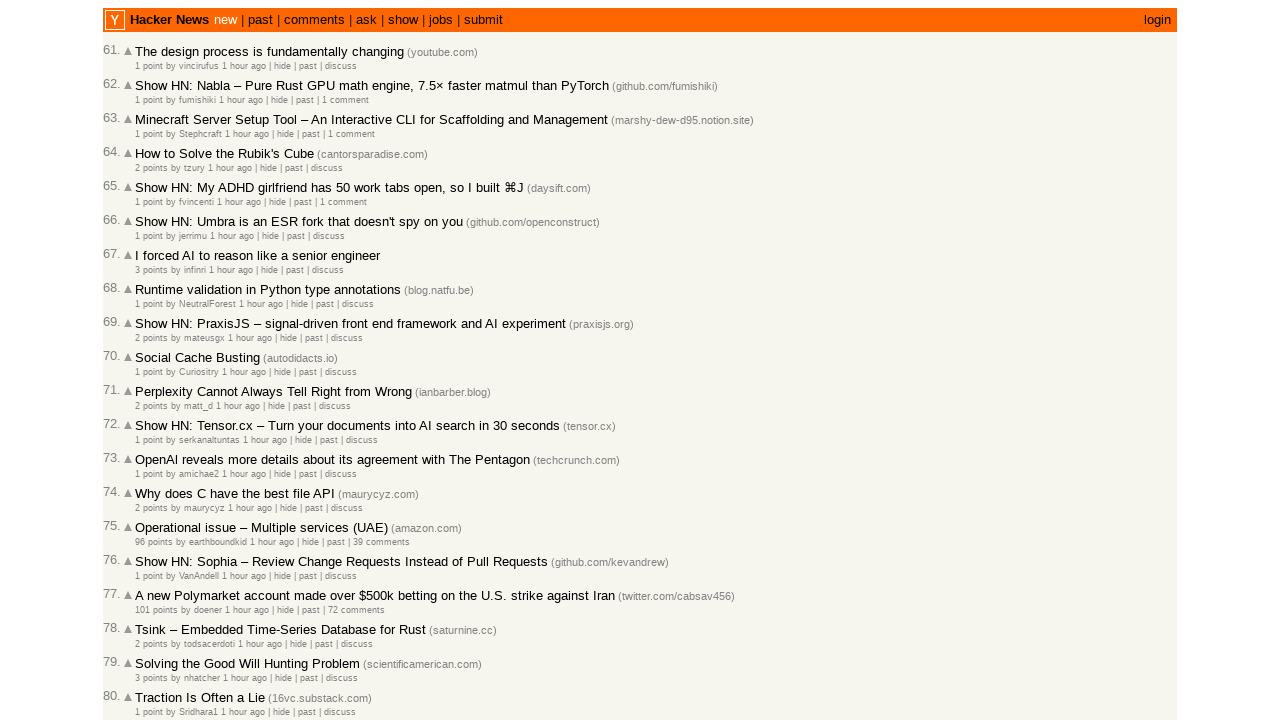

Extracted date 2026-03-01T19:18:25 from article 19, total articles collected: 79
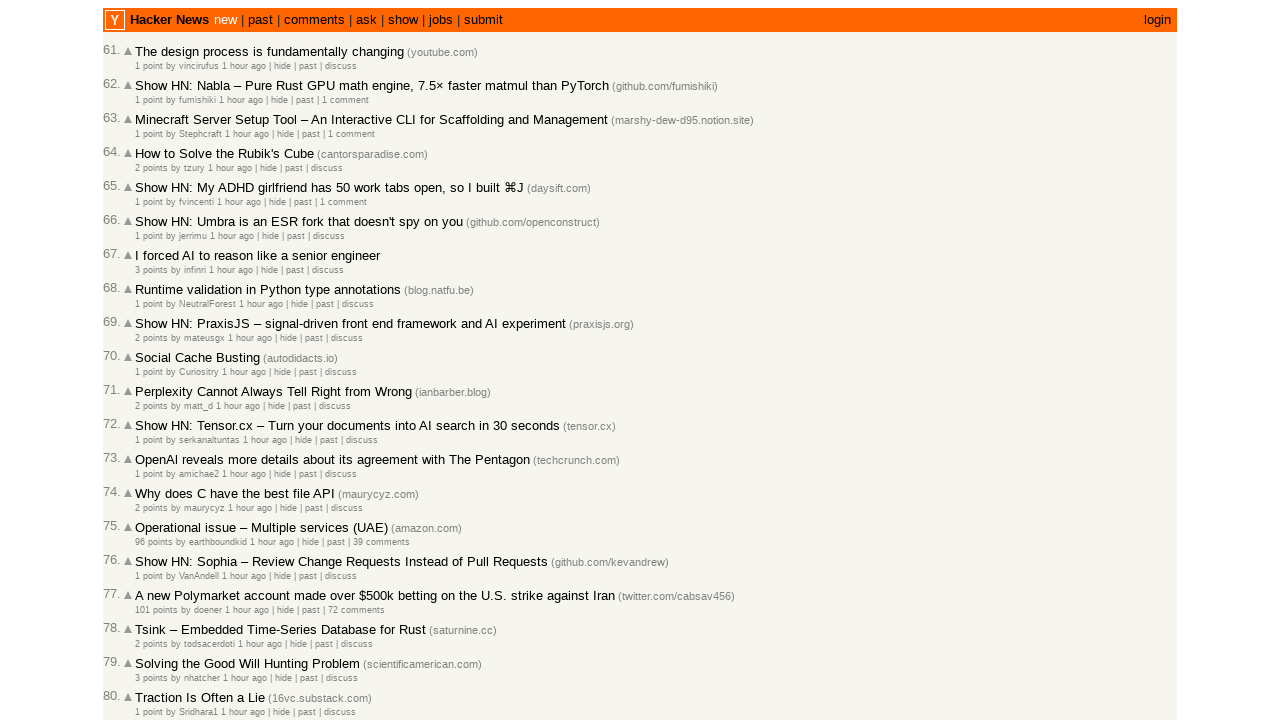

Extracted datetime attribute from article 20
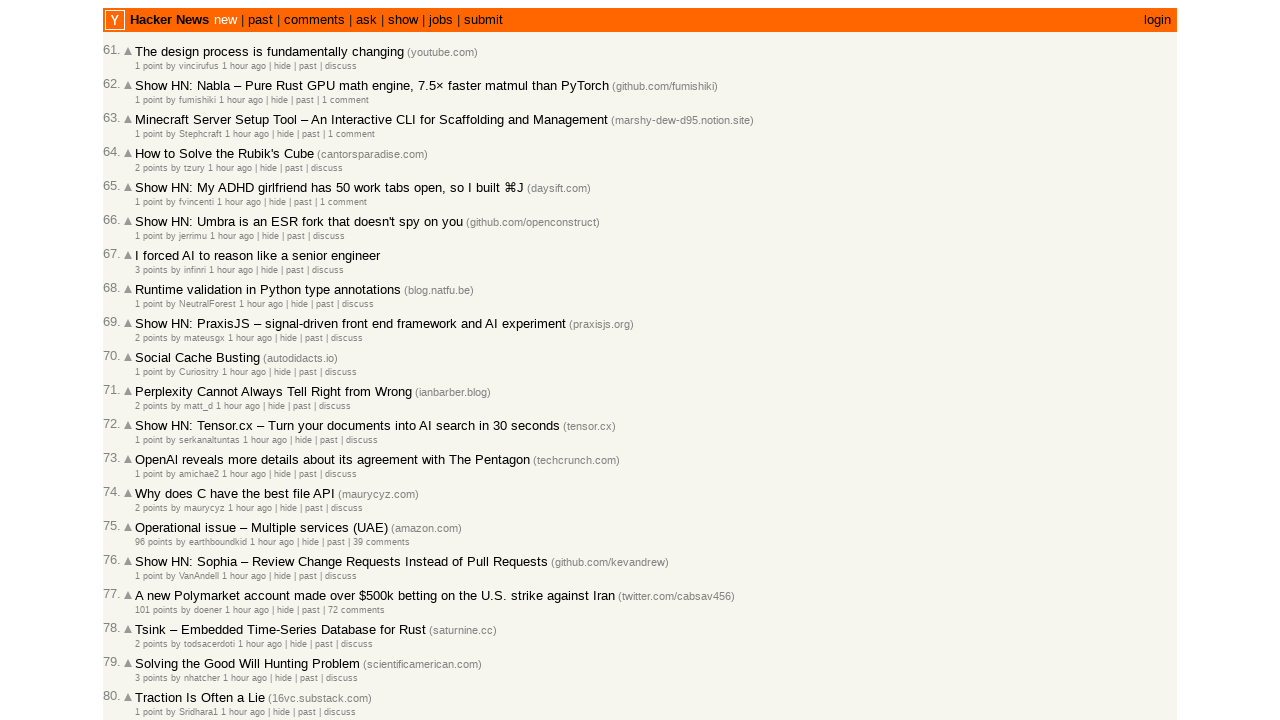

Extracted date 2026-03-01T19:17:46 from article 20, total articles collected: 80
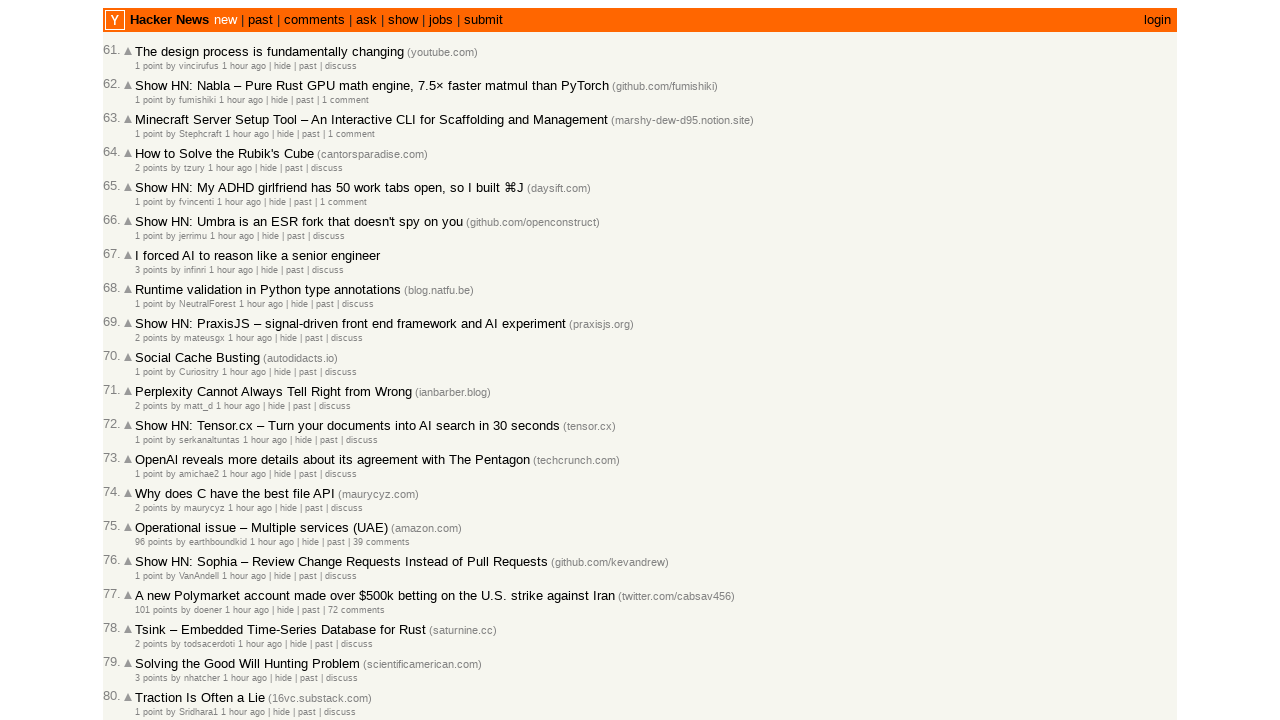

Extracted datetime attribute from article 21
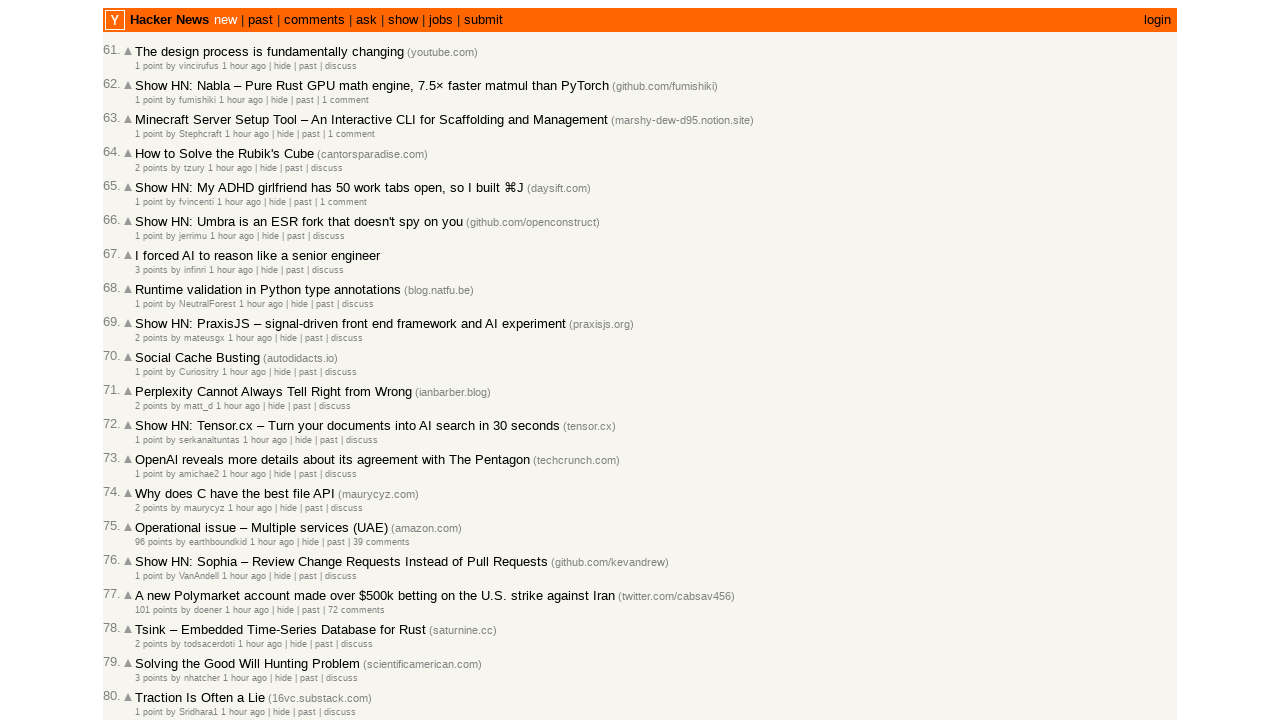

Extracted date 2026-03-01T19:17:40 from article 21, total articles collected: 81
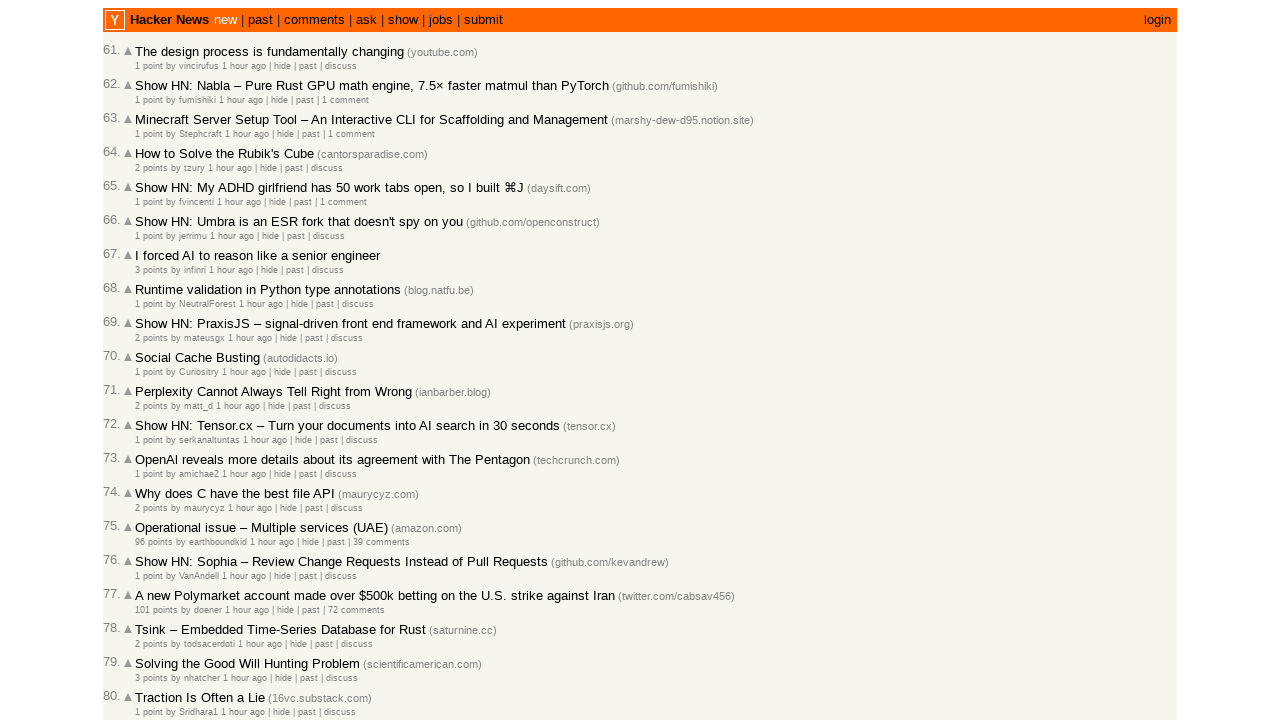

Extracted datetime attribute from article 22
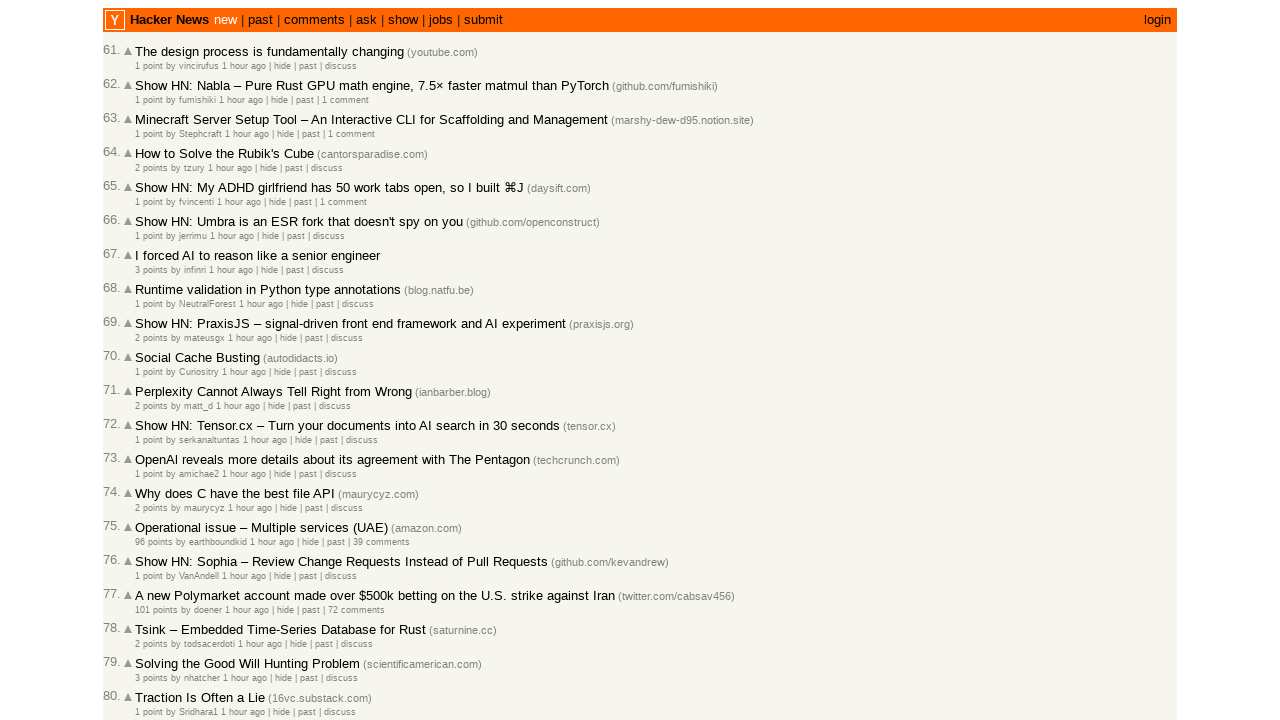

Extracted date 2026-03-01T19:14:40 from article 22, total articles collected: 82
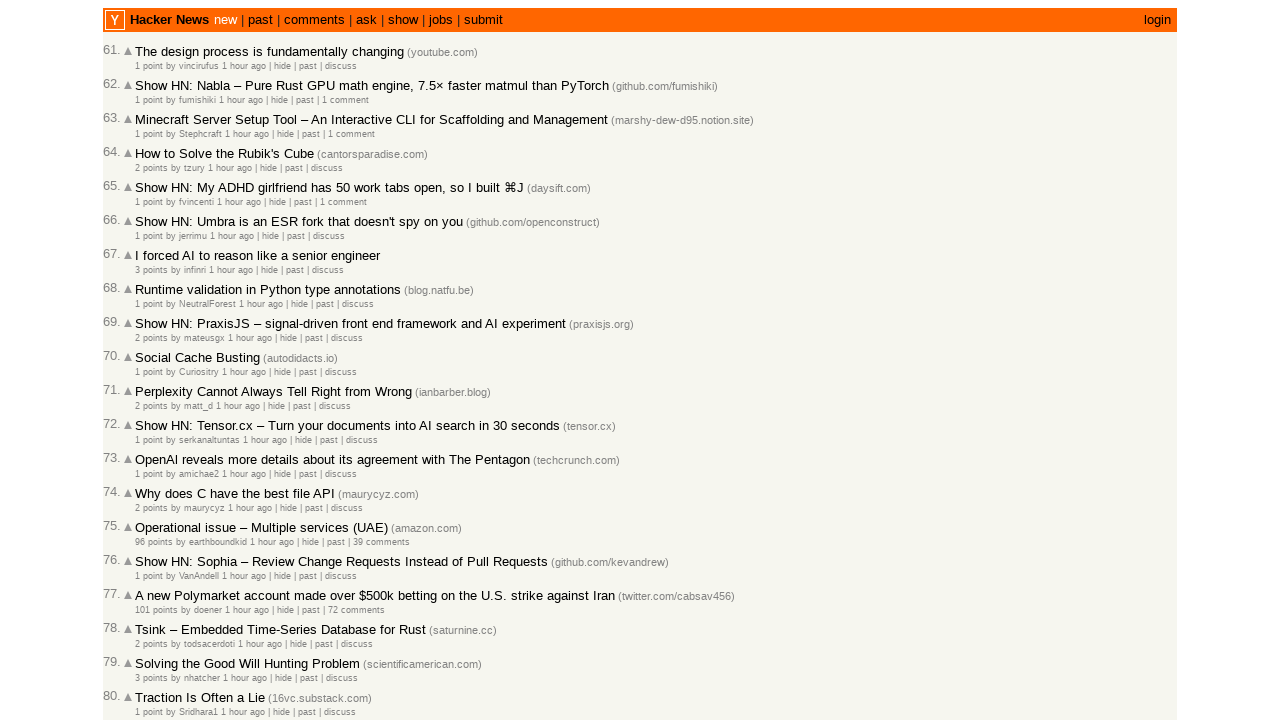

Extracted datetime attribute from article 23
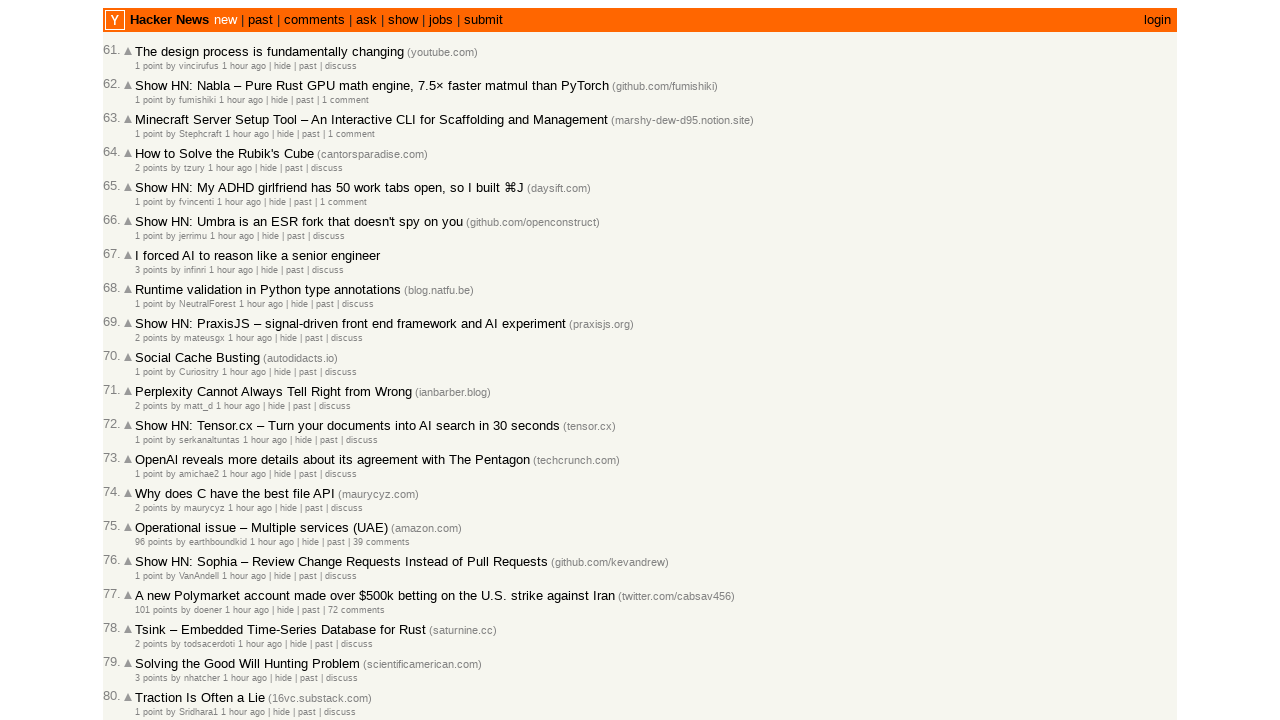

Extracted date 2026-03-01T19:13:55 from article 23, total articles collected: 83
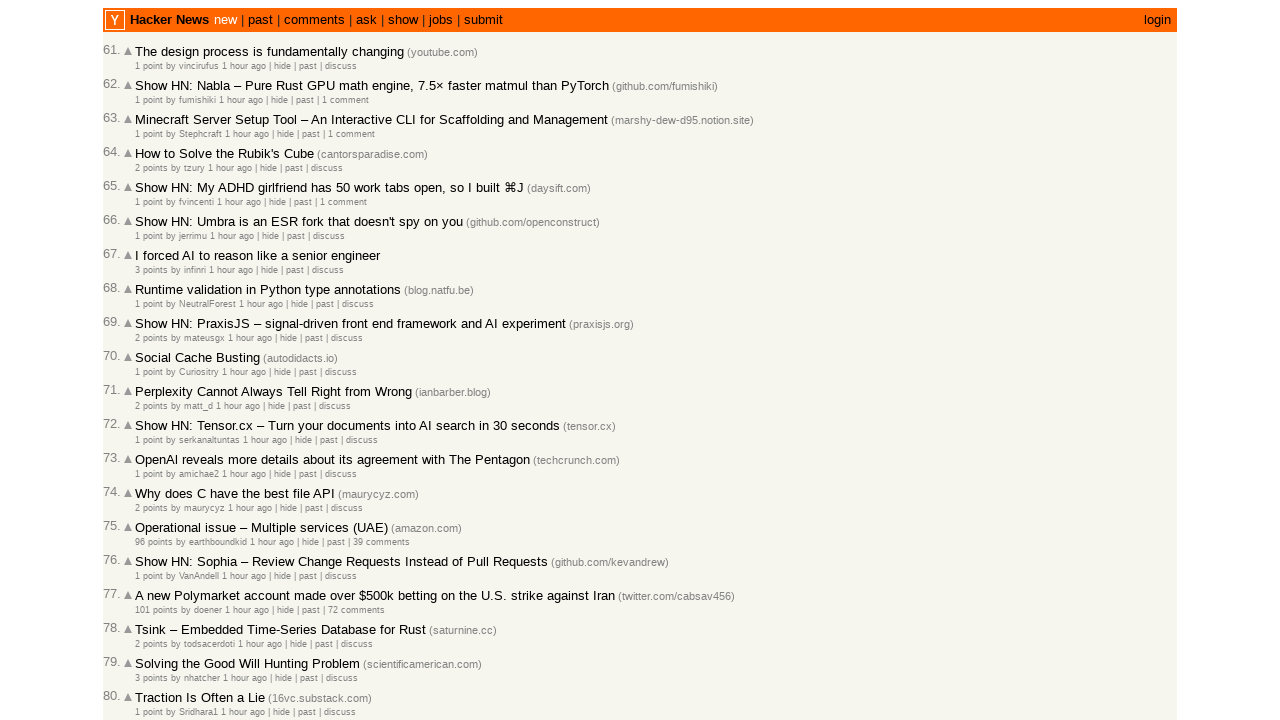

Extracted datetime attribute from article 24
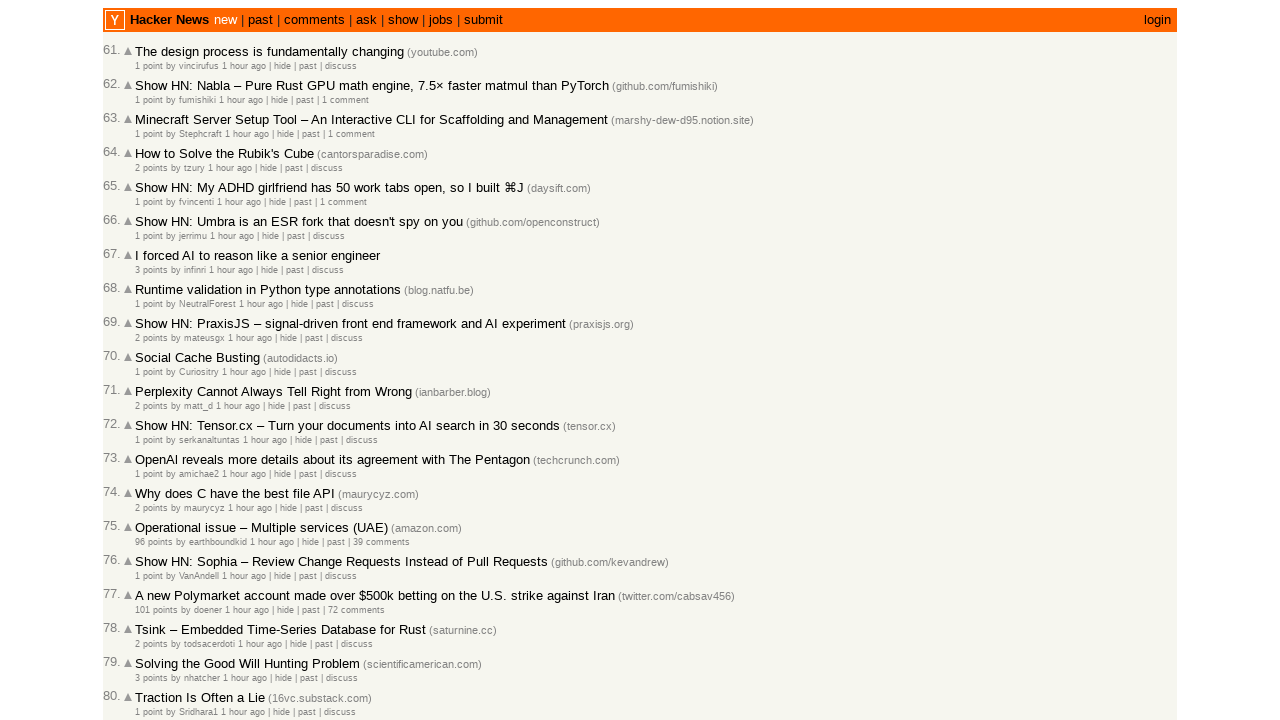

Extracted date 2026-03-01T19:13:07 from article 24, total articles collected: 84
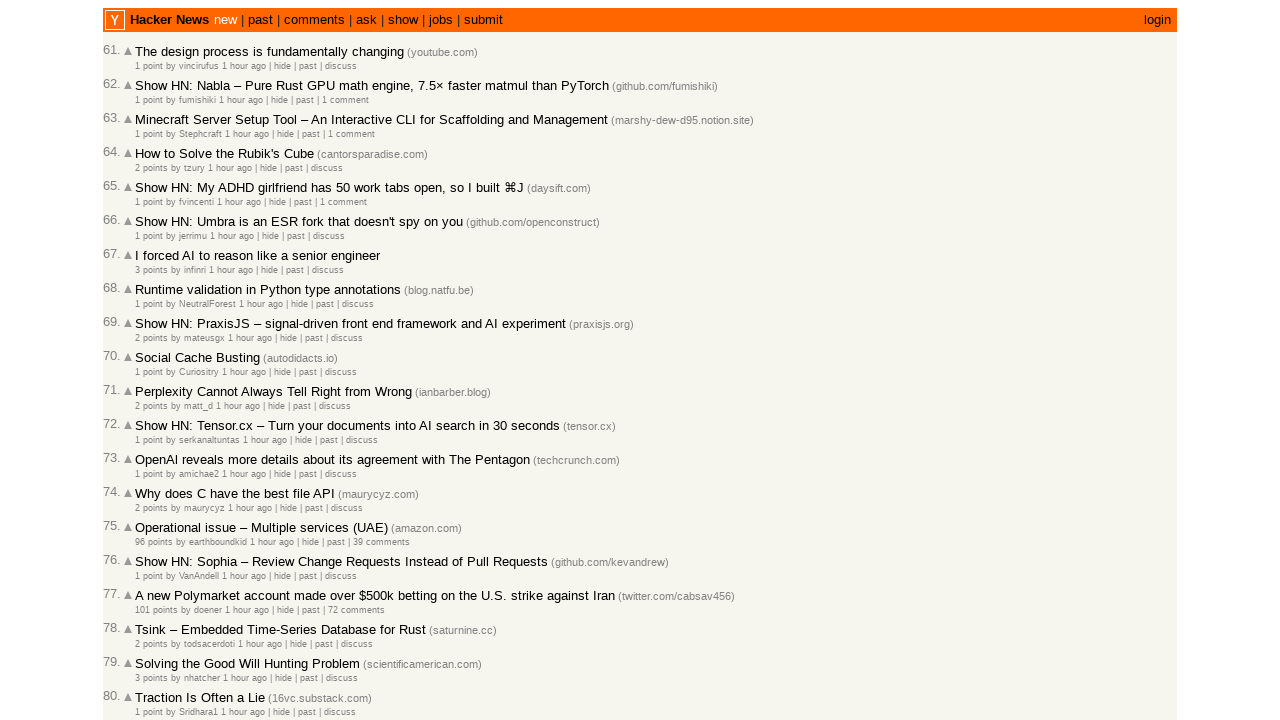

Extracted datetime attribute from article 25
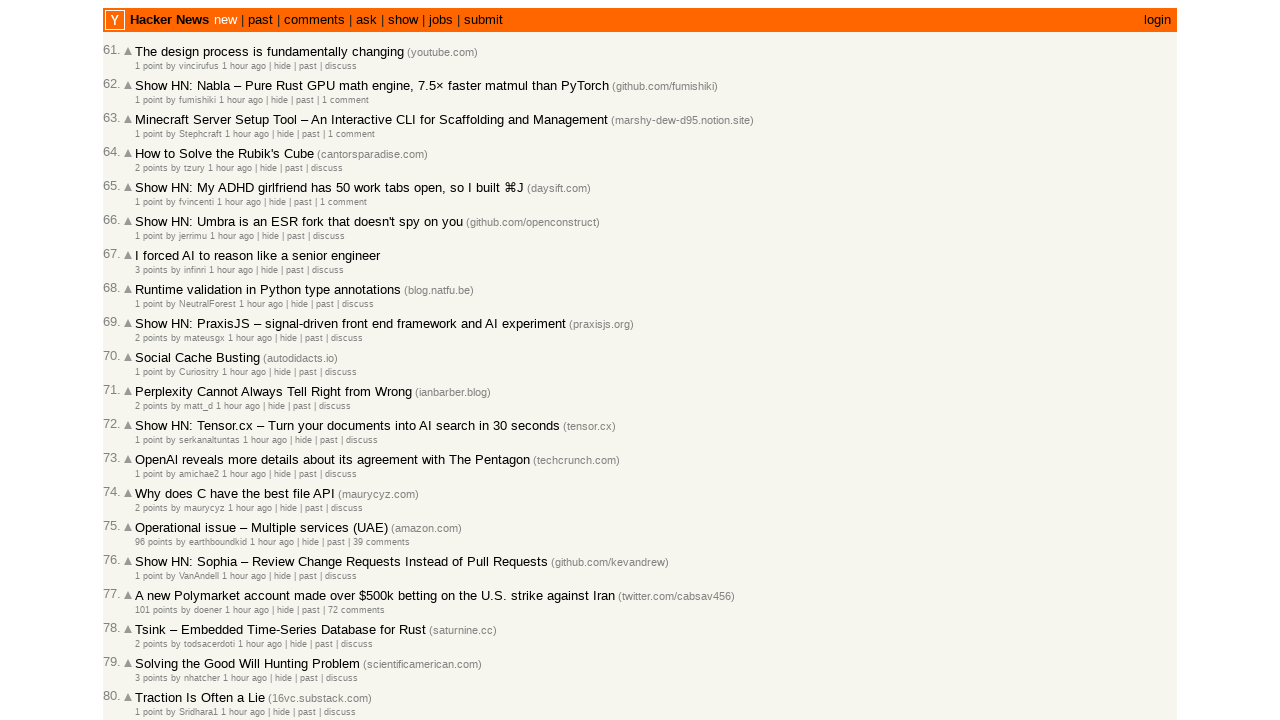

Extracted date 2026-03-01T19:11:02 from article 25, total articles collected: 85
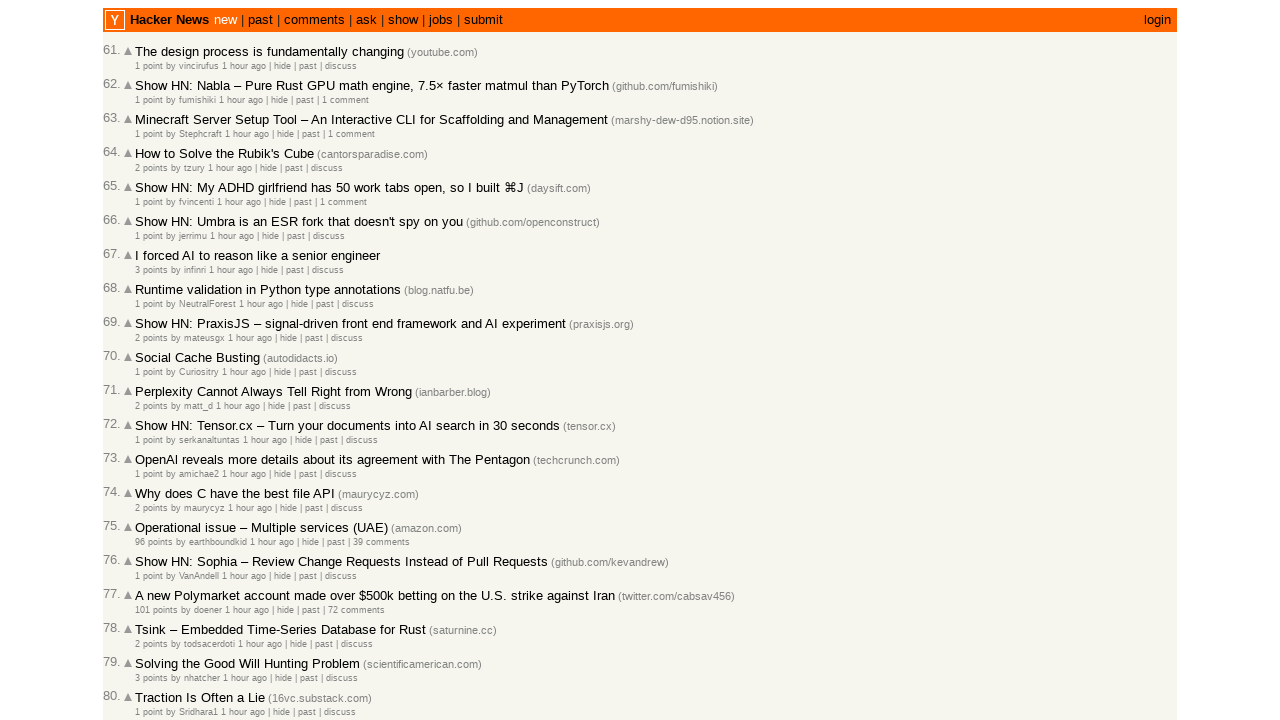

Extracted datetime attribute from article 26
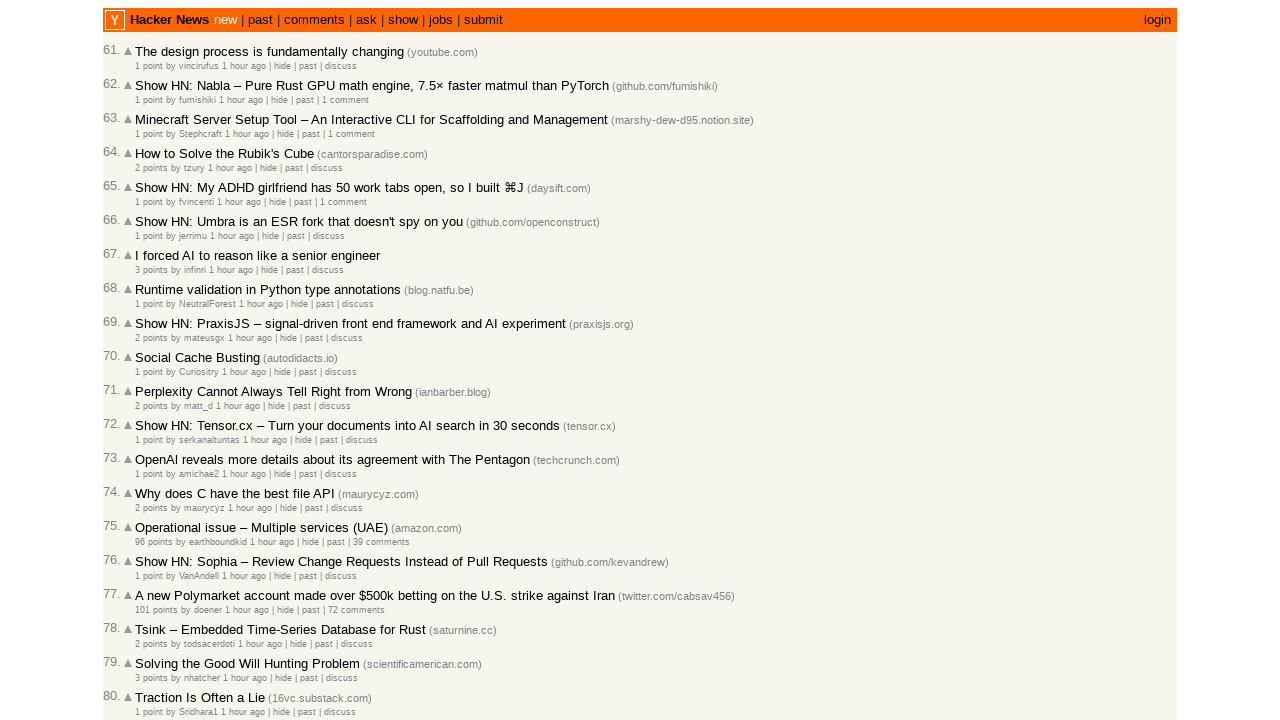

Extracted date 2026-03-01T19:10:24 from article 26, total articles collected: 86
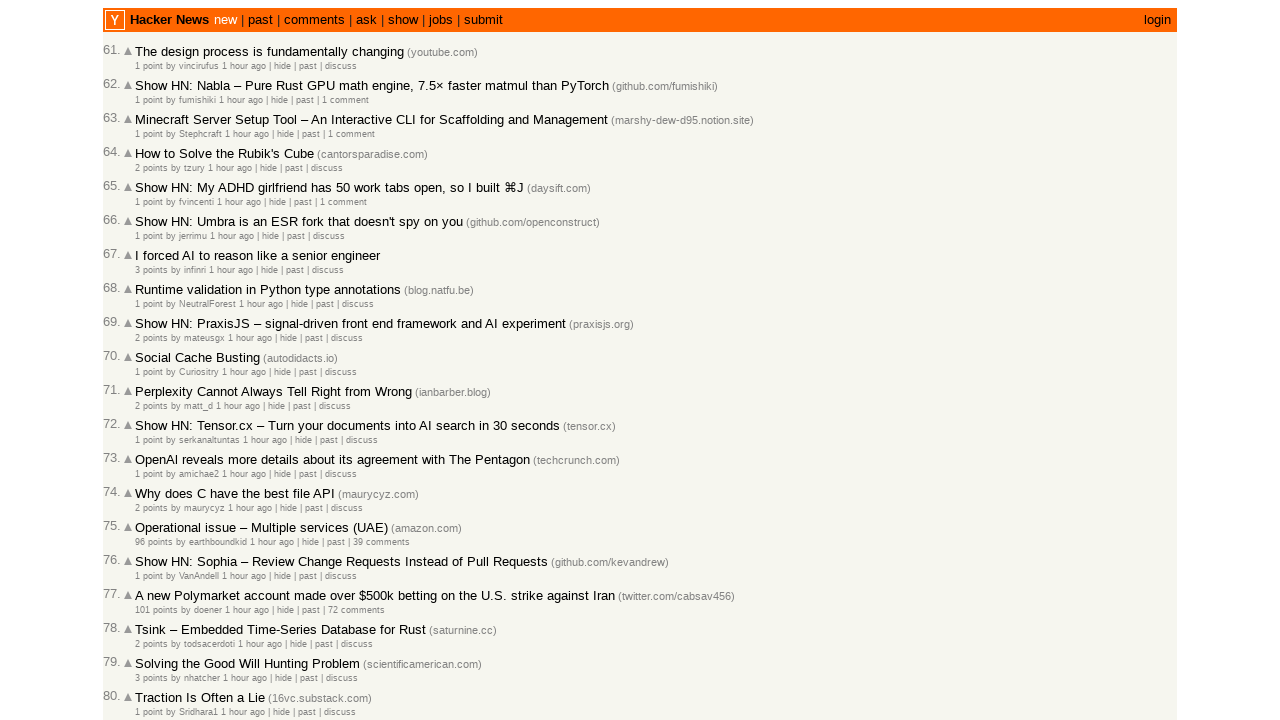

Extracted datetime attribute from article 27
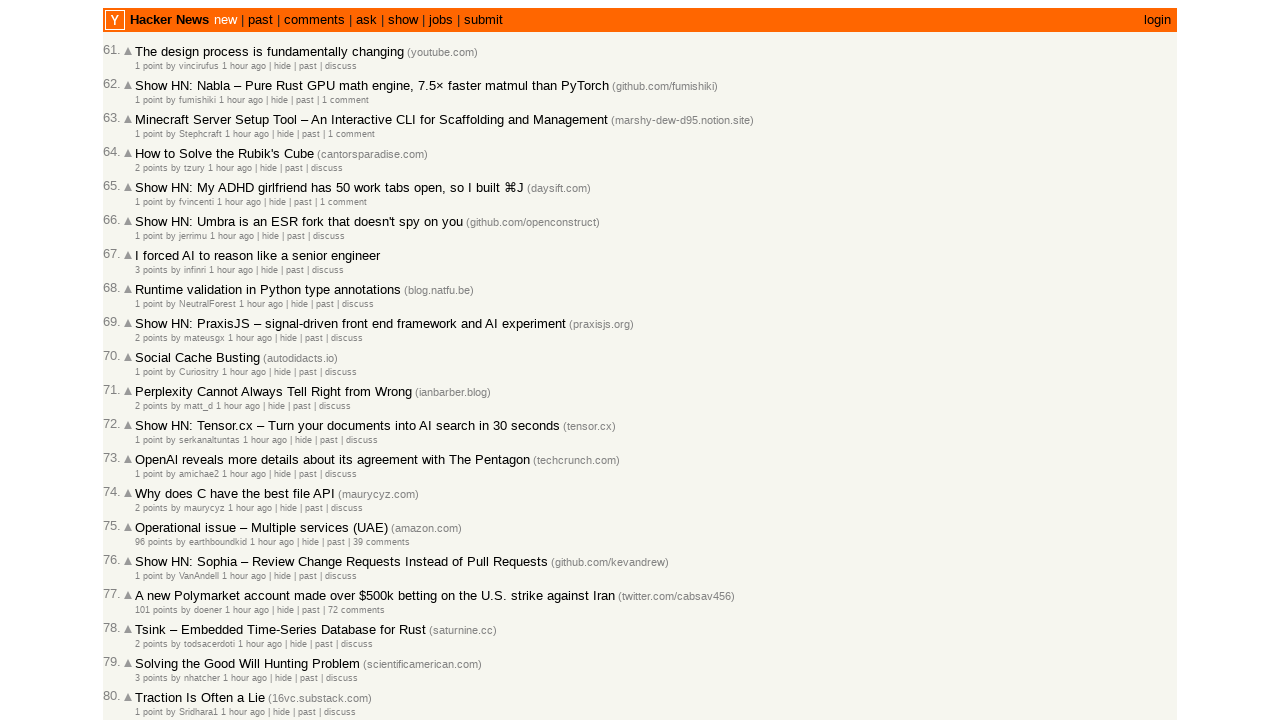

Extracted date 2026-03-01T19:10:18 from article 27, total articles collected: 87
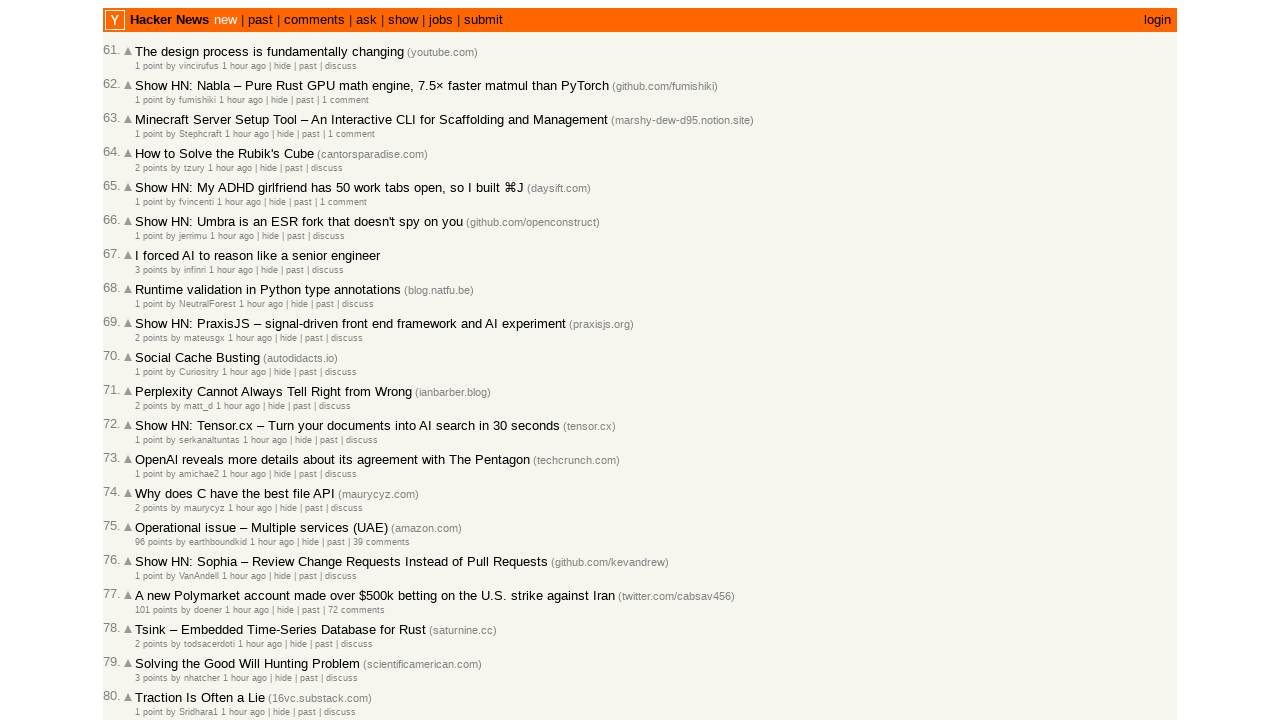

Extracted datetime attribute from article 28
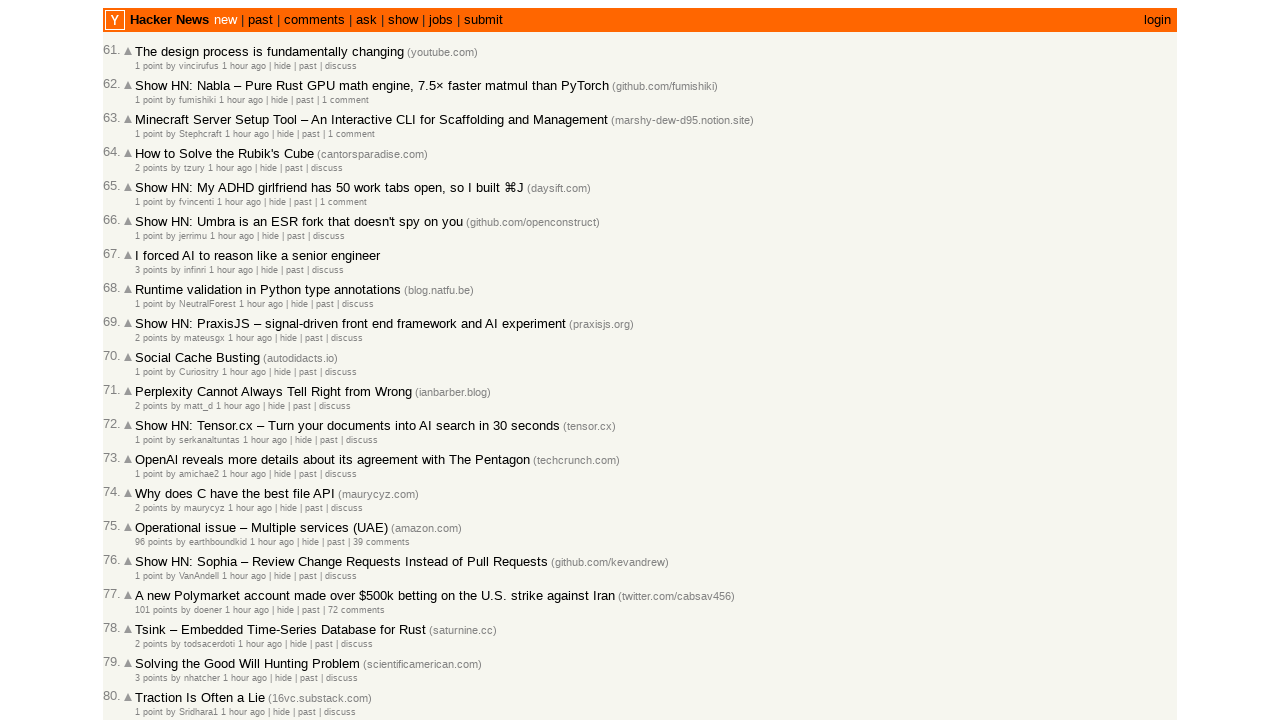

Extracted date 2026-03-01T19:09:09 from article 28, total articles collected: 88
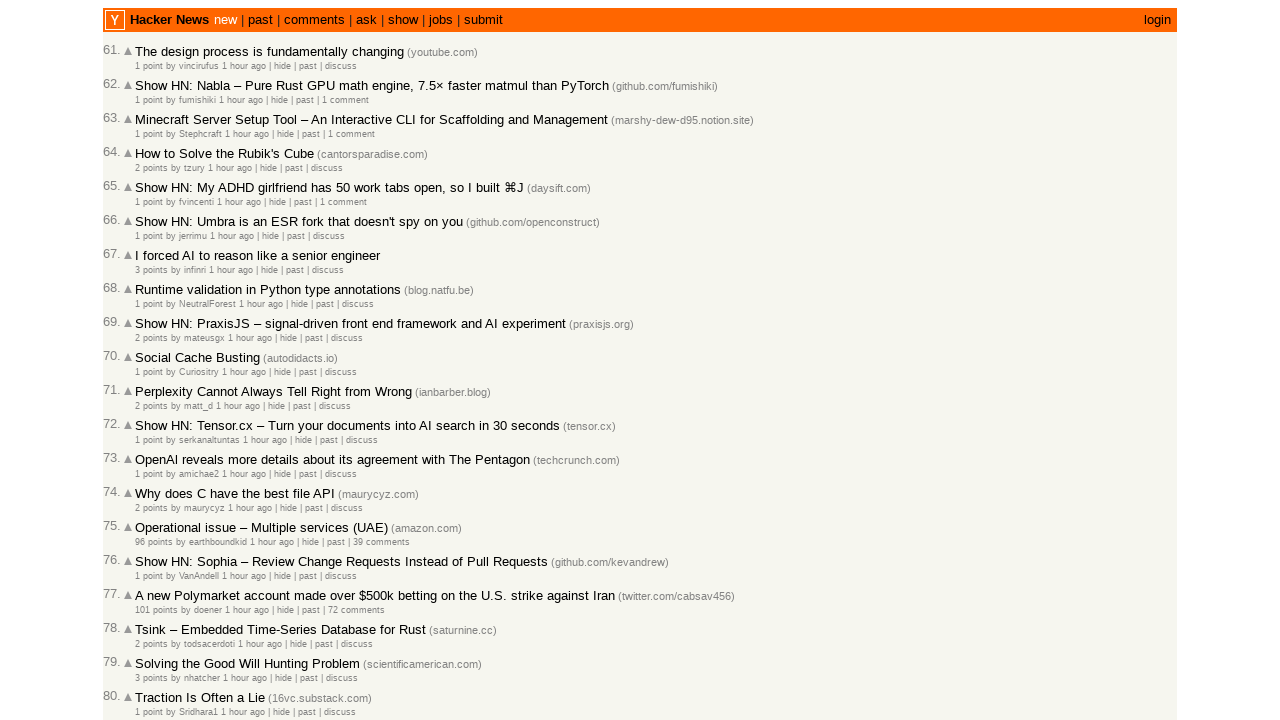

Extracted datetime attribute from article 29
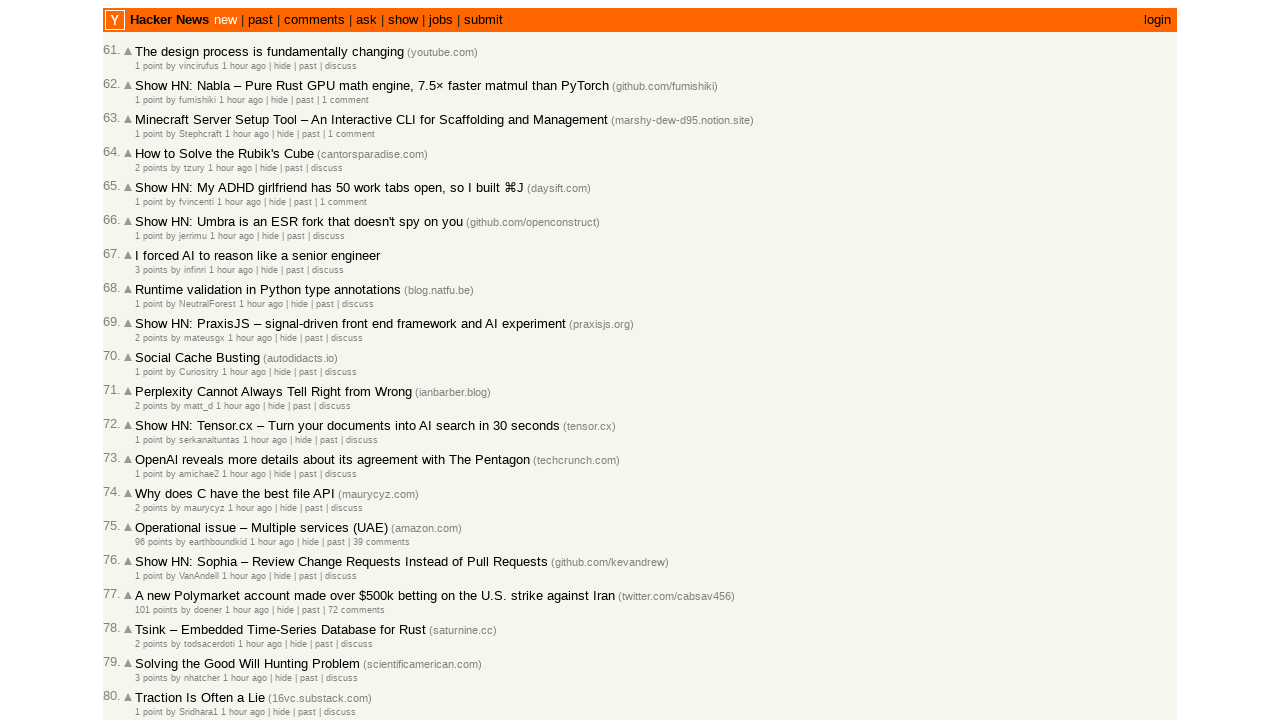

Extracted date 2026-03-01T19:08:38 from article 29, total articles collected: 89
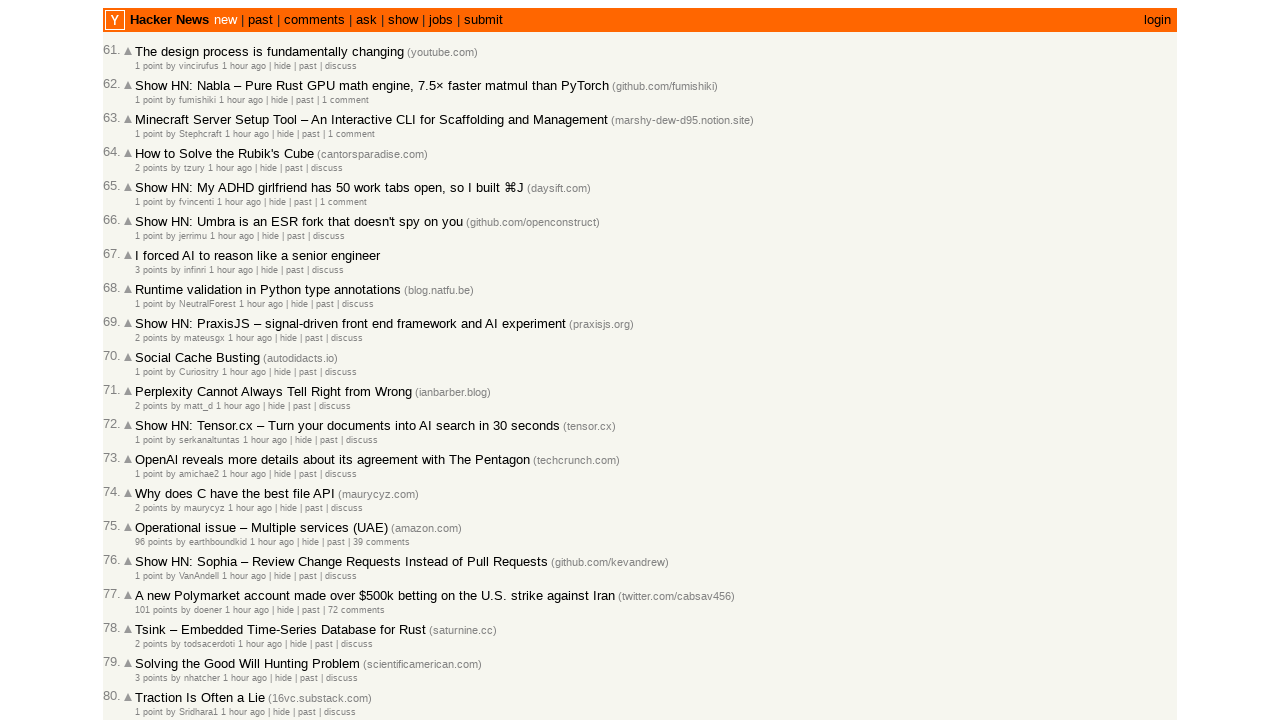

Extracted datetime attribute from article 30
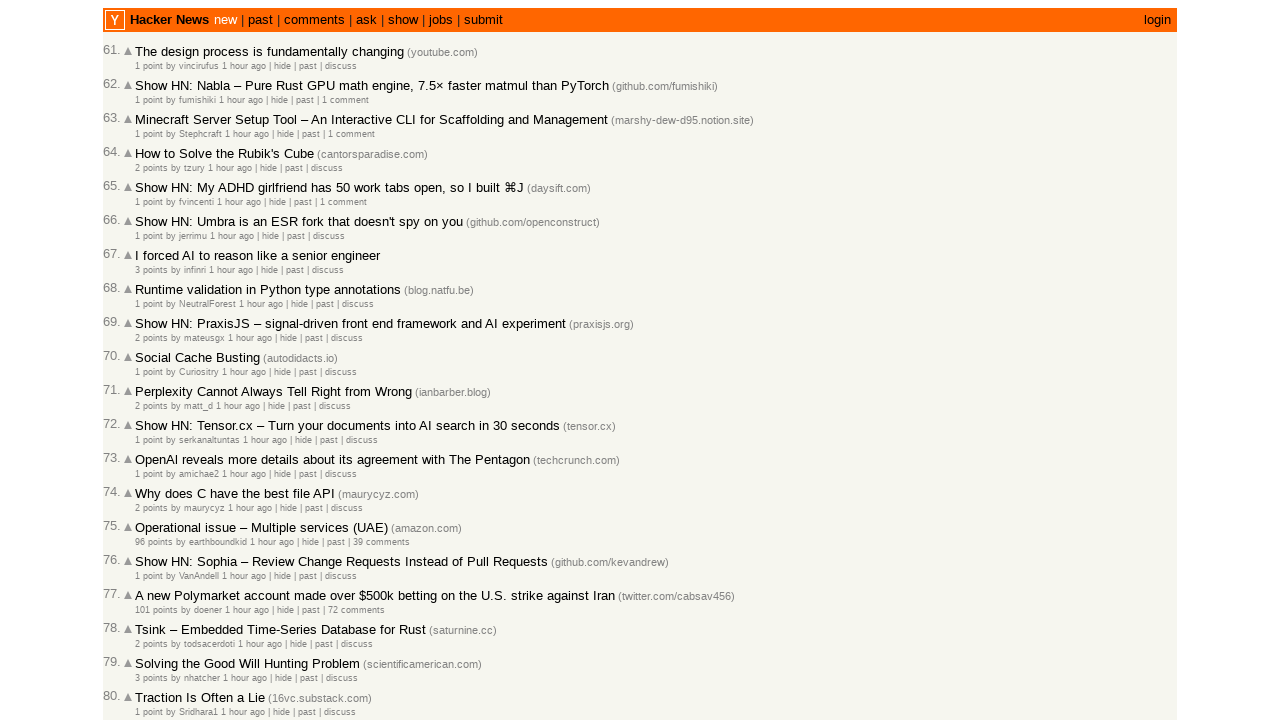

Extracted date 2026-03-01T19:08:37 from article 30, total articles collected: 90
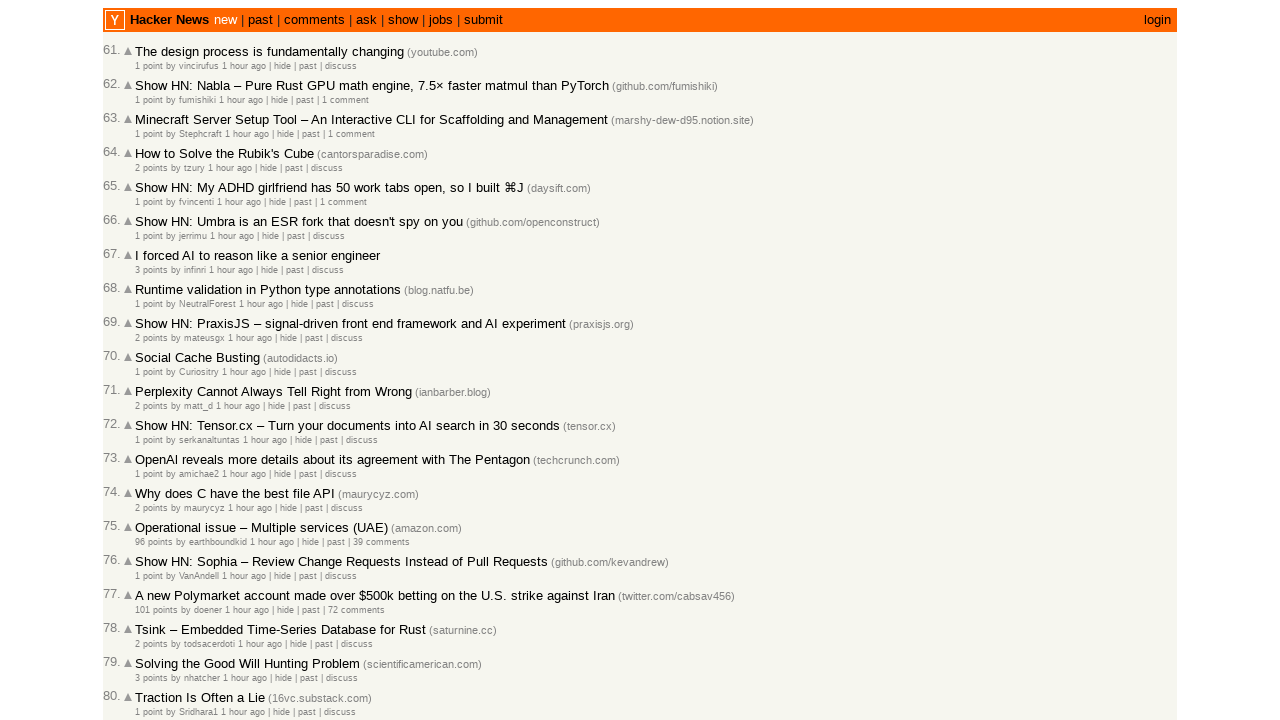

Located 'More' button to load additional articles
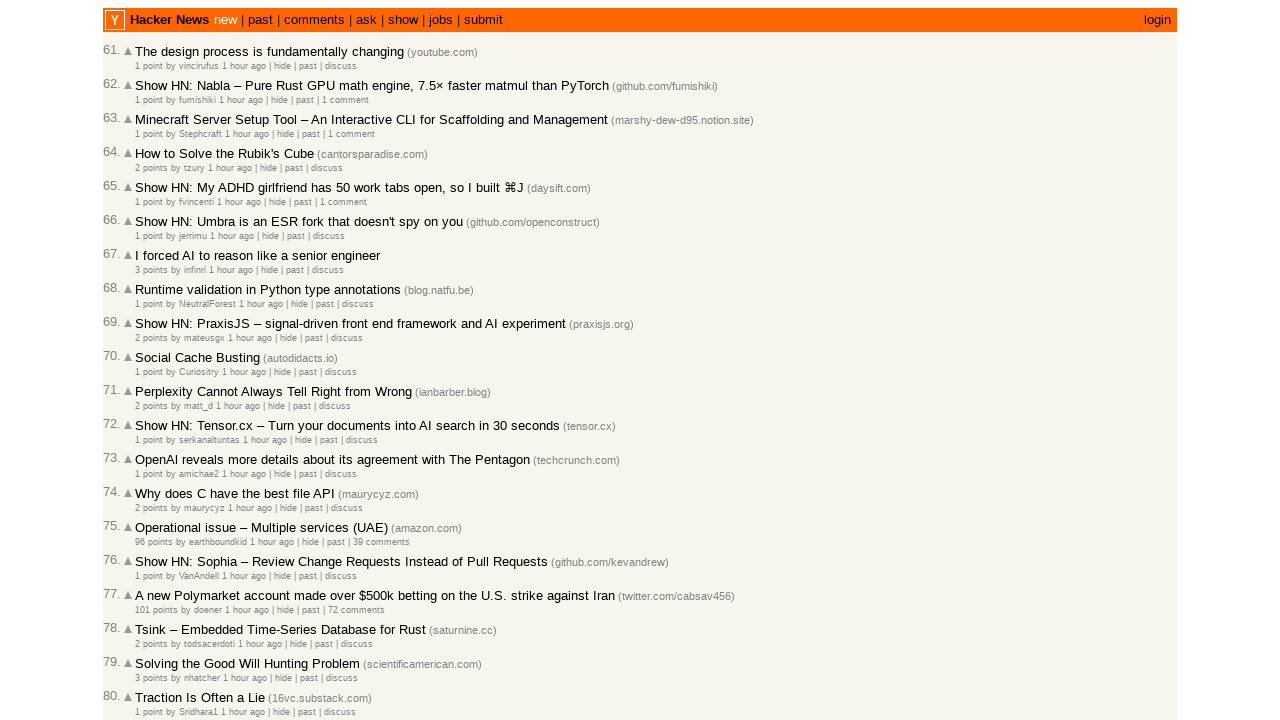

Clicked 'More' button to load additional articles at (149, 616) on a.morelink
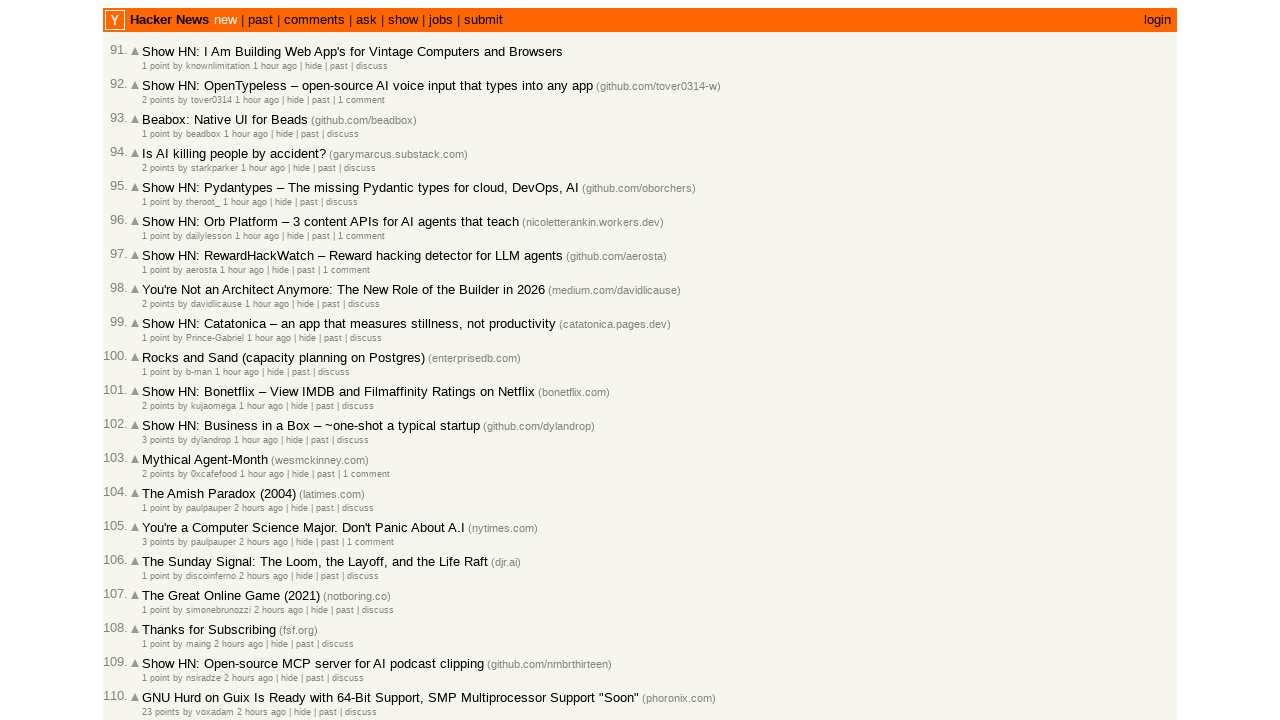

Waited for network to become idle after loading more articles
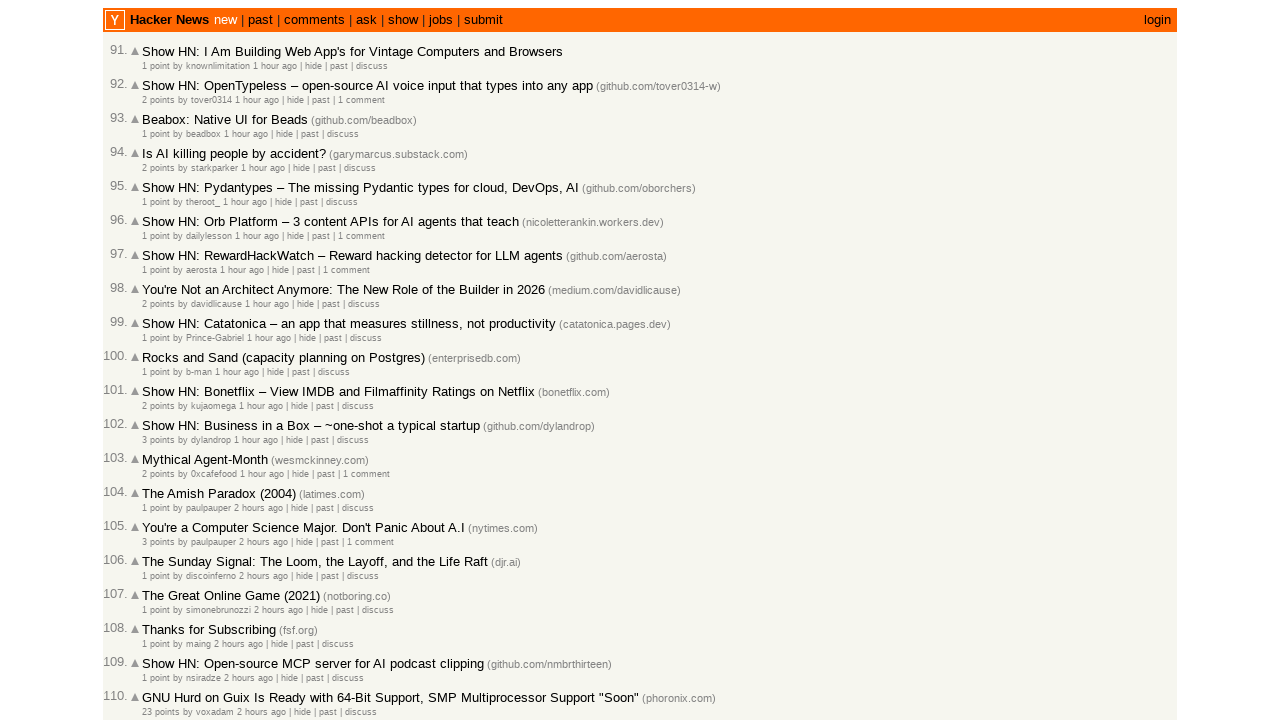

Located all date elements on current page
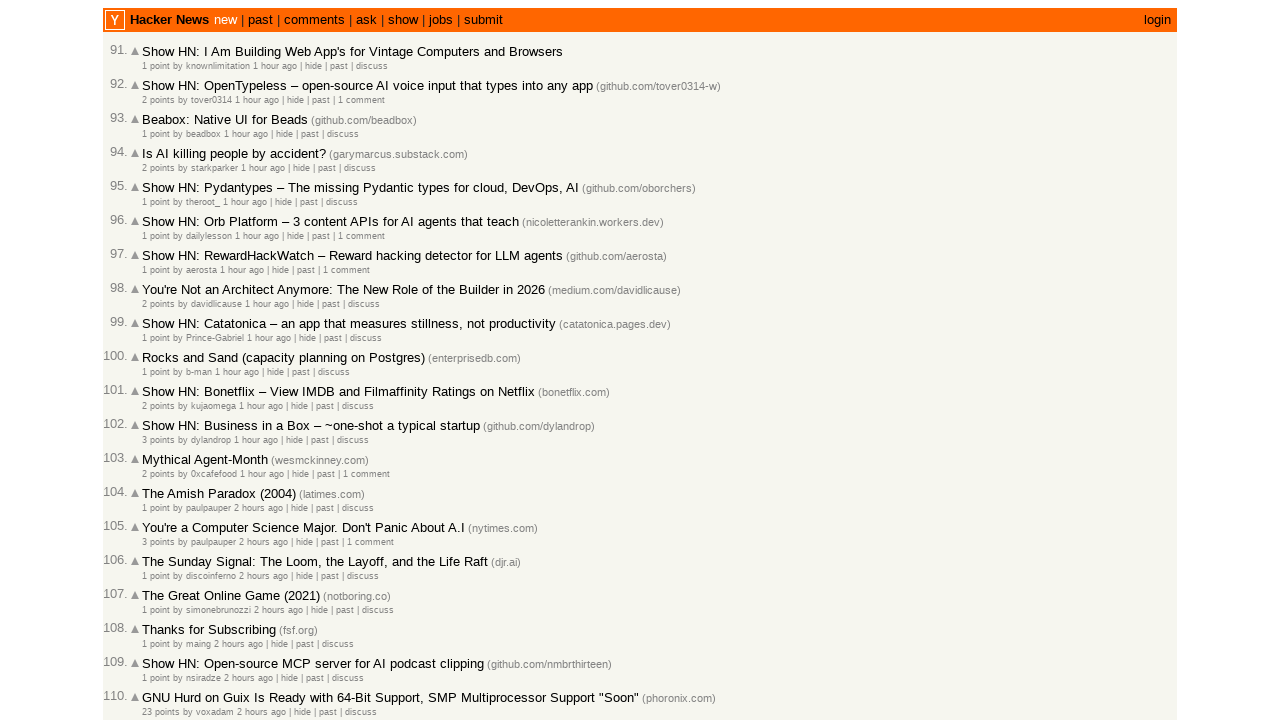

Found 30 date elements on page
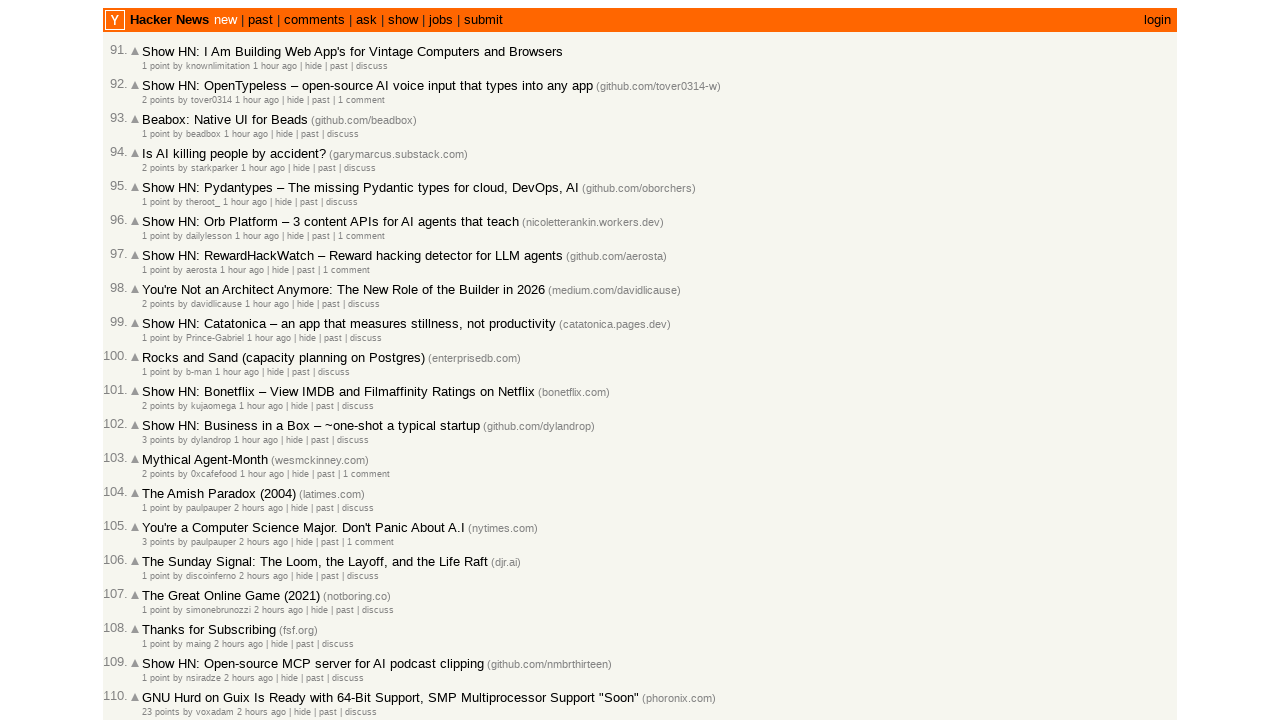

Extracted datetime attribute from article 1
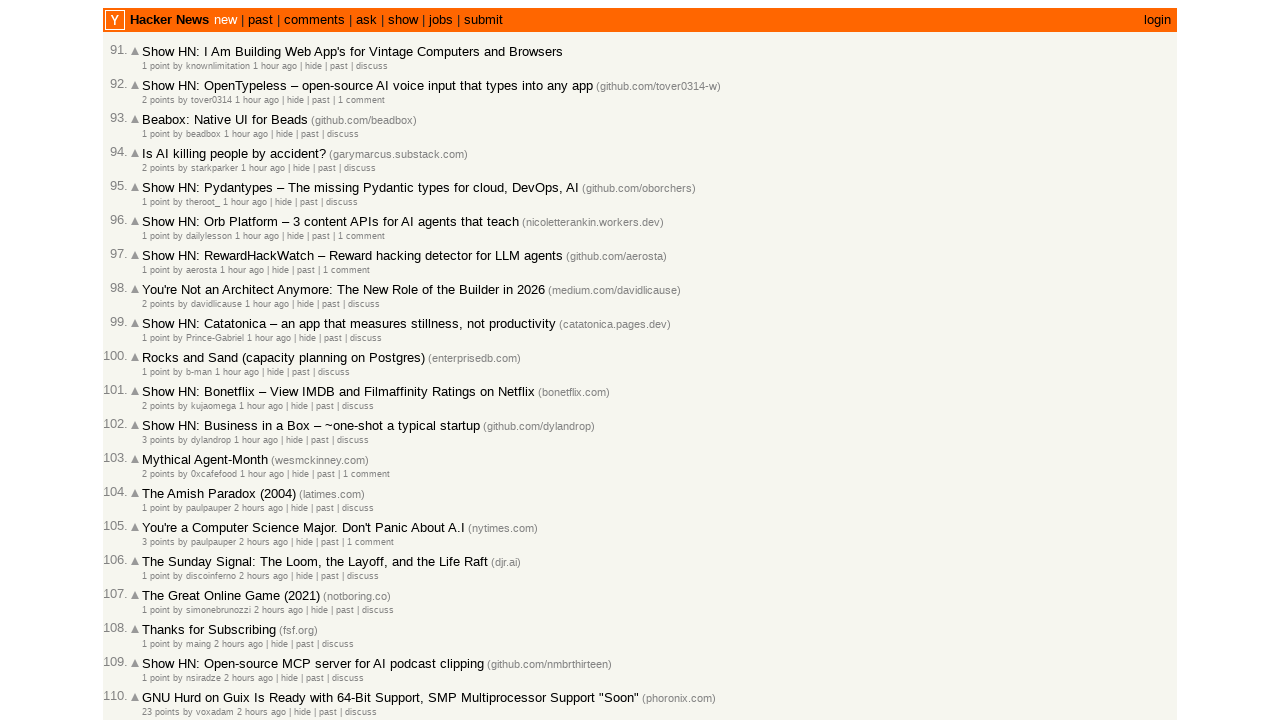

Extracted date 2026-03-01T19:07:49 from article 1, total articles collected: 91
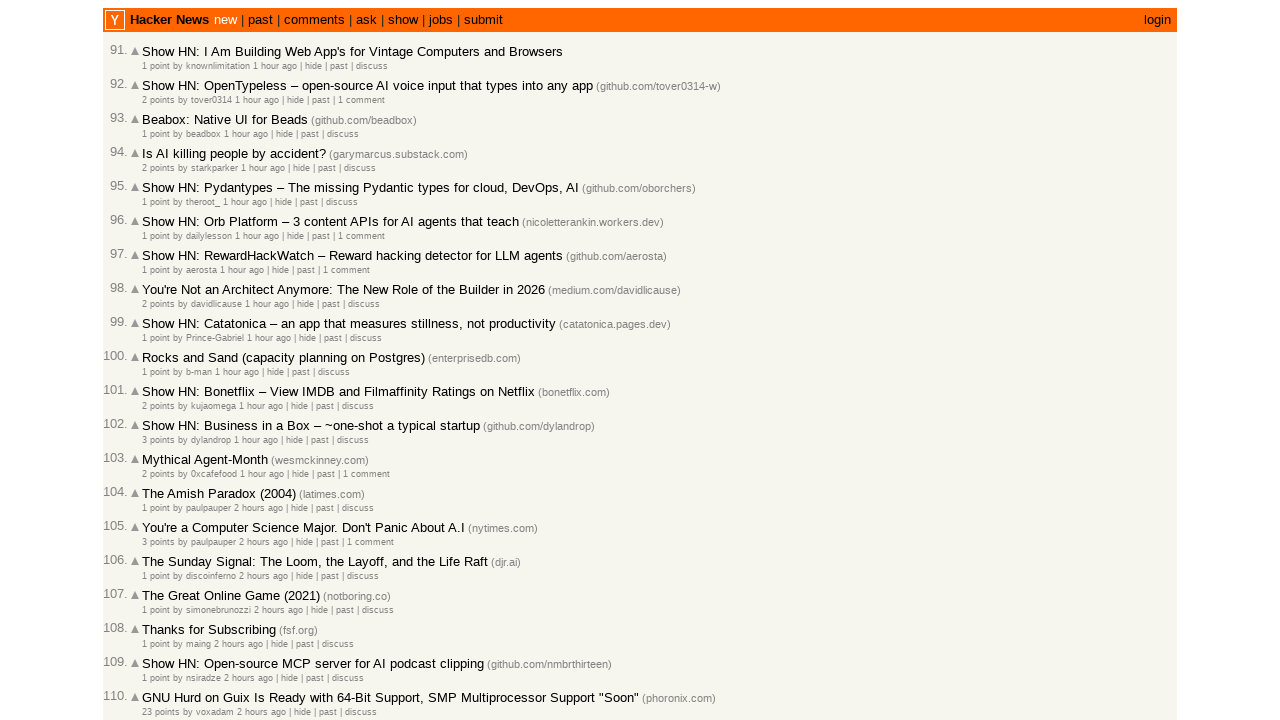

Extracted datetime attribute from article 2
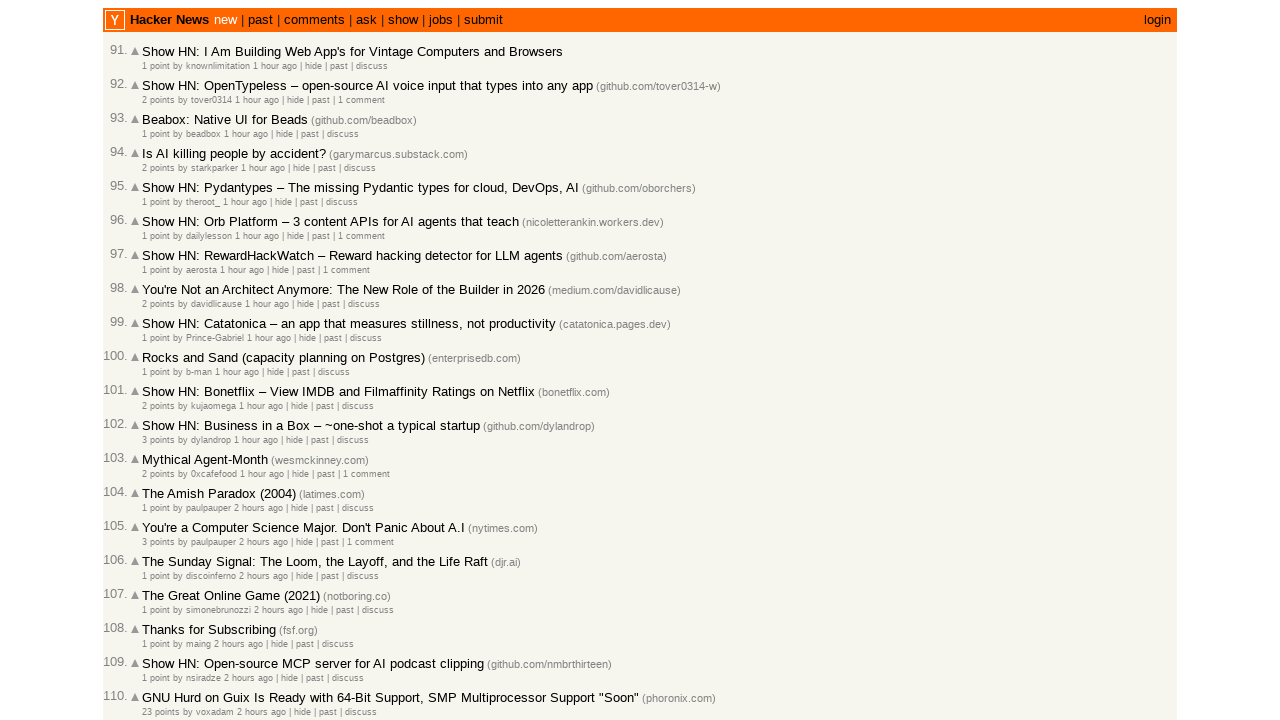

Extracted date 2026-03-01T19:04:41 from article 2, total articles collected: 92
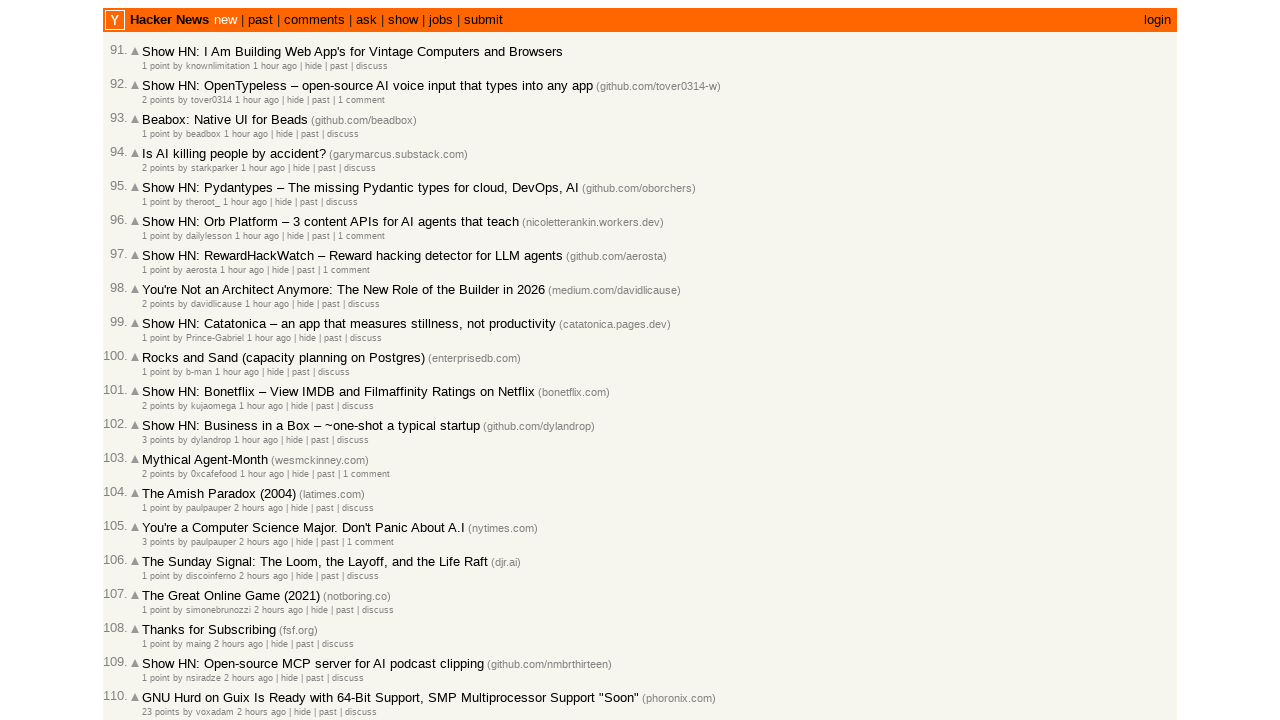

Extracted datetime attribute from article 3
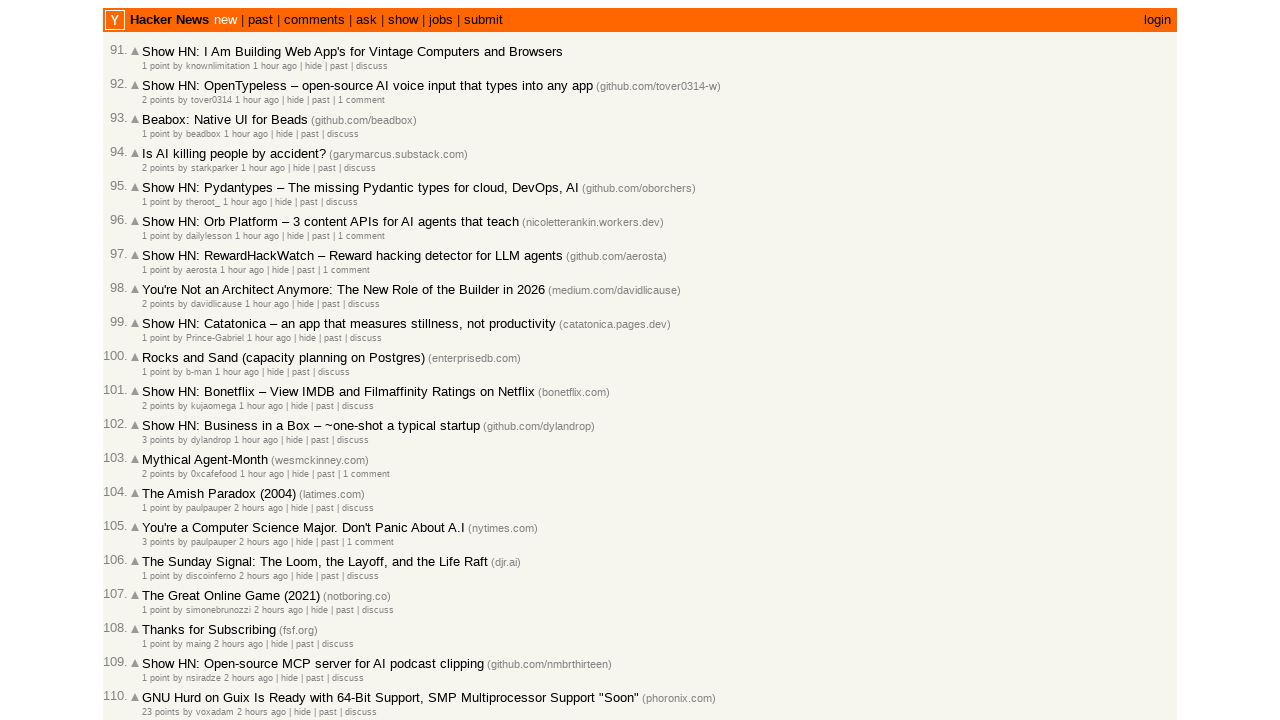

Extracted date 2026-03-01T19:04:32 from article 3, total articles collected: 93
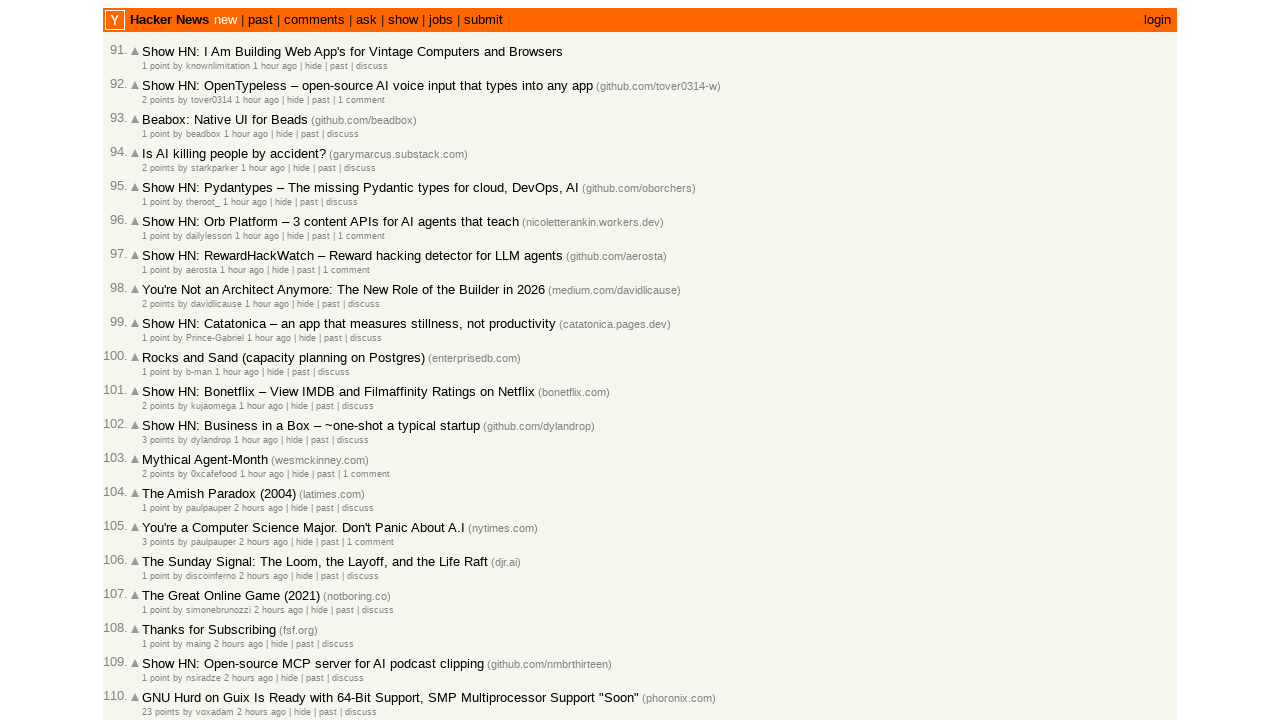

Extracted datetime attribute from article 4
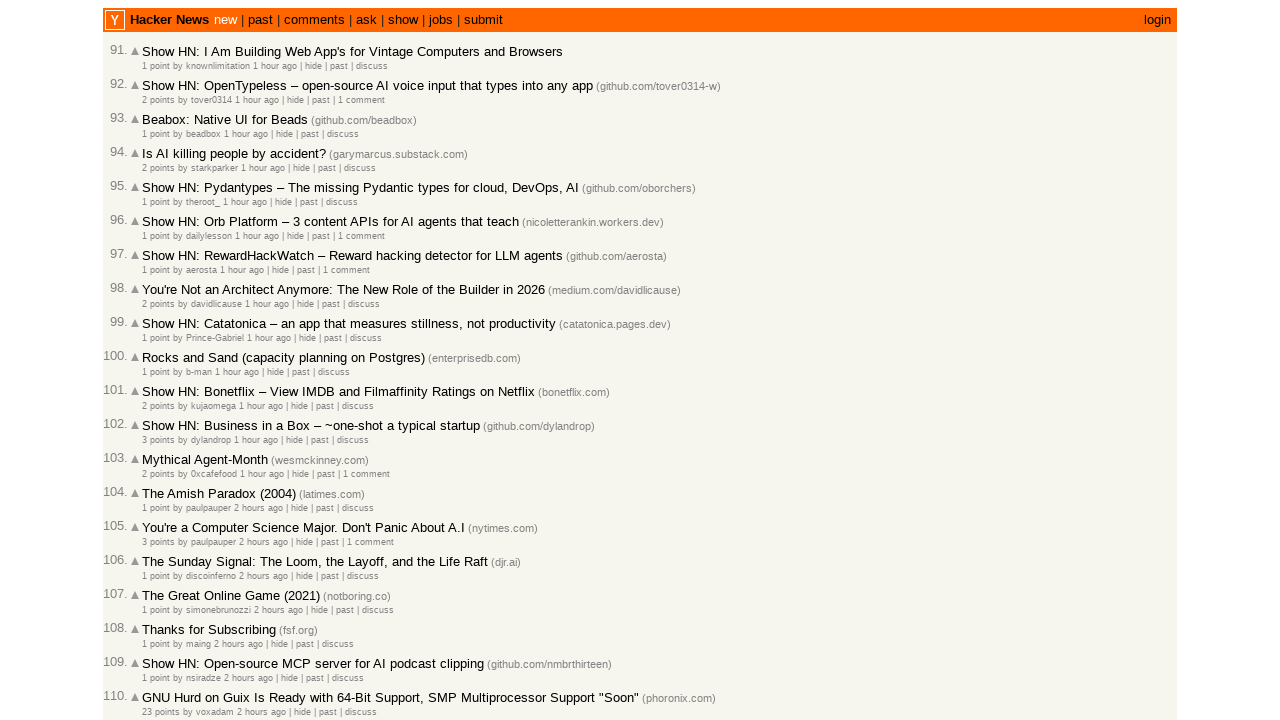

Extracted date 2026-03-01T19:03:57 from article 4, total articles collected: 94
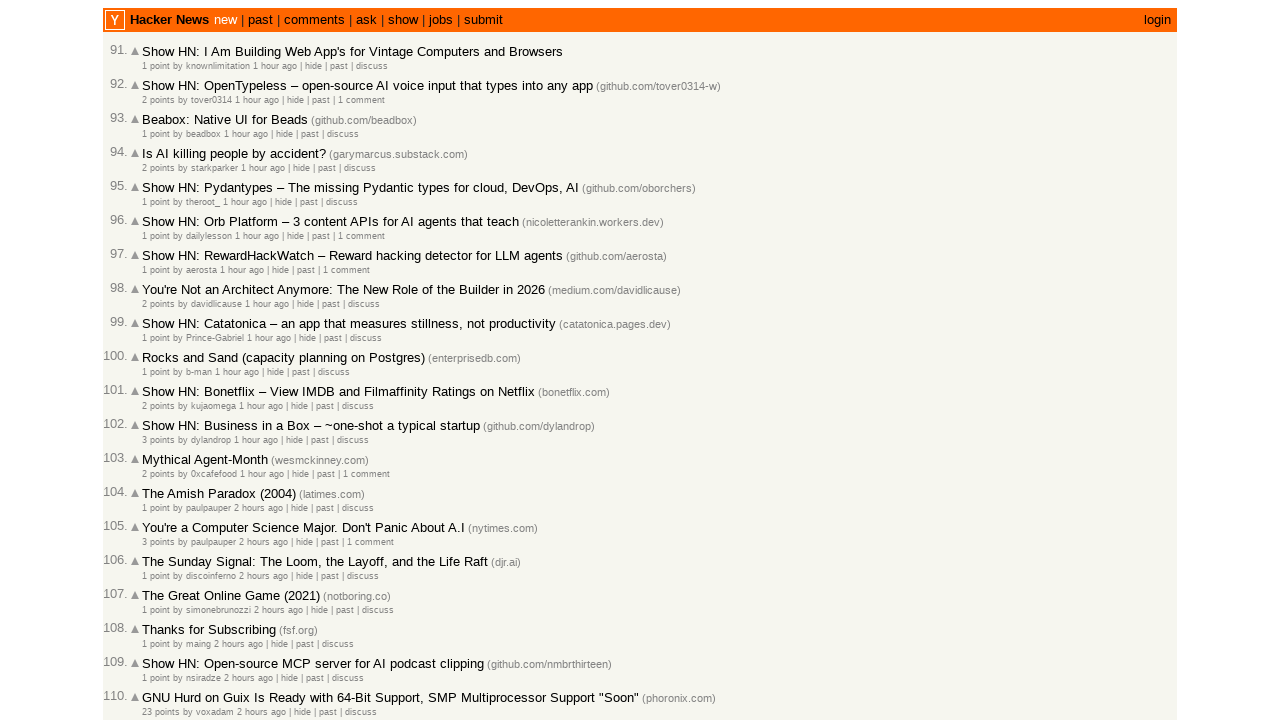

Extracted datetime attribute from article 5
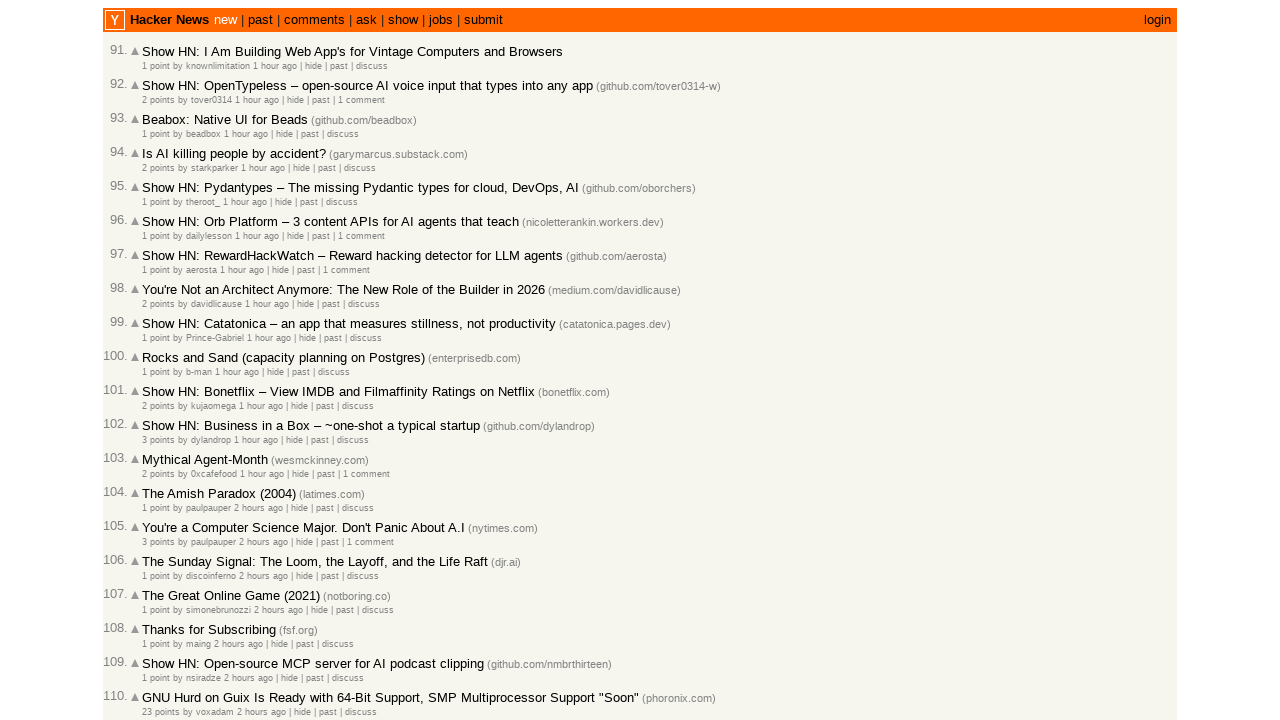

Extracted date 2026-03-01T19:02:24 from article 5, total articles collected: 95
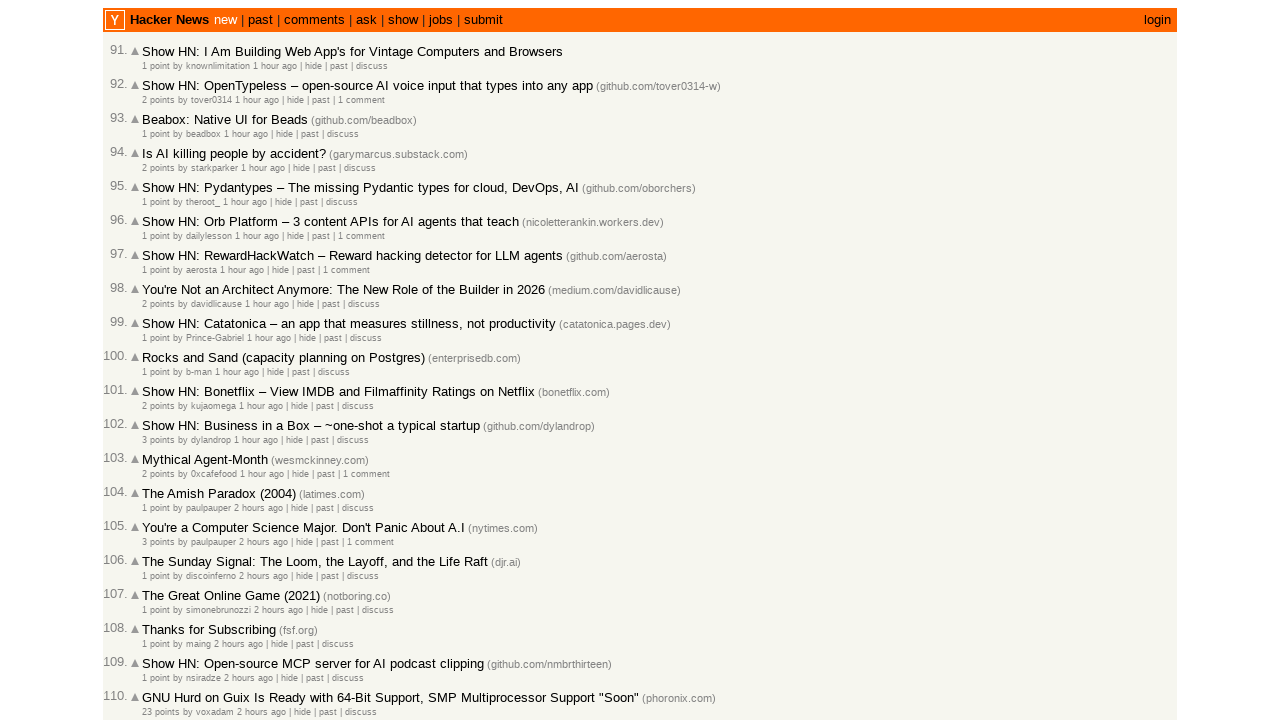

Extracted datetime attribute from article 6
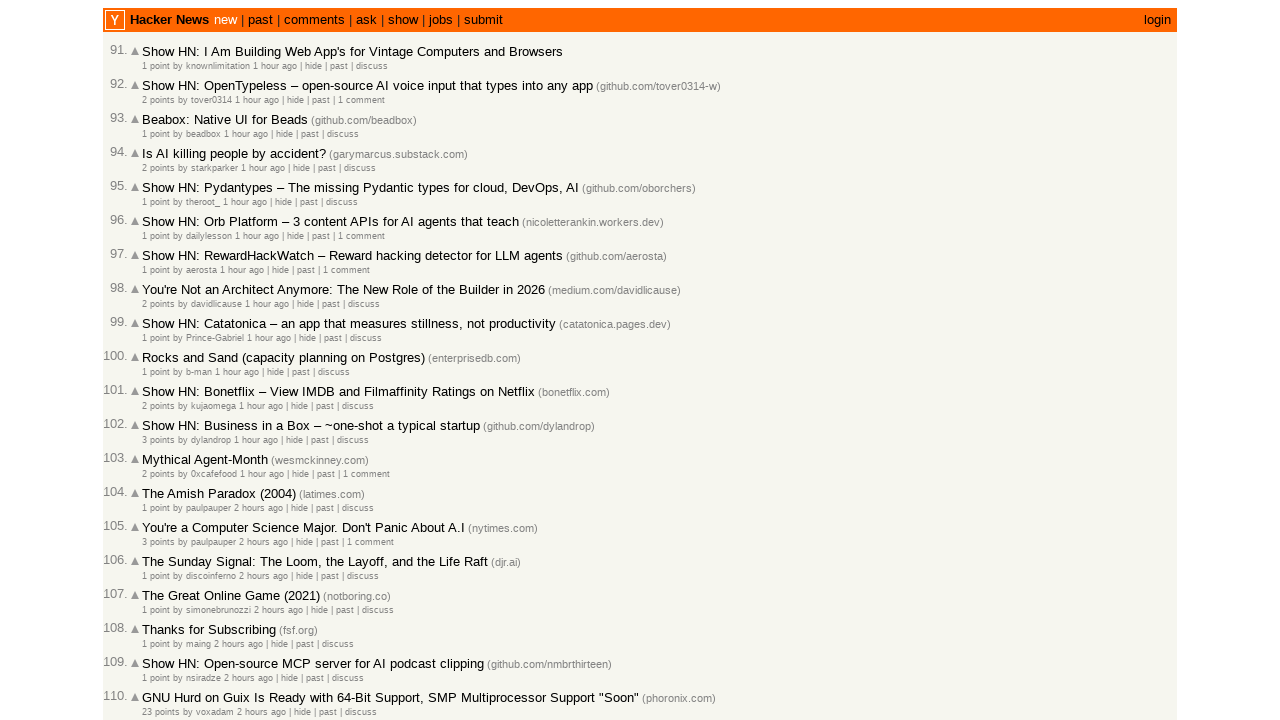

Extracted date 2026-03-01T19:01:39 from article 6, total articles collected: 96
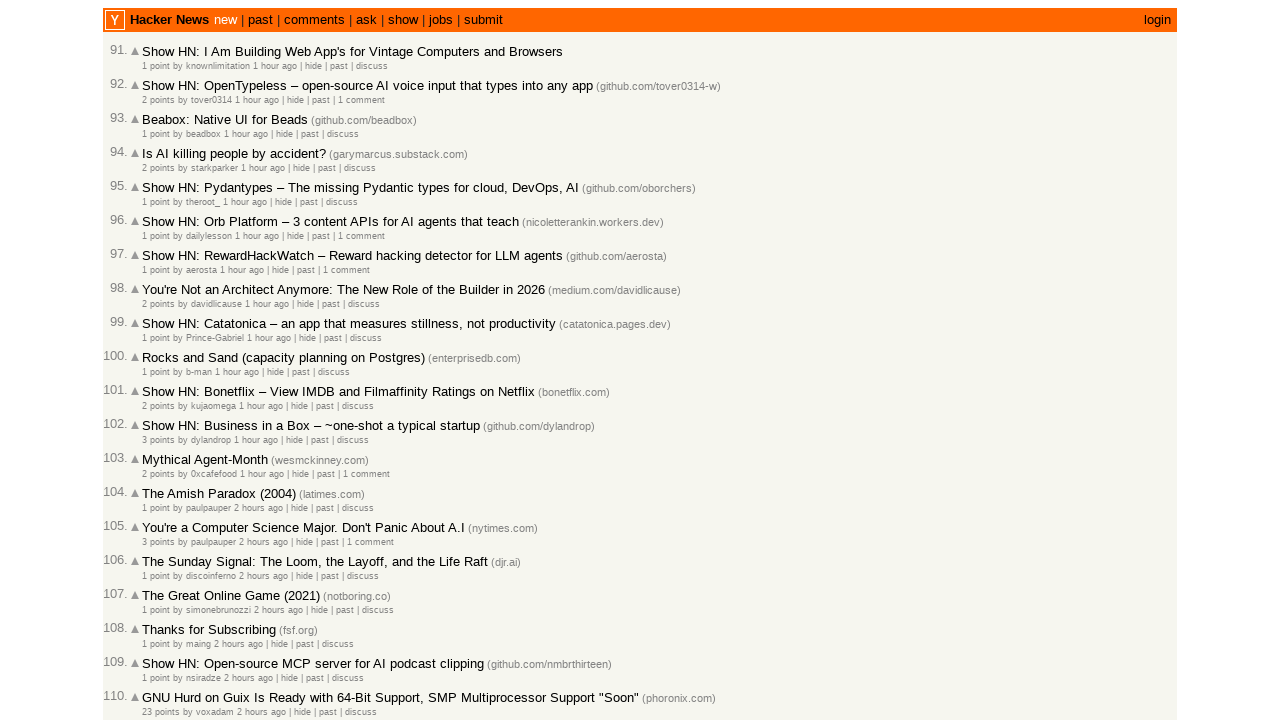

Extracted datetime attribute from article 7
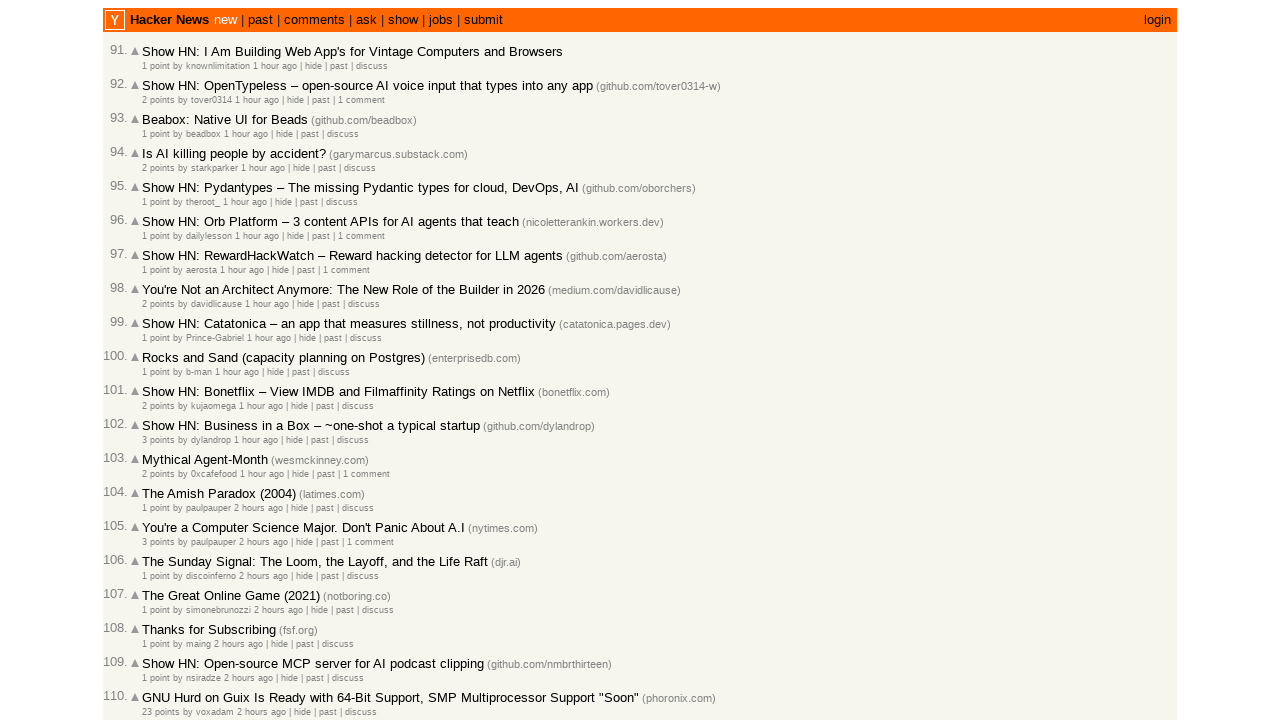

Extracted date 2026-03-01T19:00:45 from article 7, total articles collected: 97
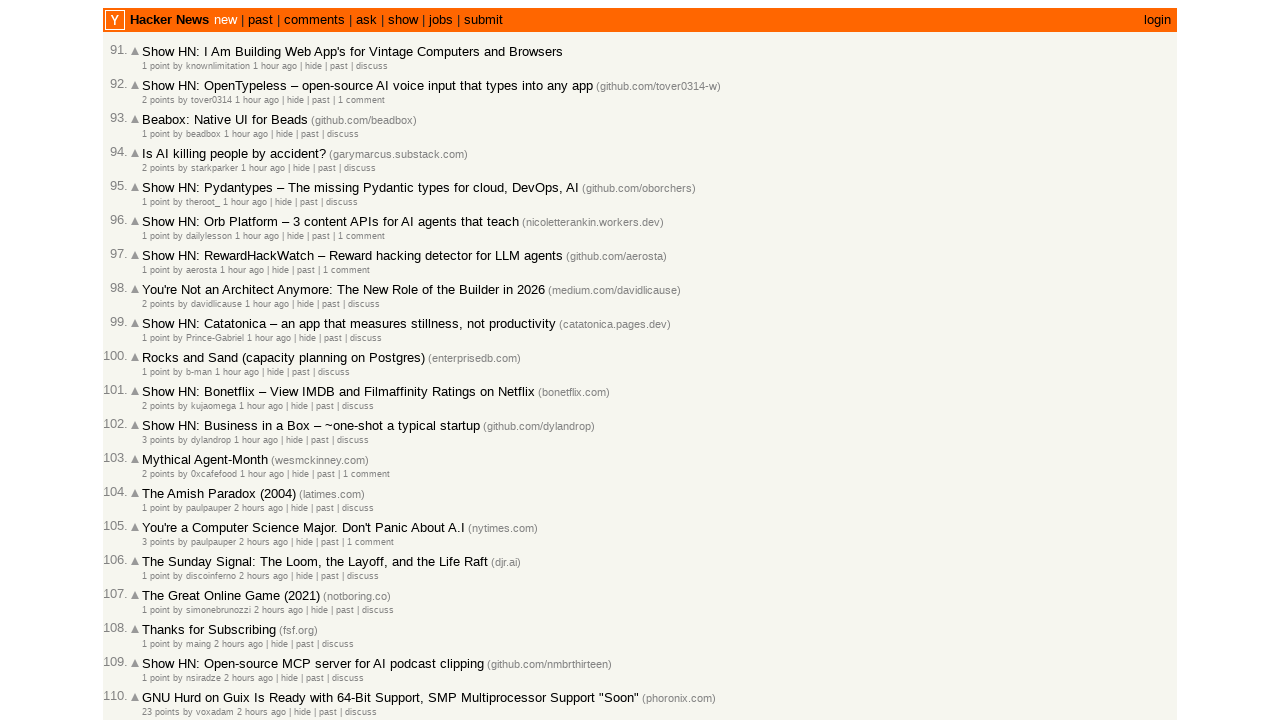

Extracted datetime attribute from article 8
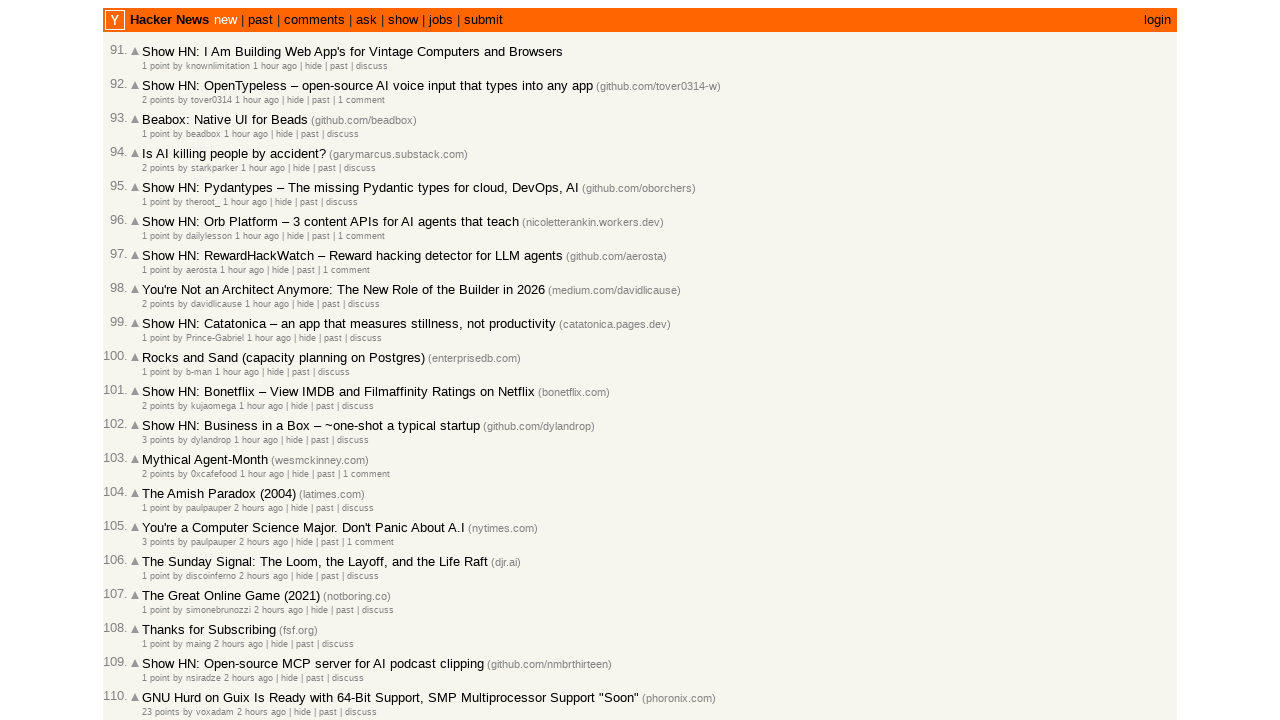

Extracted date 2026-03-01T18:59:30 from article 8, total articles collected: 98
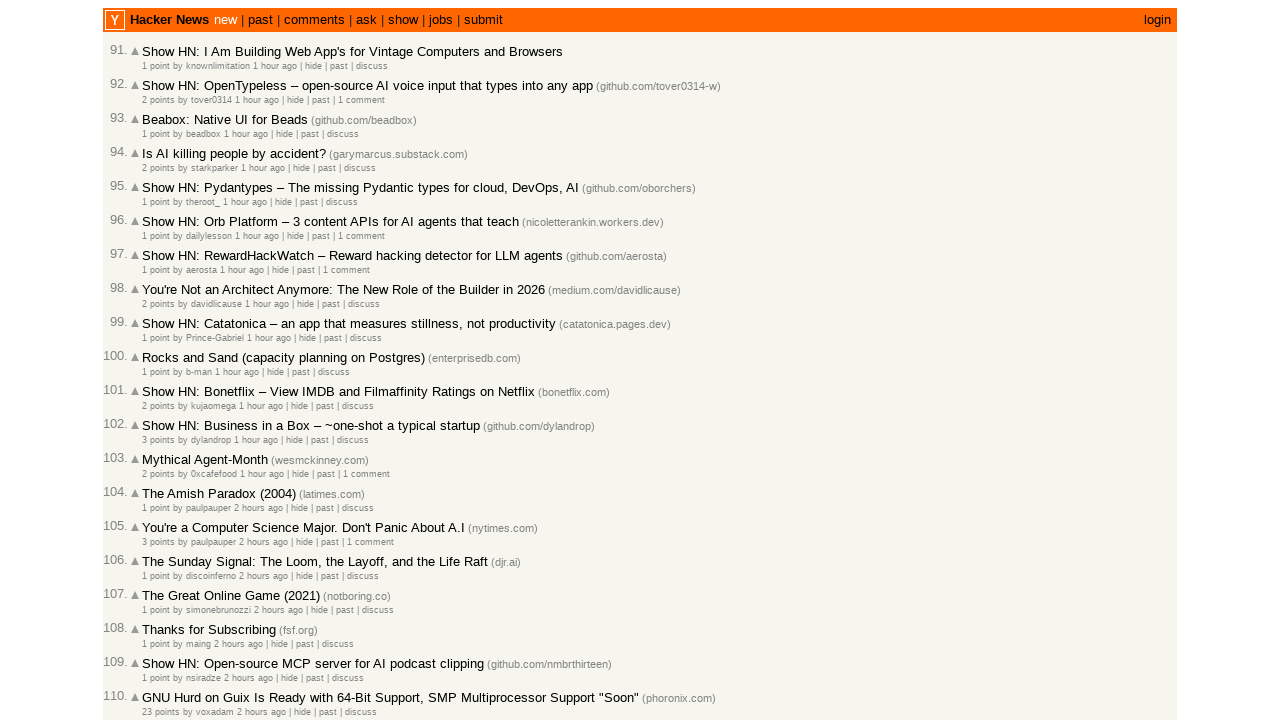

Extracted datetime attribute from article 9
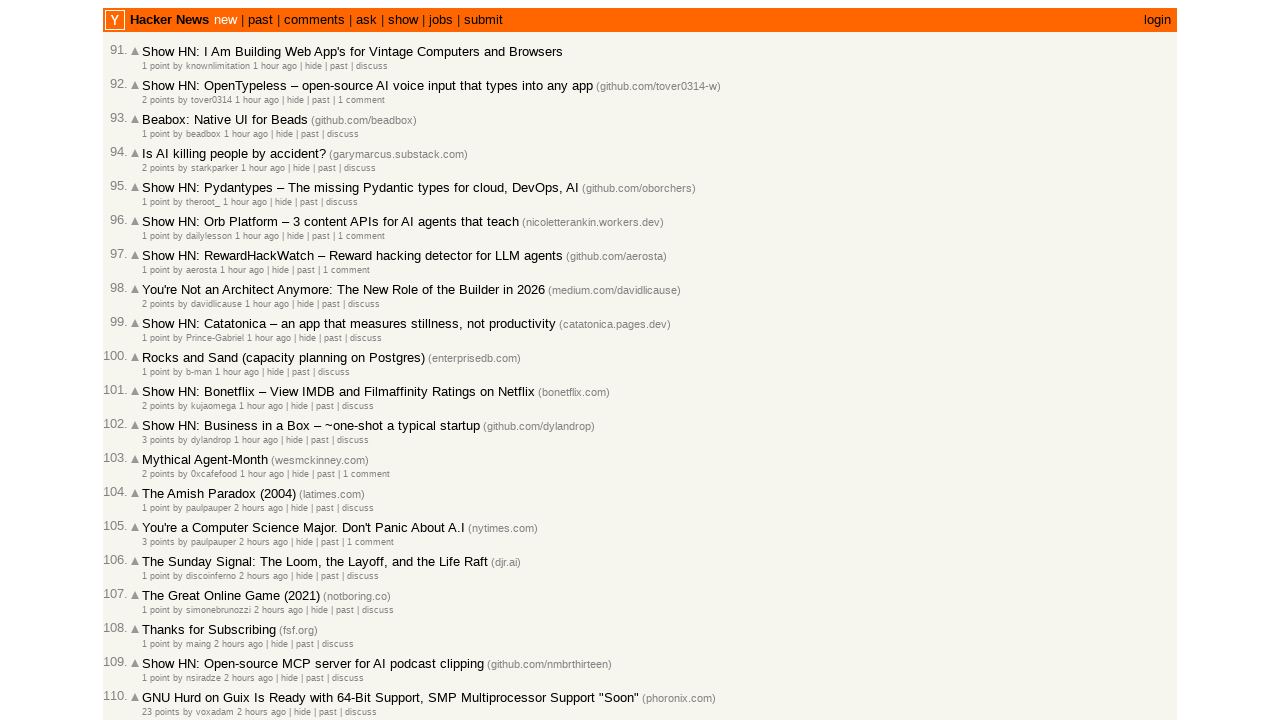

Extracted date 2026-03-01T18:58:00 from article 9, total articles collected: 99
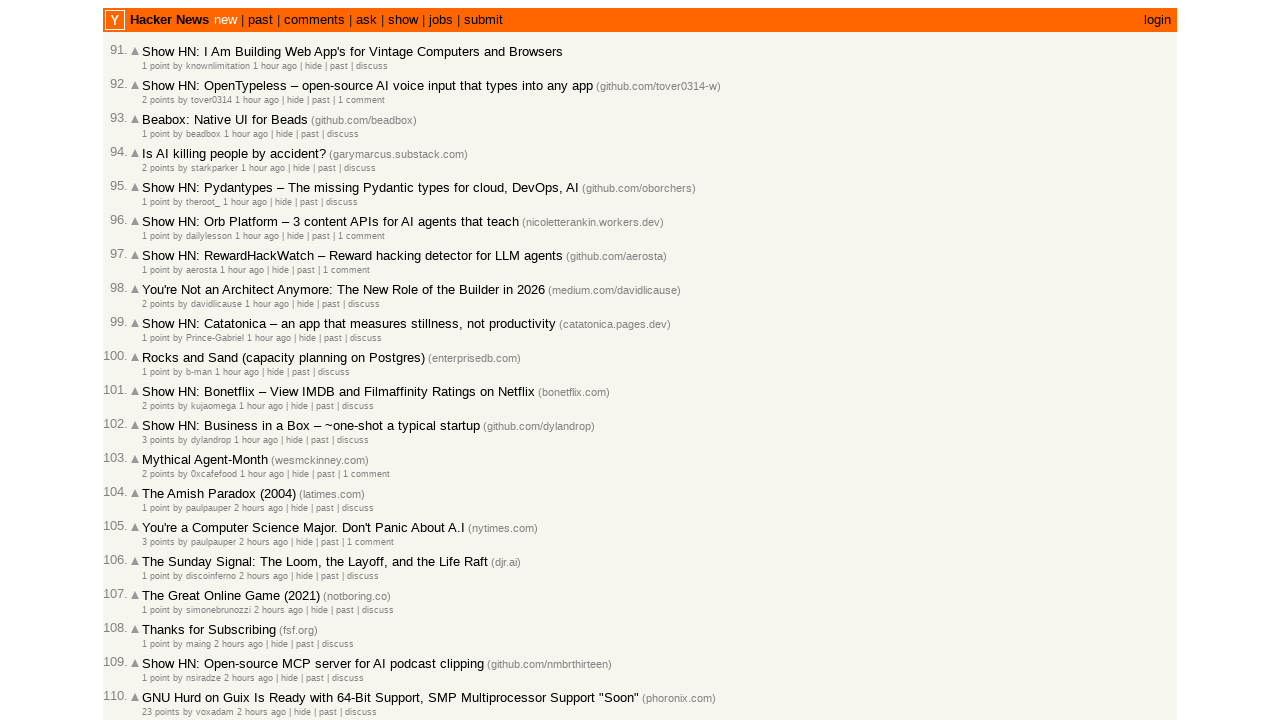

Extracted datetime attribute from article 10
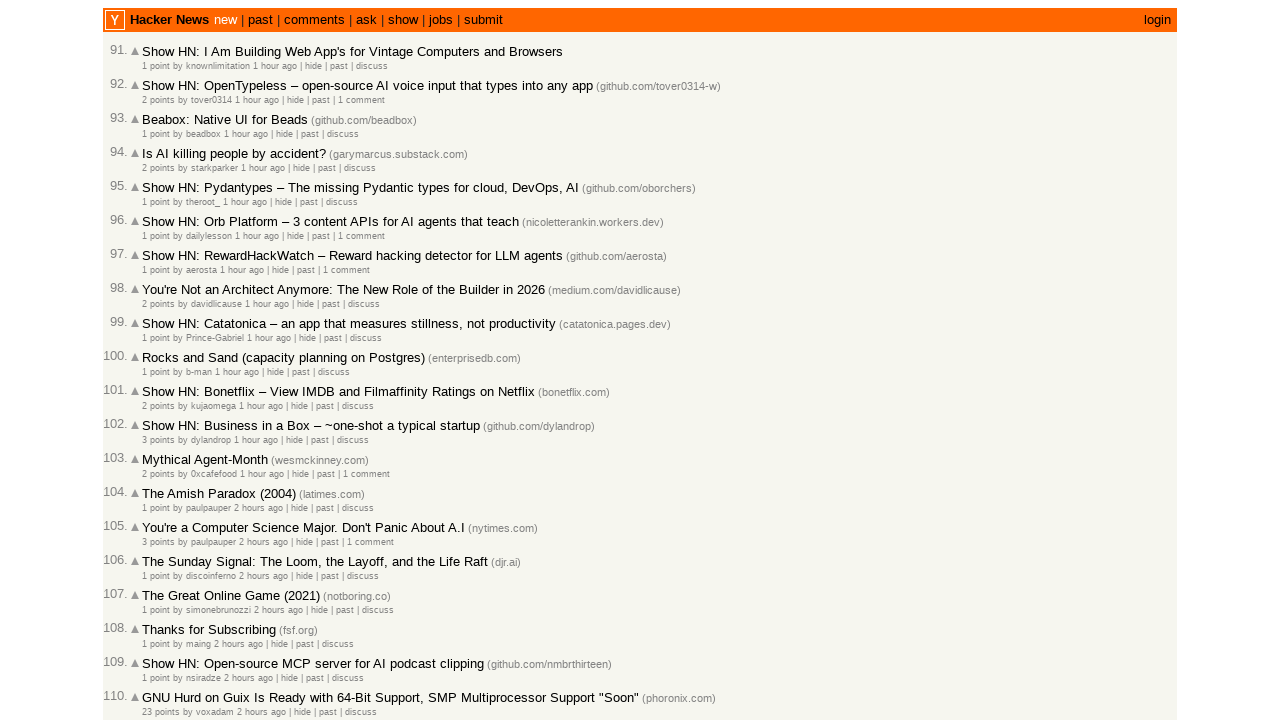

Extracted date 2026-03-01T18:57:55 from article 10, total articles collected: 100
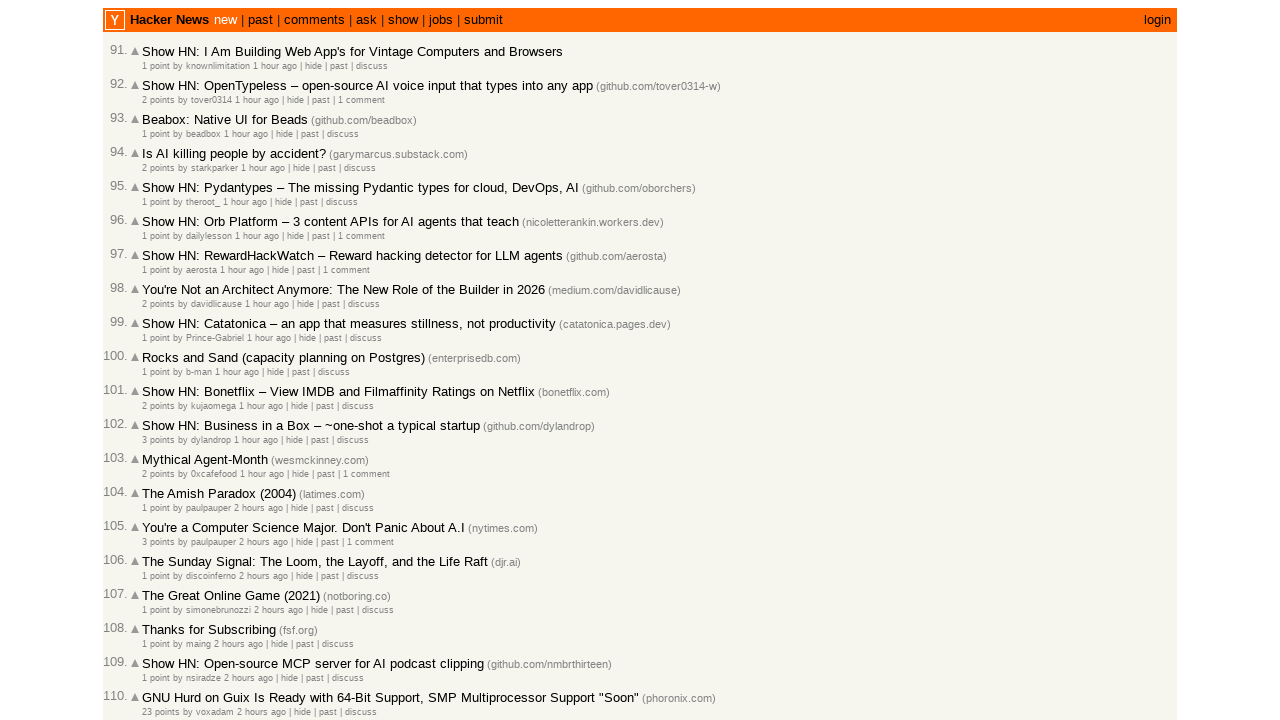

Collected 100 articles, validating sort order from newest to oldest
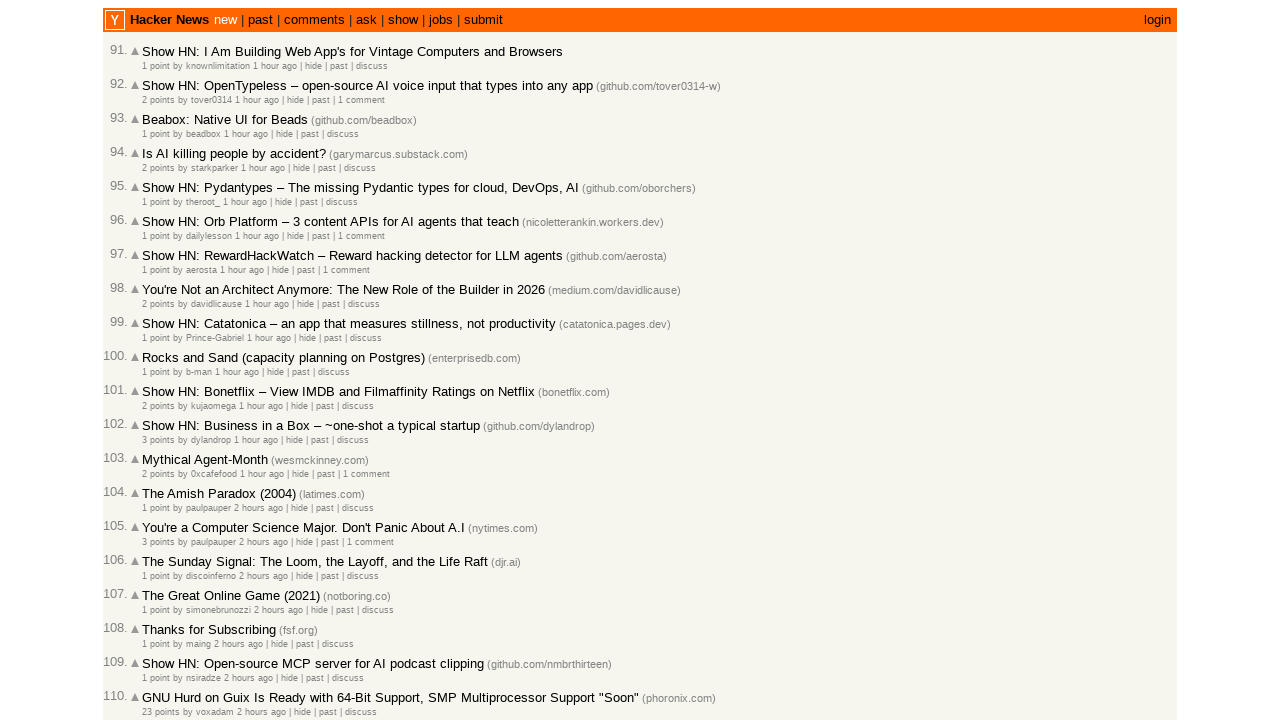

Assertion passed: all articles are sorted from newest to oldest
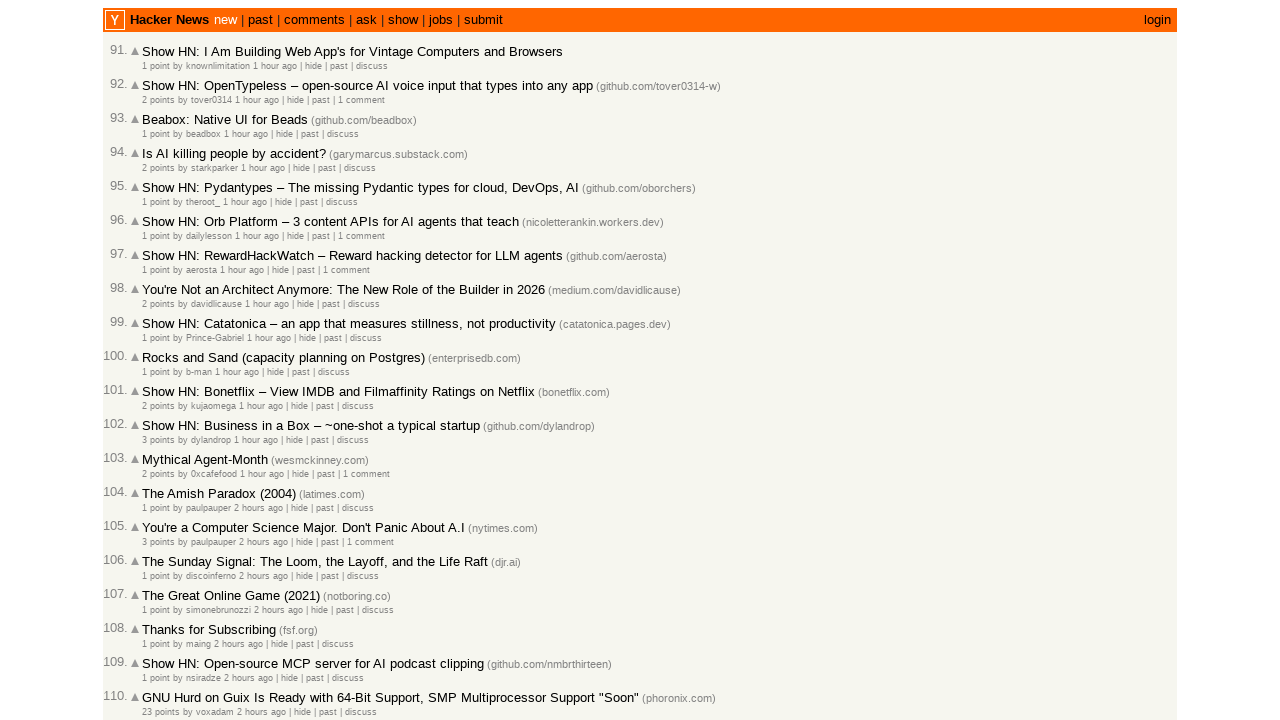

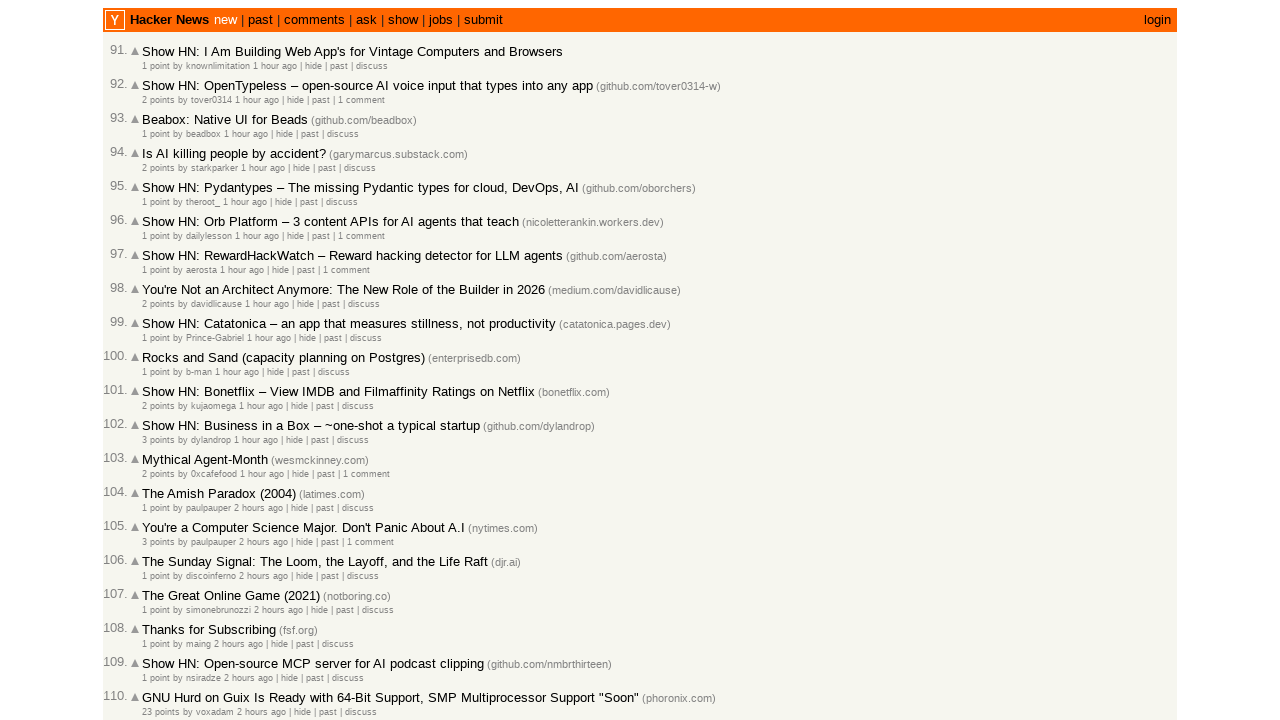